Tests a to-do list application by navigating to the todo page, adding 100 todo items, and then deleting all odd-numbered items (1, 3, 5, etc.) by clicking their delete buttons.

Starting URL: https://material.playwrightvn.com

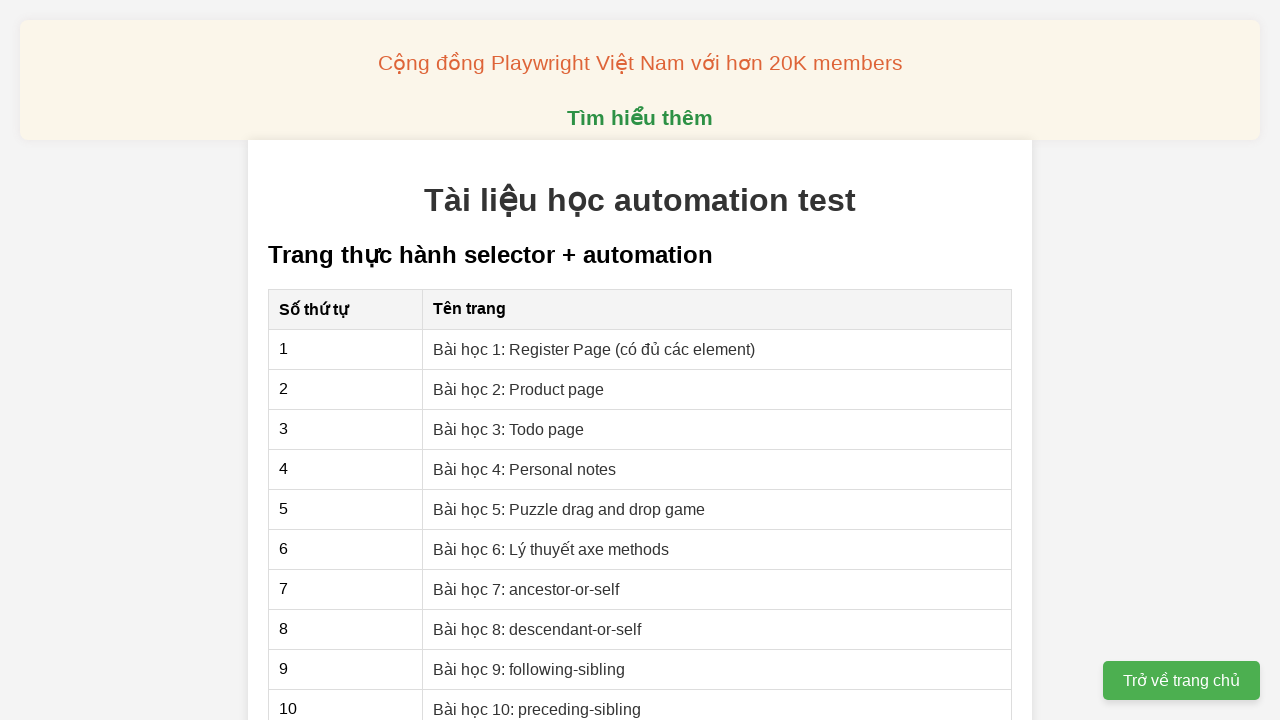

Clicked on the todo list page link at (509, 429) on xpath=//a[@href='03-xpath-todo-list.html']
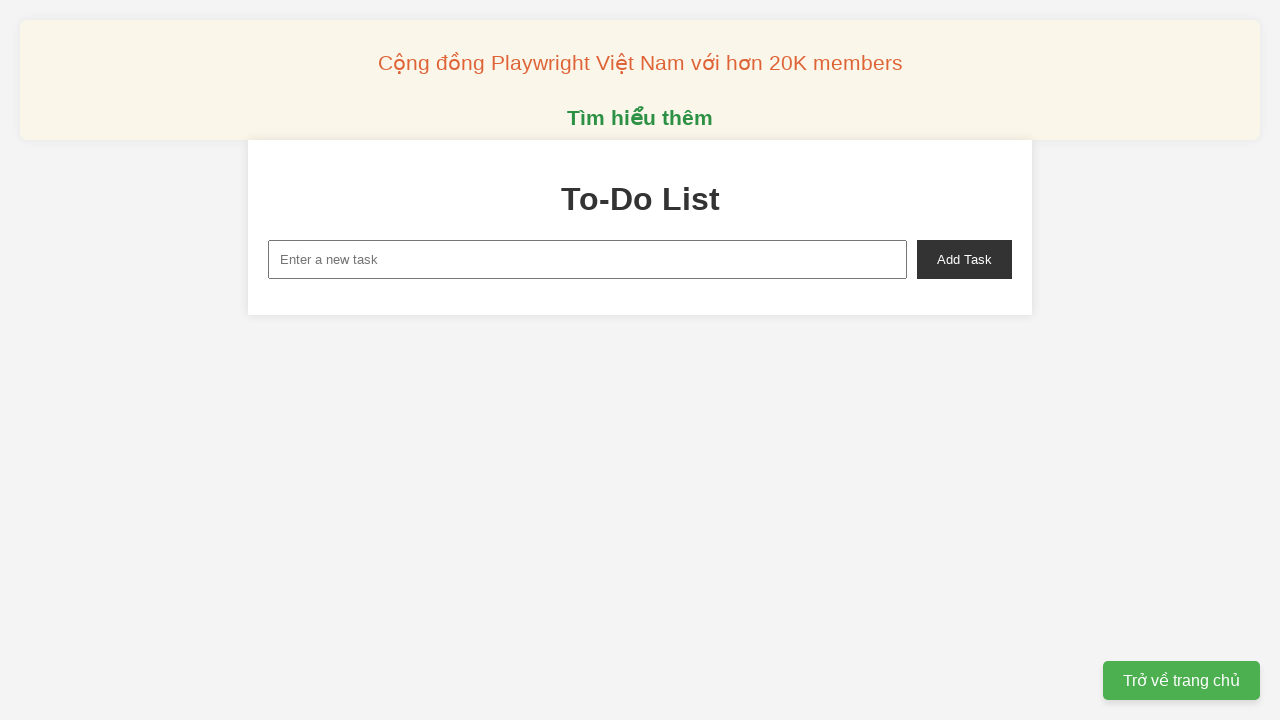

Set up dialog handler to accept confirmations
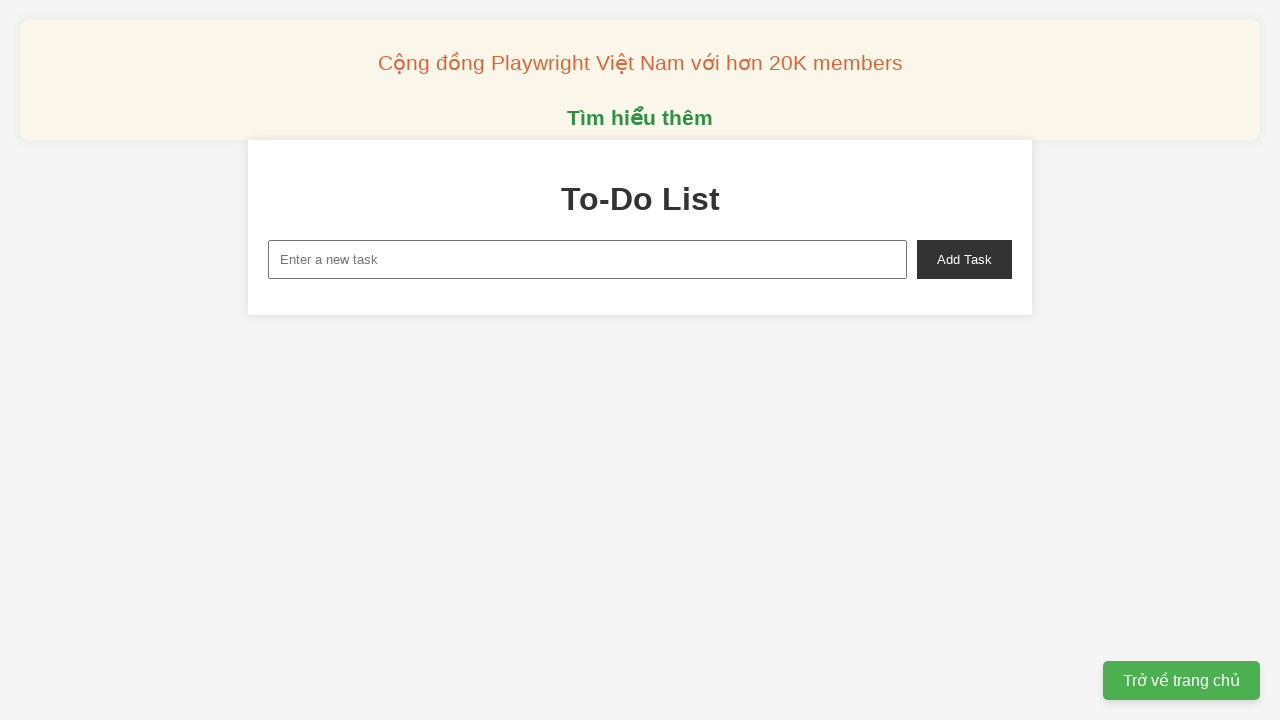

Filled new task input with 'Todo 1' on xpath=//input[@id='new-task']
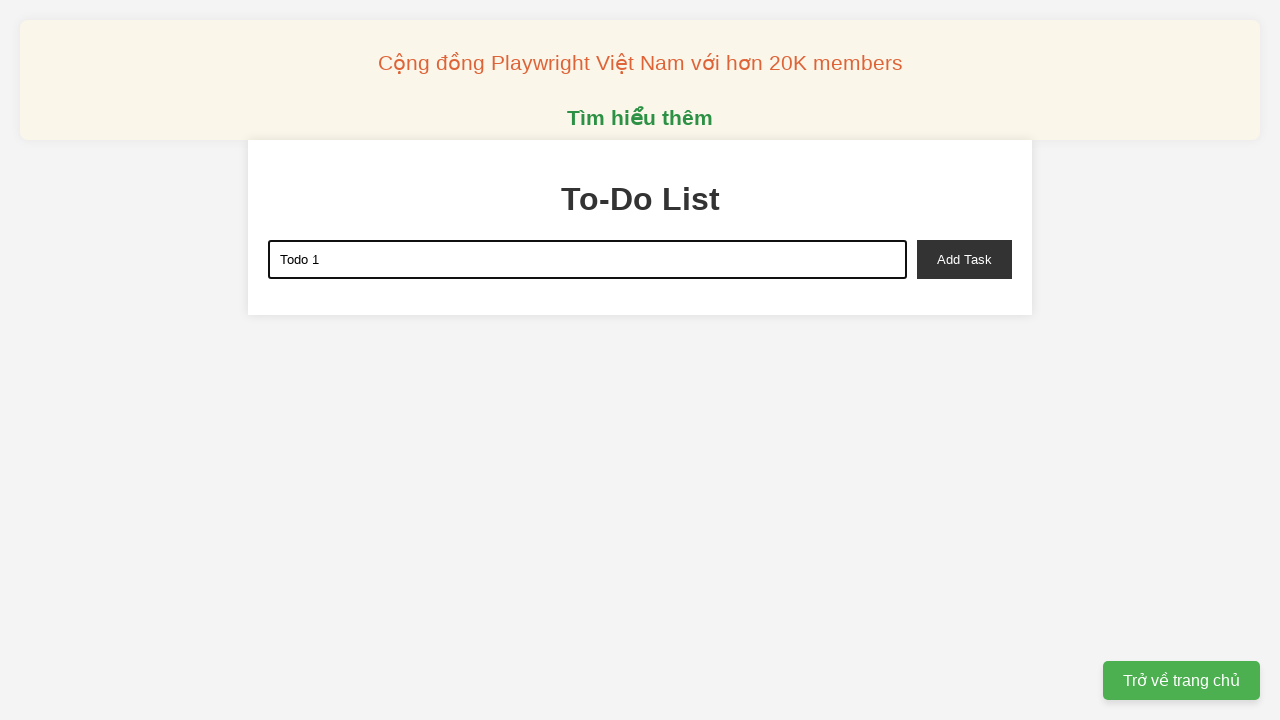

Clicked add task button for 'Todo 1' at (964, 259) on xpath=//button[@id='add-task']
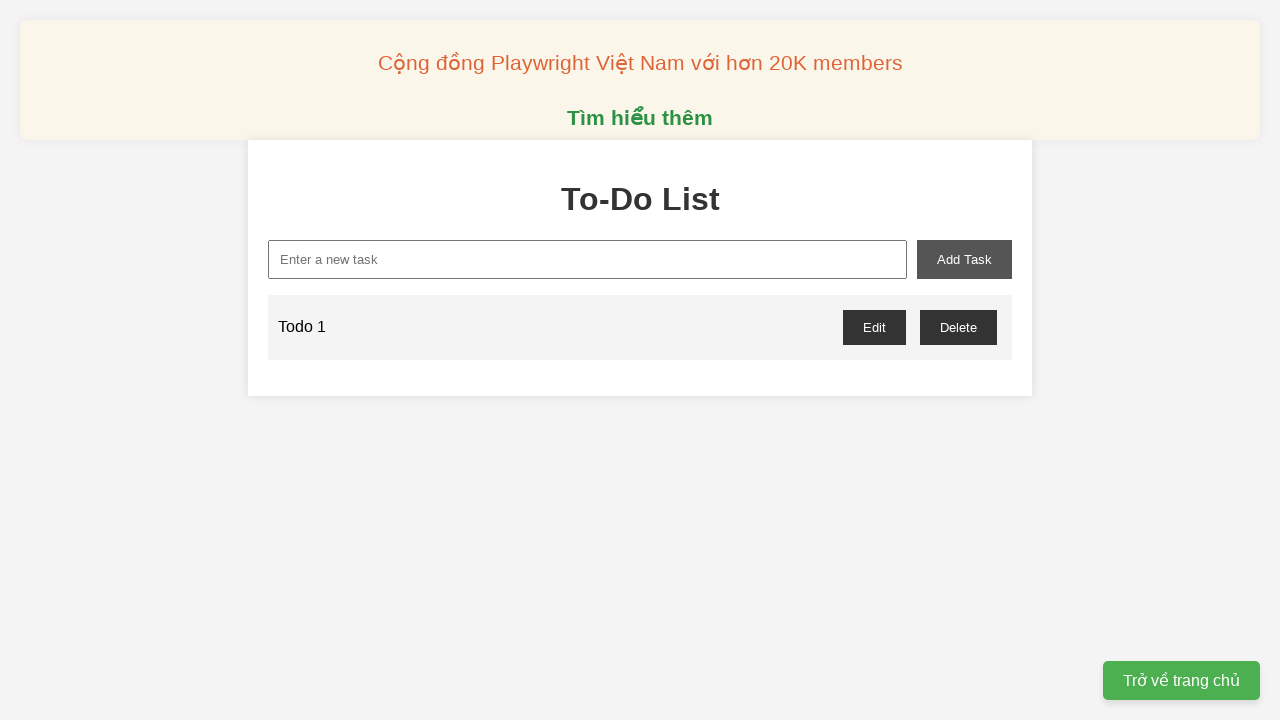

Filled new task input with 'Todo 2' on xpath=//input[@id='new-task']
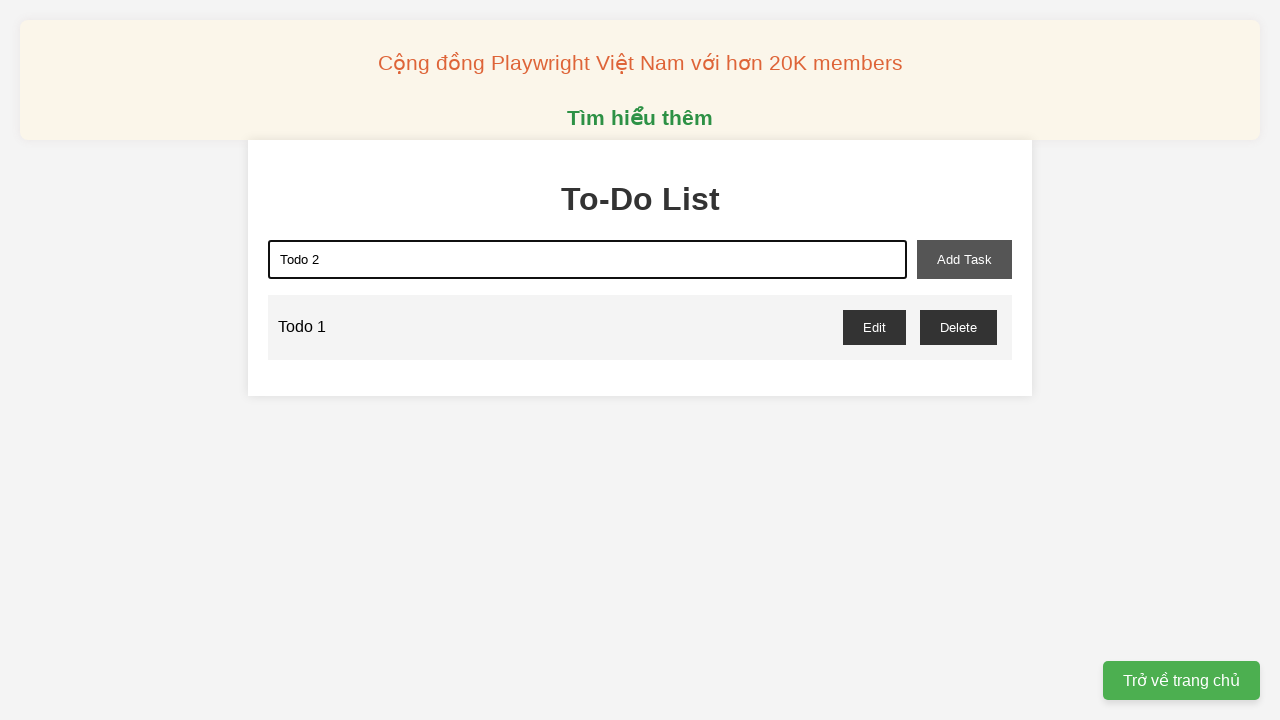

Clicked add task button for 'Todo 2' at (964, 259) on xpath=//button[@id='add-task']
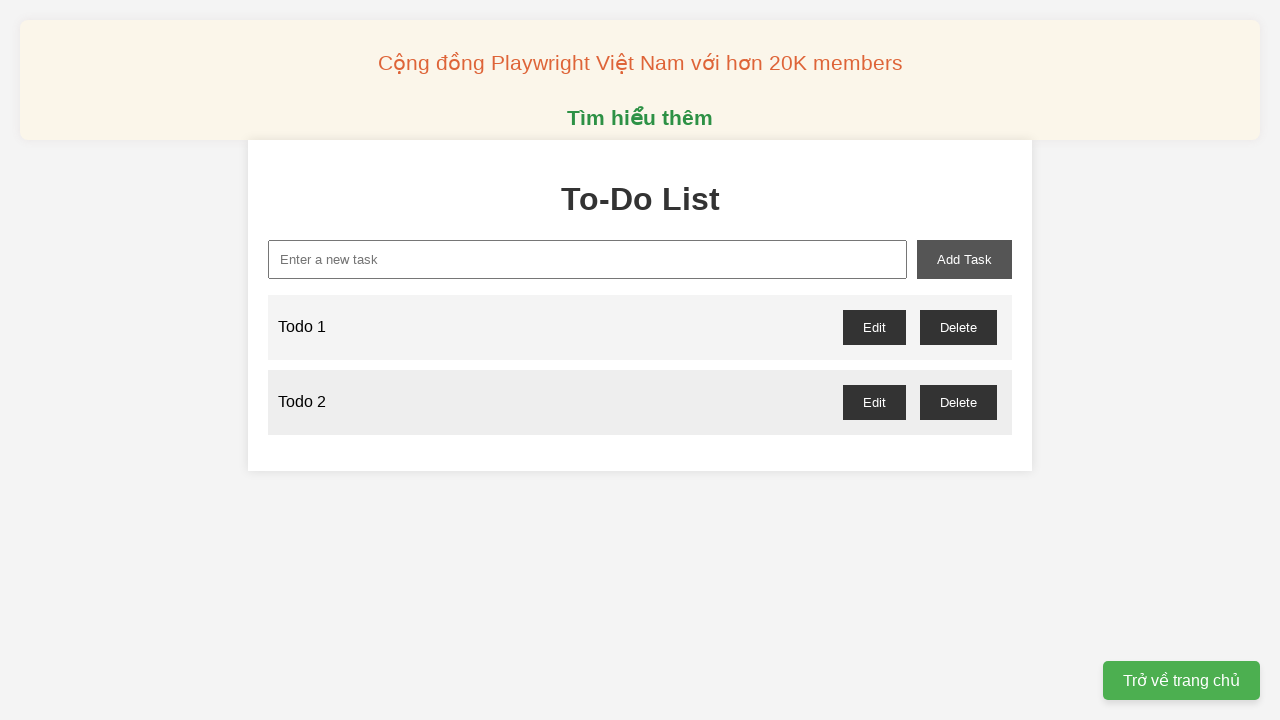

Filled new task input with 'Todo 3' on xpath=//input[@id='new-task']
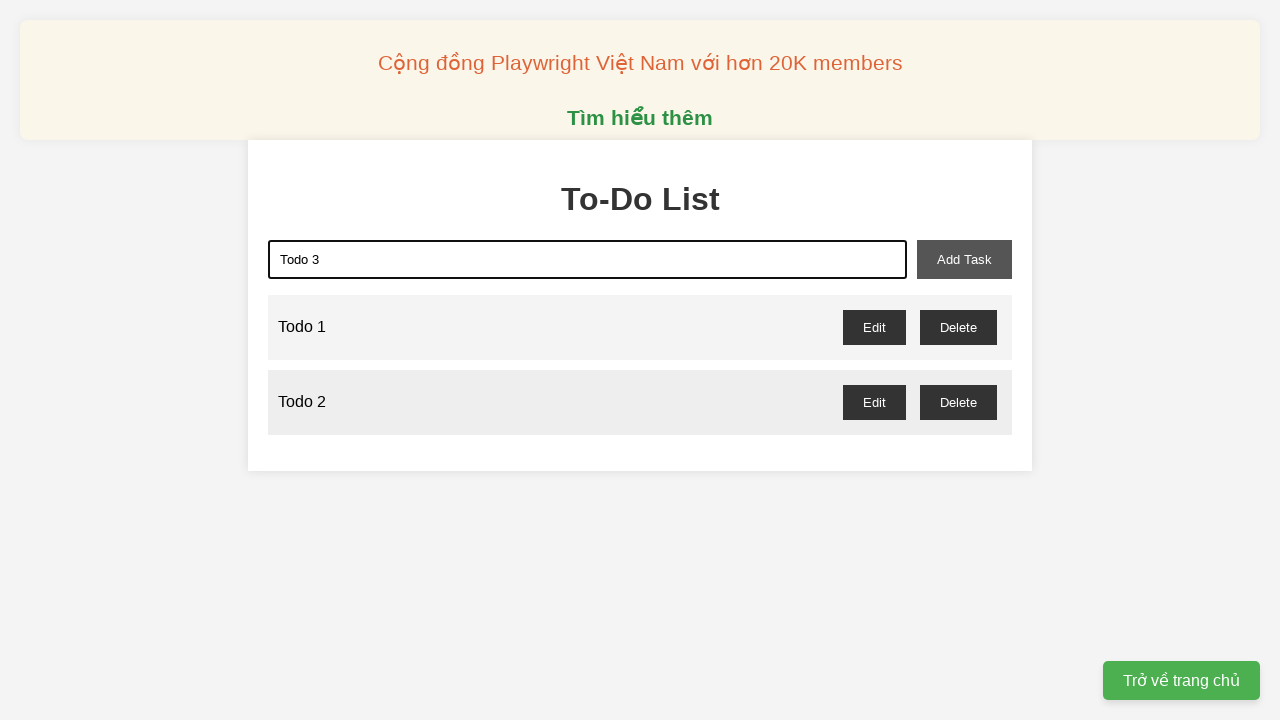

Clicked add task button for 'Todo 3' at (964, 259) on xpath=//button[@id='add-task']
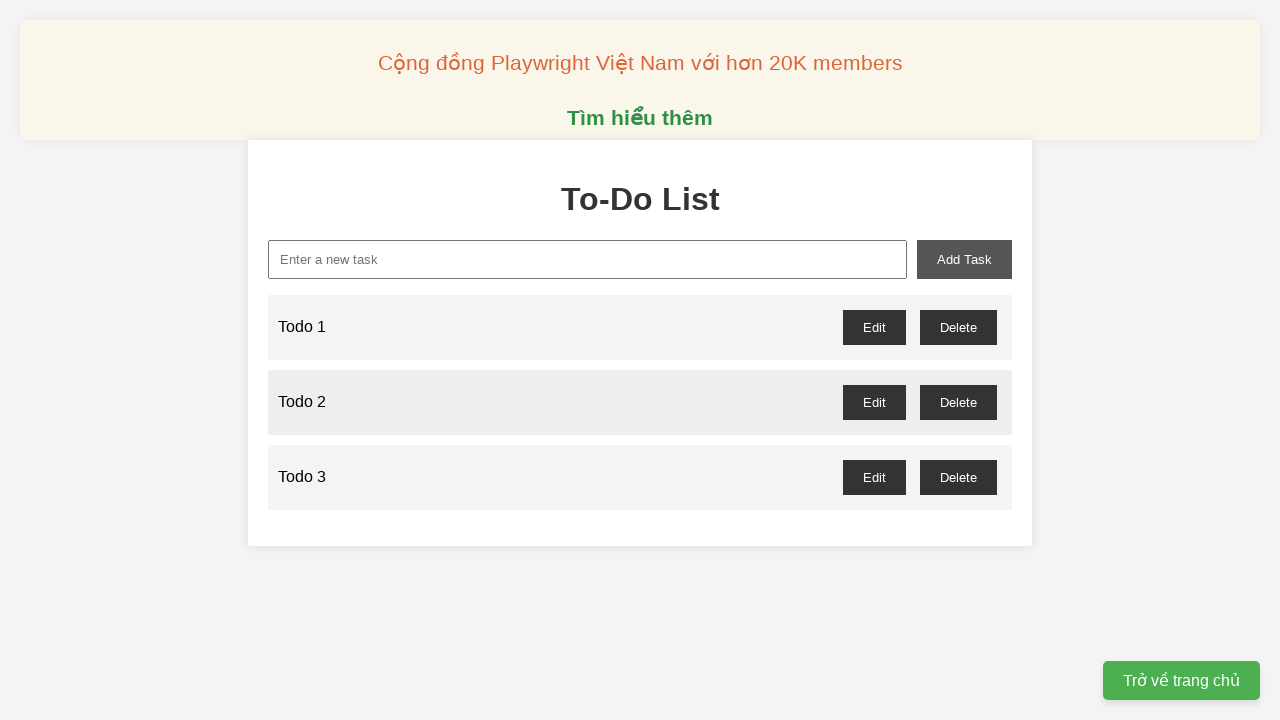

Filled new task input with 'Todo 4' on xpath=//input[@id='new-task']
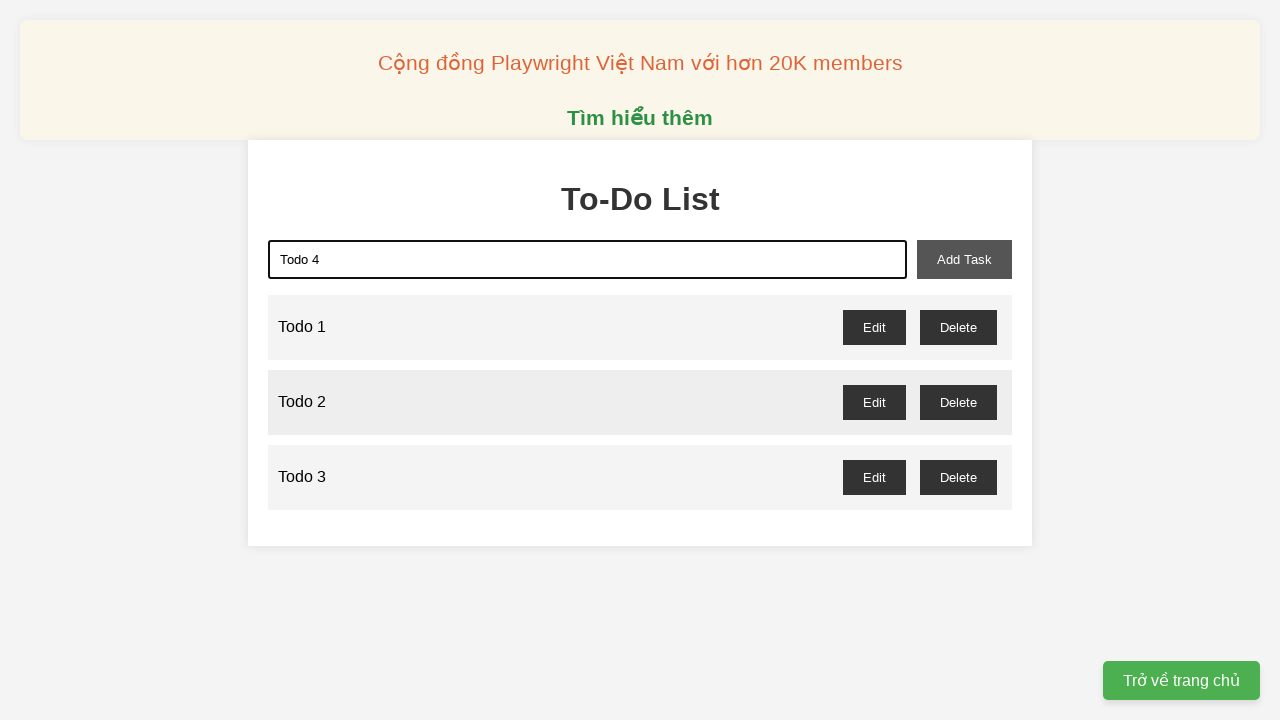

Clicked add task button for 'Todo 4' at (964, 259) on xpath=//button[@id='add-task']
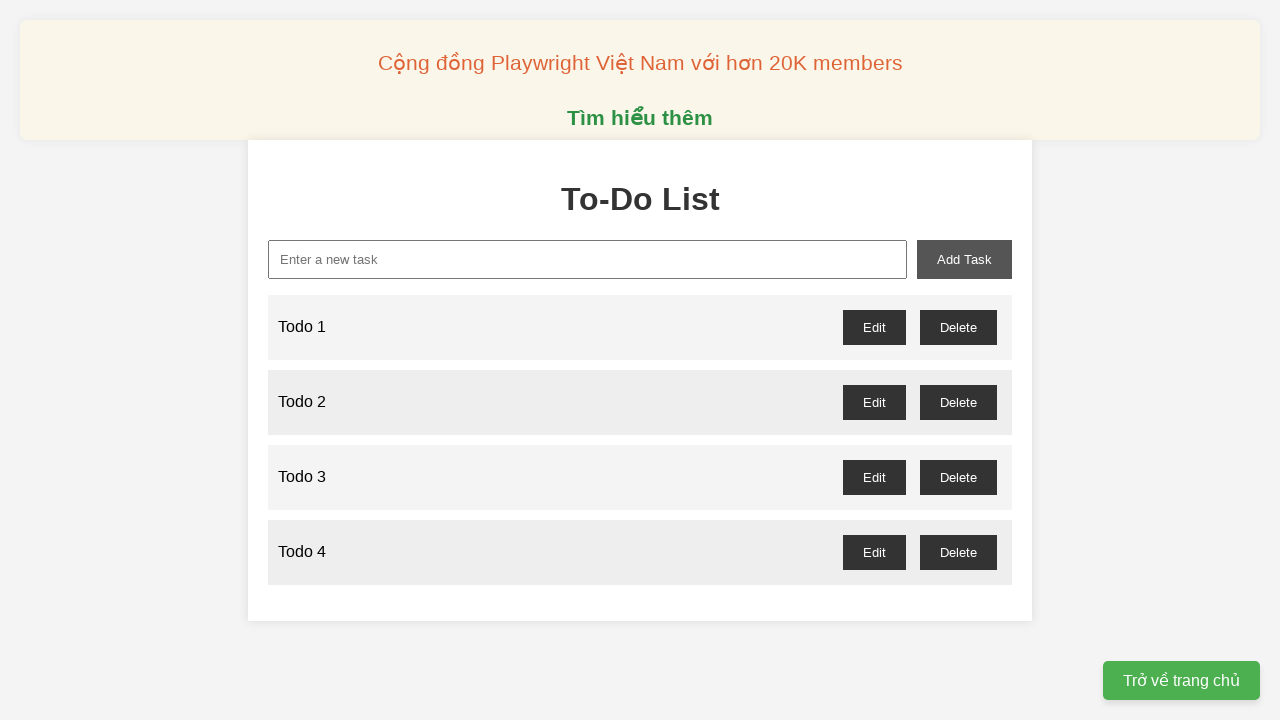

Filled new task input with 'Todo 5' on xpath=//input[@id='new-task']
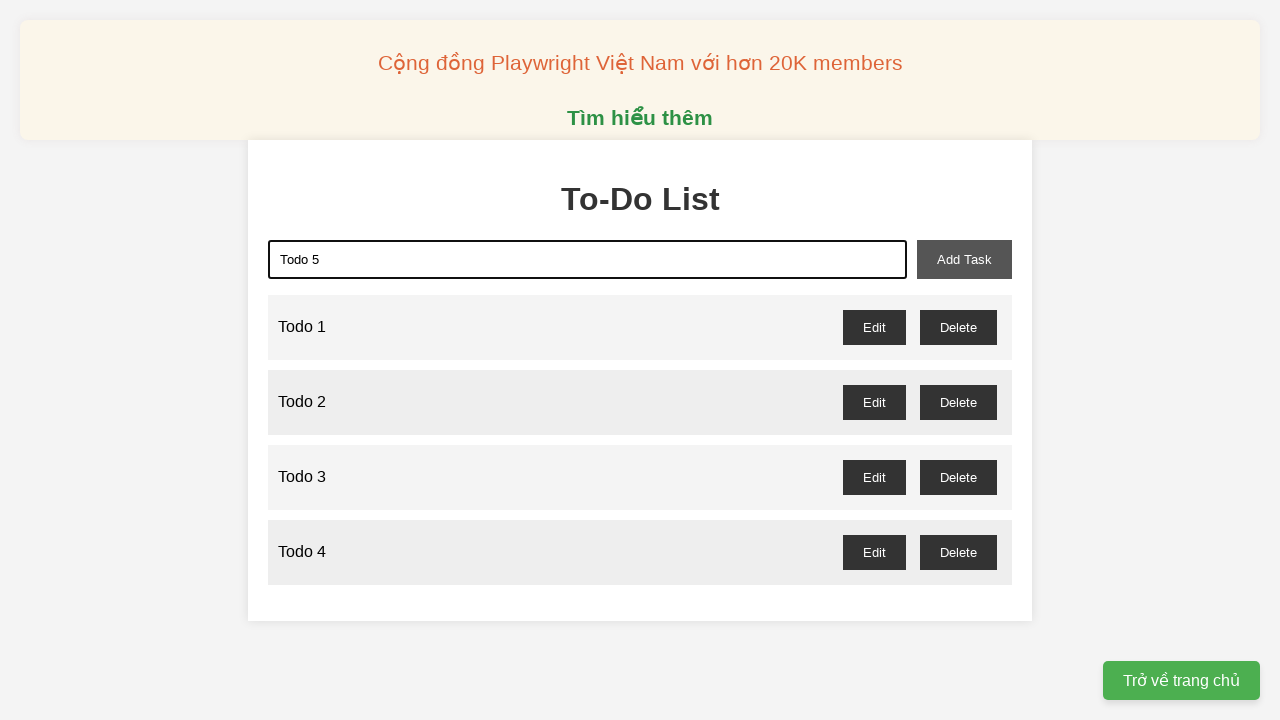

Clicked add task button for 'Todo 5' at (964, 259) on xpath=//button[@id='add-task']
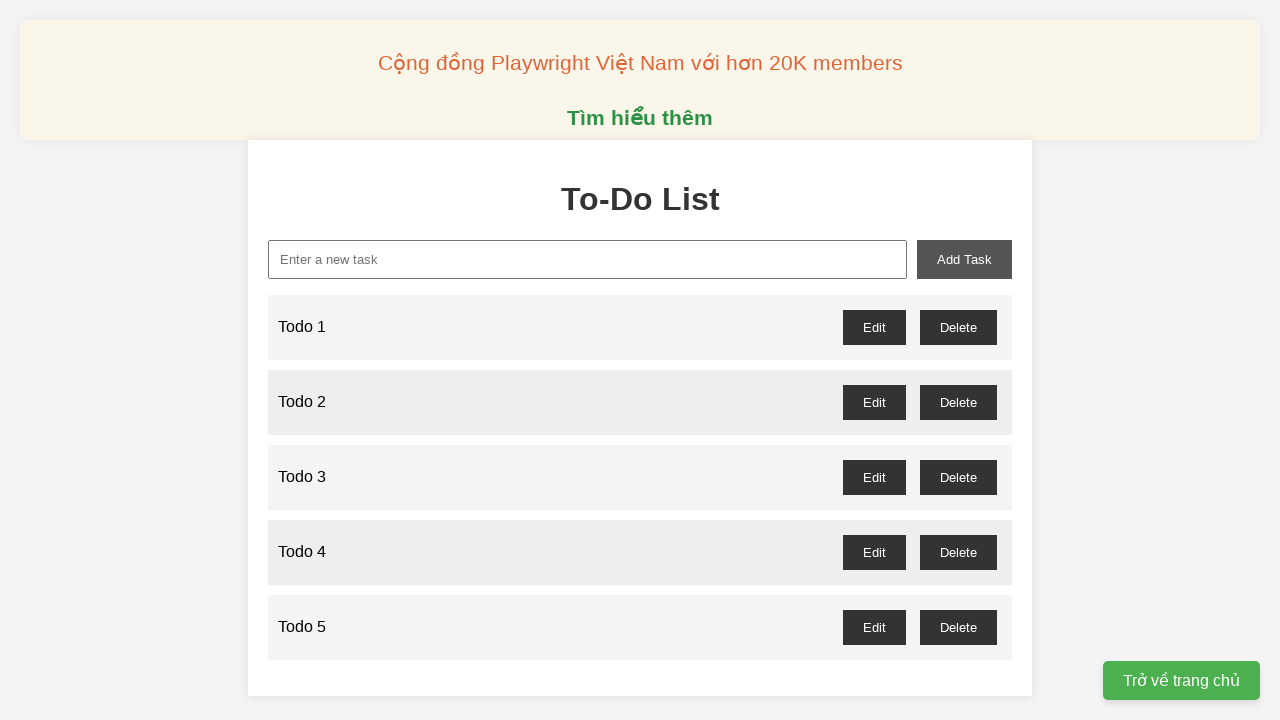

Filled new task input with 'Todo 6' on xpath=//input[@id='new-task']
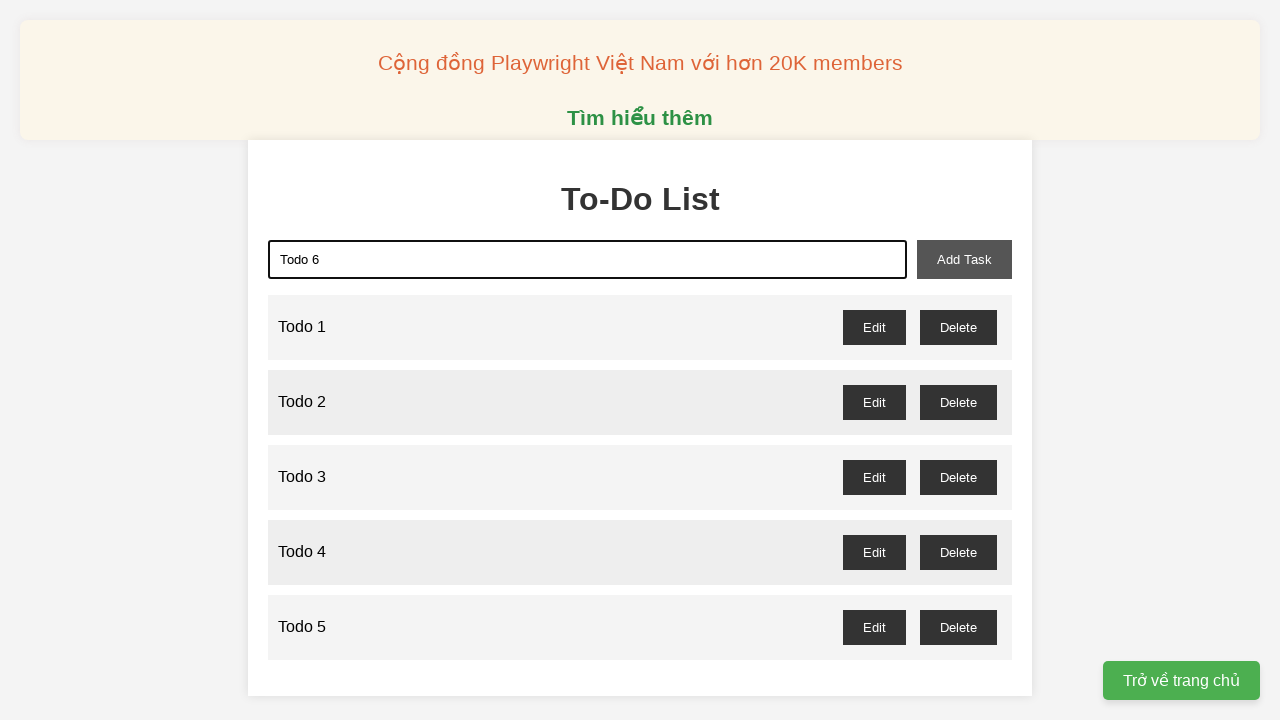

Clicked add task button for 'Todo 6' at (964, 259) on xpath=//button[@id='add-task']
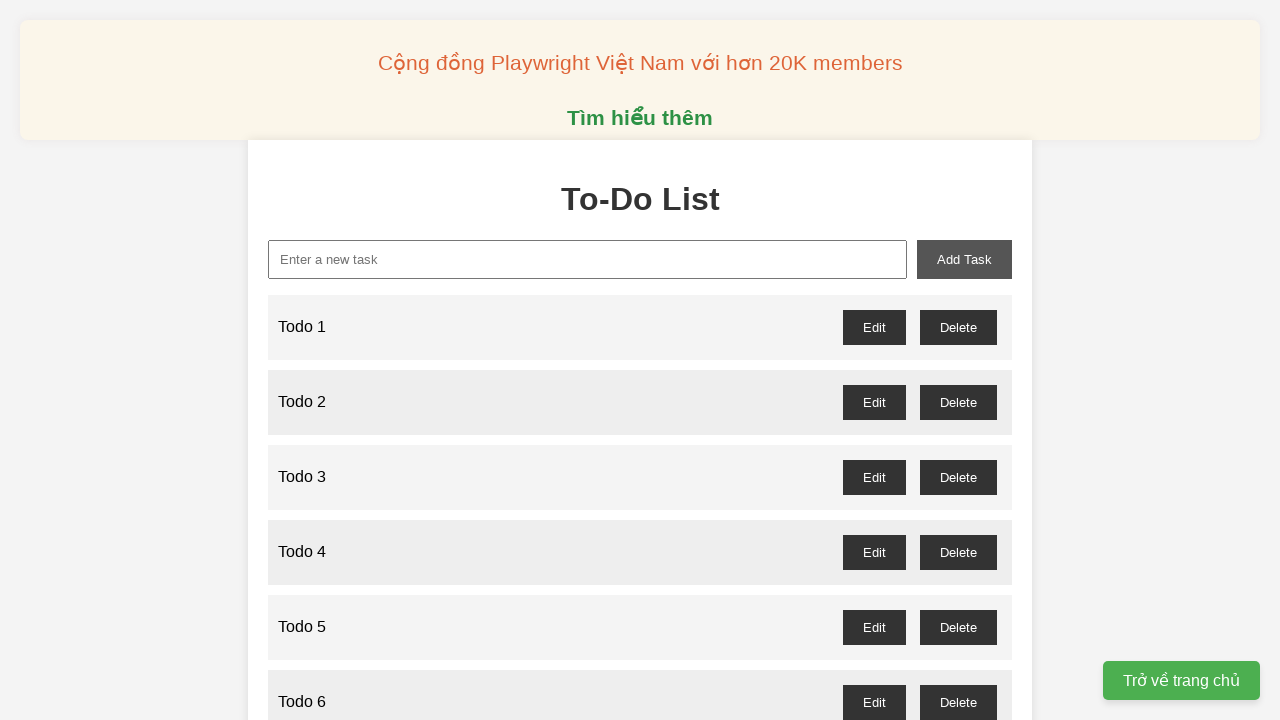

Filled new task input with 'Todo 7' on xpath=//input[@id='new-task']
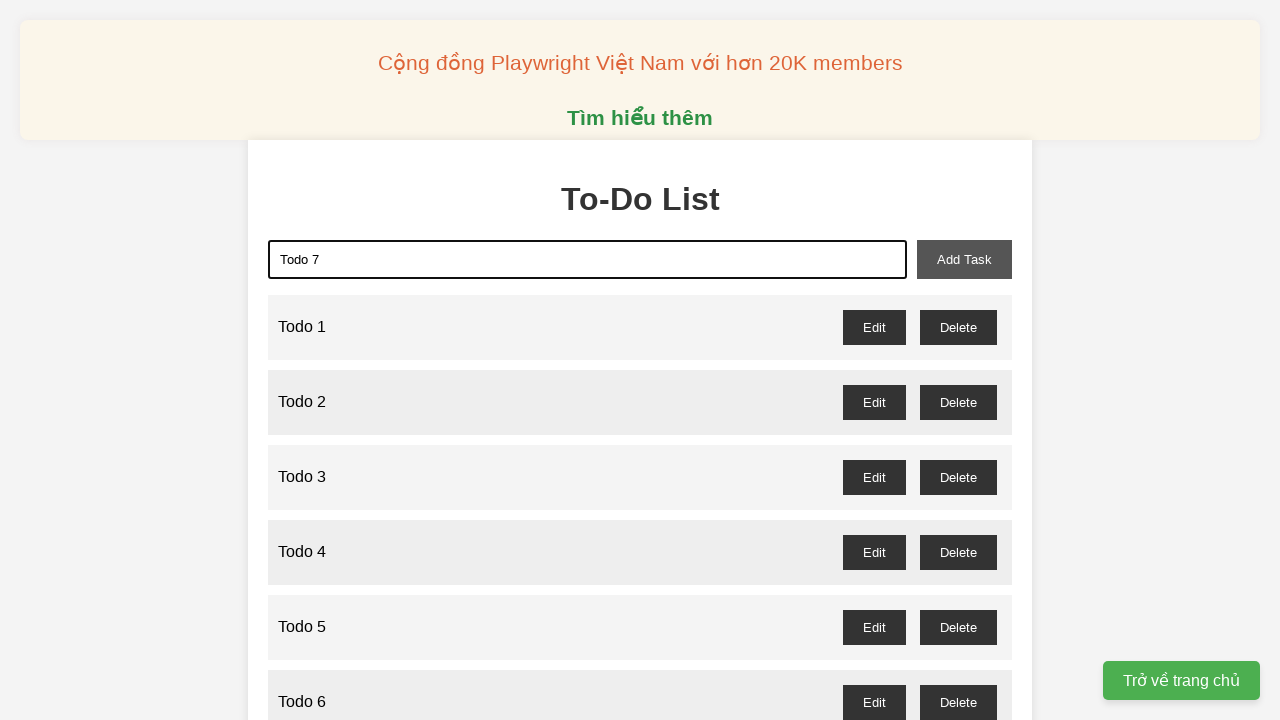

Clicked add task button for 'Todo 7' at (964, 259) on xpath=//button[@id='add-task']
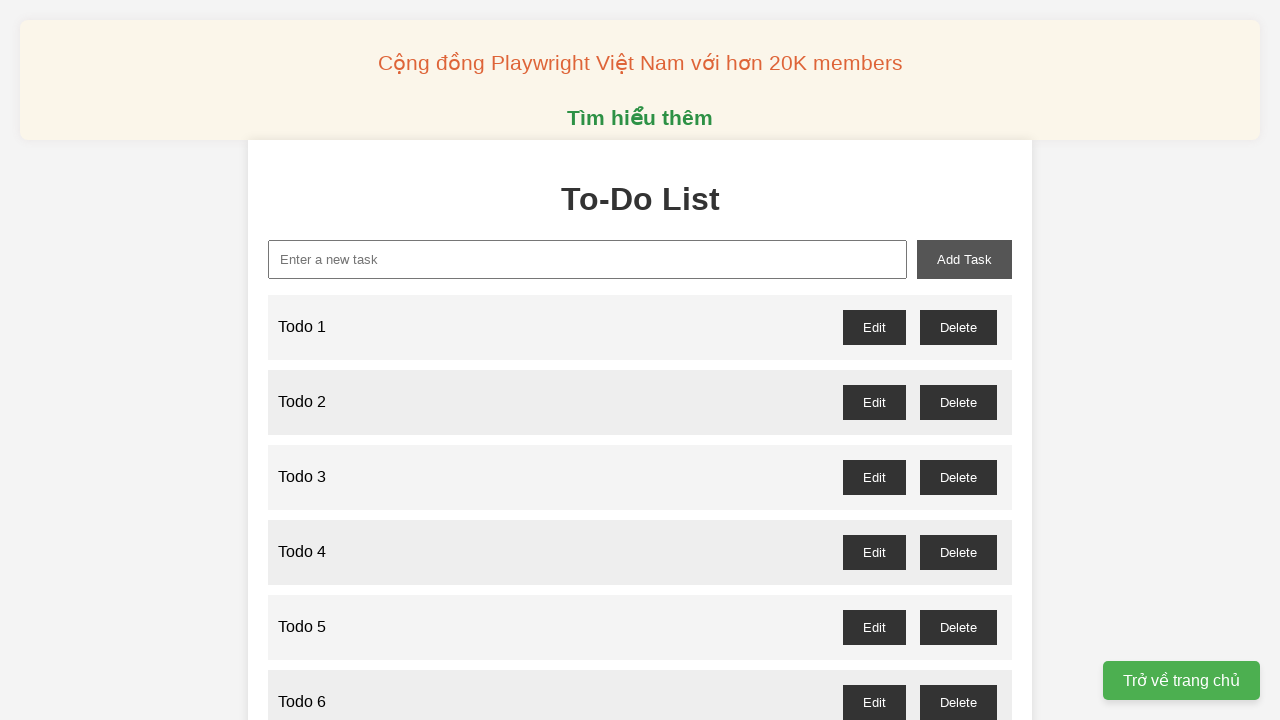

Filled new task input with 'Todo 8' on xpath=//input[@id='new-task']
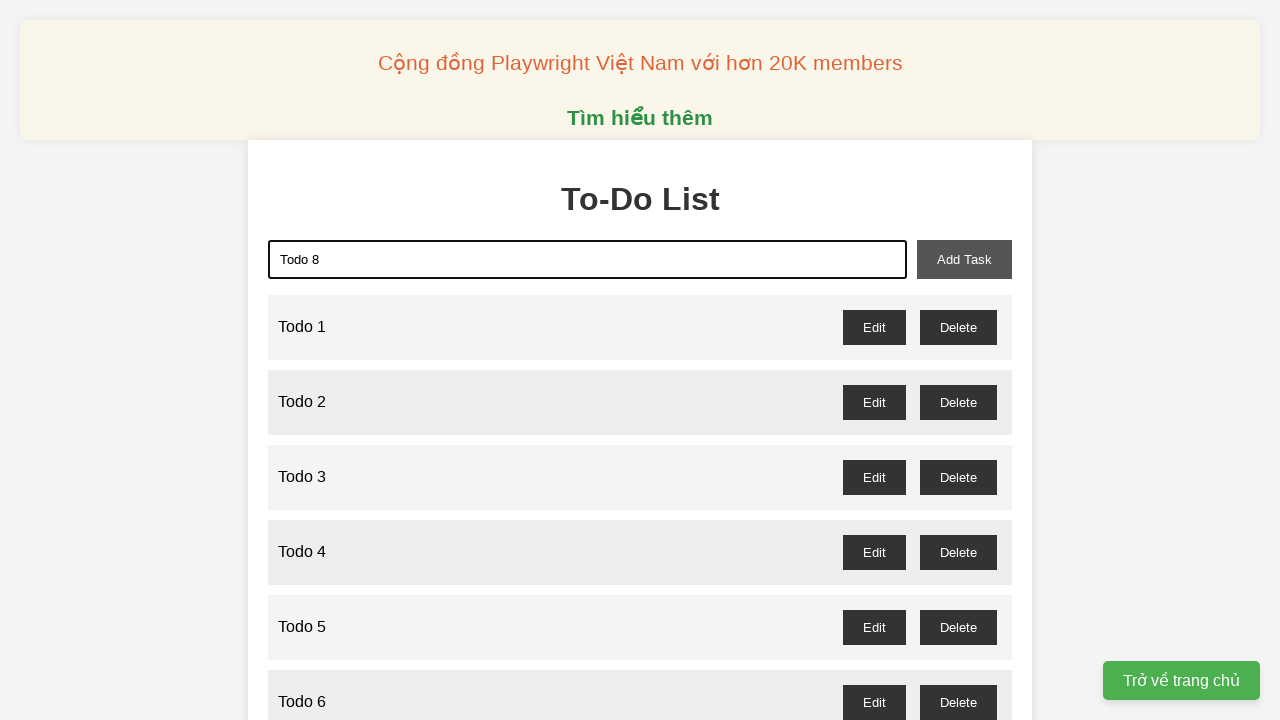

Clicked add task button for 'Todo 8' at (964, 259) on xpath=//button[@id='add-task']
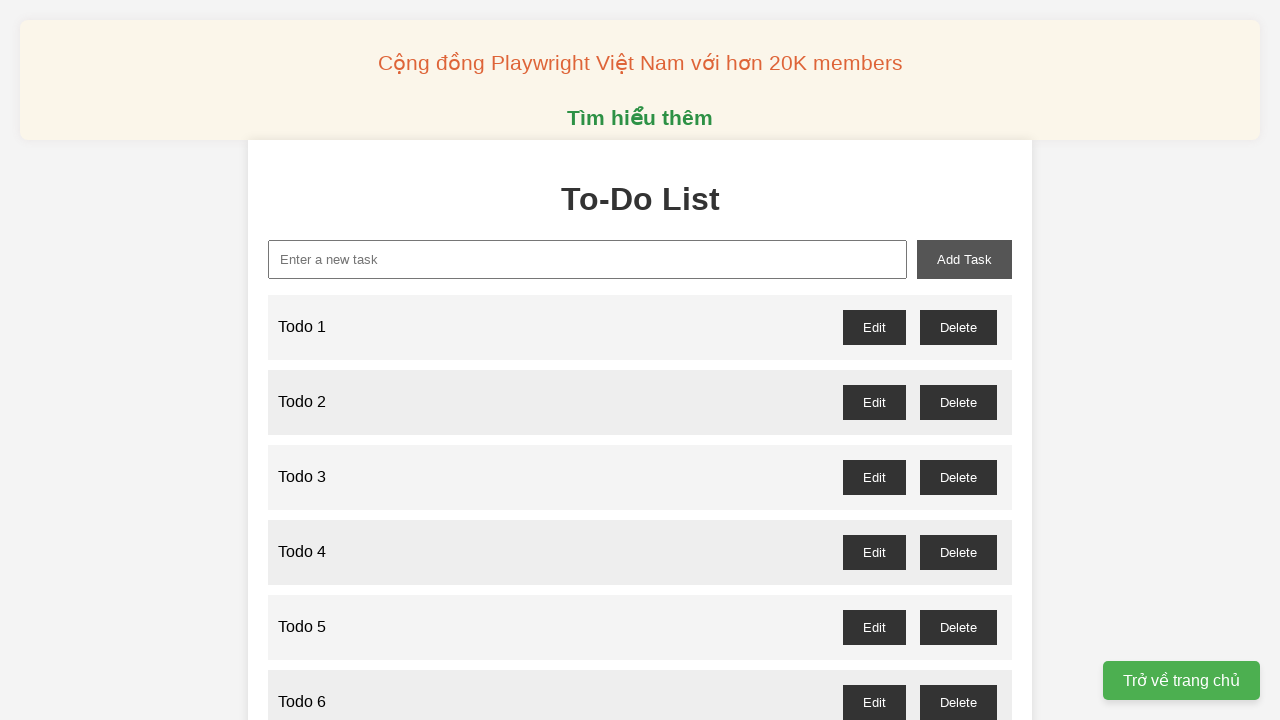

Filled new task input with 'Todo 9' on xpath=//input[@id='new-task']
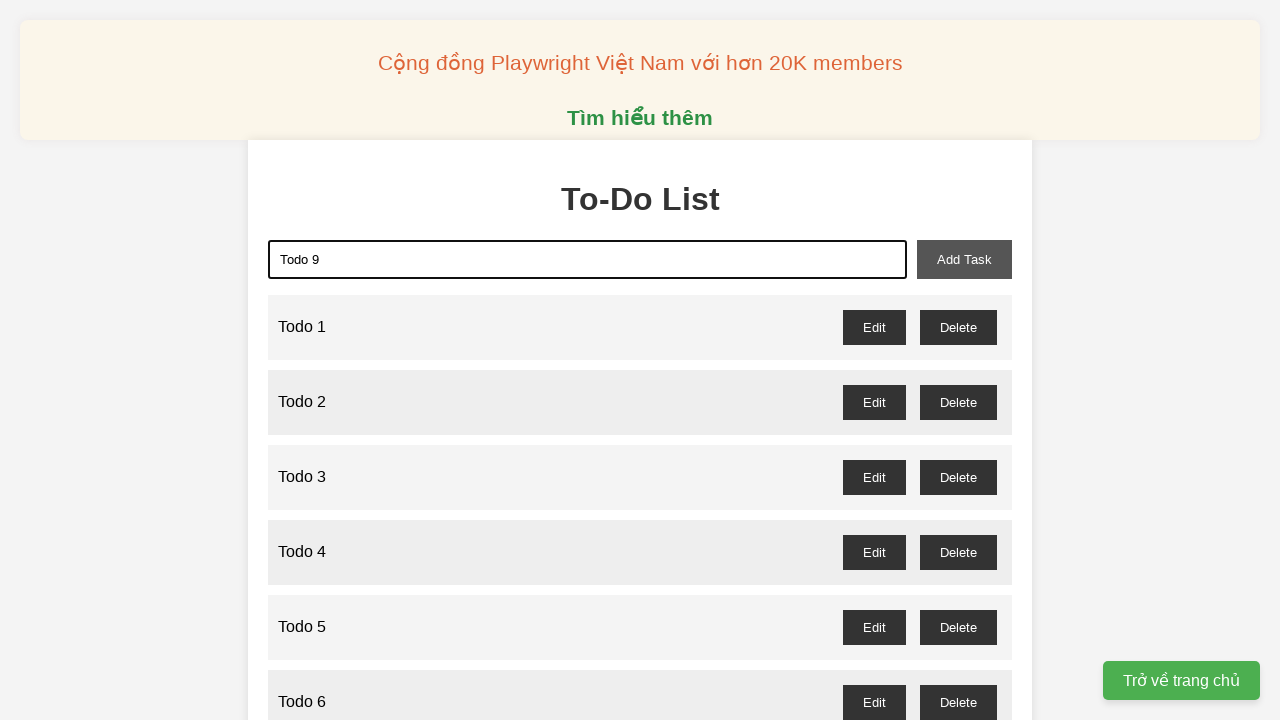

Clicked add task button for 'Todo 9' at (964, 259) on xpath=//button[@id='add-task']
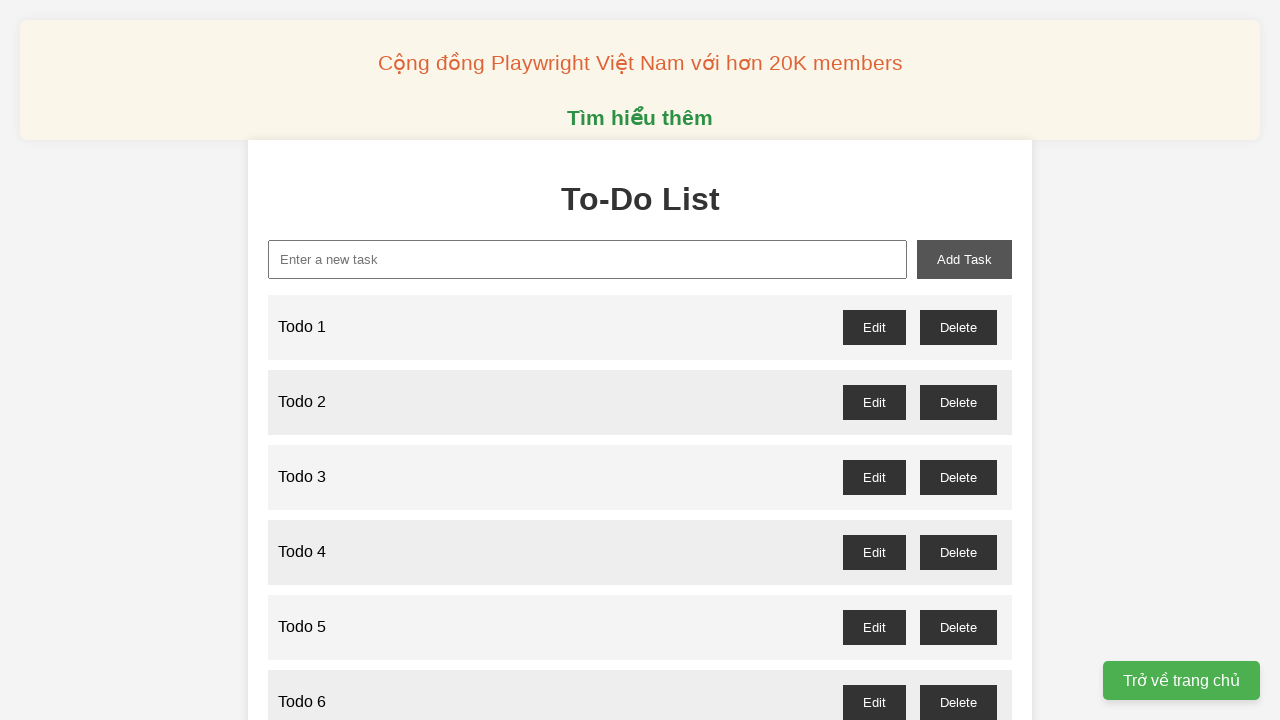

Filled new task input with 'Todo 10' on xpath=//input[@id='new-task']
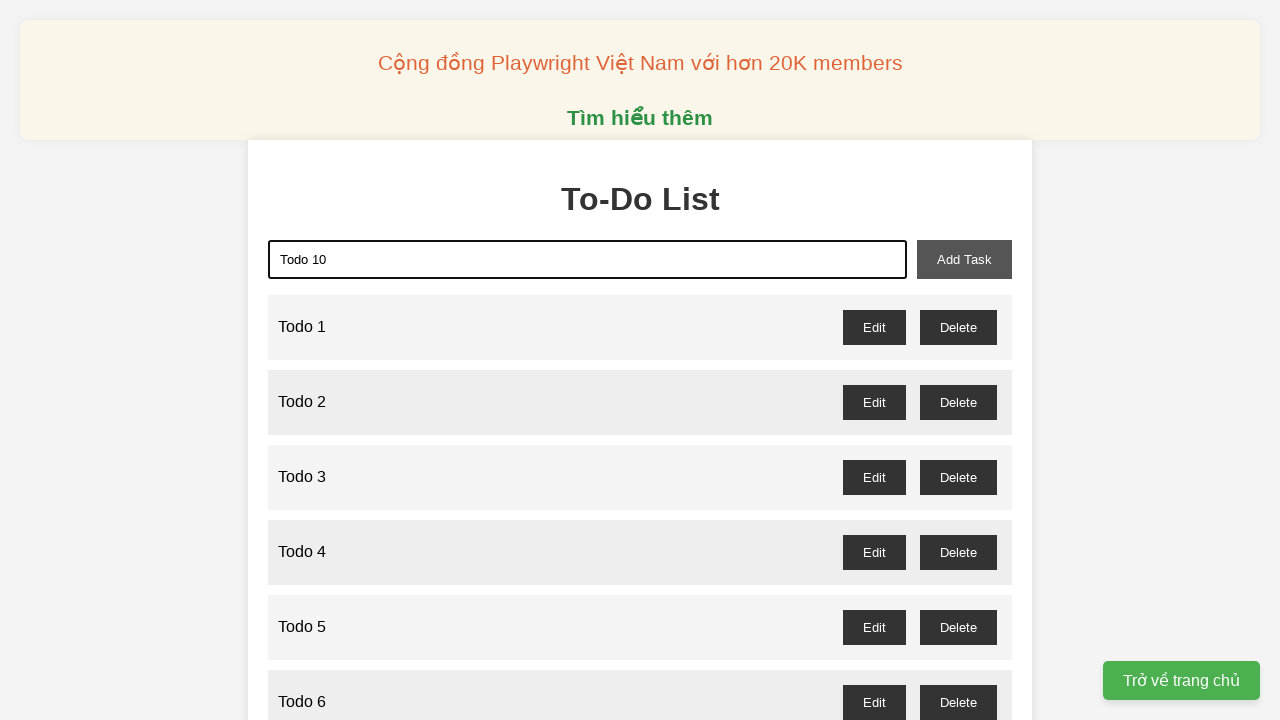

Clicked add task button for 'Todo 10' at (964, 259) on xpath=//button[@id='add-task']
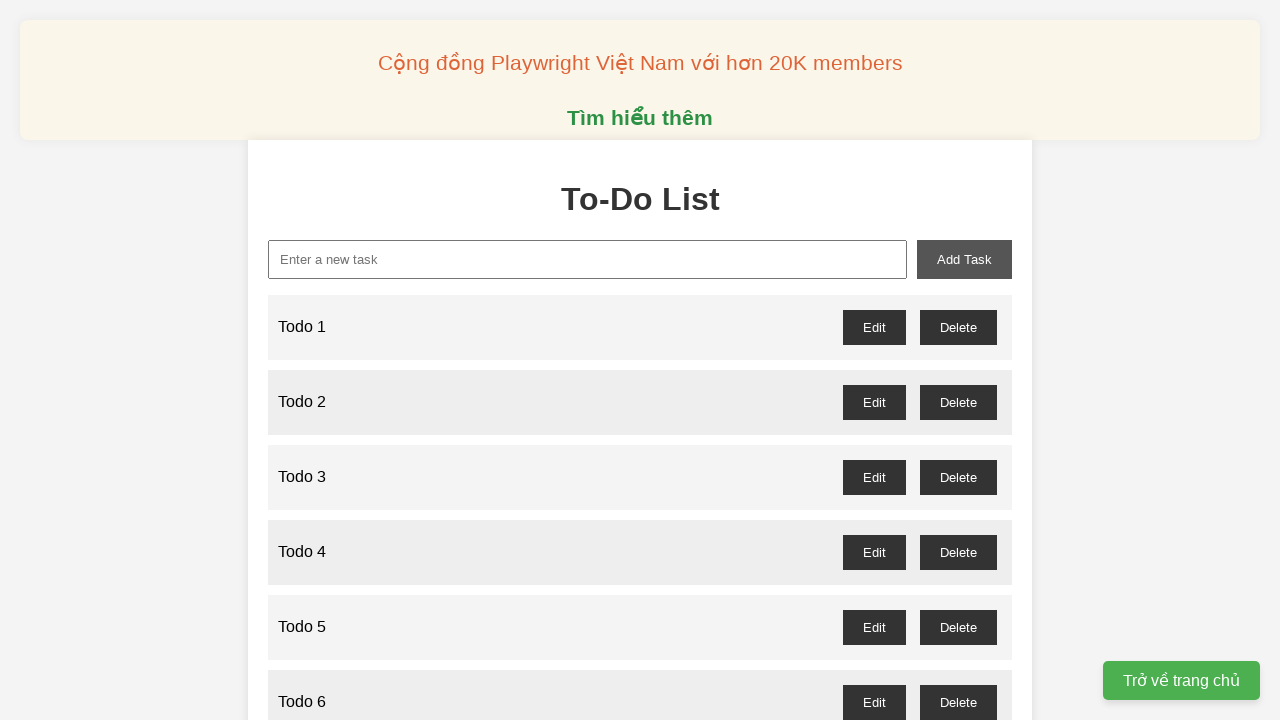

Filled new task input with 'Todo 11' on xpath=//input[@id='new-task']
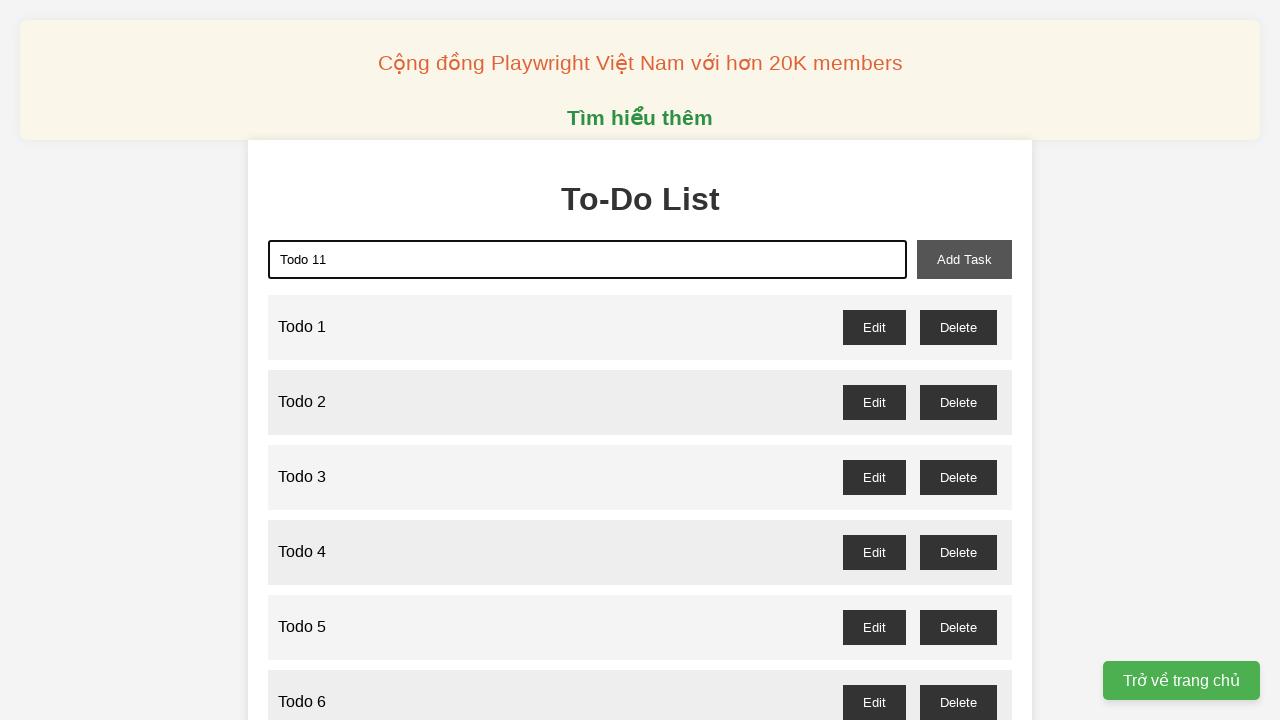

Clicked add task button for 'Todo 11' at (964, 259) on xpath=//button[@id='add-task']
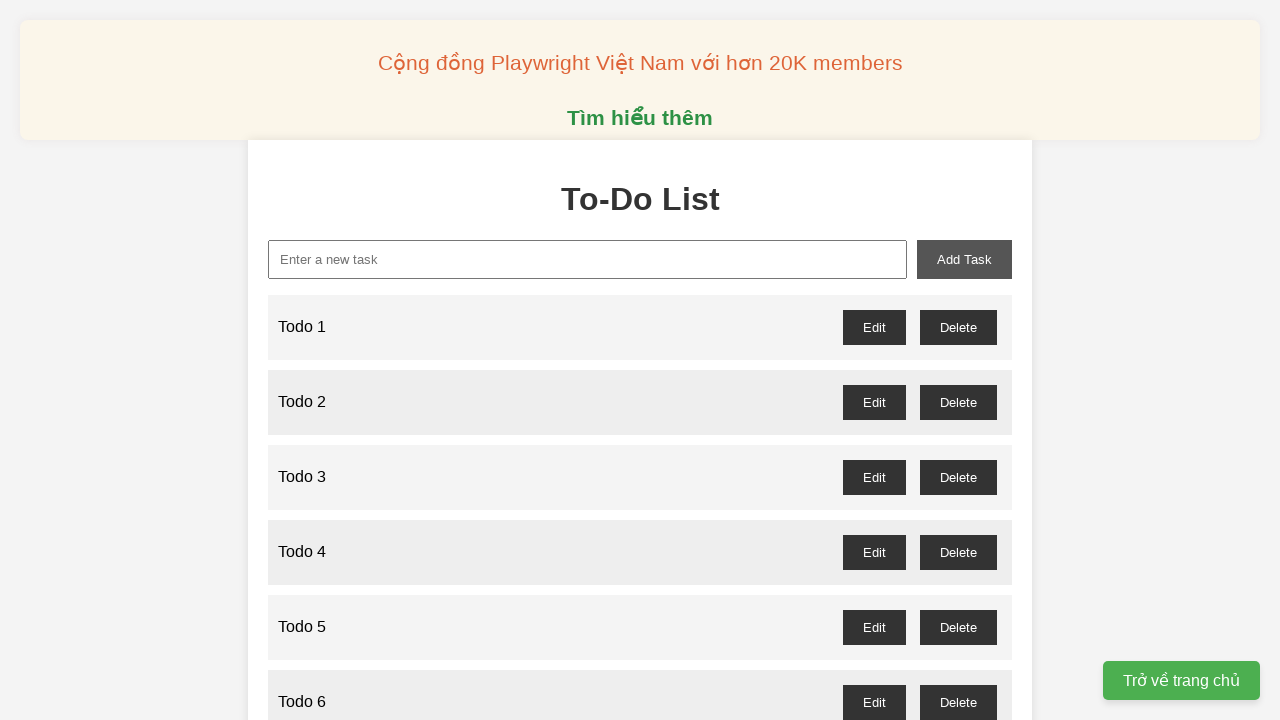

Filled new task input with 'Todo 12' on xpath=//input[@id='new-task']
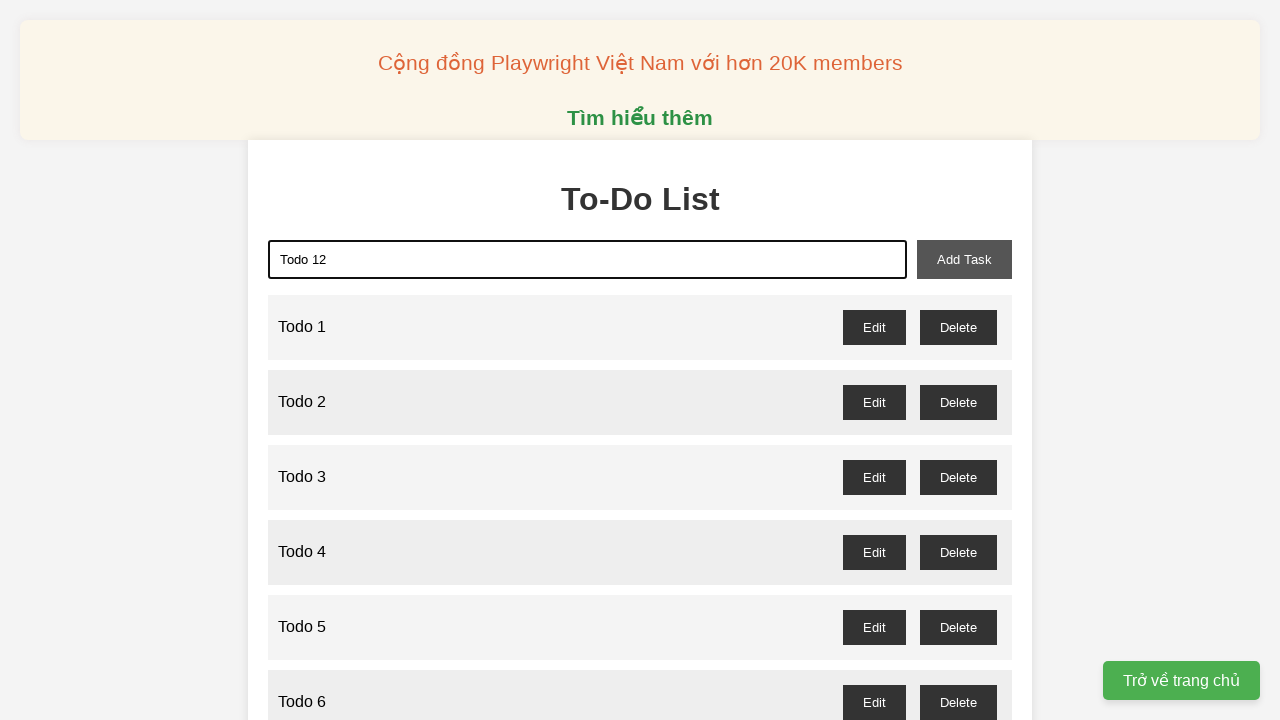

Clicked add task button for 'Todo 12' at (964, 259) on xpath=//button[@id='add-task']
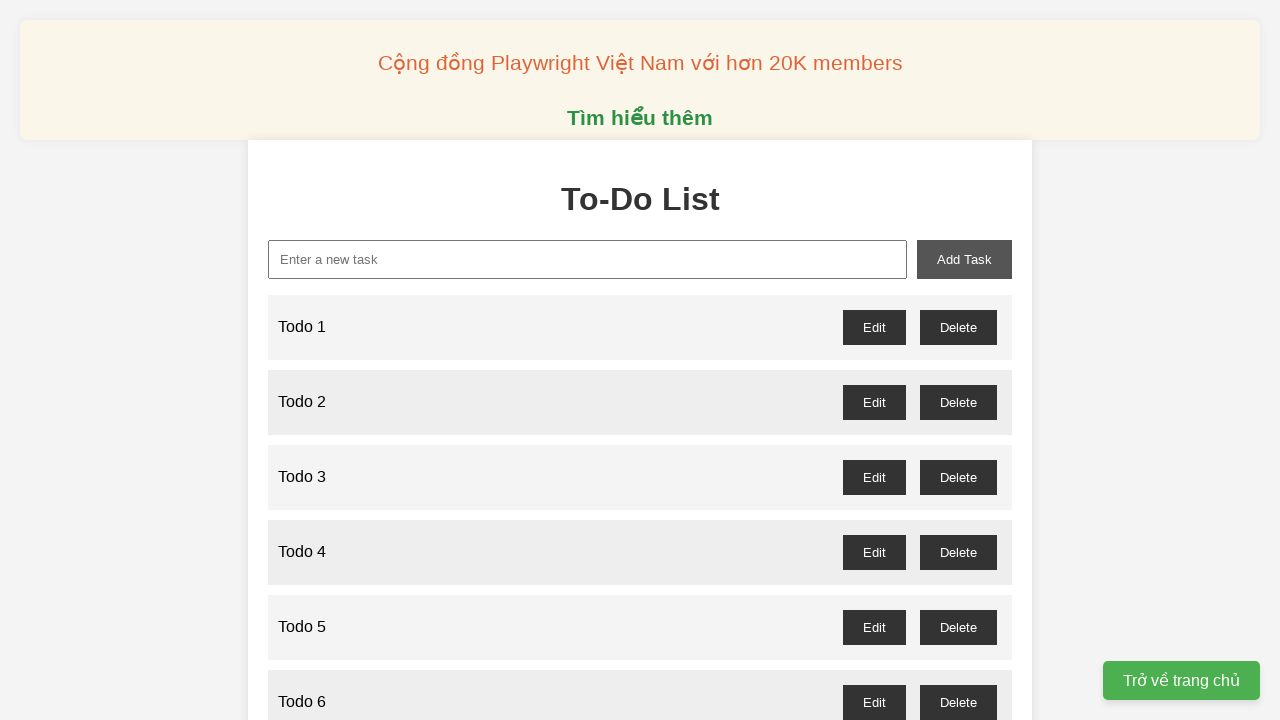

Filled new task input with 'Todo 13' on xpath=//input[@id='new-task']
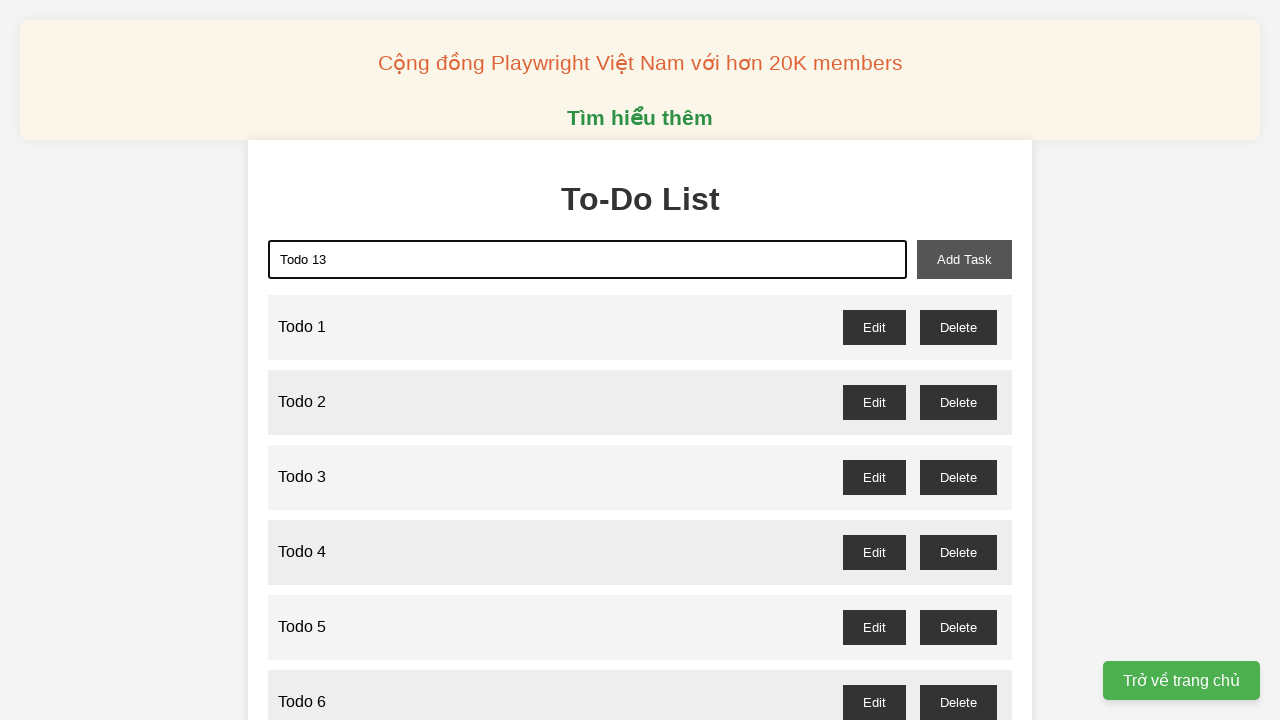

Clicked add task button for 'Todo 13' at (964, 259) on xpath=//button[@id='add-task']
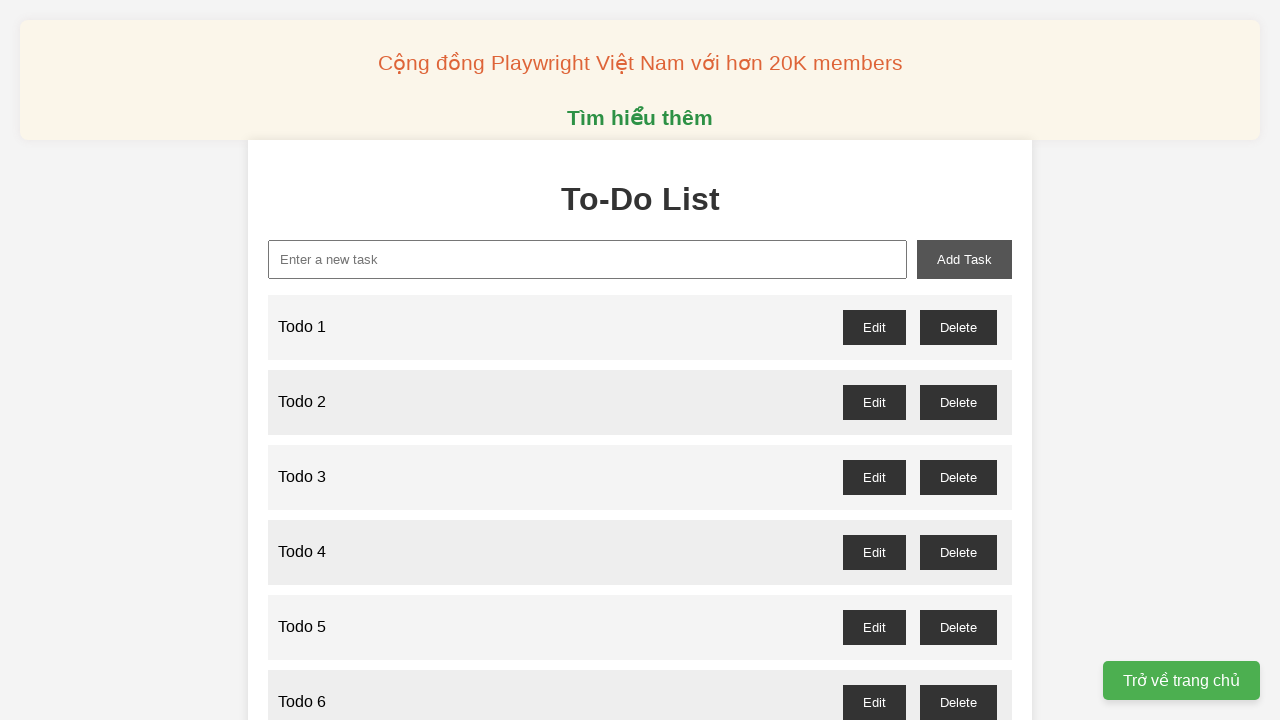

Filled new task input with 'Todo 14' on xpath=//input[@id='new-task']
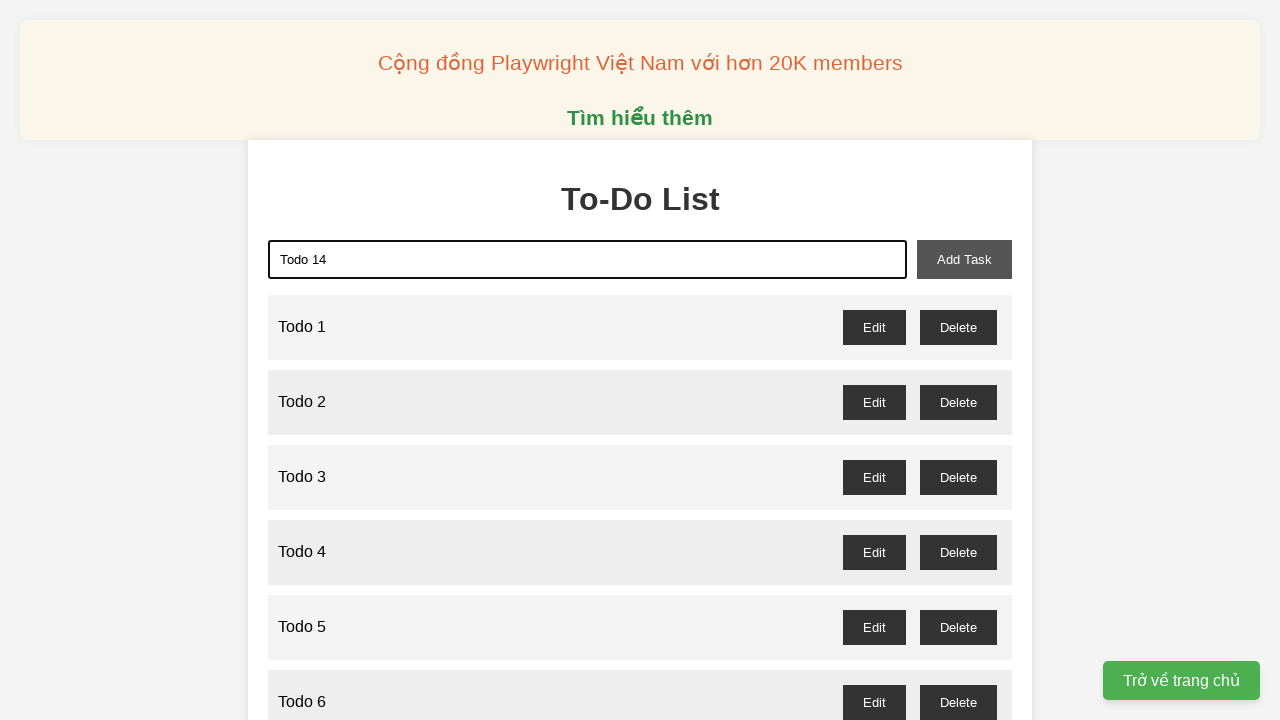

Clicked add task button for 'Todo 14' at (964, 259) on xpath=//button[@id='add-task']
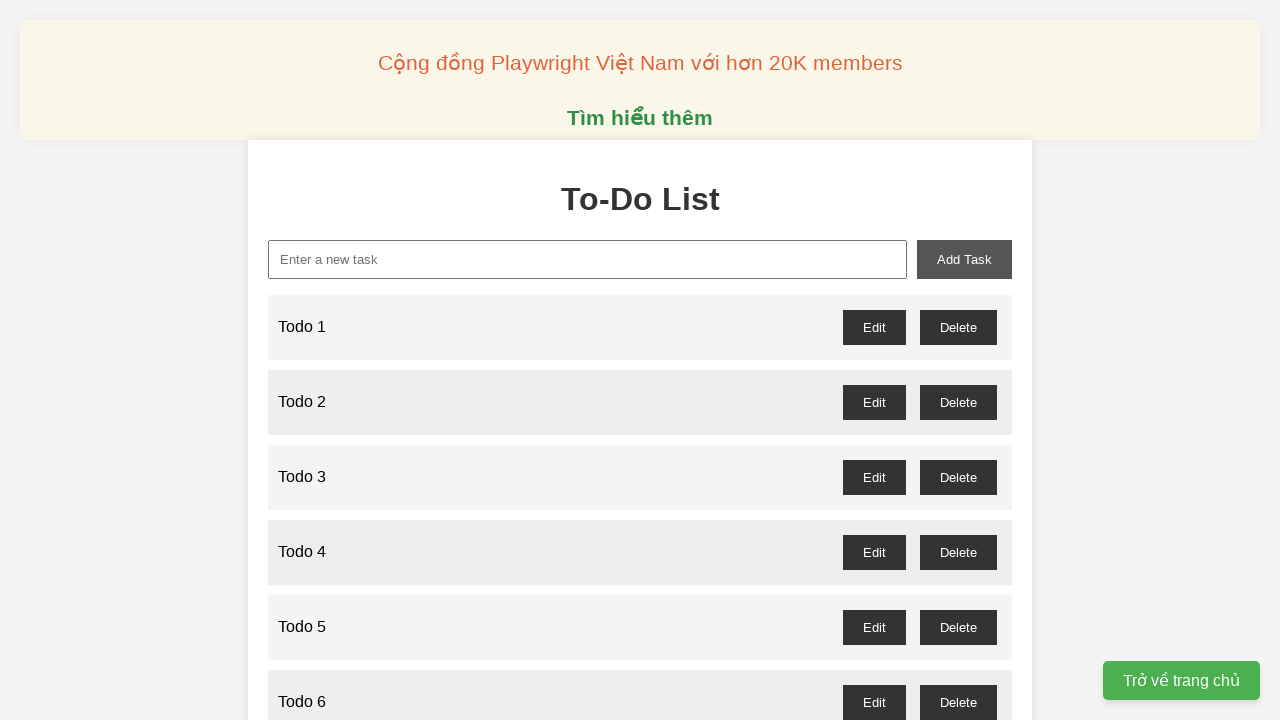

Filled new task input with 'Todo 15' on xpath=//input[@id='new-task']
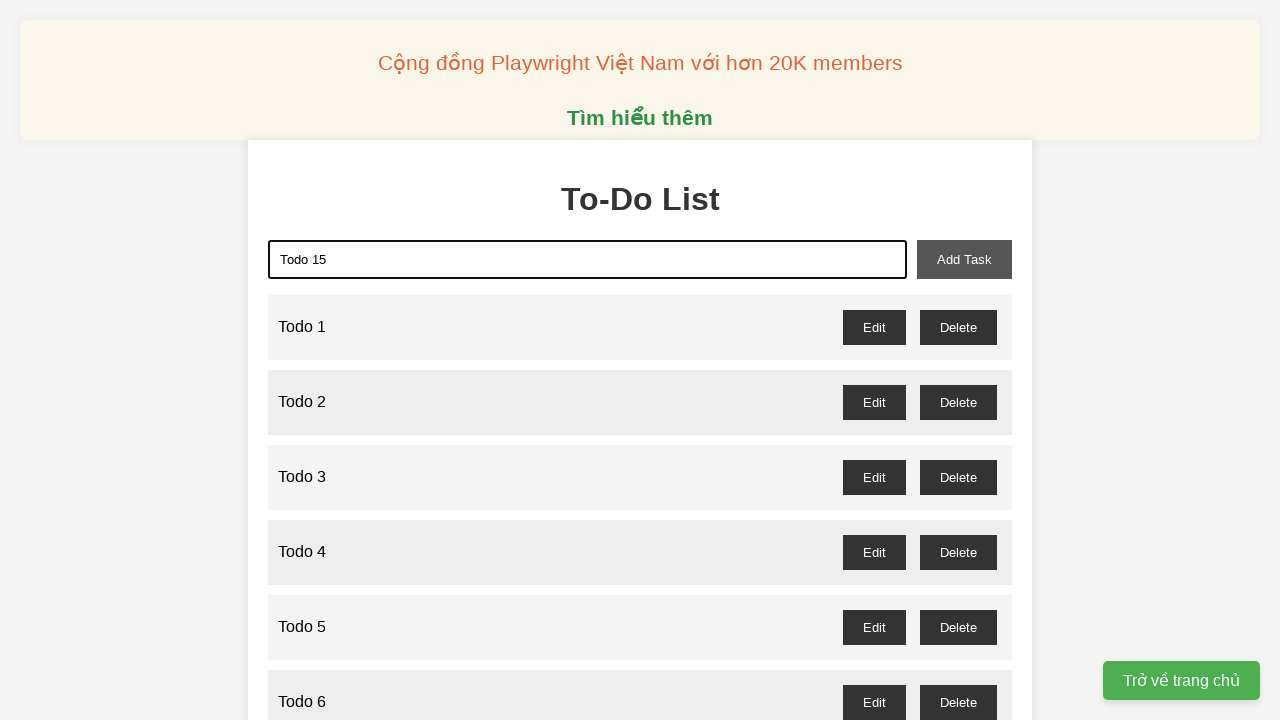

Clicked add task button for 'Todo 15' at (964, 259) on xpath=//button[@id='add-task']
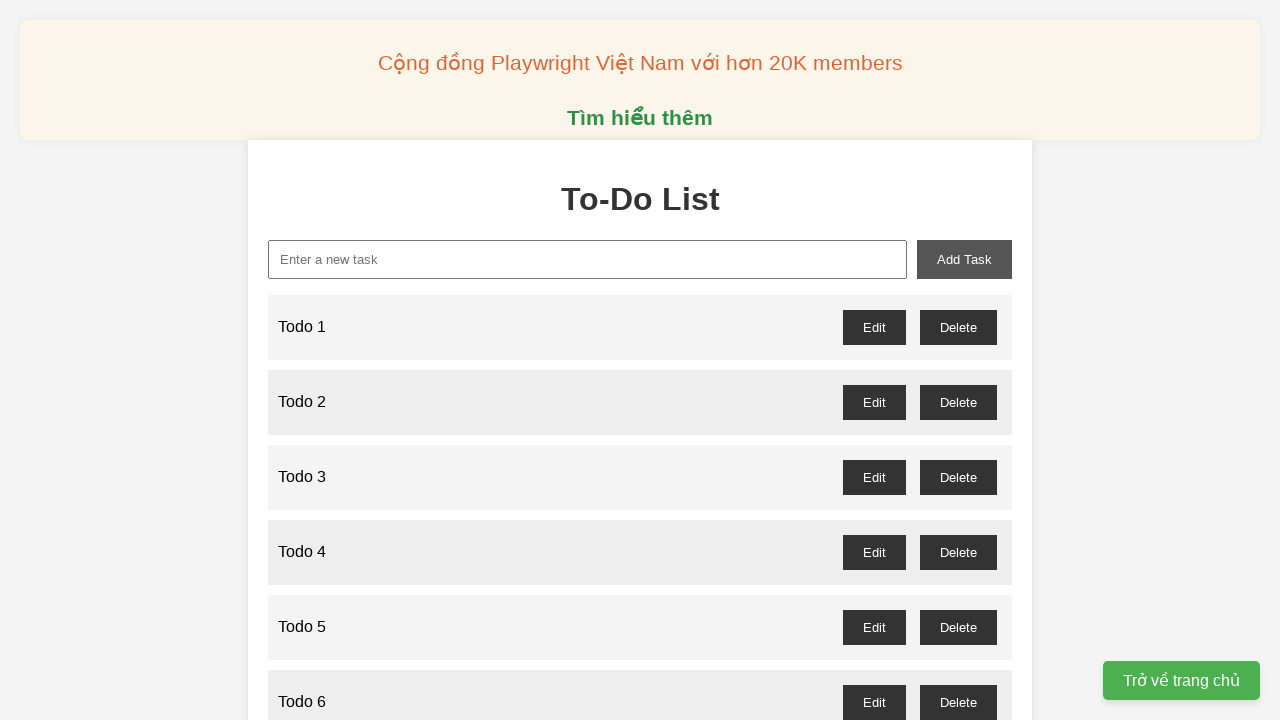

Filled new task input with 'Todo 16' on xpath=//input[@id='new-task']
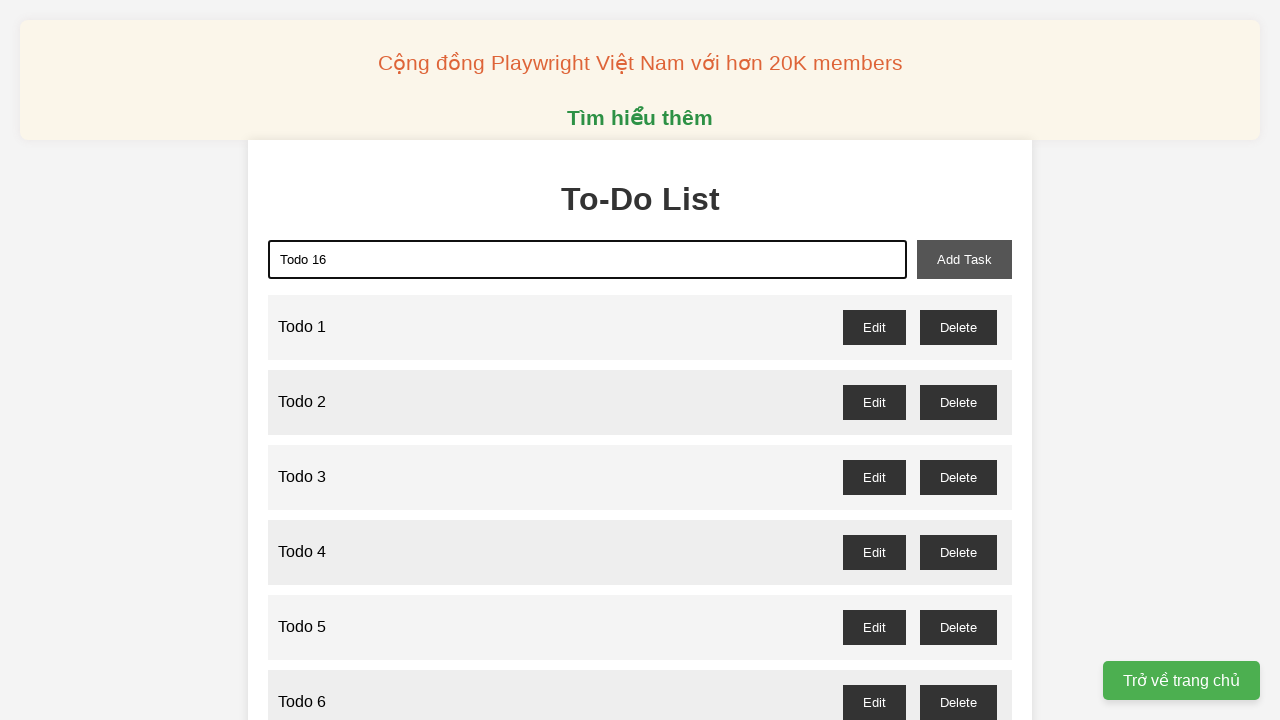

Clicked add task button for 'Todo 16' at (964, 259) on xpath=//button[@id='add-task']
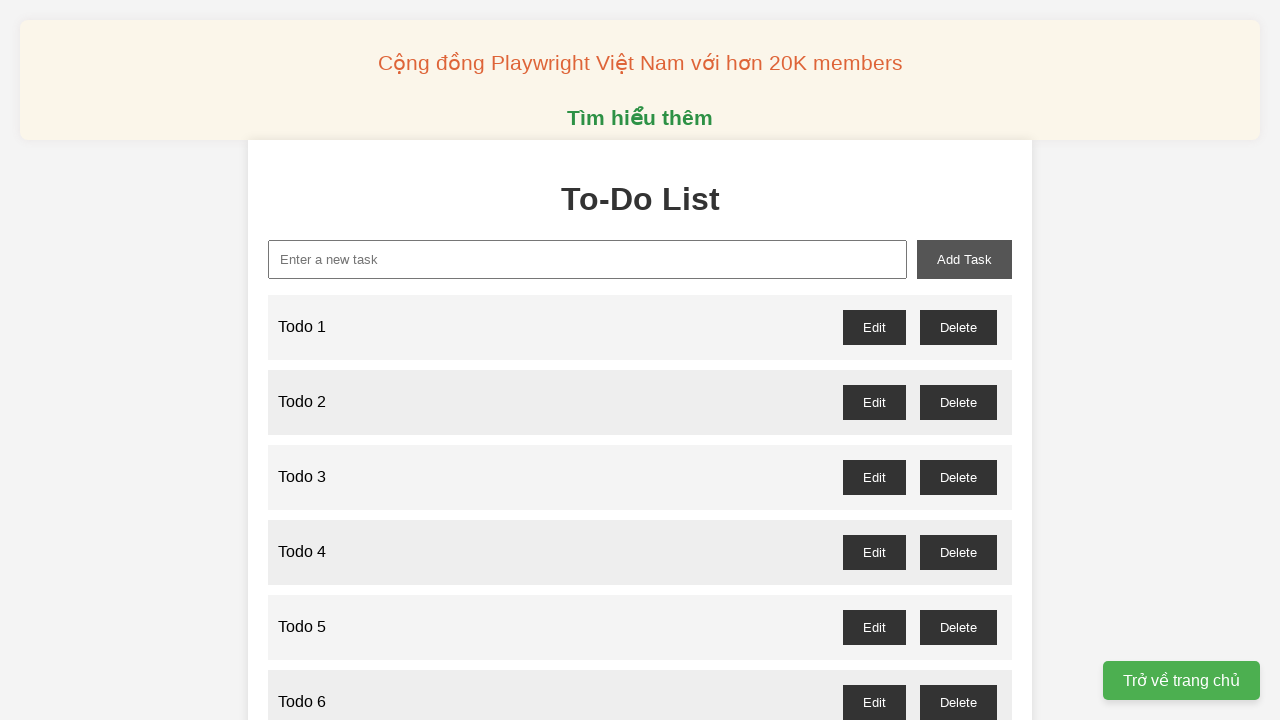

Filled new task input with 'Todo 17' on xpath=//input[@id='new-task']
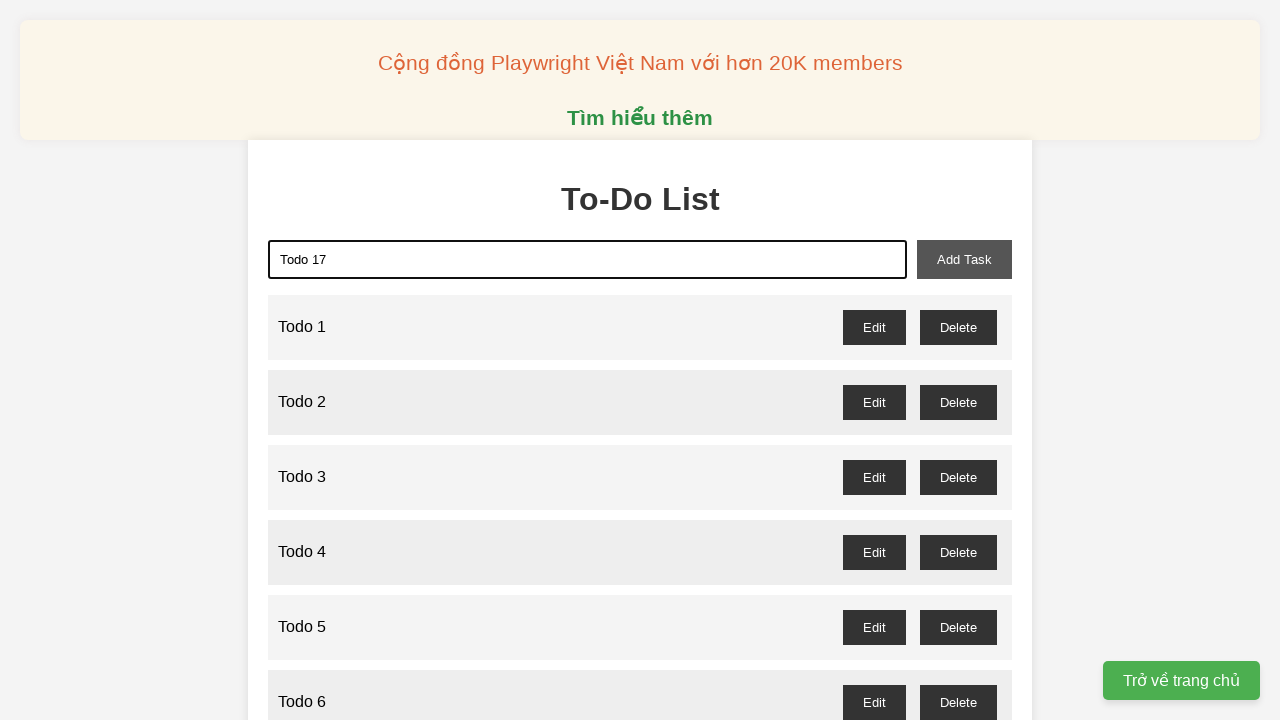

Clicked add task button for 'Todo 17' at (964, 259) on xpath=//button[@id='add-task']
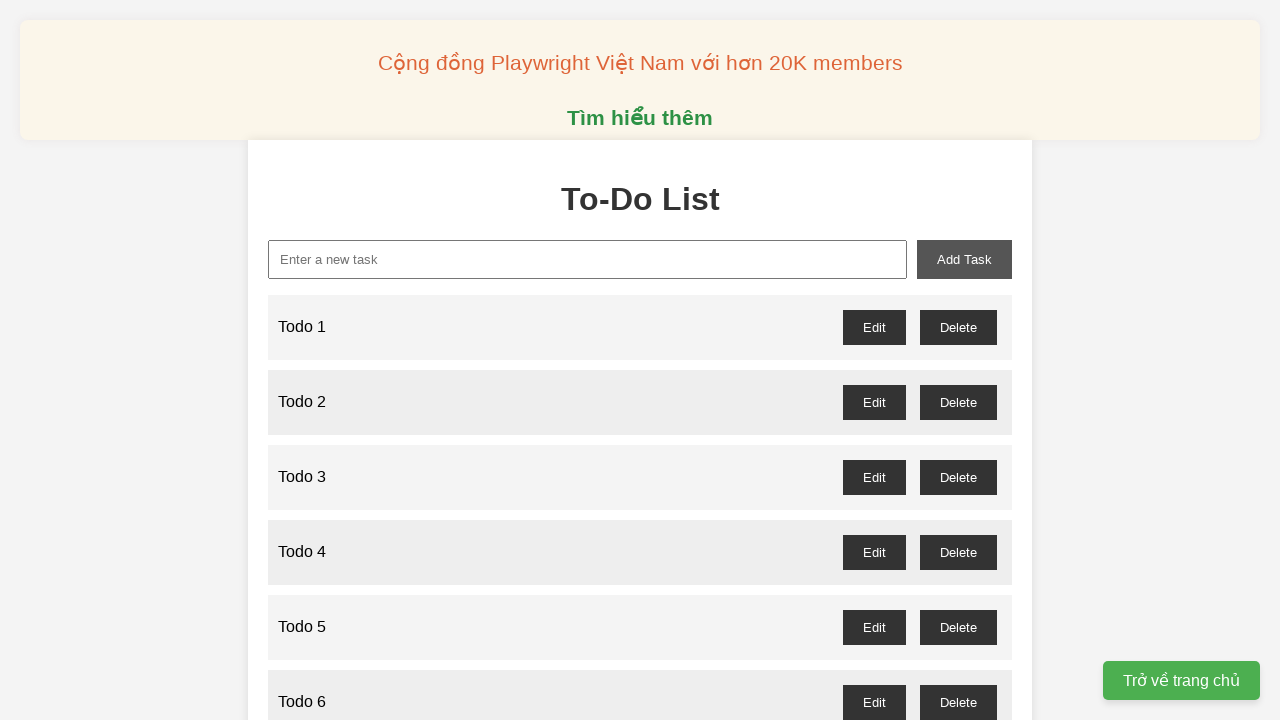

Filled new task input with 'Todo 18' on xpath=//input[@id='new-task']
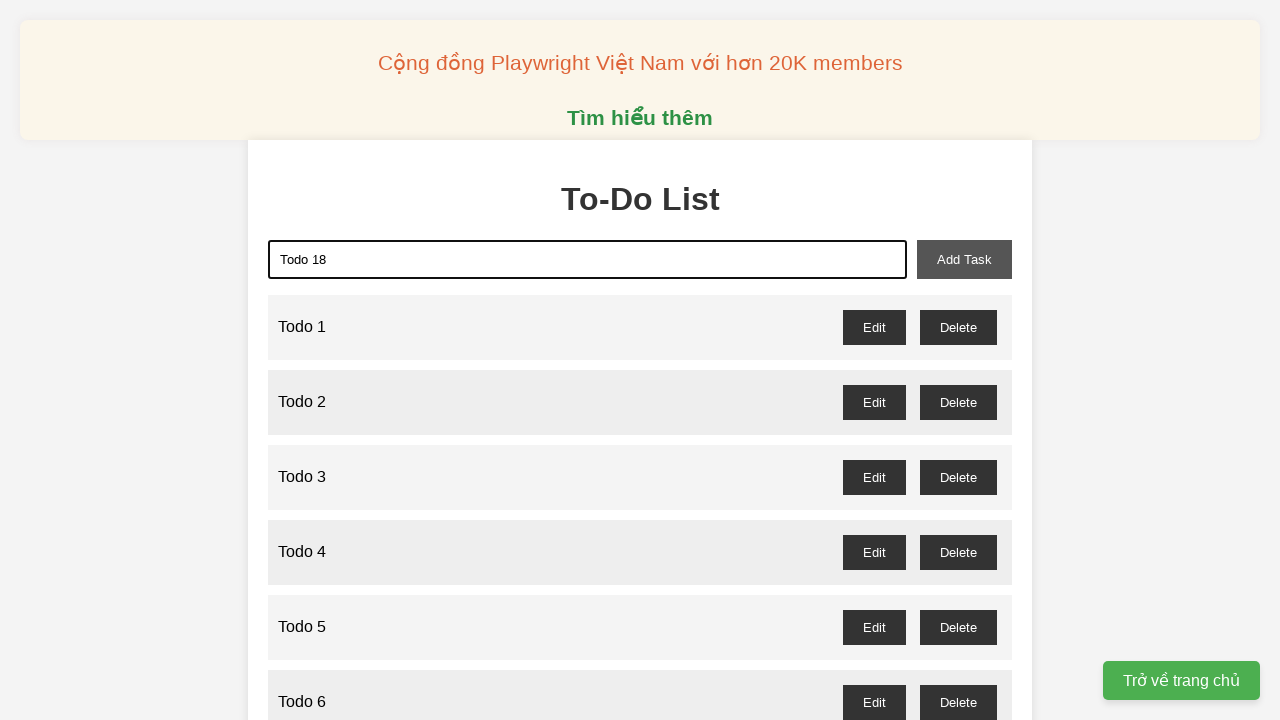

Clicked add task button for 'Todo 18' at (964, 259) on xpath=//button[@id='add-task']
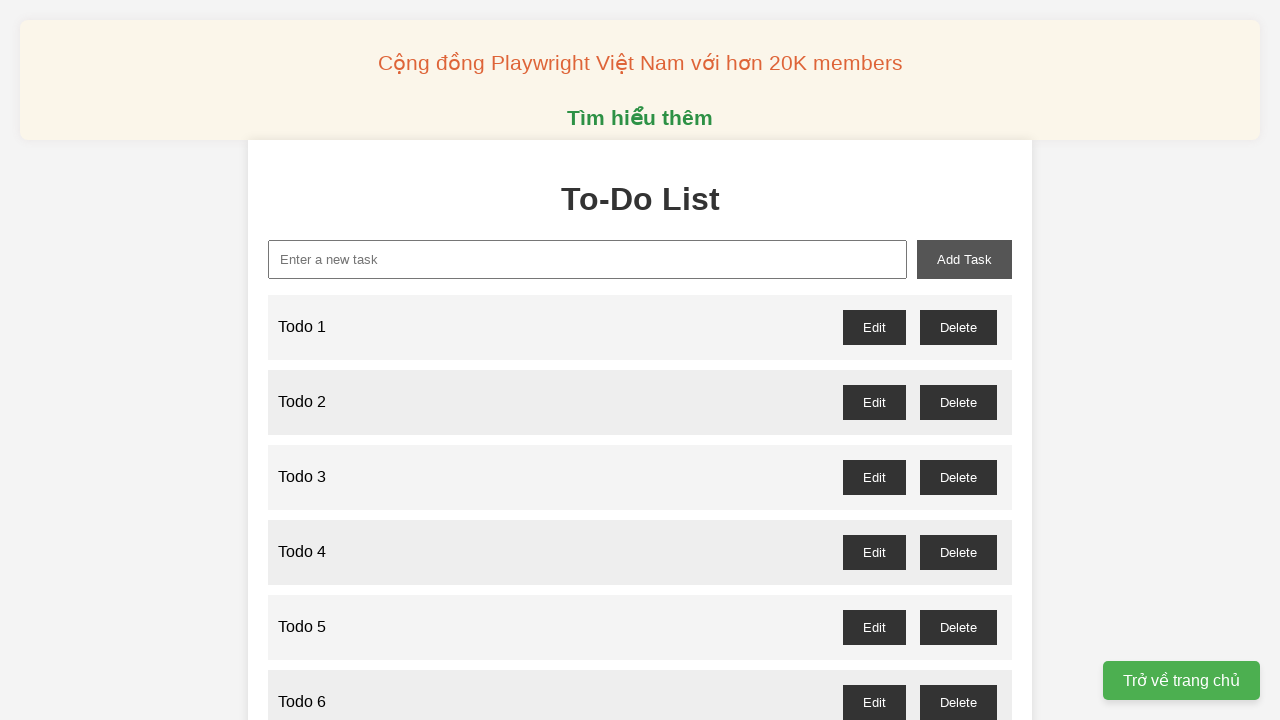

Filled new task input with 'Todo 19' on xpath=//input[@id='new-task']
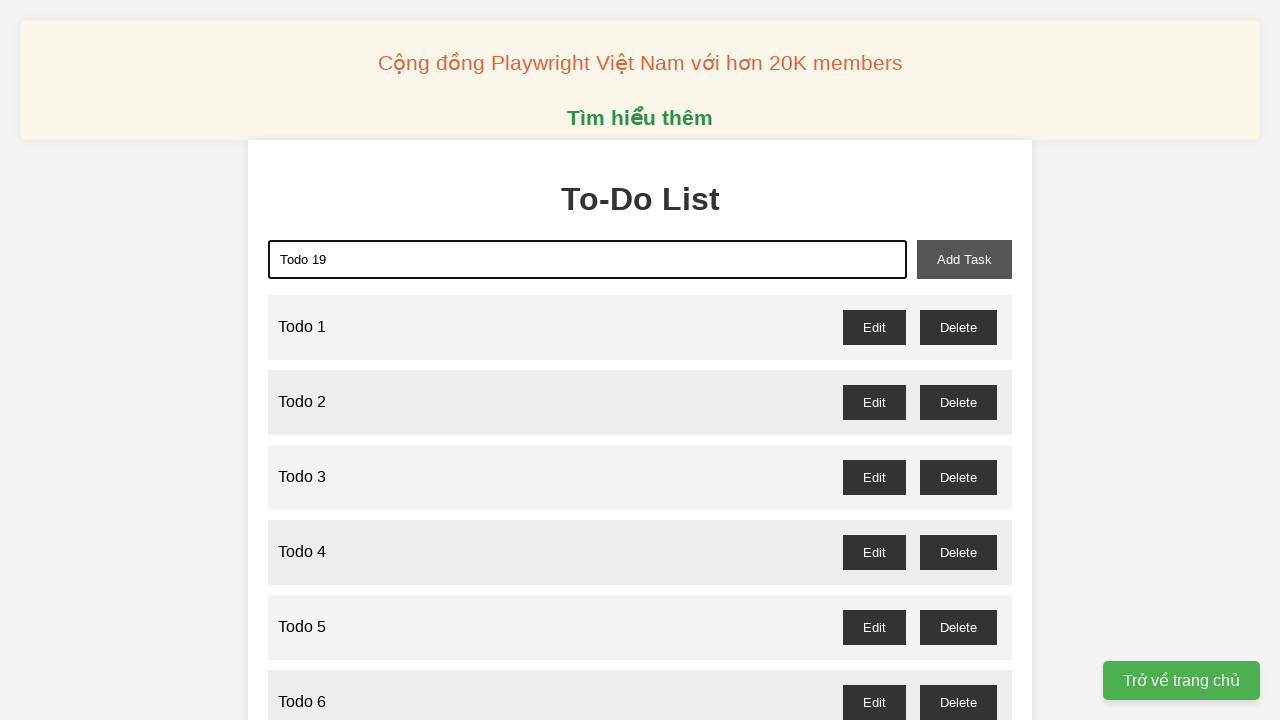

Clicked add task button for 'Todo 19' at (964, 259) on xpath=//button[@id='add-task']
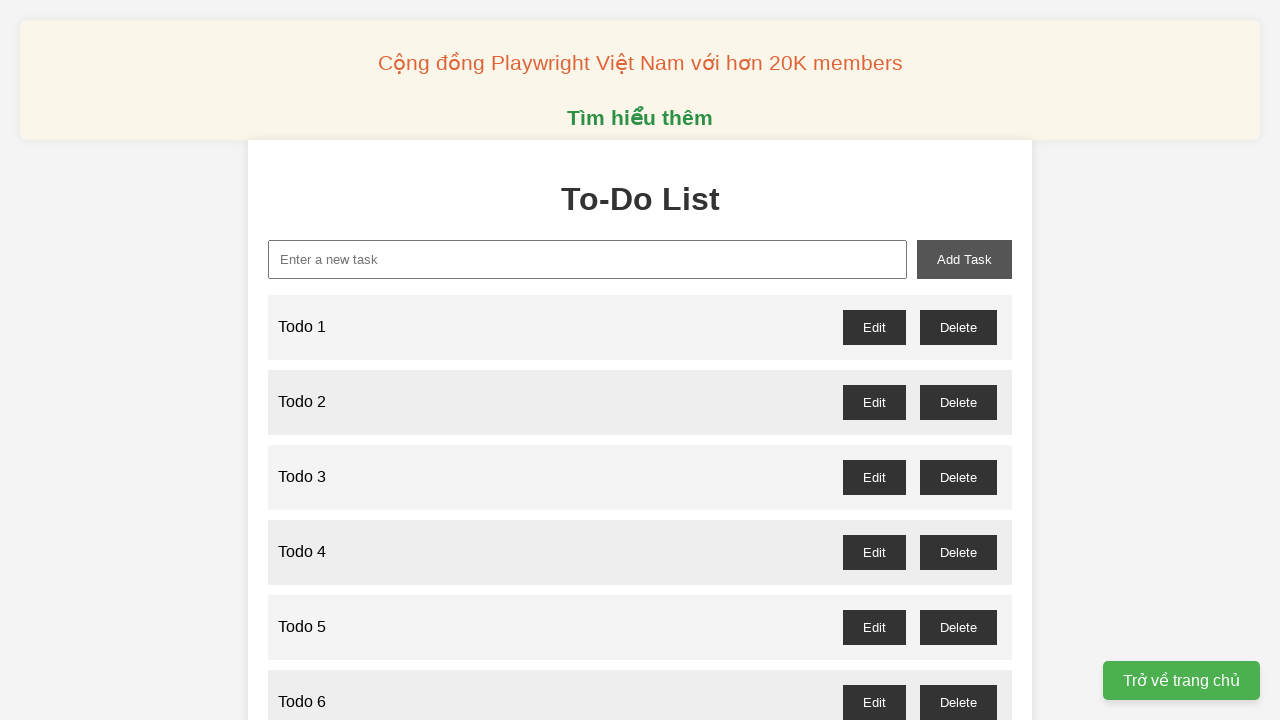

Filled new task input with 'Todo 20' on xpath=//input[@id='new-task']
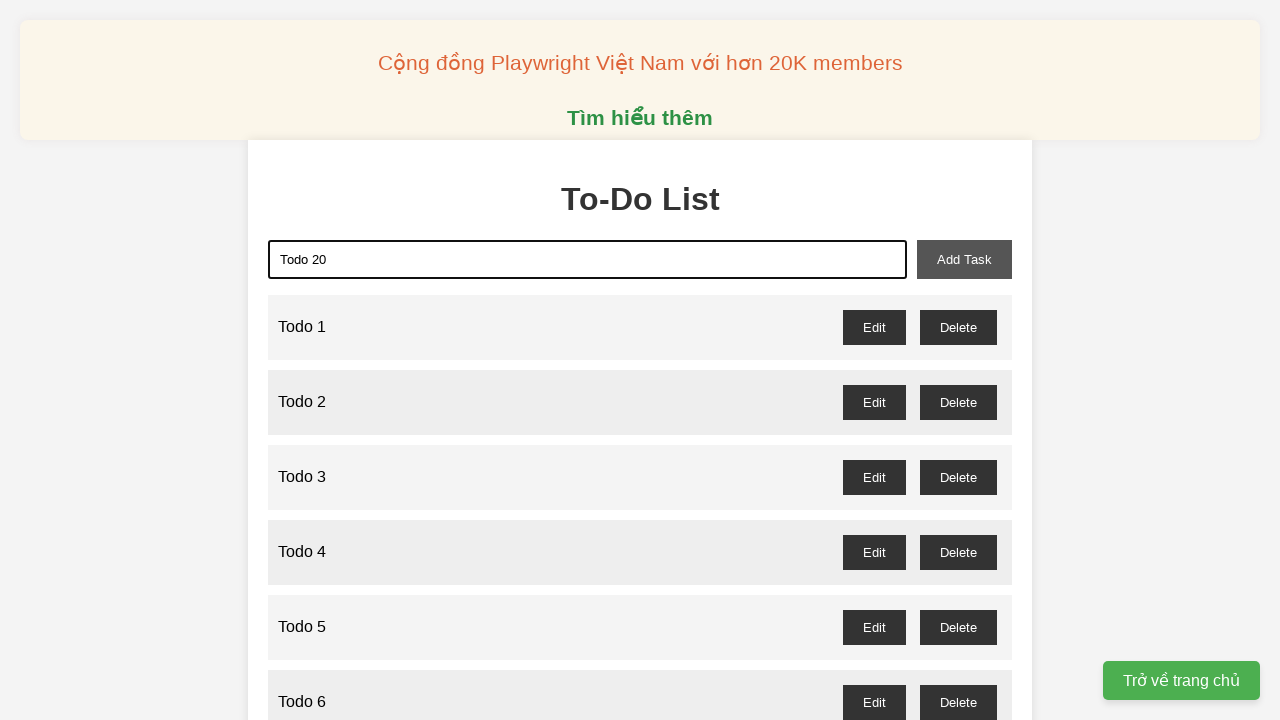

Clicked add task button for 'Todo 20' at (964, 259) on xpath=//button[@id='add-task']
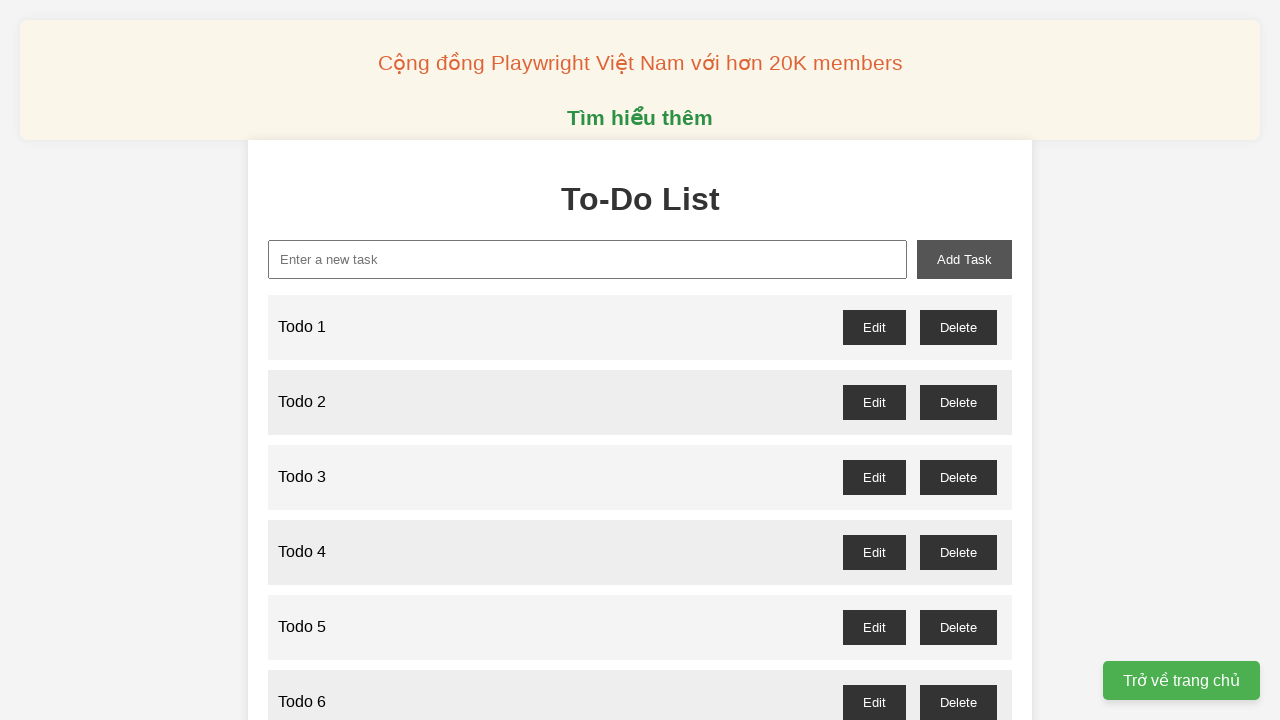

Filled new task input with 'Todo 21' on xpath=//input[@id='new-task']
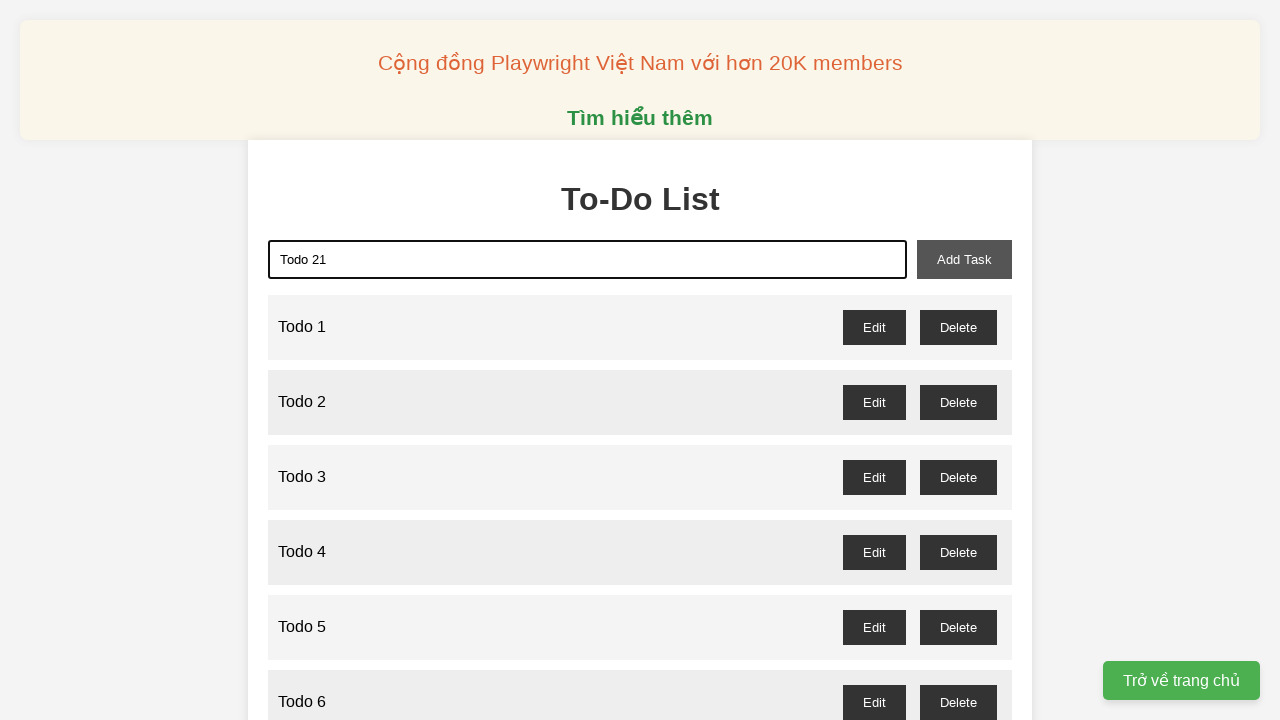

Clicked add task button for 'Todo 21' at (964, 259) on xpath=//button[@id='add-task']
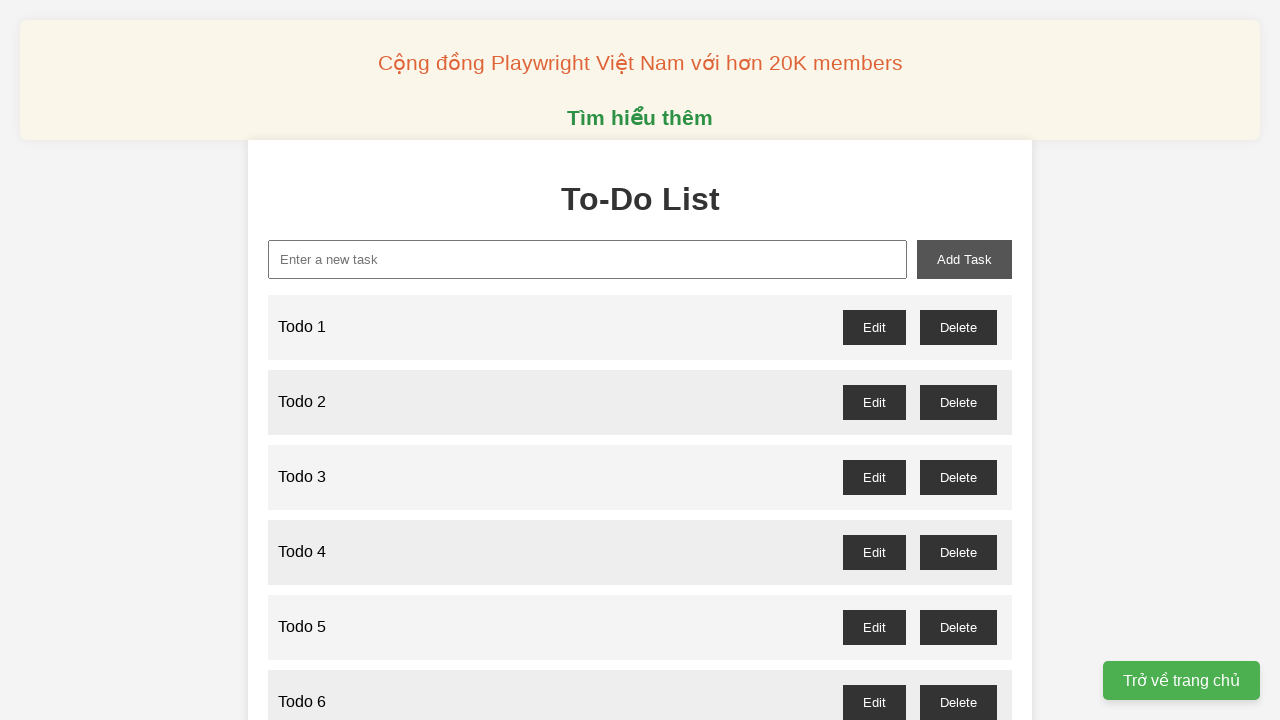

Filled new task input with 'Todo 22' on xpath=//input[@id='new-task']
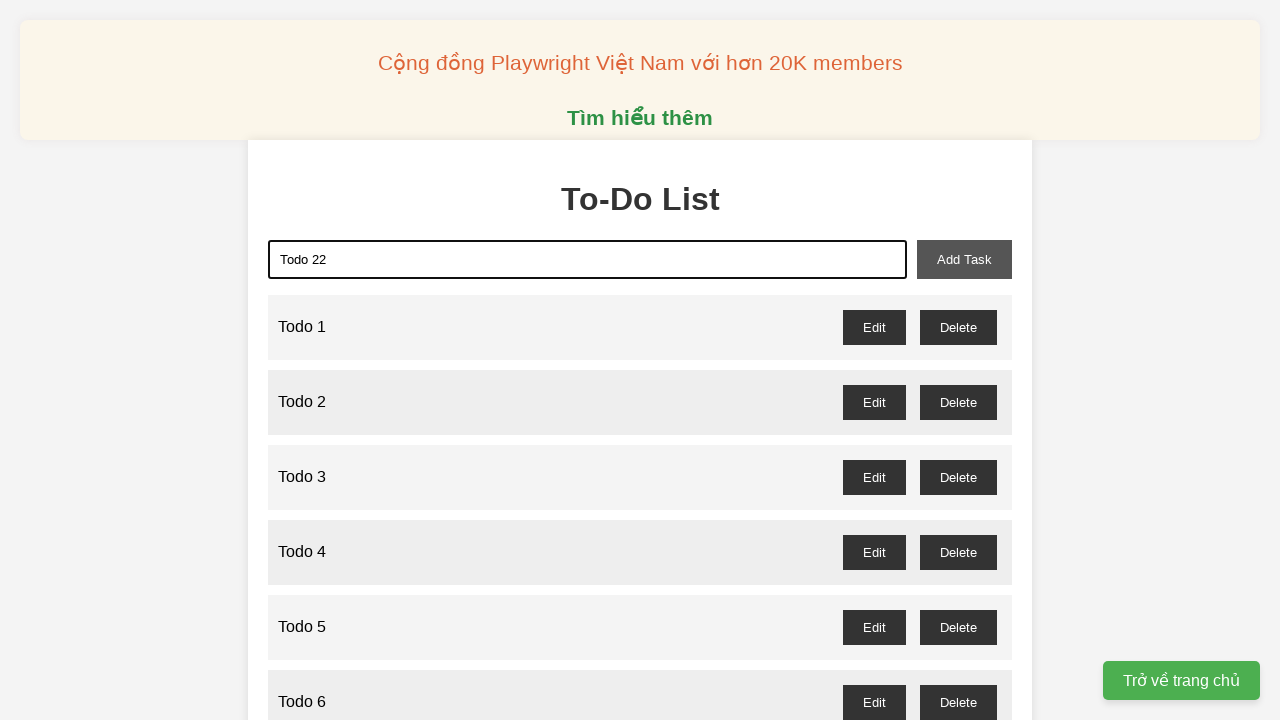

Clicked add task button for 'Todo 22' at (964, 259) on xpath=//button[@id='add-task']
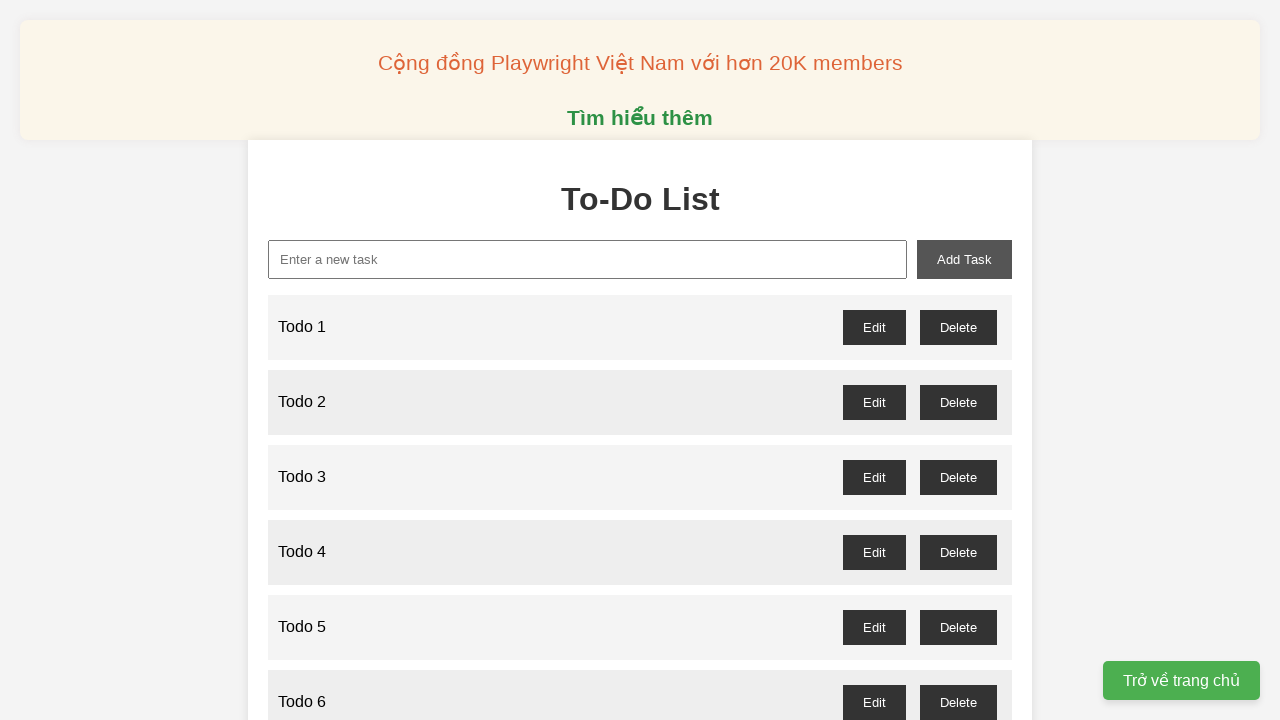

Filled new task input with 'Todo 23' on xpath=//input[@id='new-task']
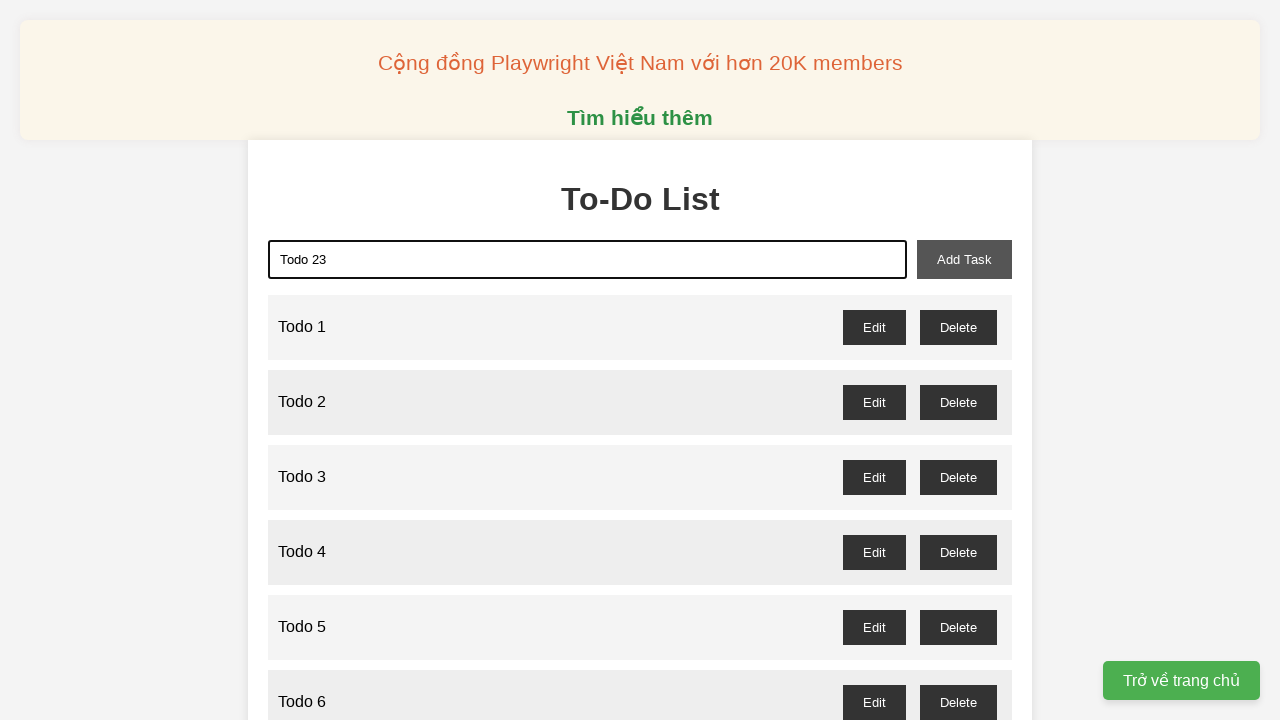

Clicked add task button for 'Todo 23' at (964, 259) on xpath=//button[@id='add-task']
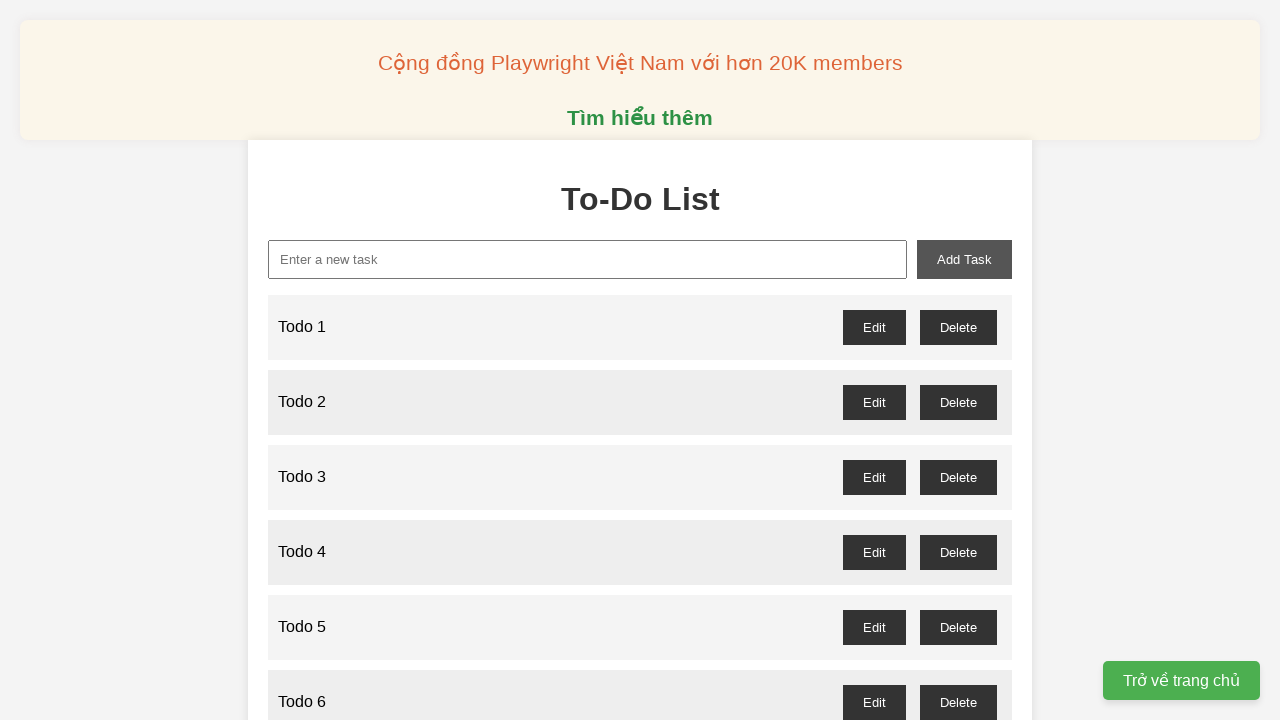

Filled new task input with 'Todo 24' on xpath=//input[@id='new-task']
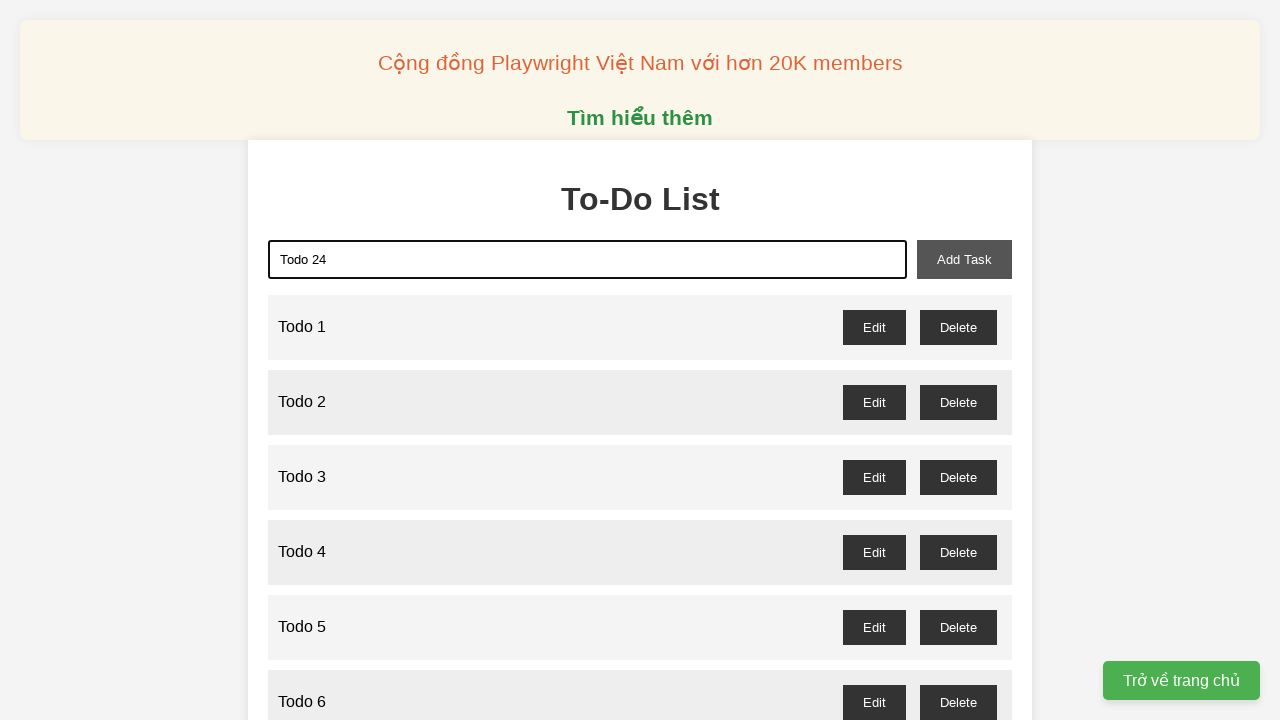

Clicked add task button for 'Todo 24' at (964, 259) on xpath=//button[@id='add-task']
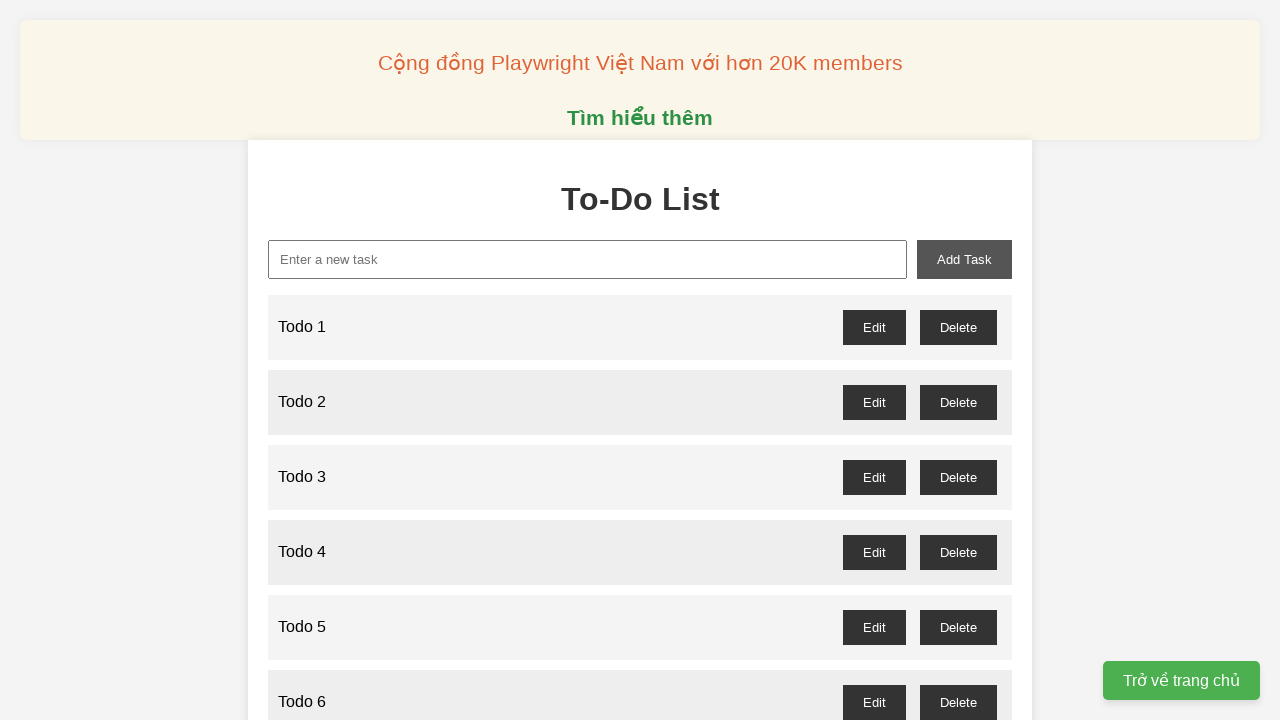

Filled new task input with 'Todo 25' on xpath=//input[@id='new-task']
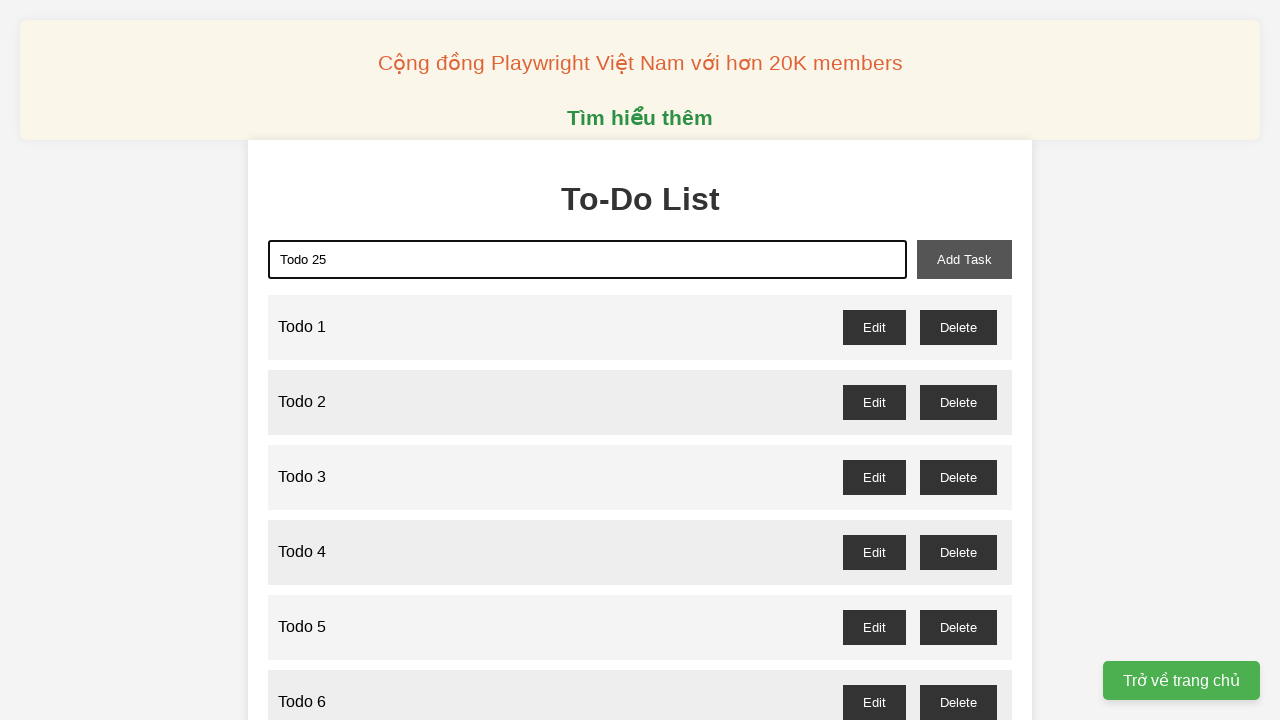

Clicked add task button for 'Todo 25' at (964, 259) on xpath=//button[@id='add-task']
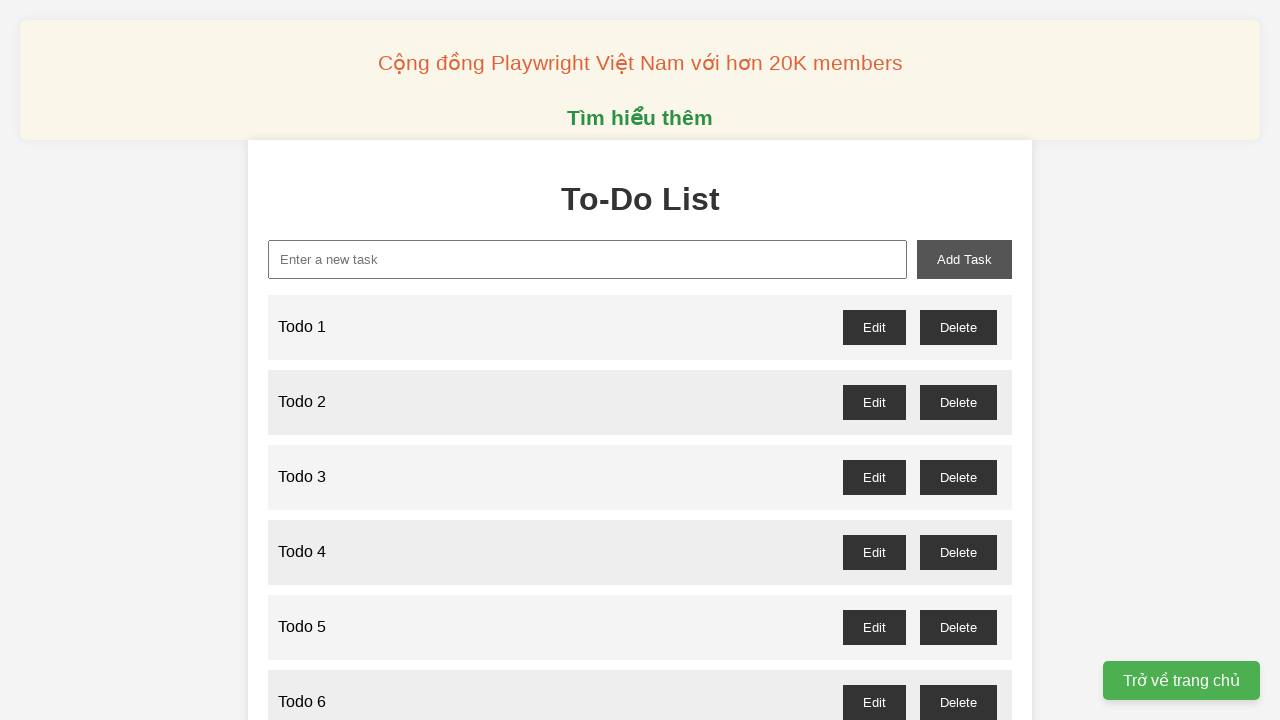

Filled new task input with 'Todo 26' on xpath=//input[@id='new-task']
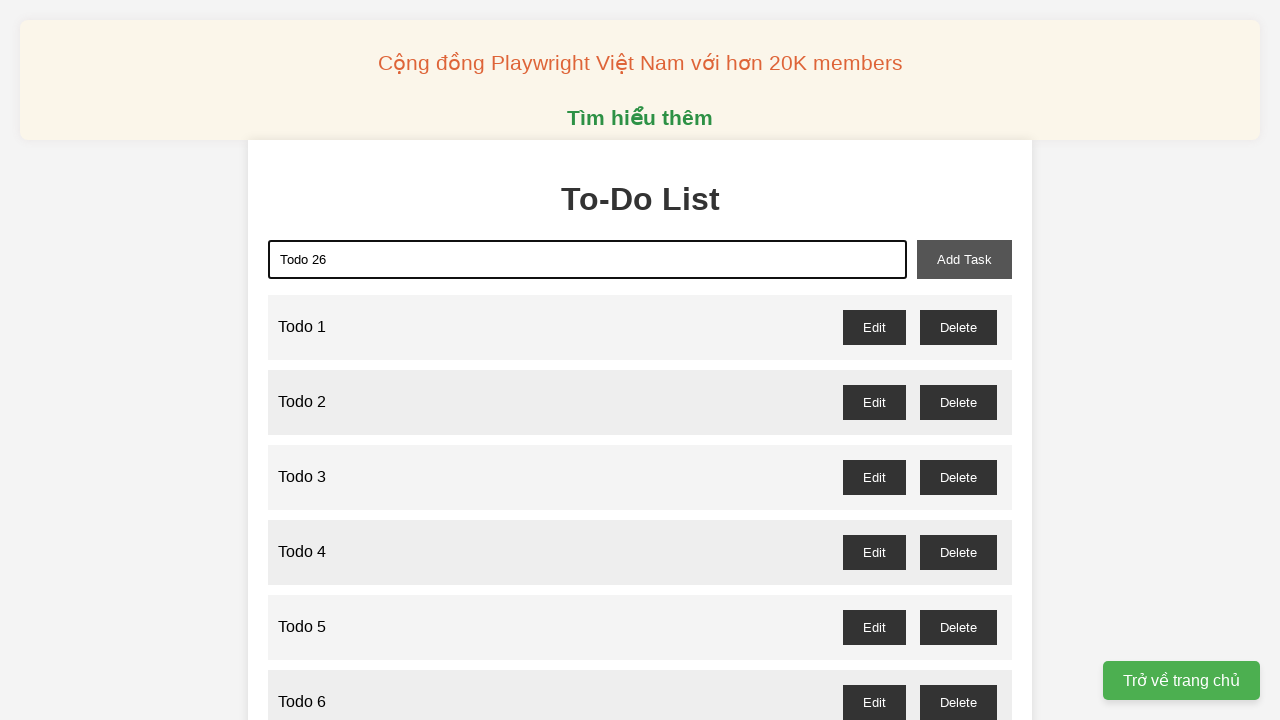

Clicked add task button for 'Todo 26' at (964, 259) on xpath=//button[@id='add-task']
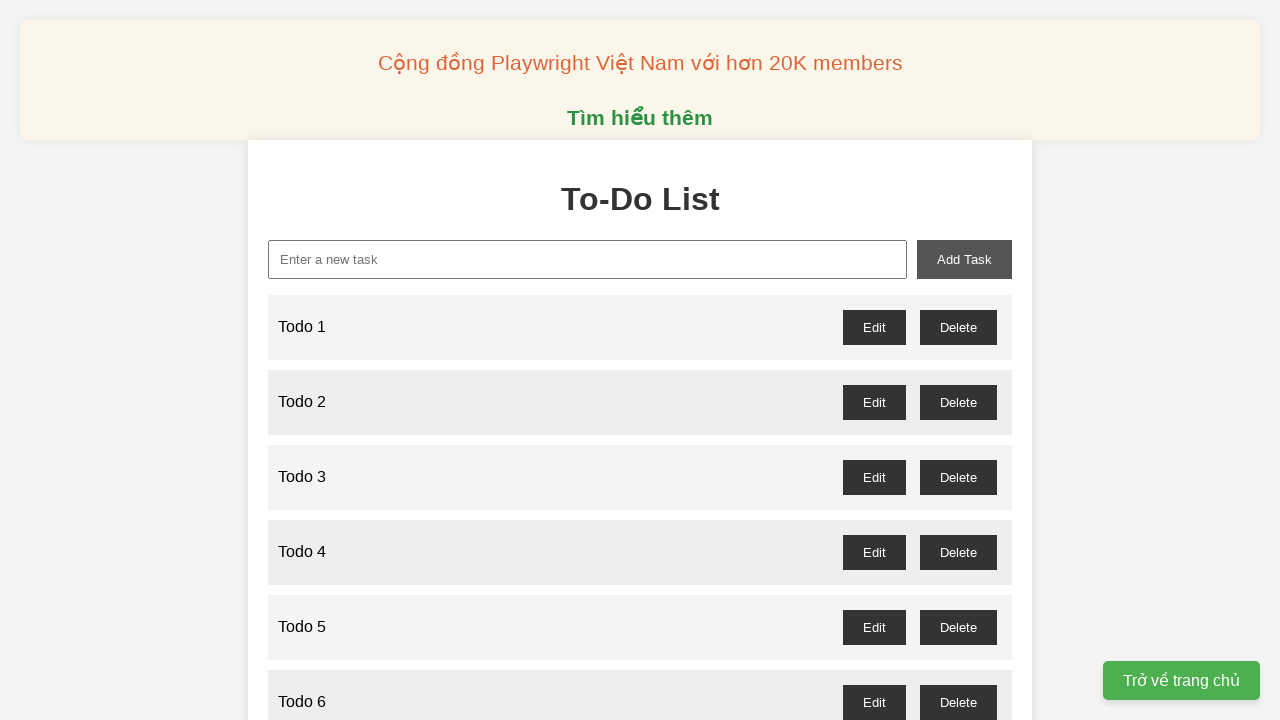

Filled new task input with 'Todo 27' on xpath=//input[@id='new-task']
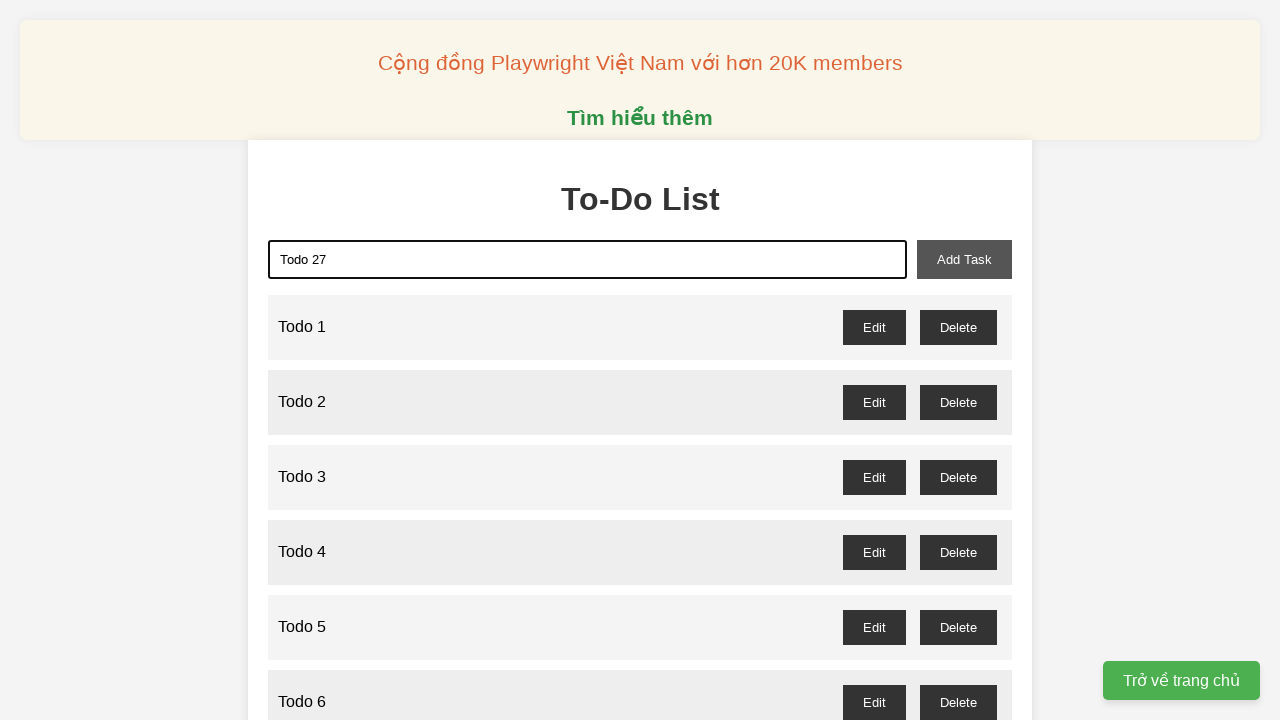

Clicked add task button for 'Todo 27' at (964, 259) on xpath=//button[@id='add-task']
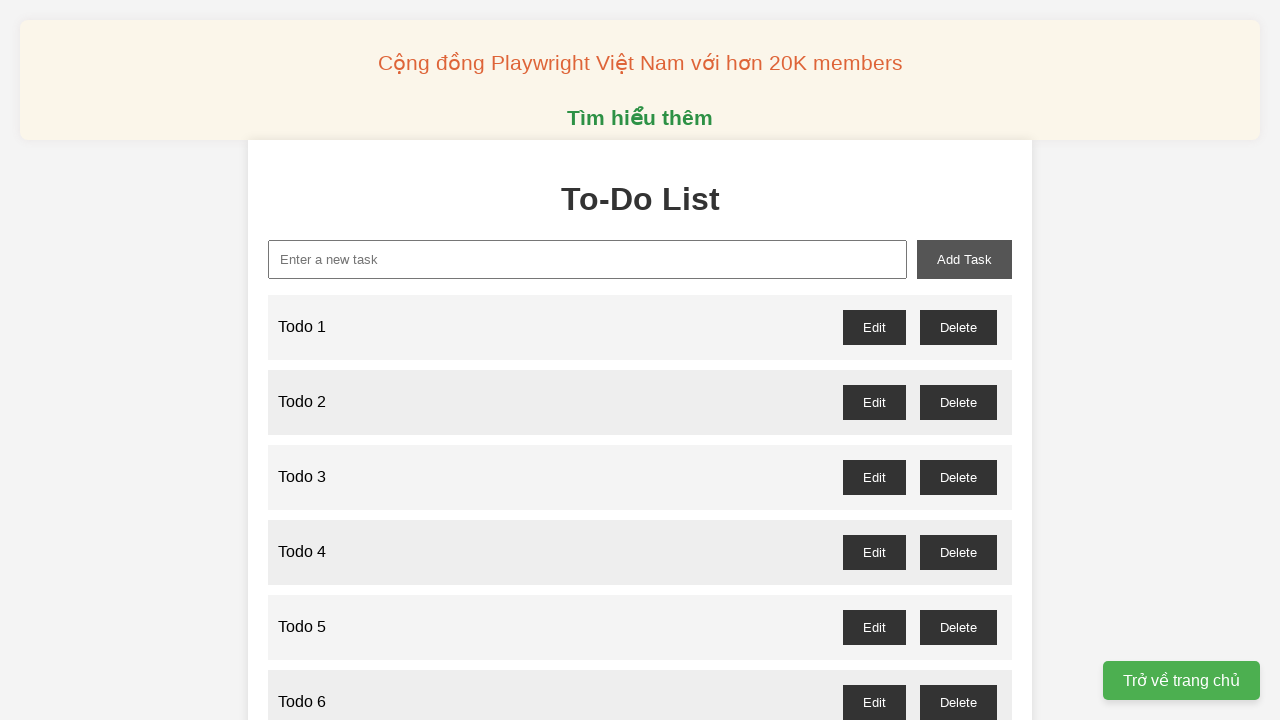

Filled new task input with 'Todo 28' on xpath=//input[@id='new-task']
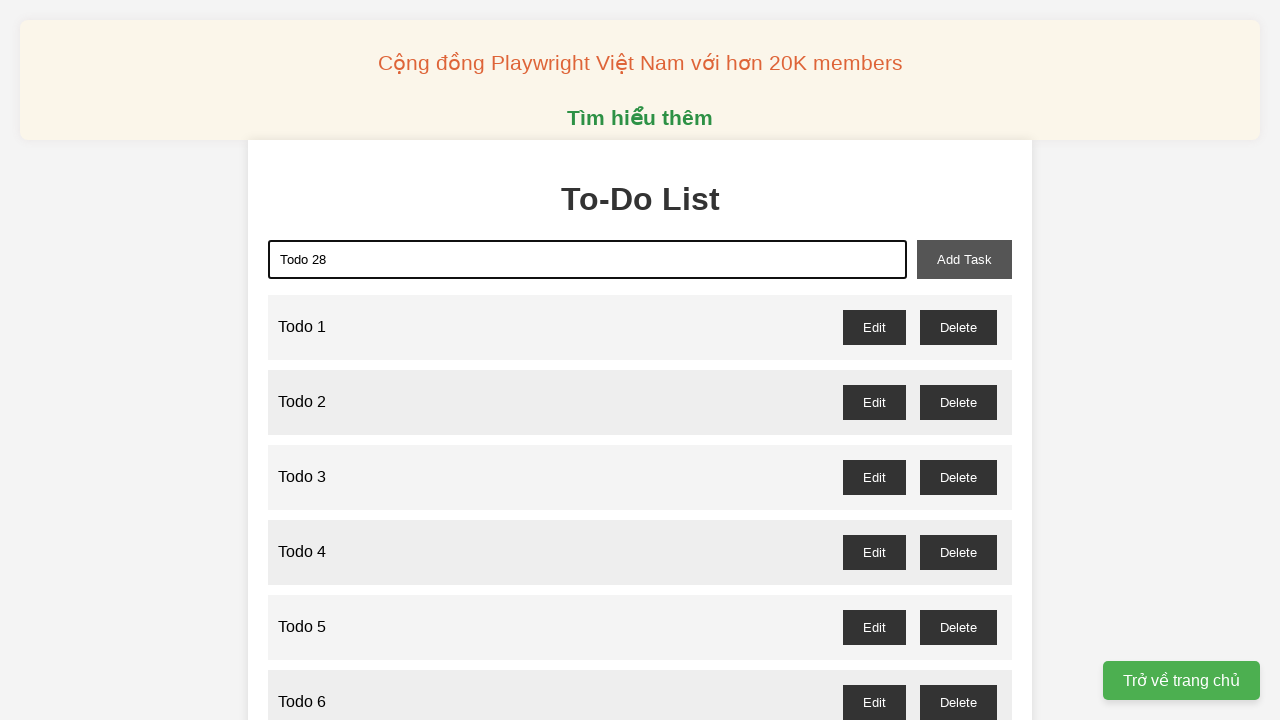

Clicked add task button for 'Todo 28' at (964, 259) on xpath=//button[@id='add-task']
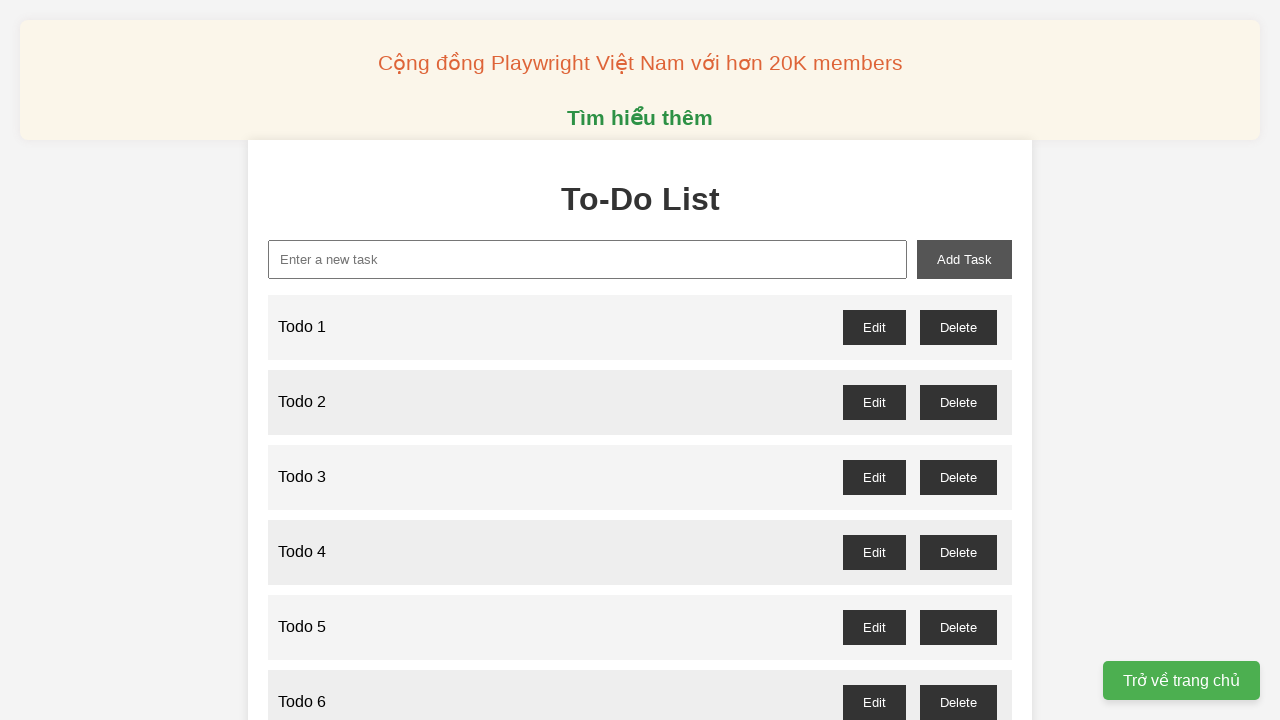

Filled new task input with 'Todo 29' on xpath=//input[@id='new-task']
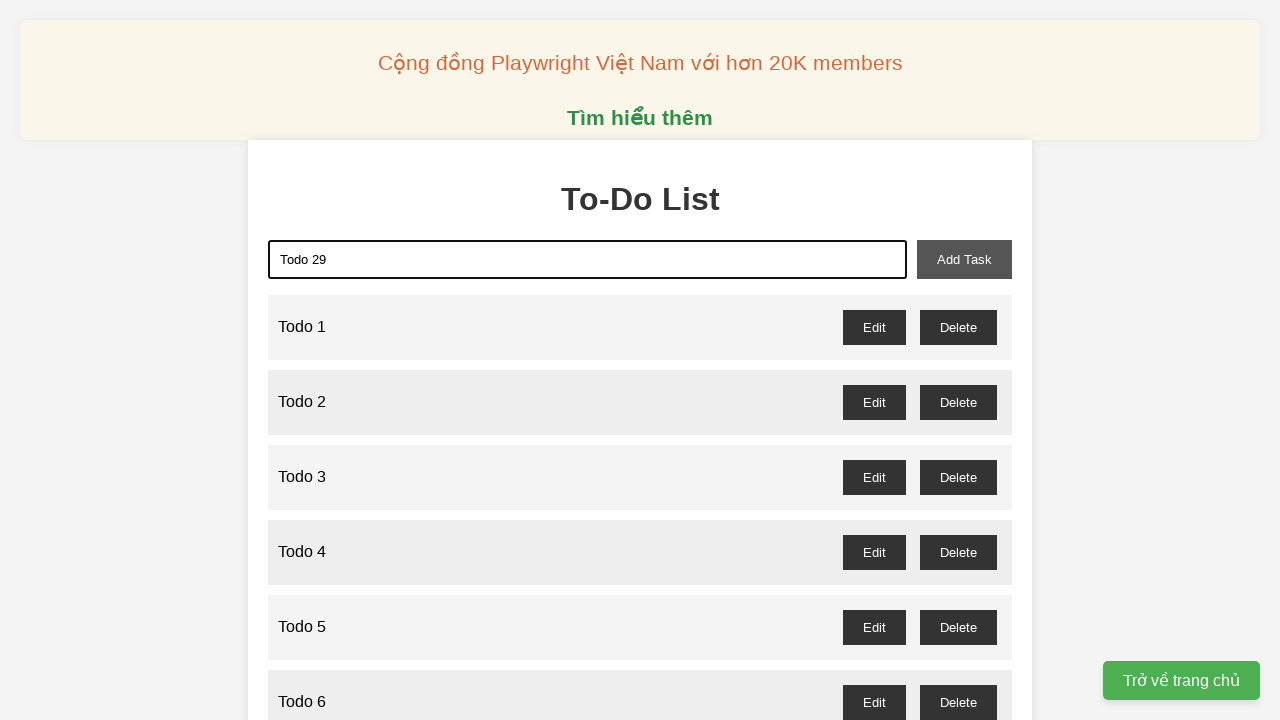

Clicked add task button for 'Todo 29' at (964, 259) on xpath=//button[@id='add-task']
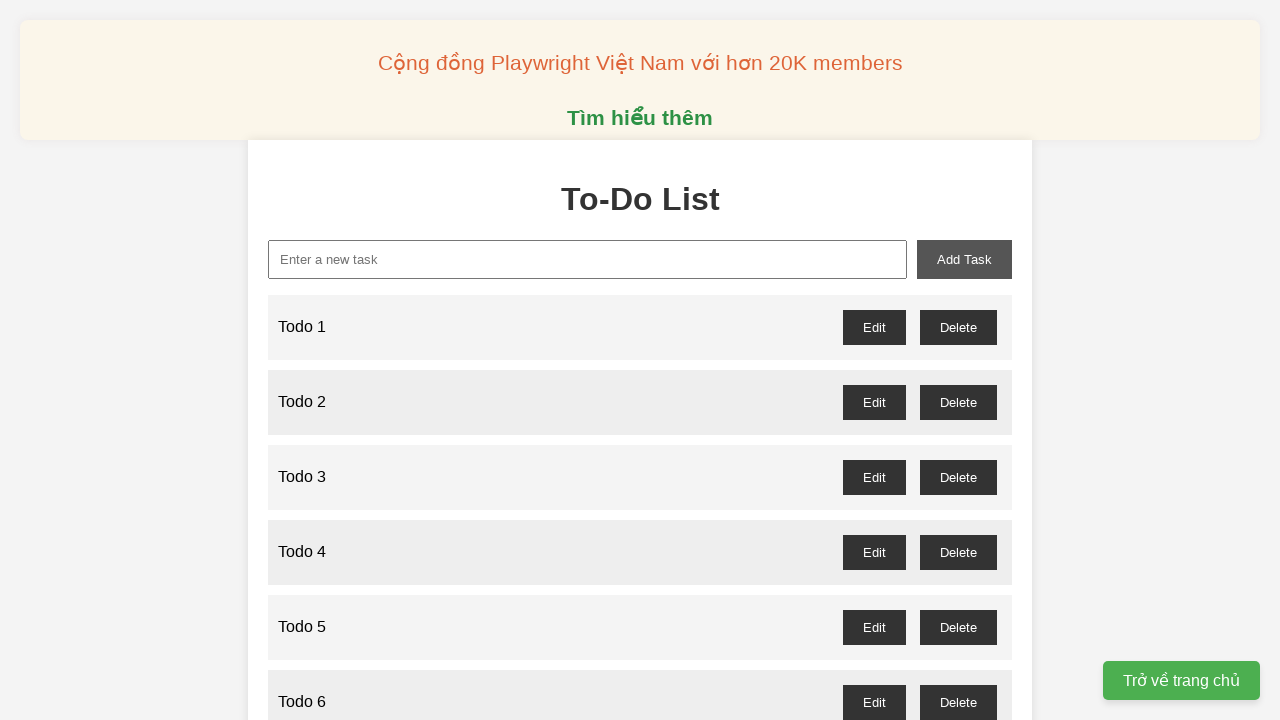

Filled new task input with 'Todo 30' on xpath=//input[@id='new-task']
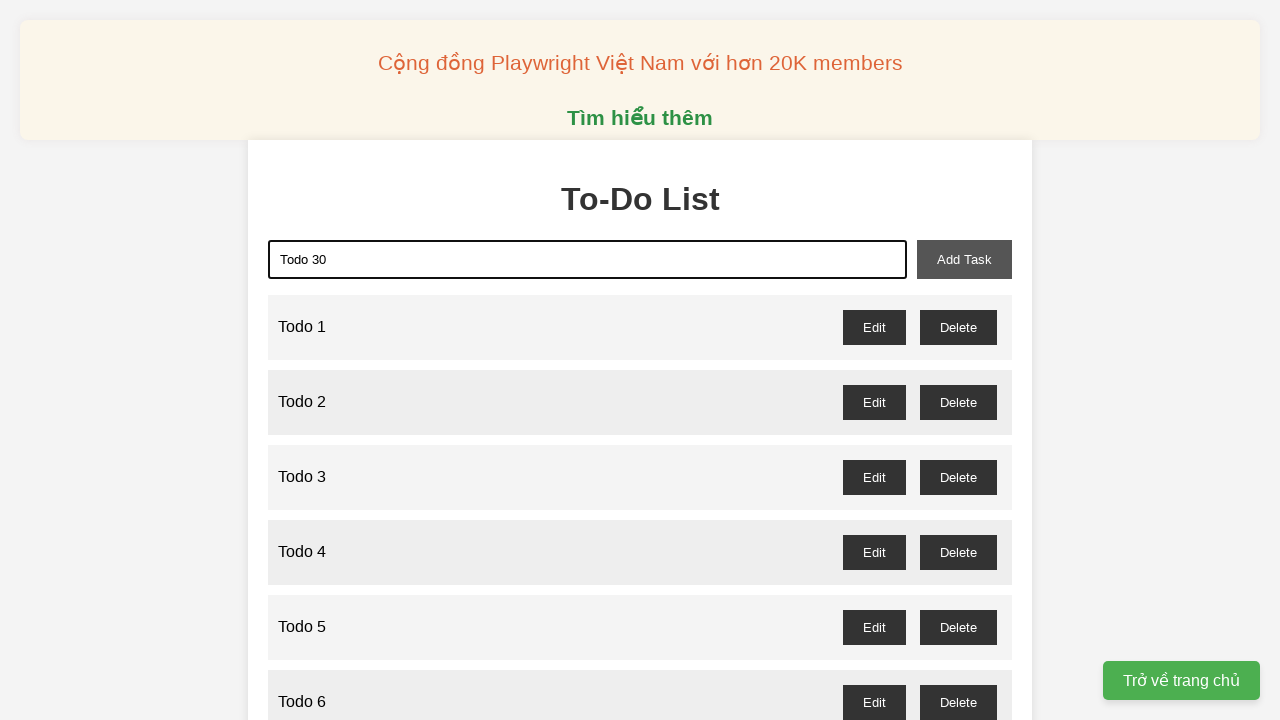

Clicked add task button for 'Todo 30' at (964, 259) on xpath=//button[@id='add-task']
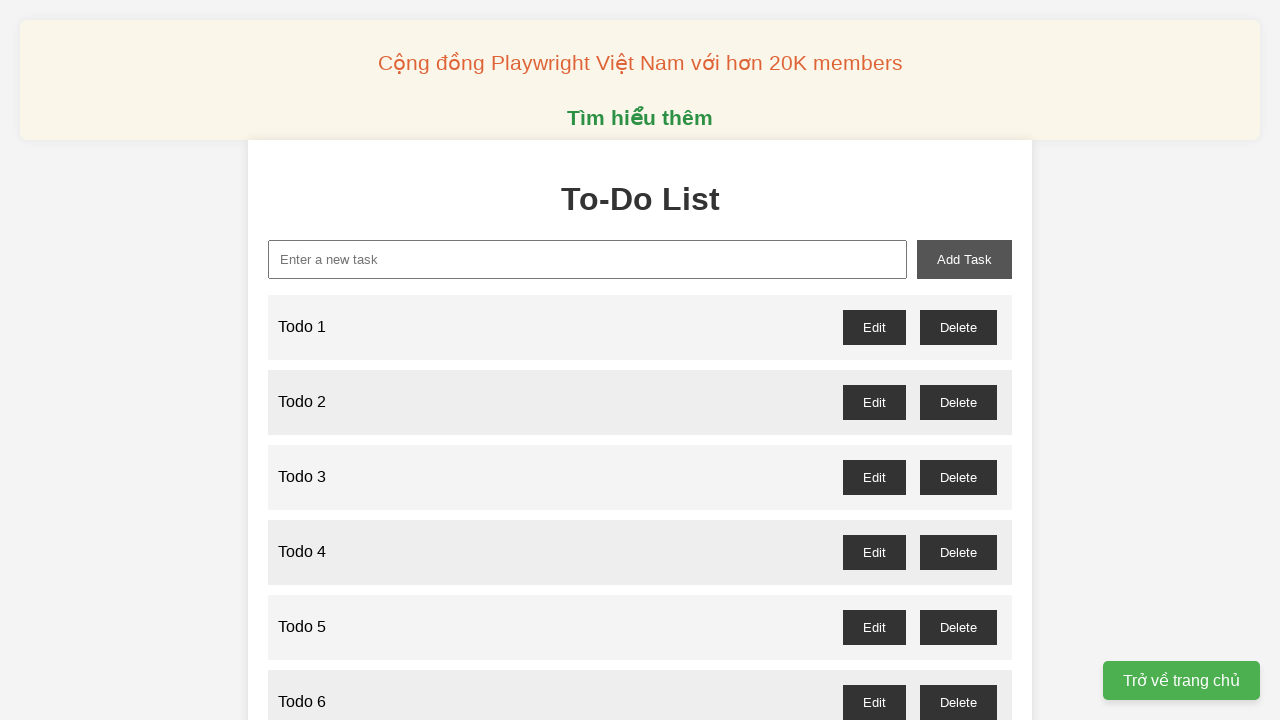

Filled new task input with 'Todo 31' on xpath=//input[@id='new-task']
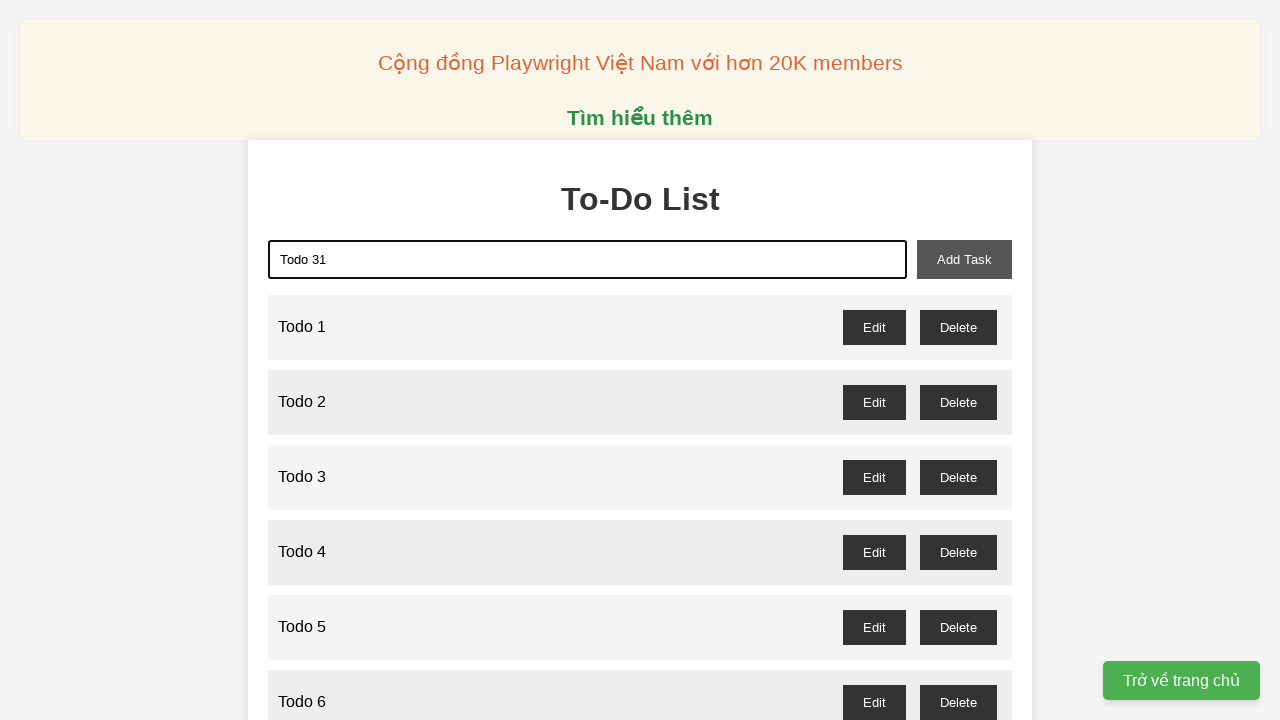

Clicked add task button for 'Todo 31' at (964, 259) on xpath=//button[@id='add-task']
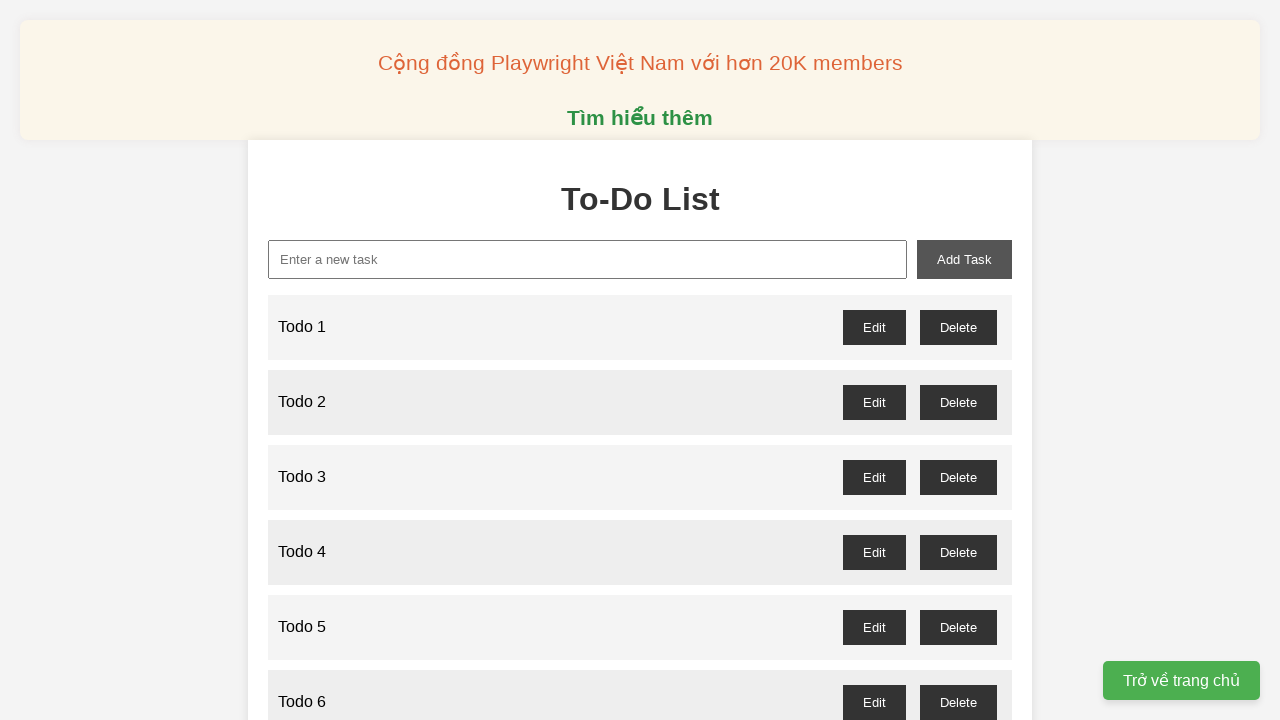

Filled new task input with 'Todo 32' on xpath=//input[@id='new-task']
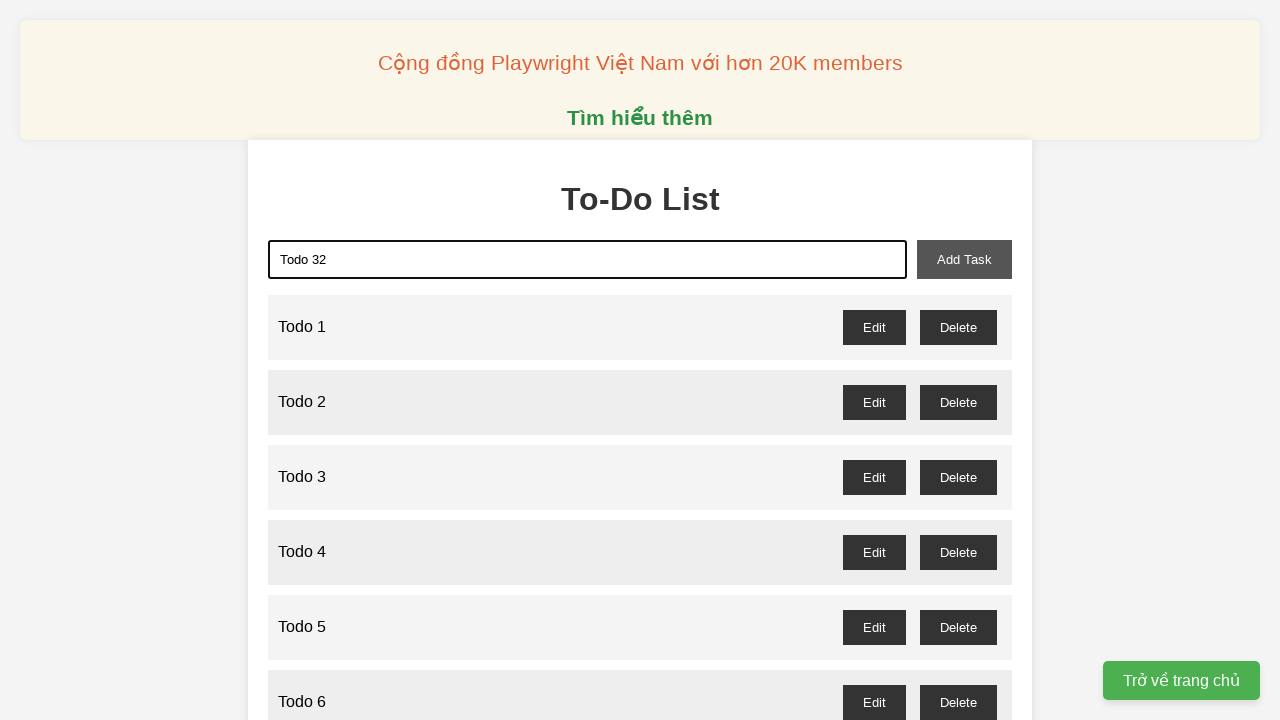

Clicked add task button for 'Todo 32' at (964, 259) on xpath=//button[@id='add-task']
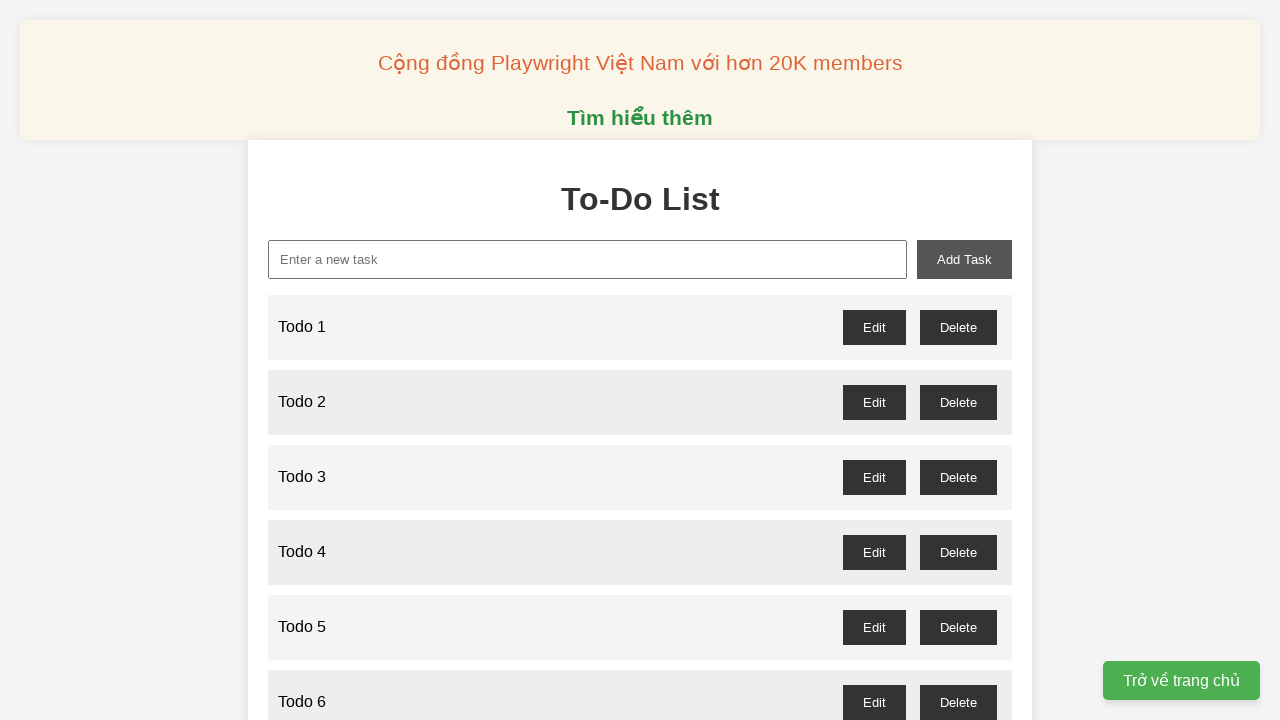

Filled new task input with 'Todo 33' on xpath=//input[@id='new-task']
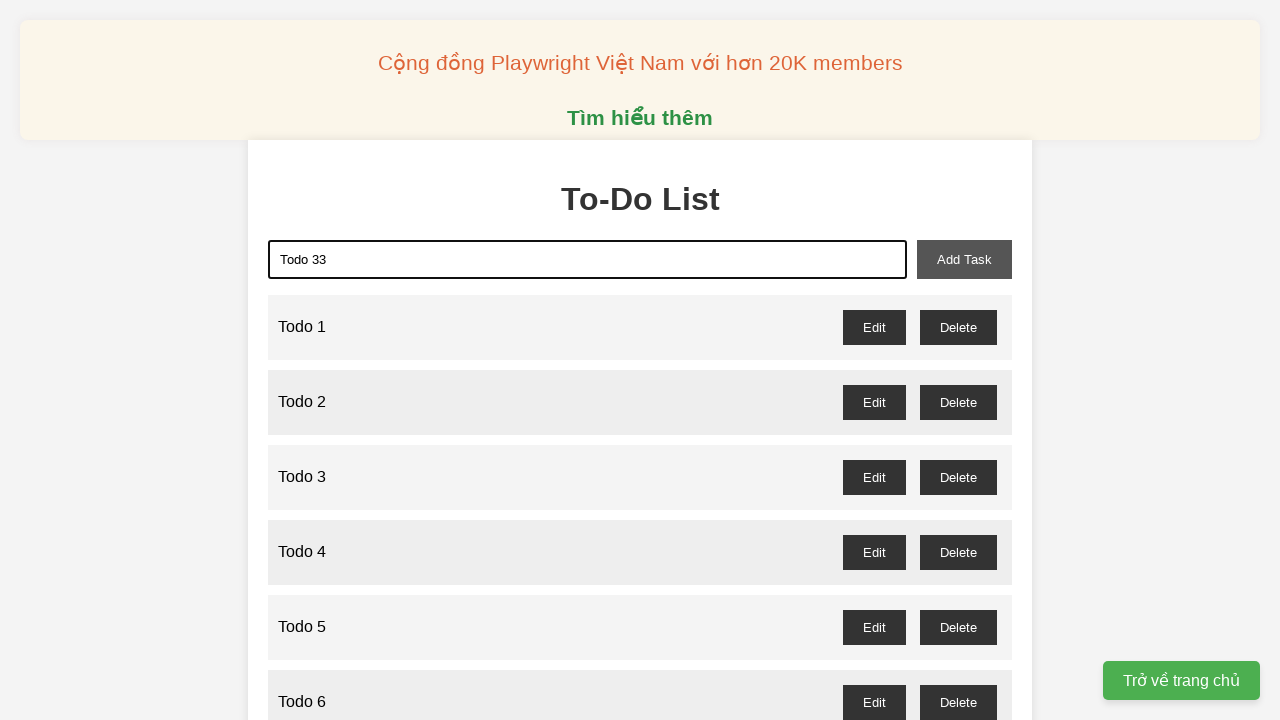

Clicked add task button for 'Todo 33' at (964, 259) on xpath=//button[@id='add-task']
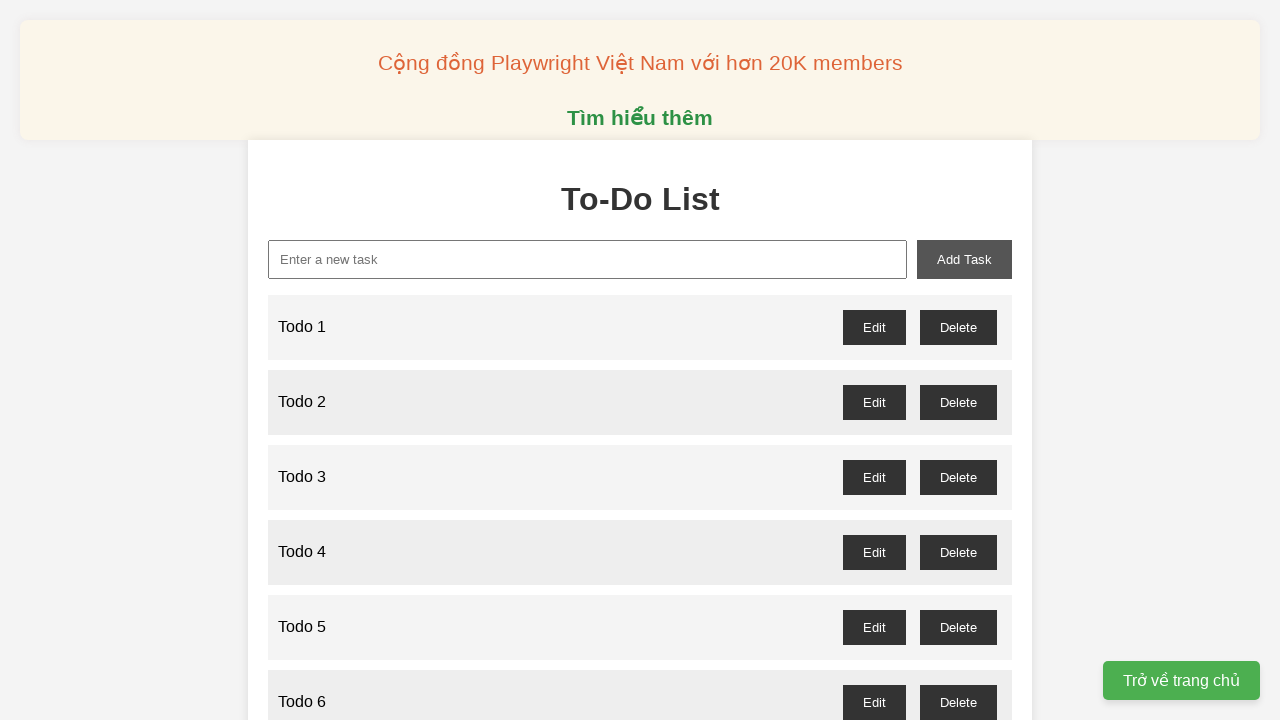

Filled new task input with 'Todo 34' on xpath=//input[@id='new-task']
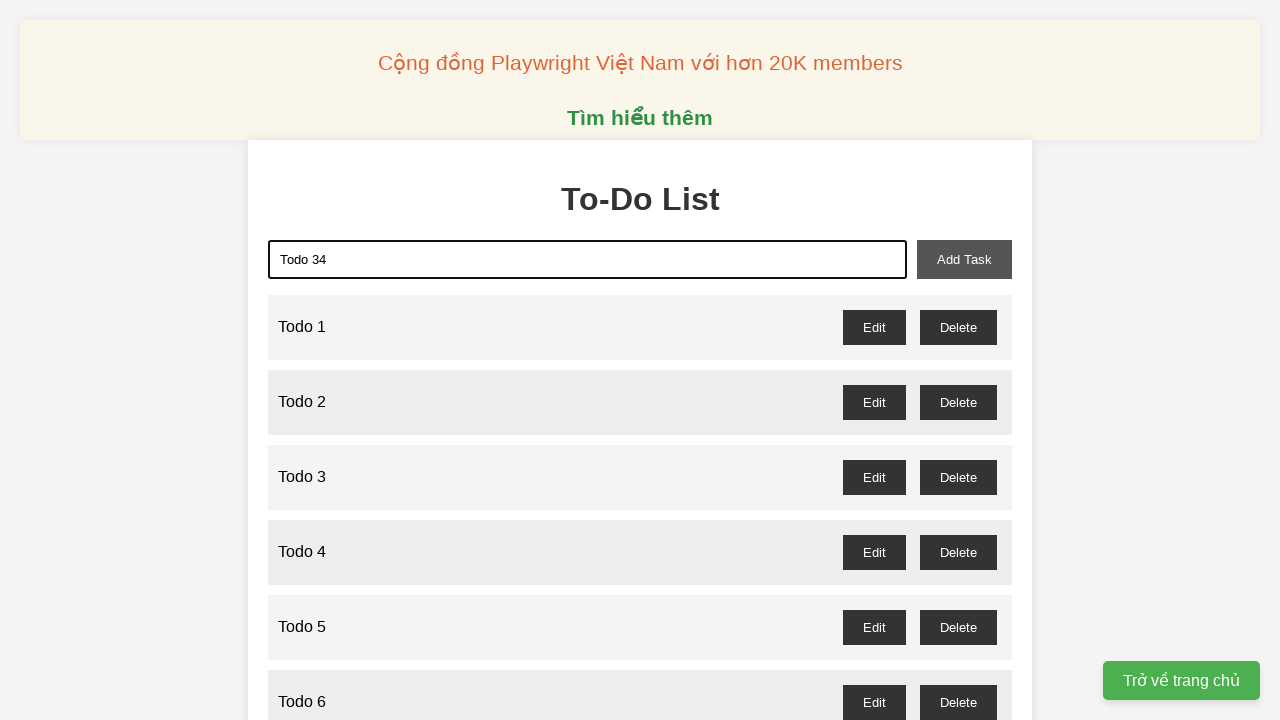

Clicked add task button for 'Todo 34' at (964, 259) on xpath=//button[@id='add-task']
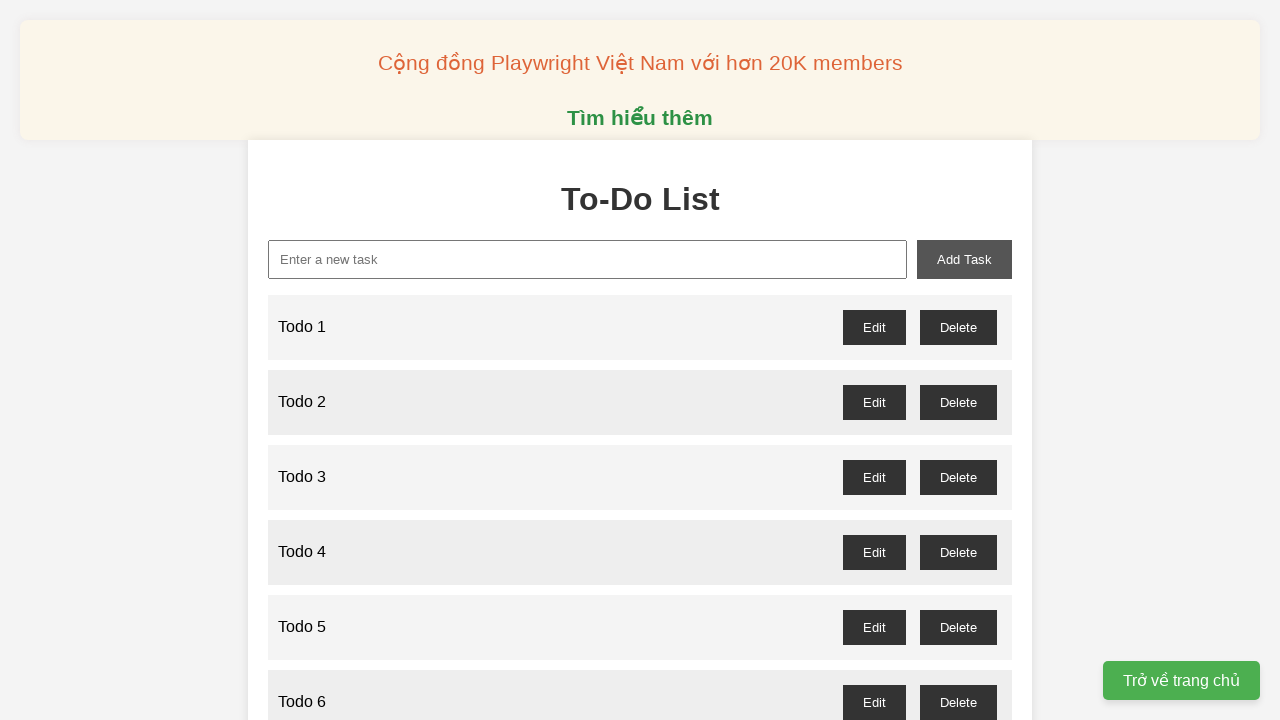

Filled new task input with 'Todo 35' on xpath=//input[@id='new-task']
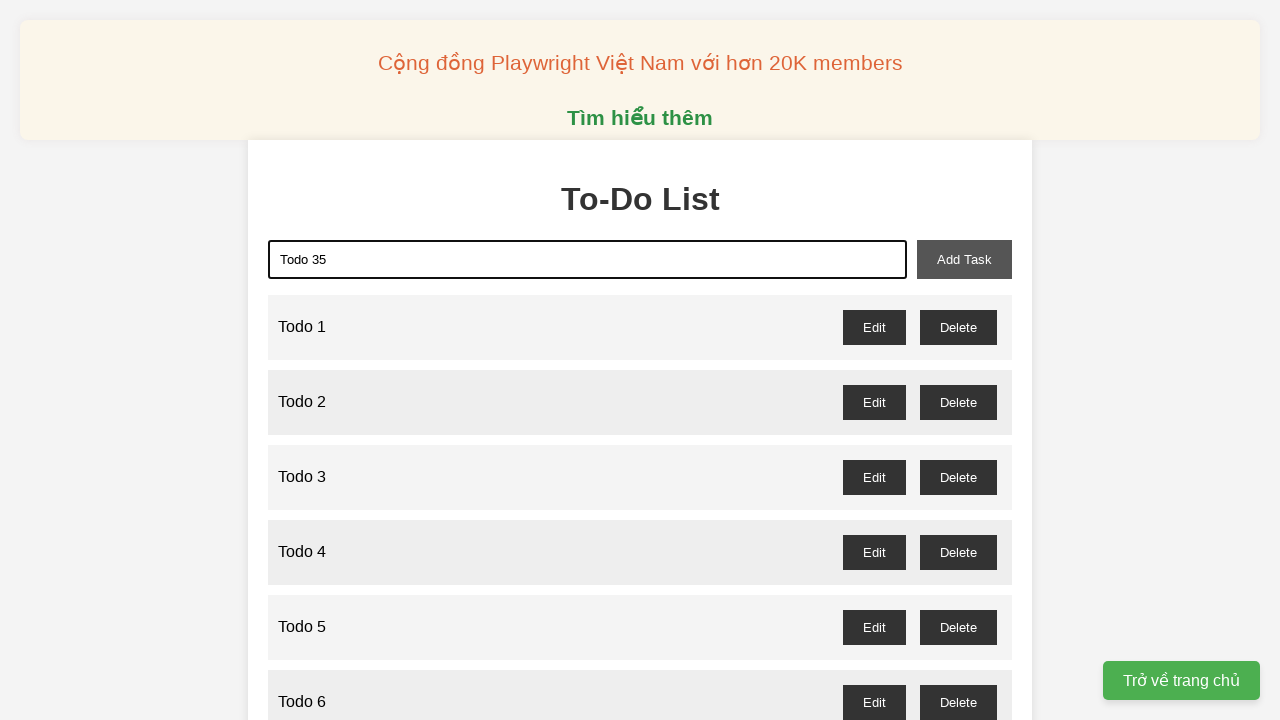

Clicked add task button for 'Todo 35' at (964, 259) on xpath=//button[@id='add-task']
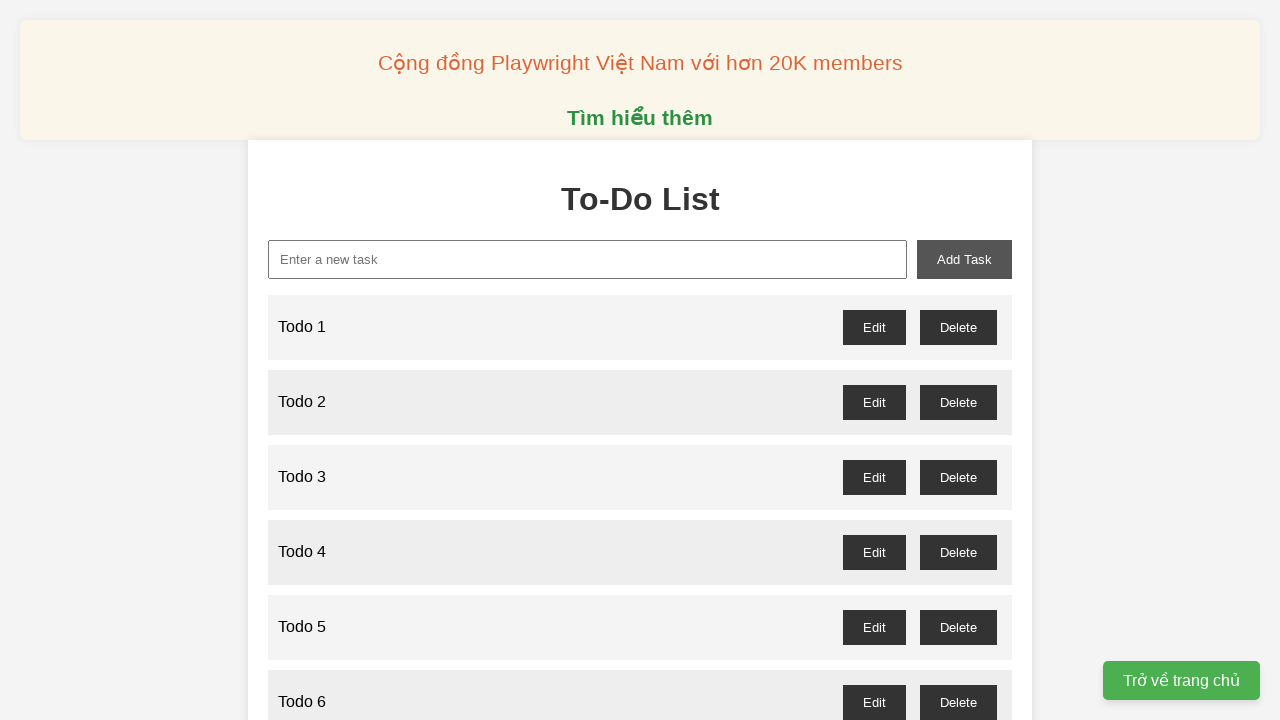

Filled new task input with 'Todo 36' on xpath=//input[@id='new-task']
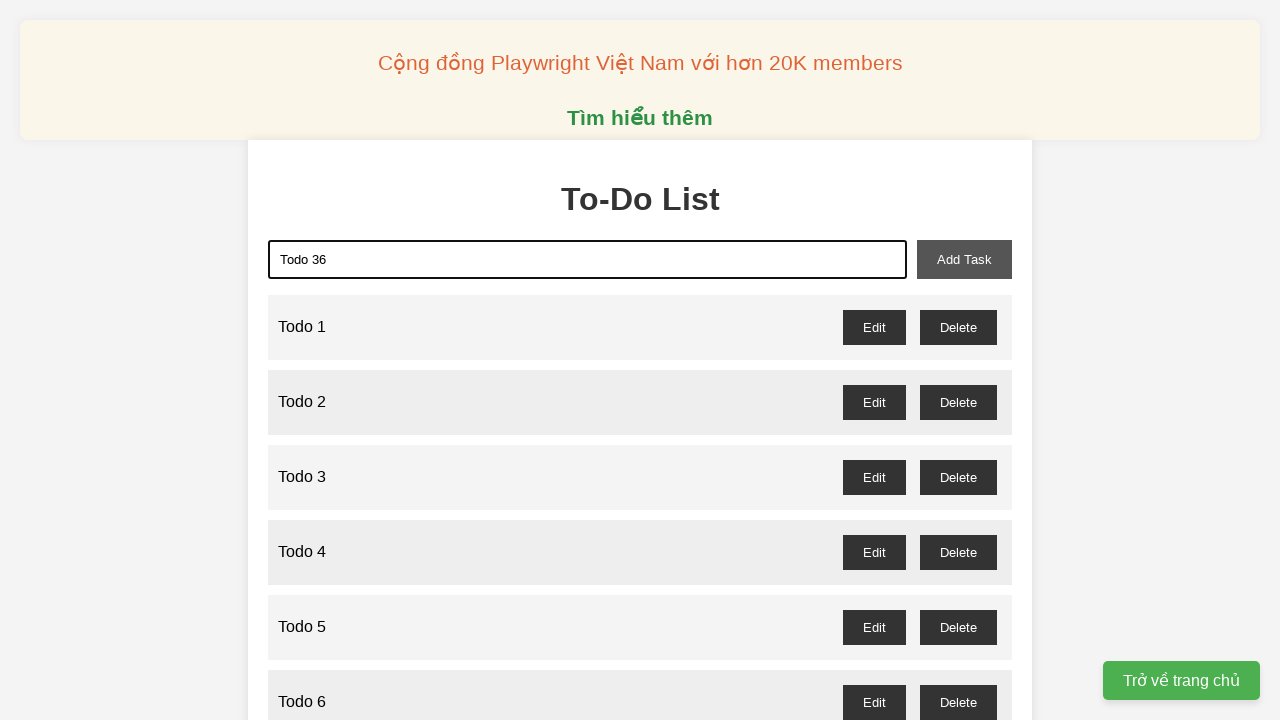

Clicked add task button for 'Todo 36' at (964, 259) on xpath=//button[@id='add-task']
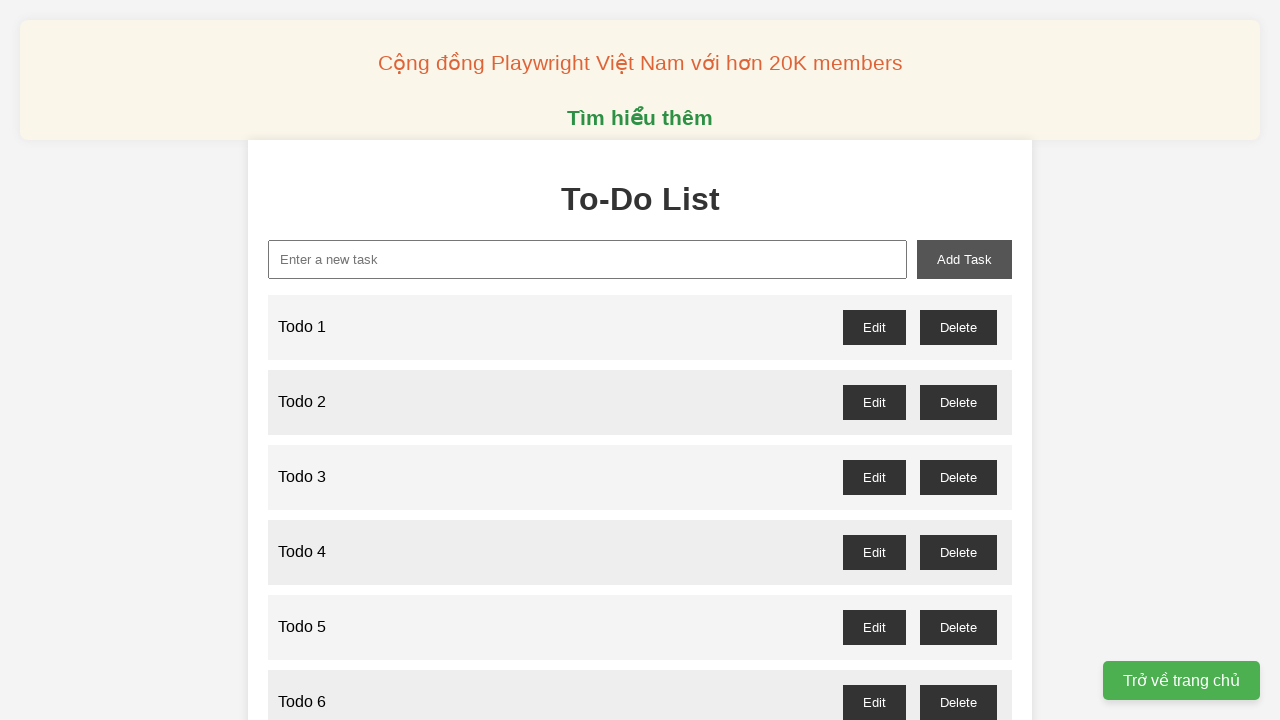

Filled new task input with 'Todo 37' on xpath=//input[@id='new-task']
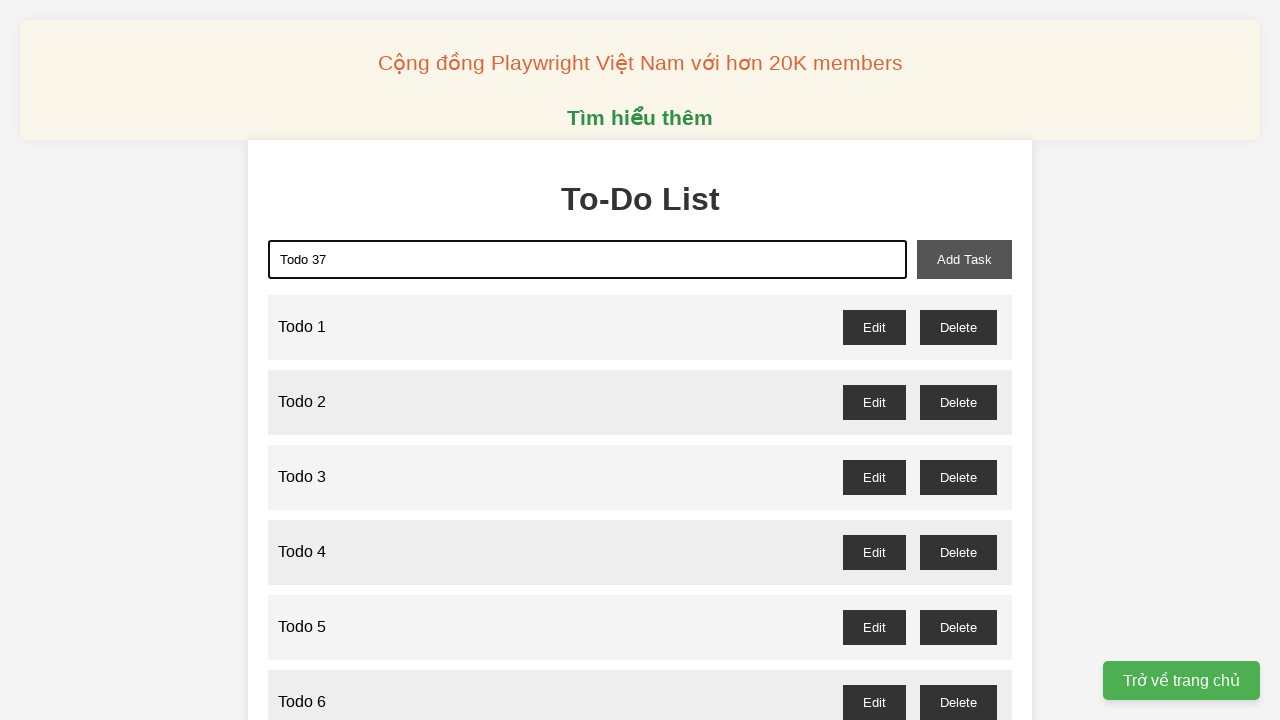

Clicked add task button for 'Todo 37' at (964, 259) on xpath=//button[@id='add-task']
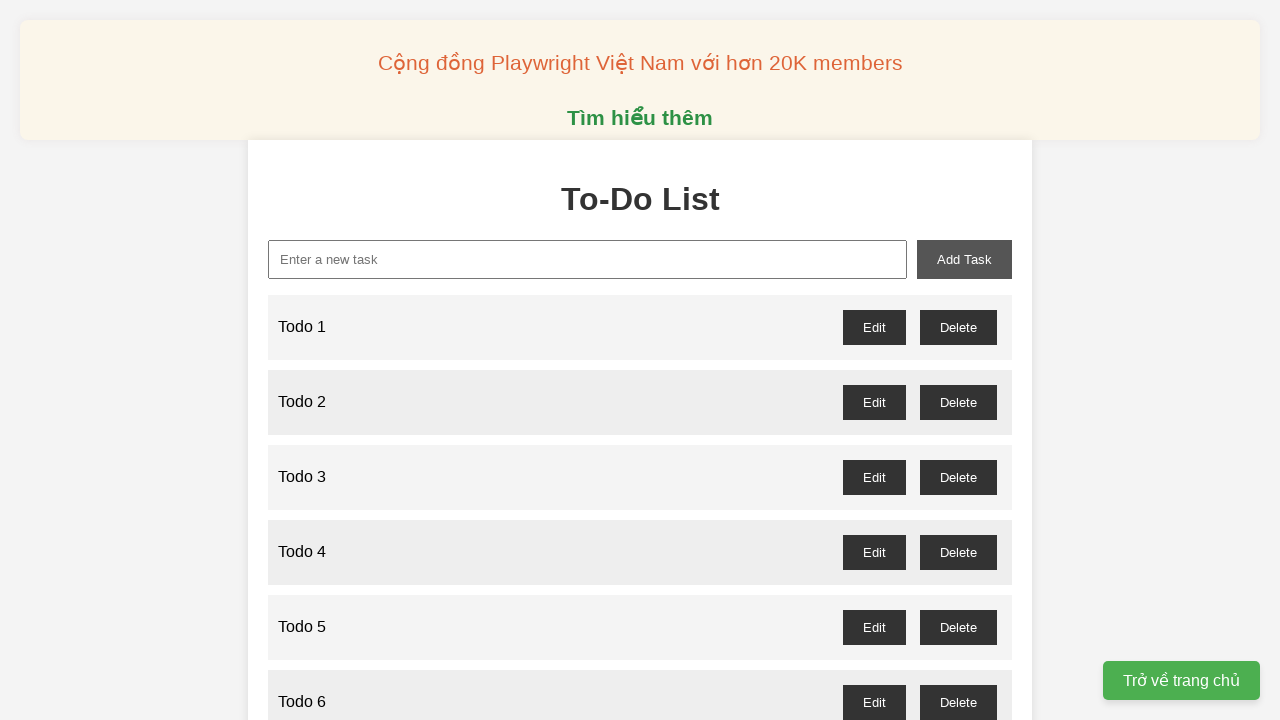

Filled new task input with 'Todo 38' on xpath=//input[@id='new-task']
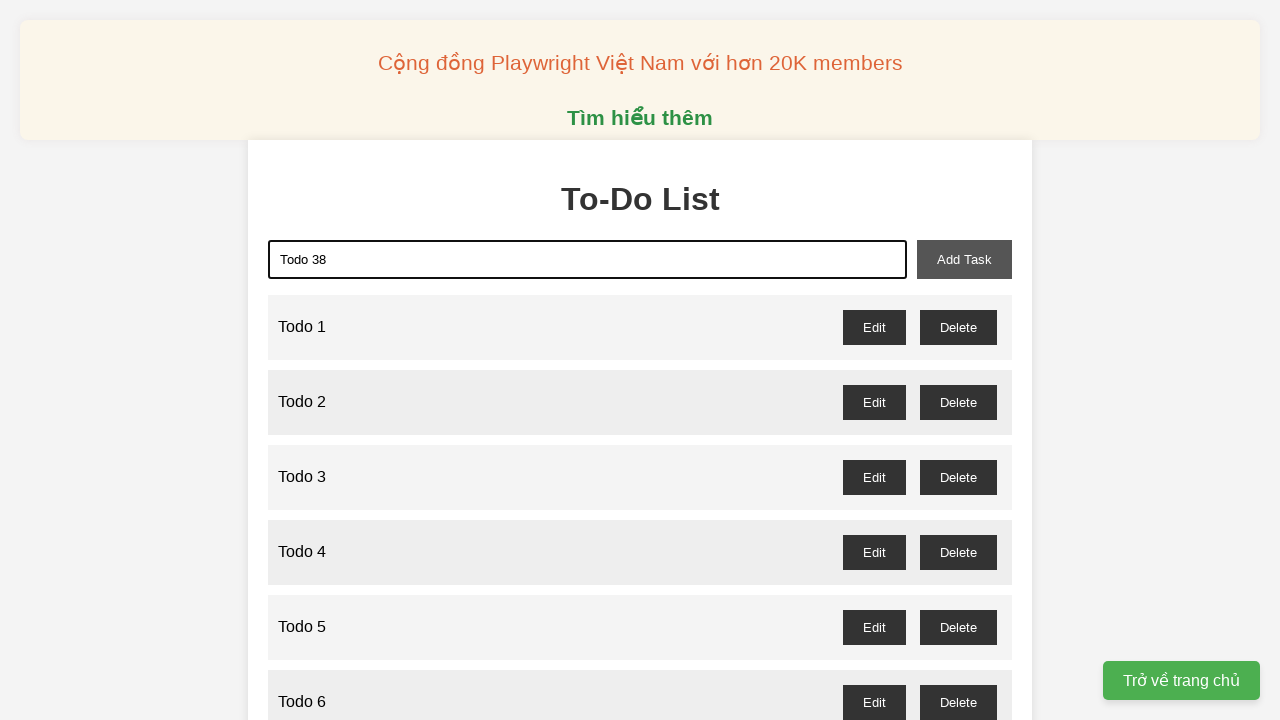

Clicked add task button for 'Todo 38' at (964, 259) on xpath=//button[@id='add-task']
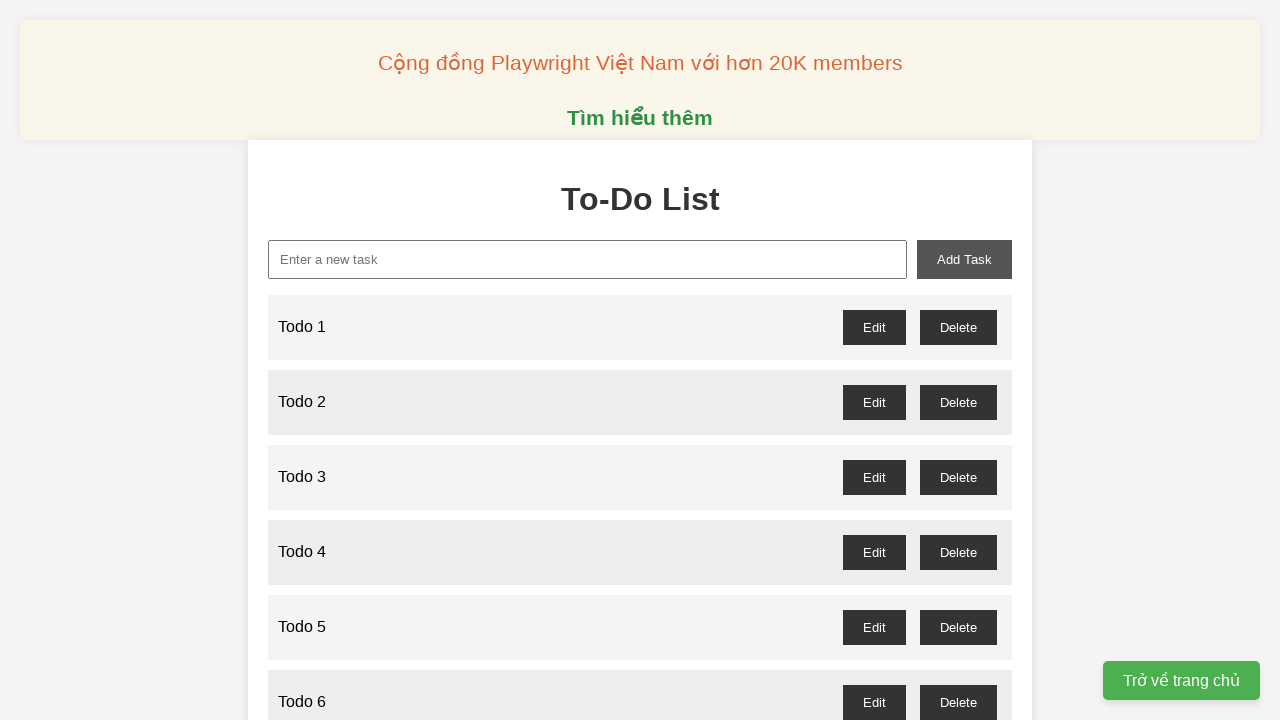

Filled new task input with 'Todo 39' on xpath=//input[@id='new-task']
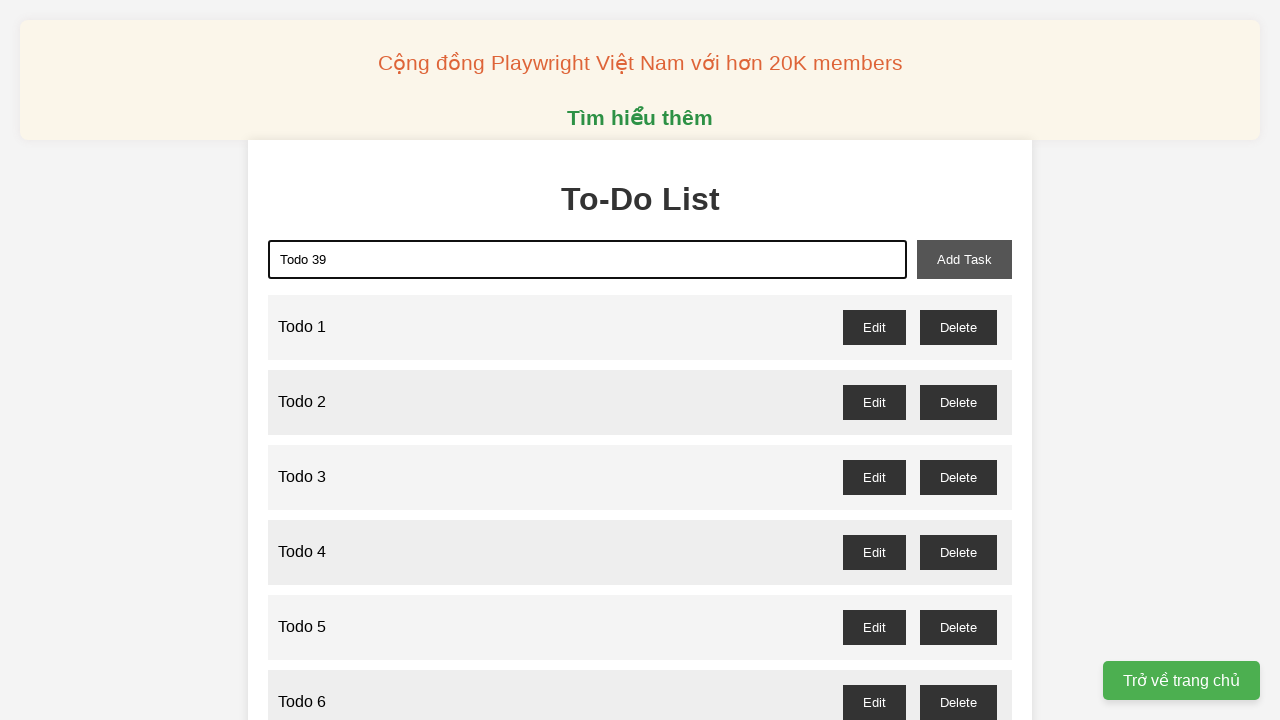

Clicked add task button for 'Todo 39' at (964, 259) on xpath=//button[@id='add-task']
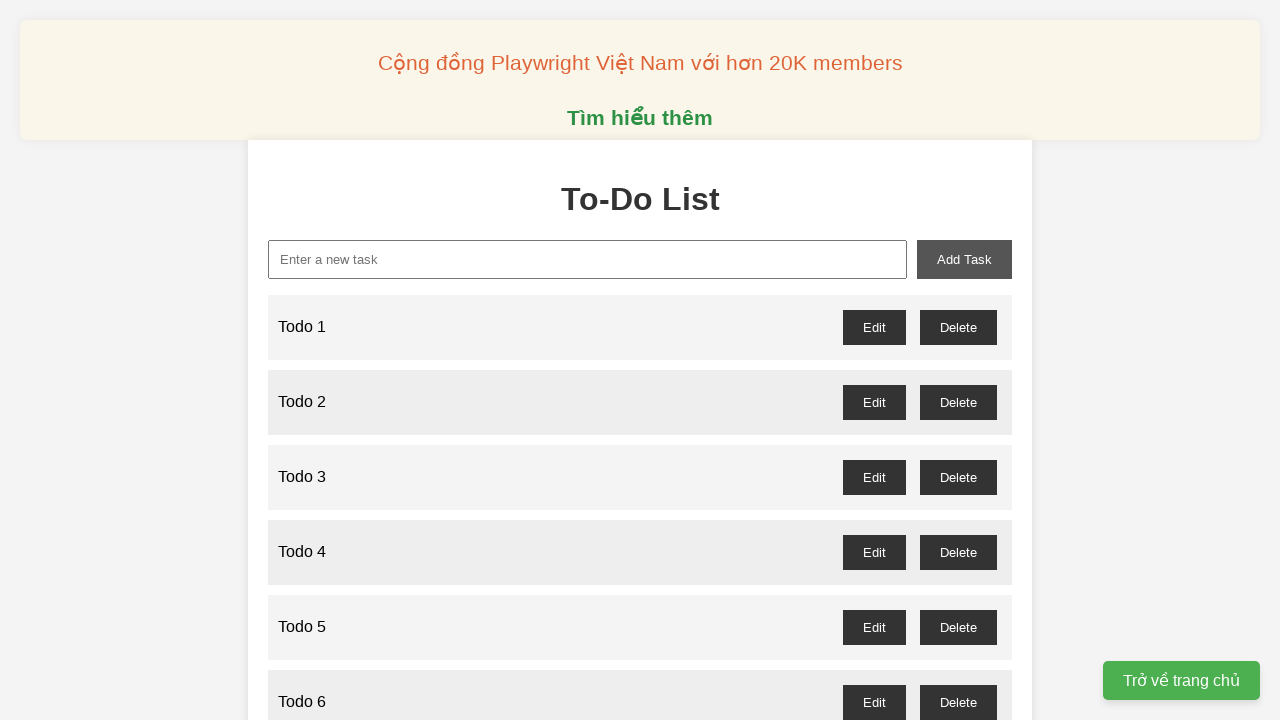

Filled new task input with 'Todo 40' on xpath=//input[@id='new-task']
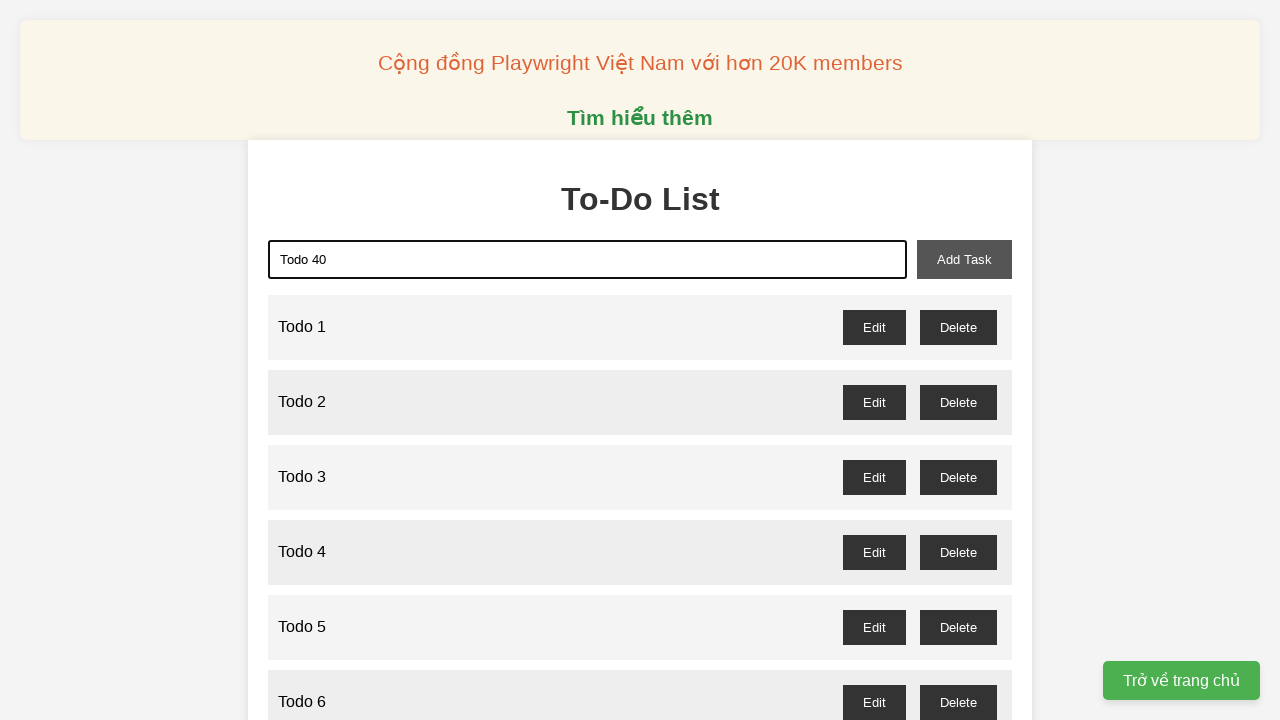

Clicked add task button for 'Todo 40' at (964, 259) on xpath=//button[@id='add-task']
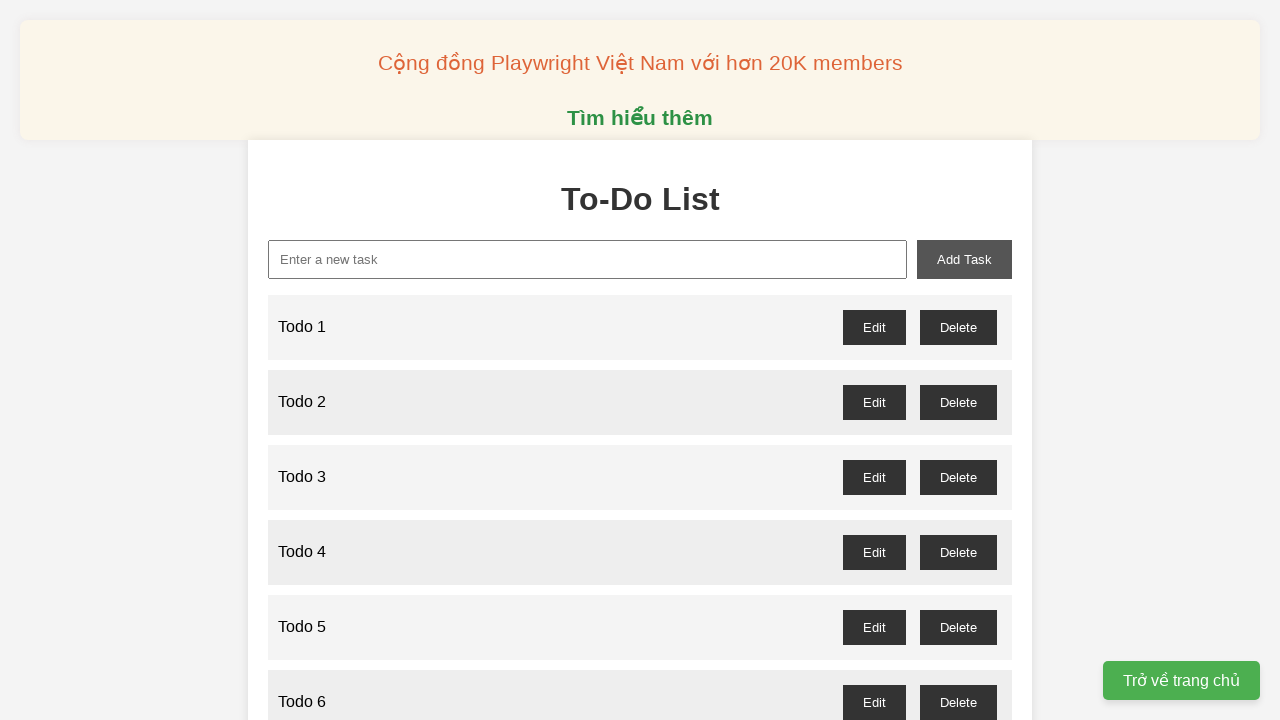

Filled new task input with 'Todo 41' on xpath=//input[@id='new-task']
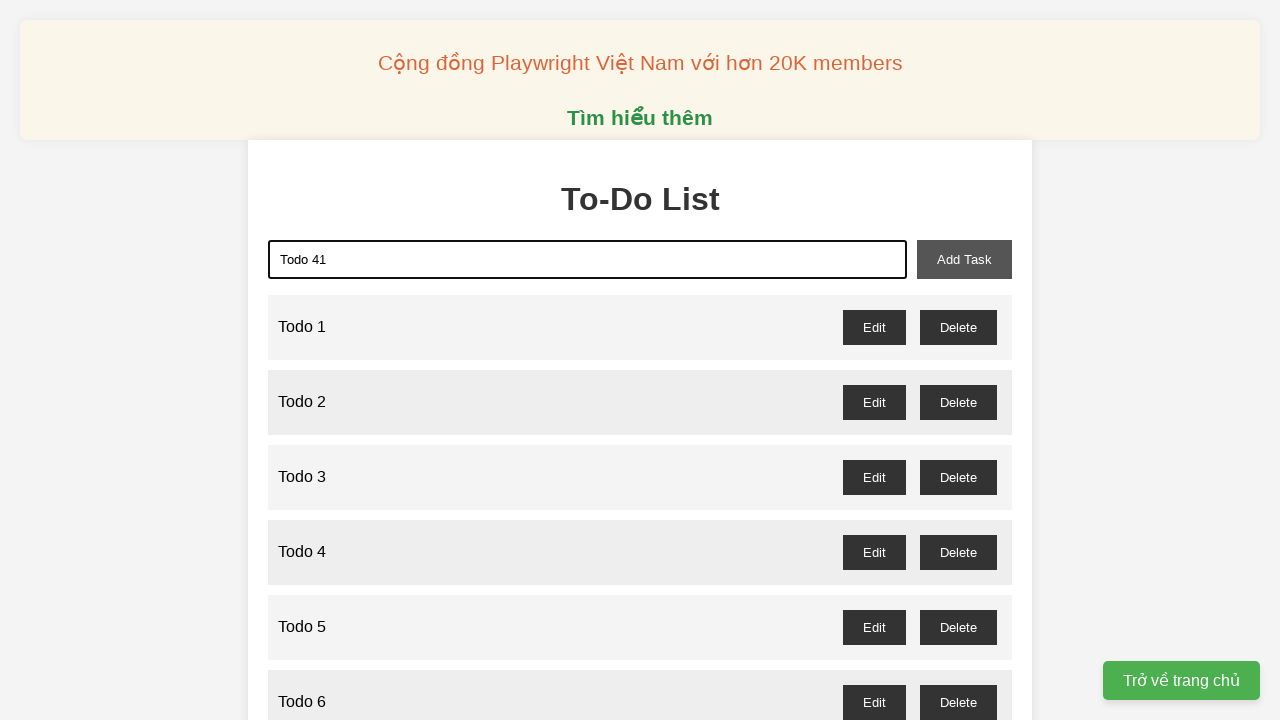

Clicked add task button for 'Todo 41' at (964, 259) on xpath=//button[@id='add-task']
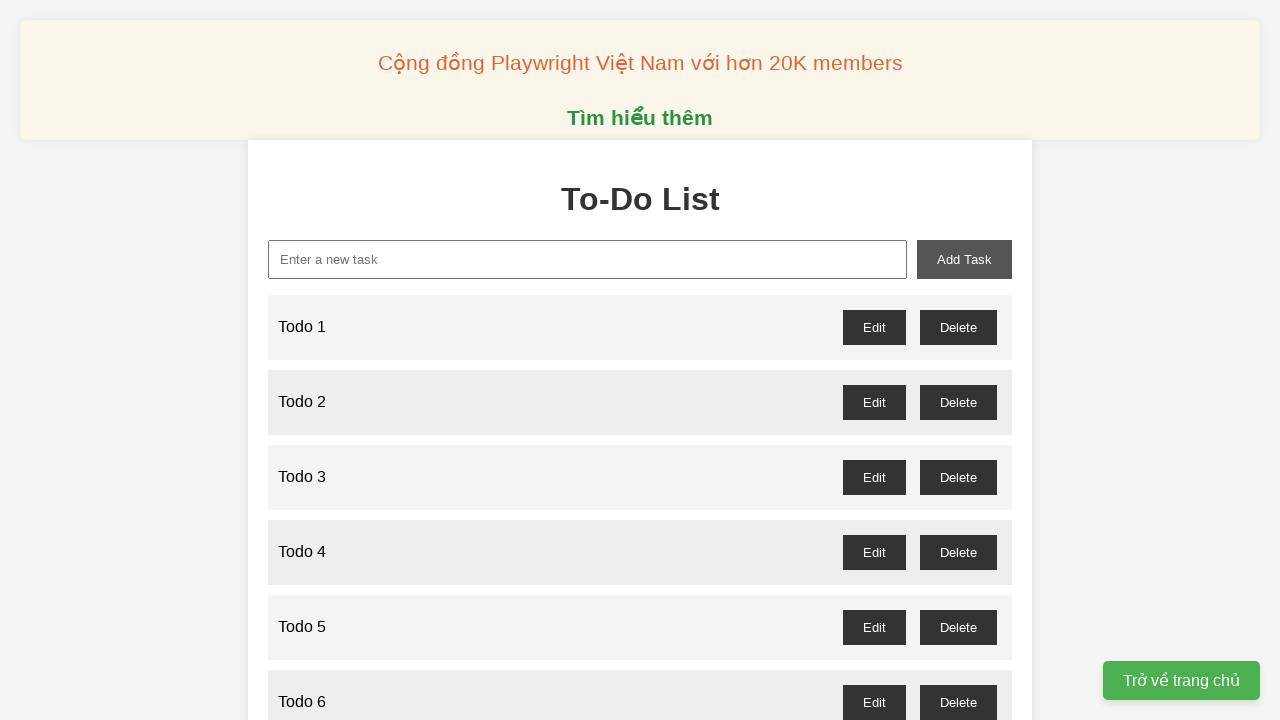

Filled new task input with 'Todo 42' on xpath=//input[@id='new-task']
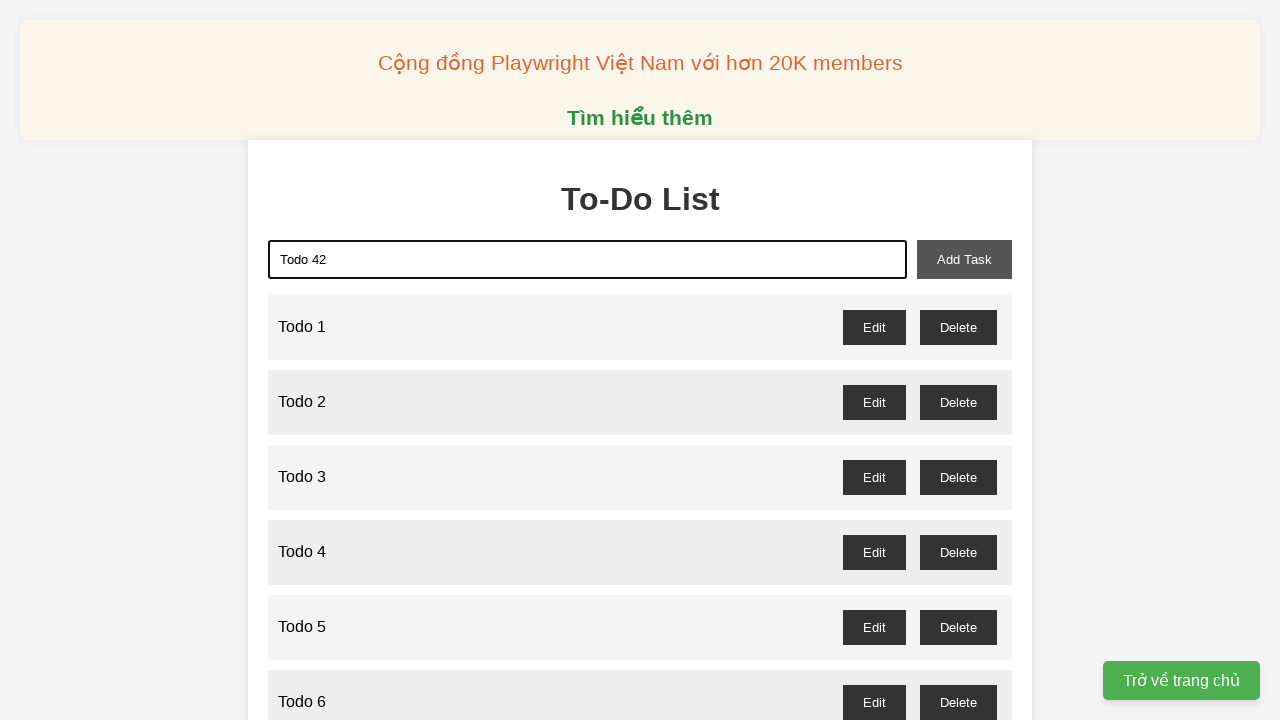

Clicked add task button for 'Todo 42' at (964, 259) on xpath=//button[@id='add-task']
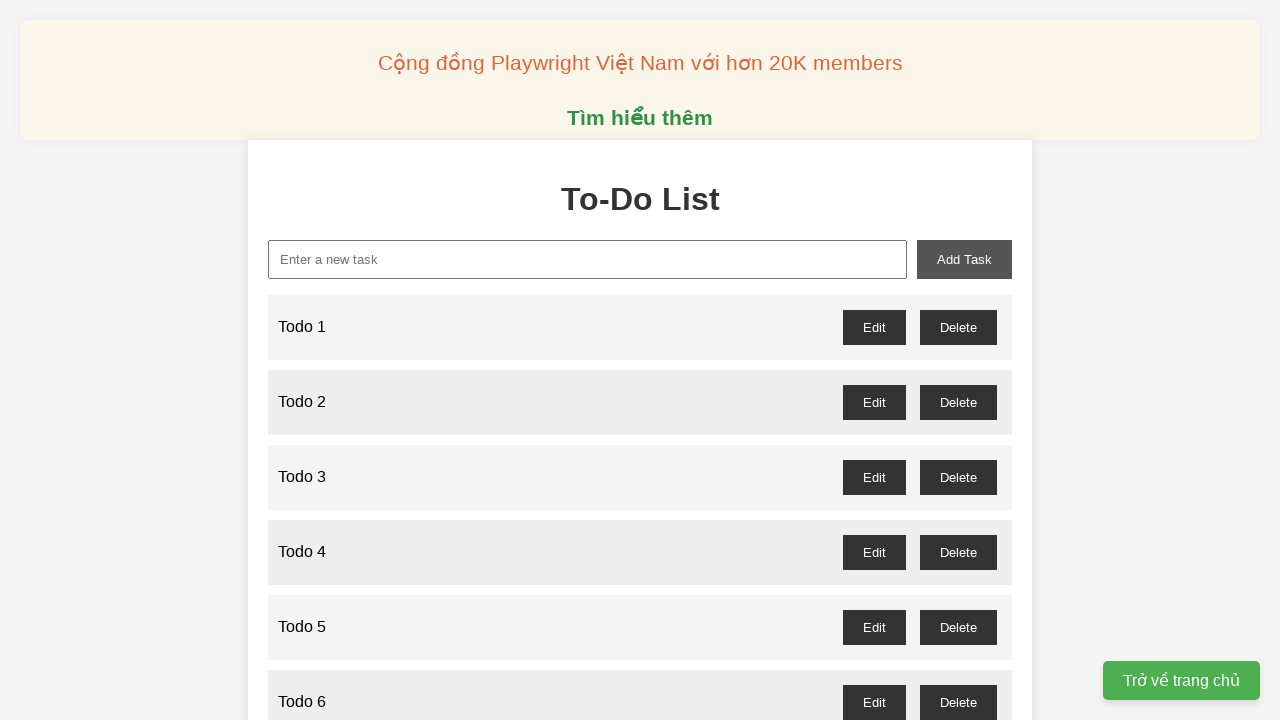

Filled new task input with 'Todo 43' on xpath=//input[@id='new-task']
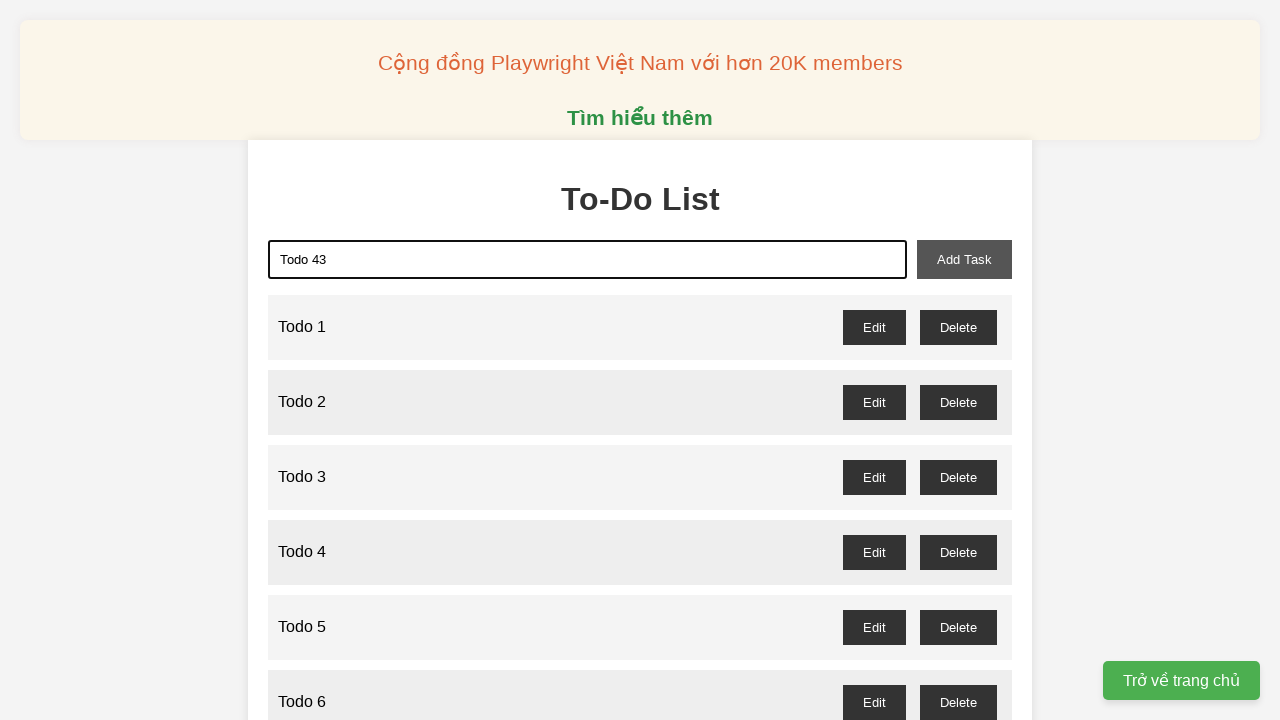

Clicked add task button for 'Todo 43' at (964, 259) on xpath=//button[@id='add-task']
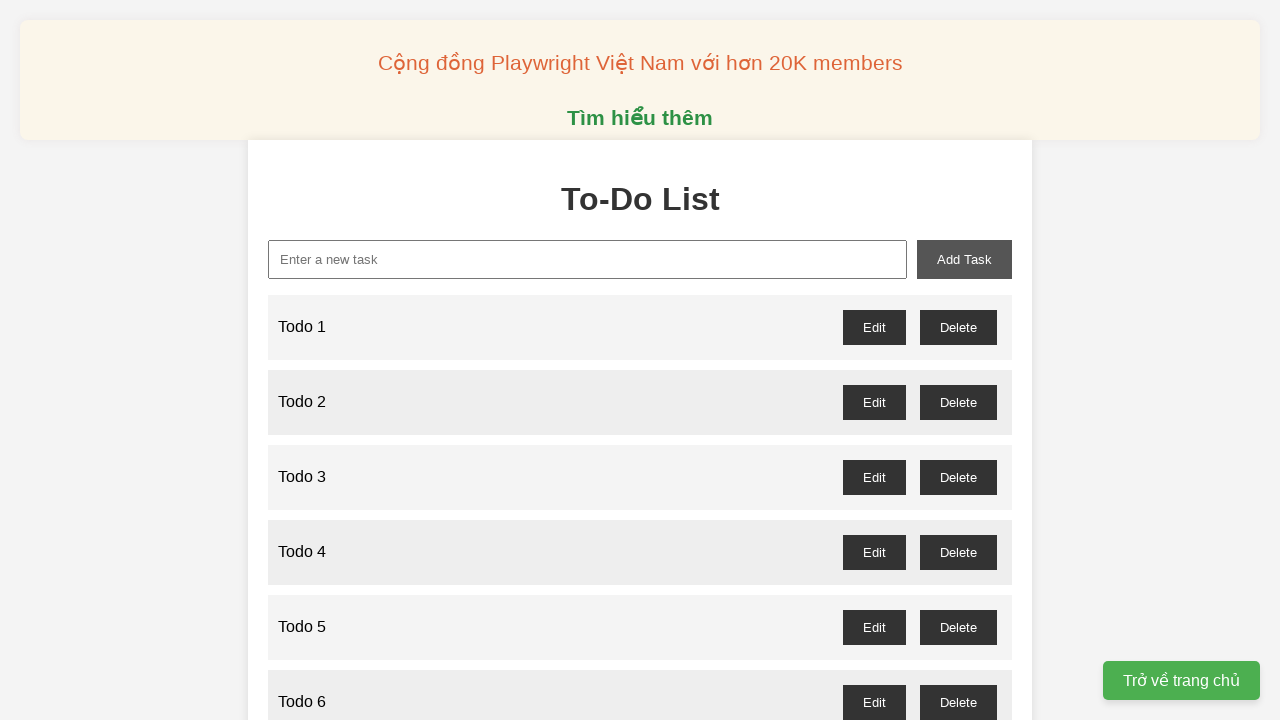

Filled new task input with 'Todo 44' on xpath=//input[@id='new-task']
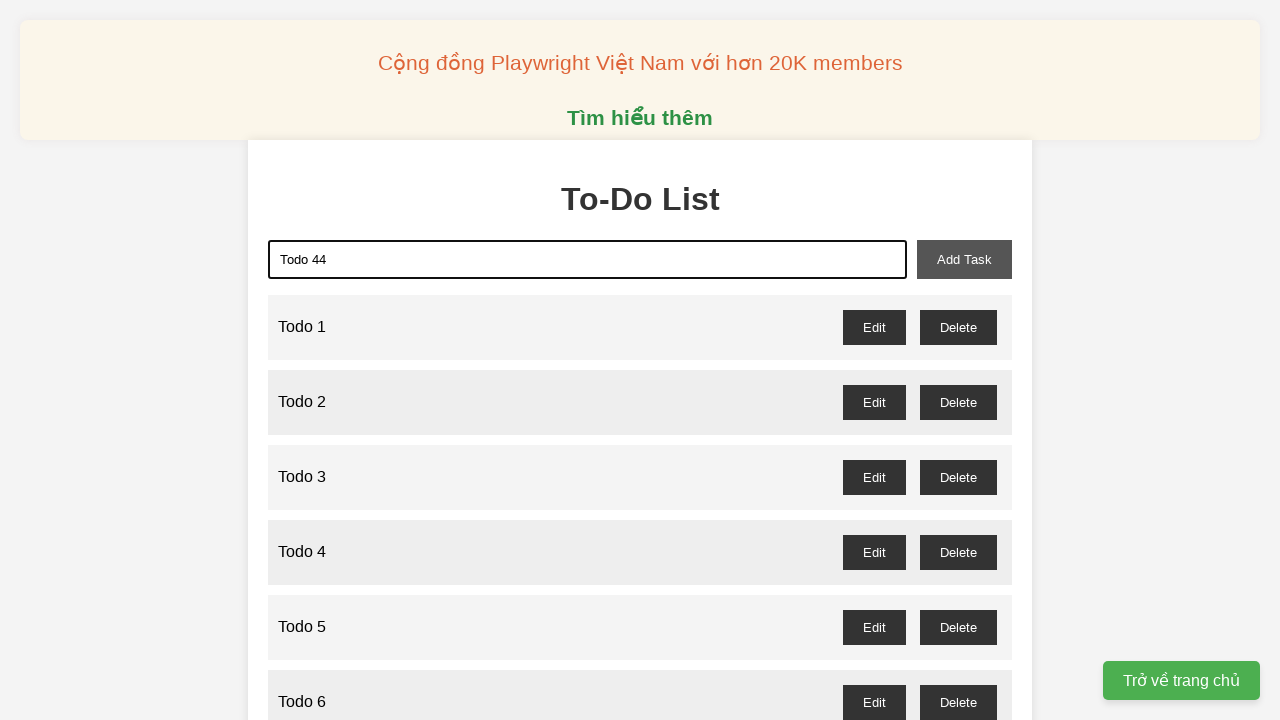

Clicked add task button for 'Todo 44' at (964, 259) on xpath=//button[@id='add-task']
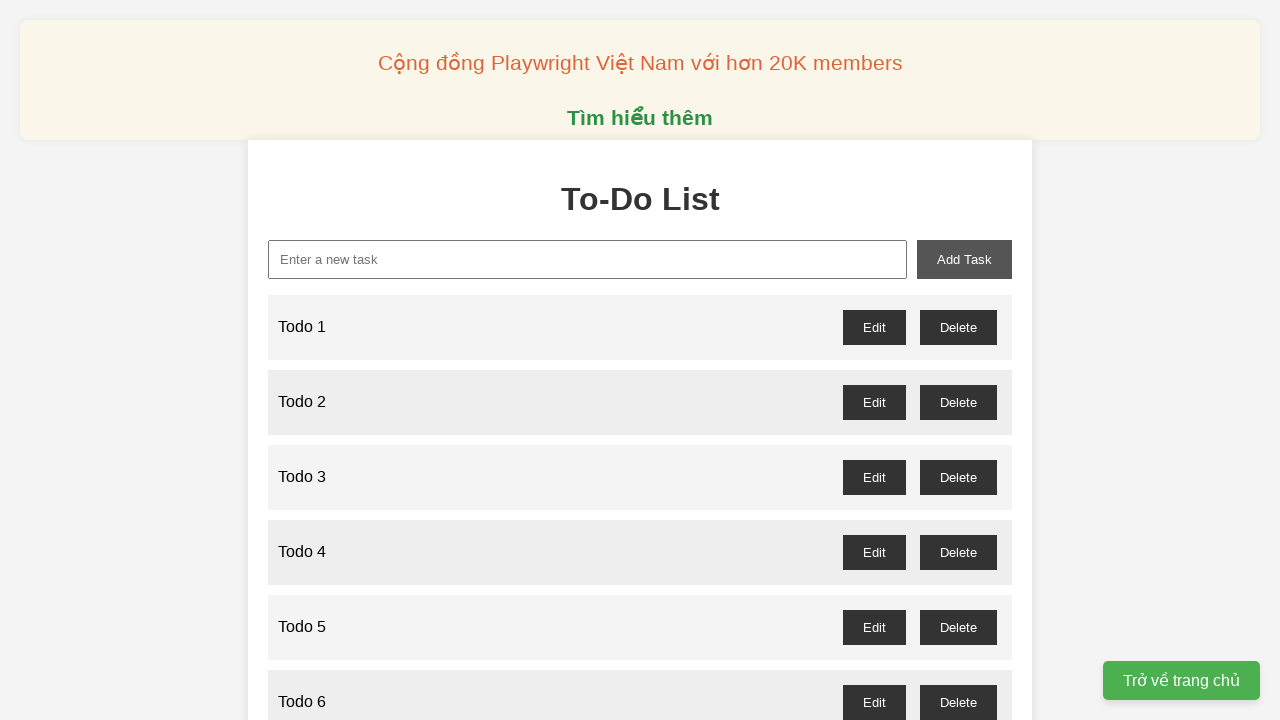

Filled new task input with 'Todo 45' on xpath=//input[@id='new-task']
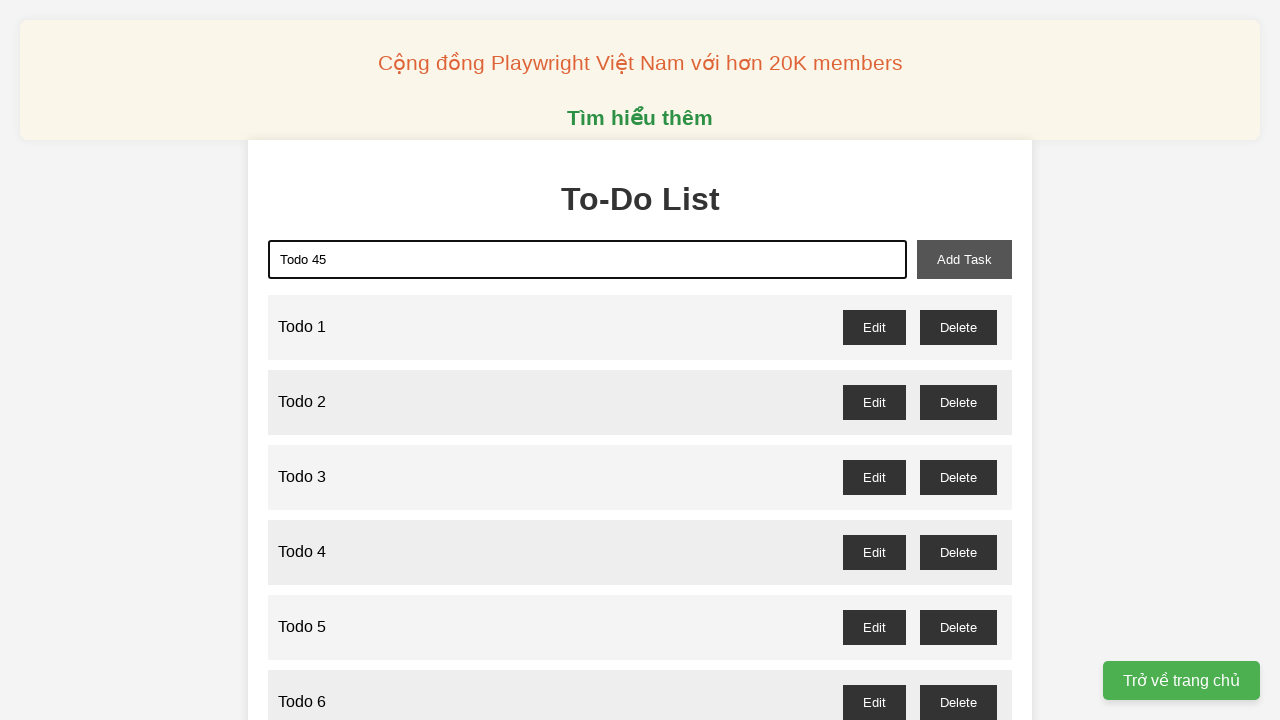

Clicked add task button for 'Todo 45' at (964, 259) on xpath=//button[@id='add-task']
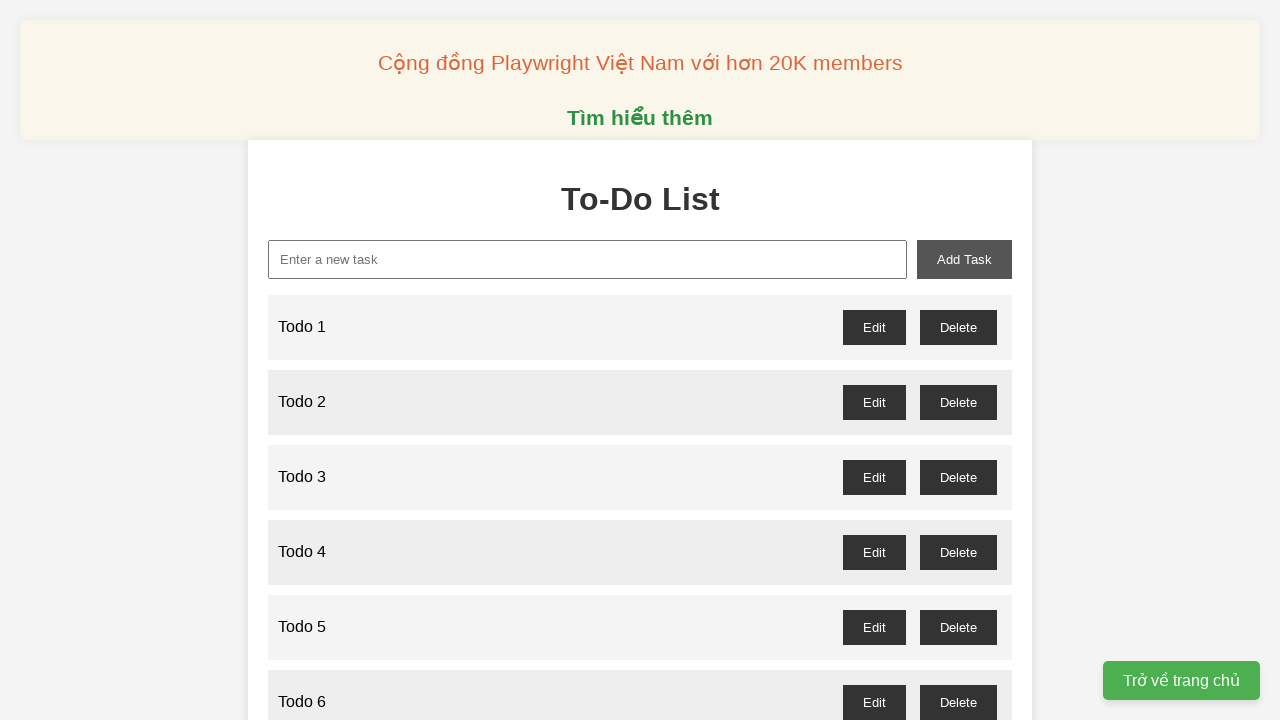

Filled new task input with 'Todo 46' on xpath=//input[@id='new-task']
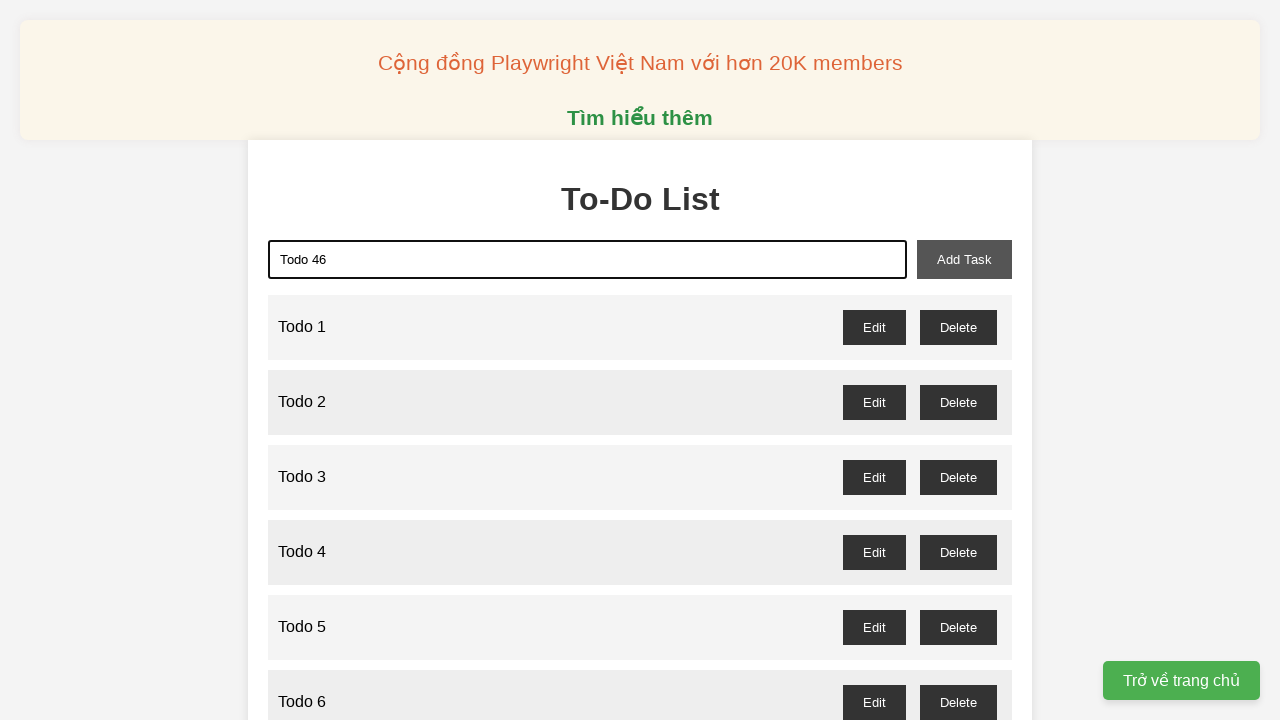

Clicked add task button for 'Todo 46' at (964, 259) on xpath=//button[@id='add-task']
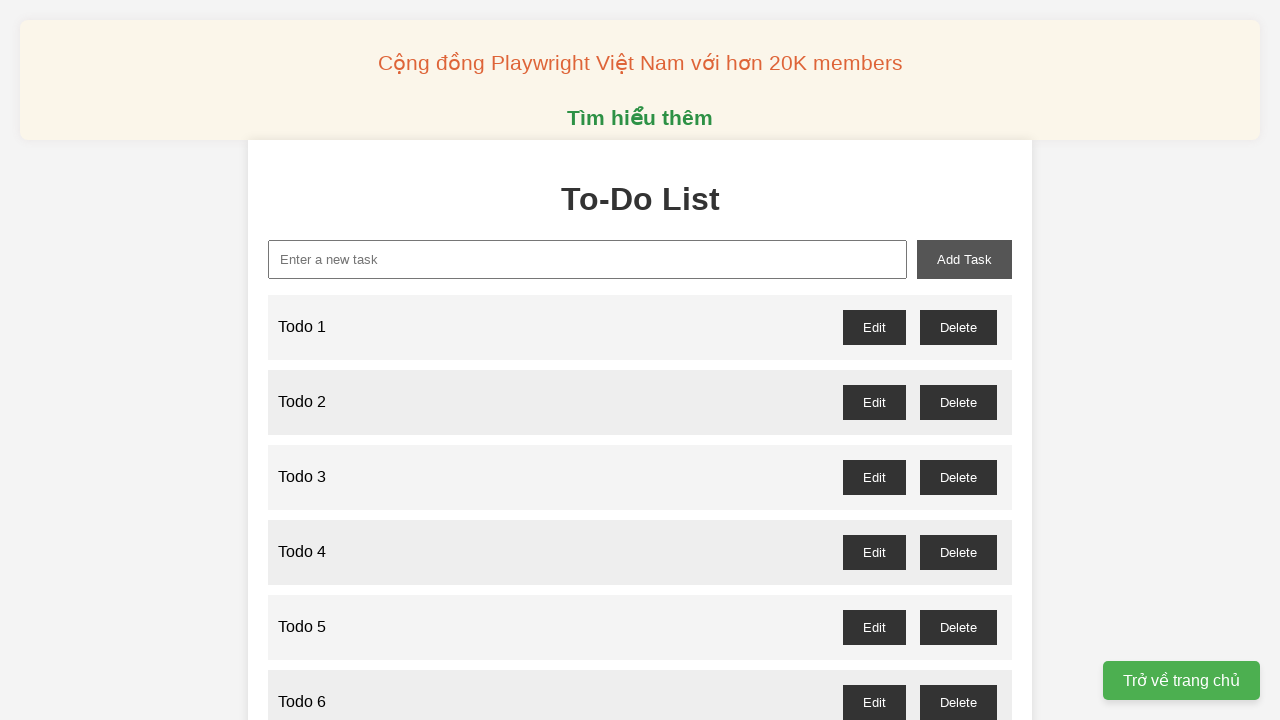

Filled new task input with 'Todo 47' on xpath=//input[@id='new-task']
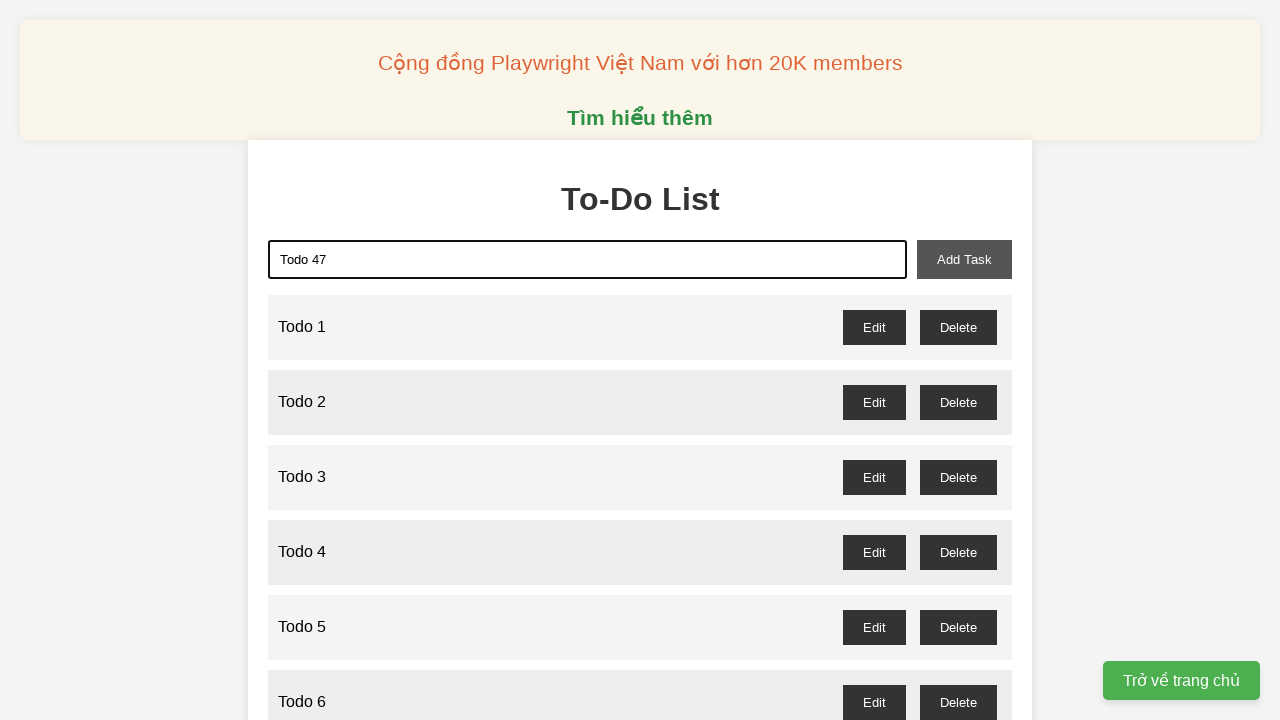

Clicked add task button for 'Todo 47' at (964, 259) on xpath=//button[@id='add-task']
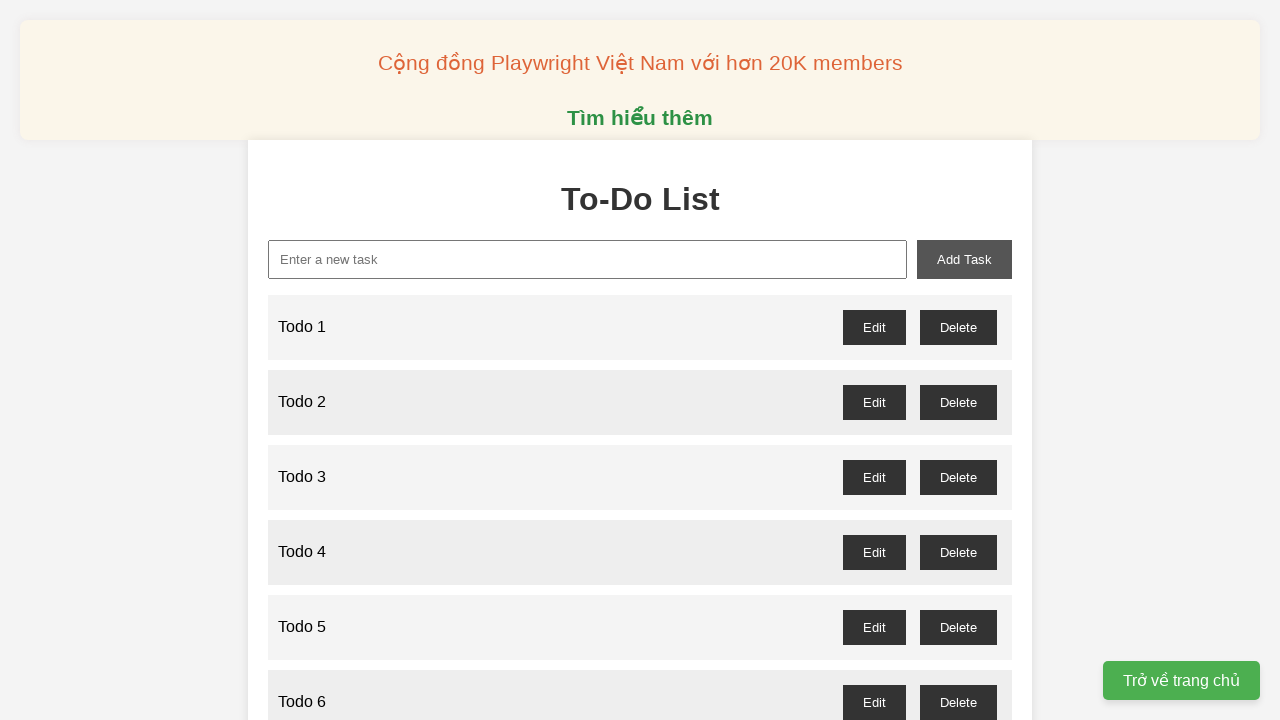

Filled new task input with 'Todo 48' on xpath=//input[@id='new-task']
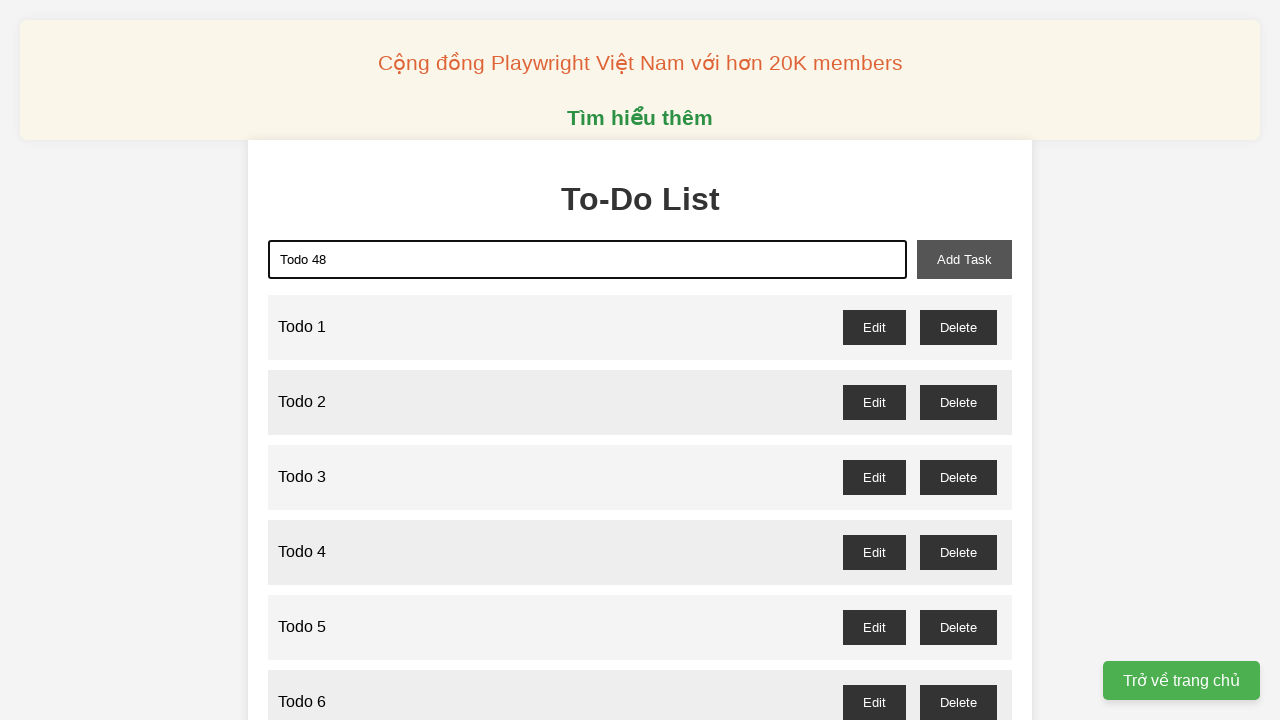

Clicked add task button for 'Todo 48' at (964, 259) on xpath=//button[@id='add-task']
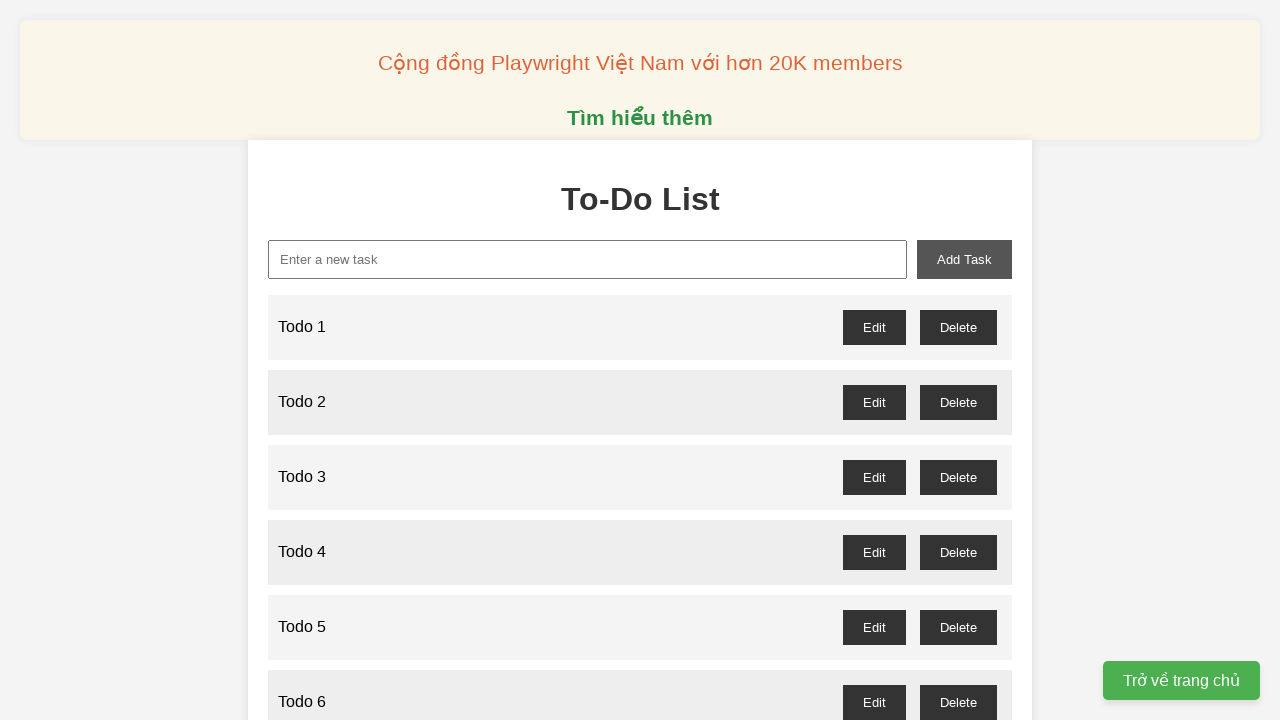

Filled new task input with 'Todo 49' on xpath=//input[@id='new-task']
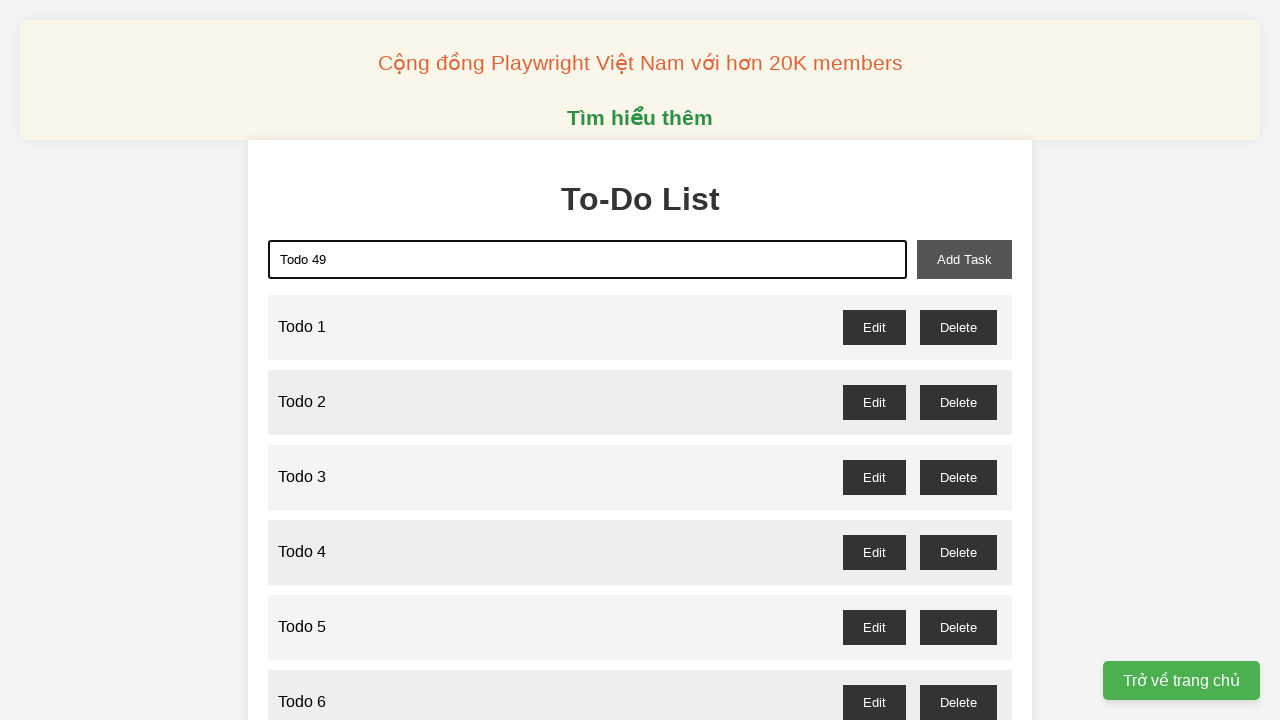

Clicked add task button for 'Todo 49' at (964, 259) on xpath=//button[@id='add-task']
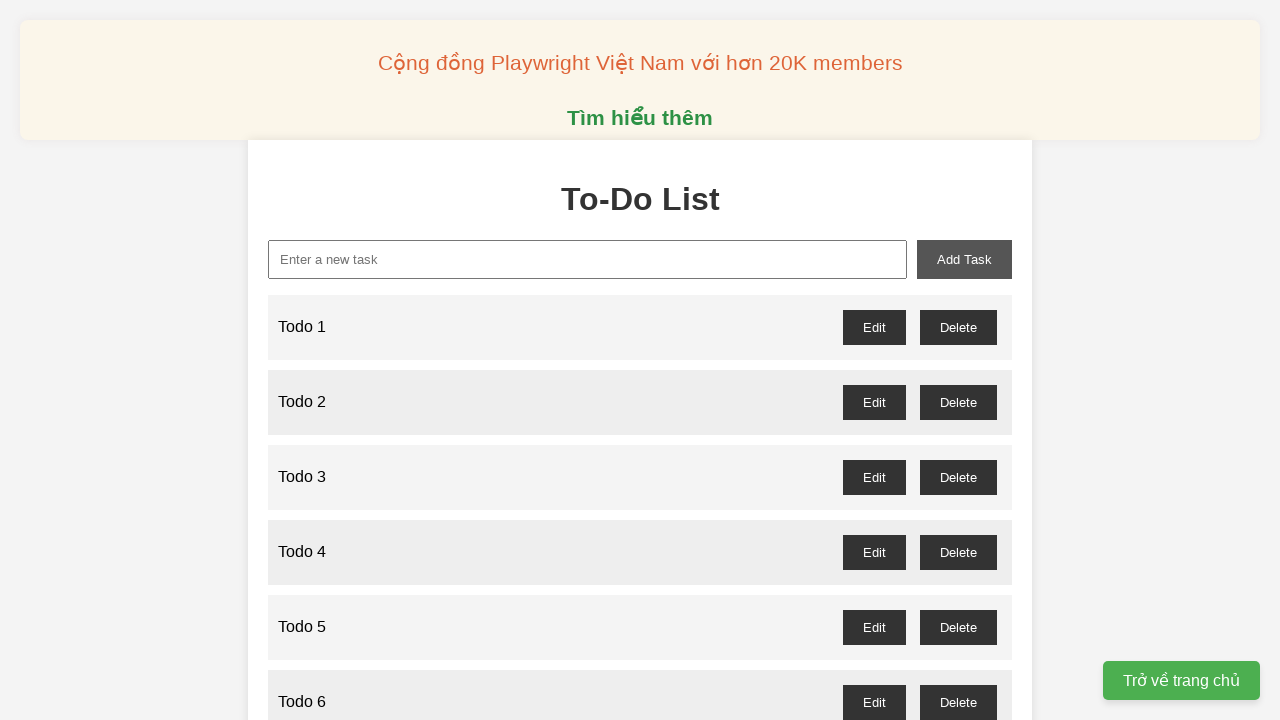

Filled new task input with 'Todo 50' on xpath=//input[@id='new-task']
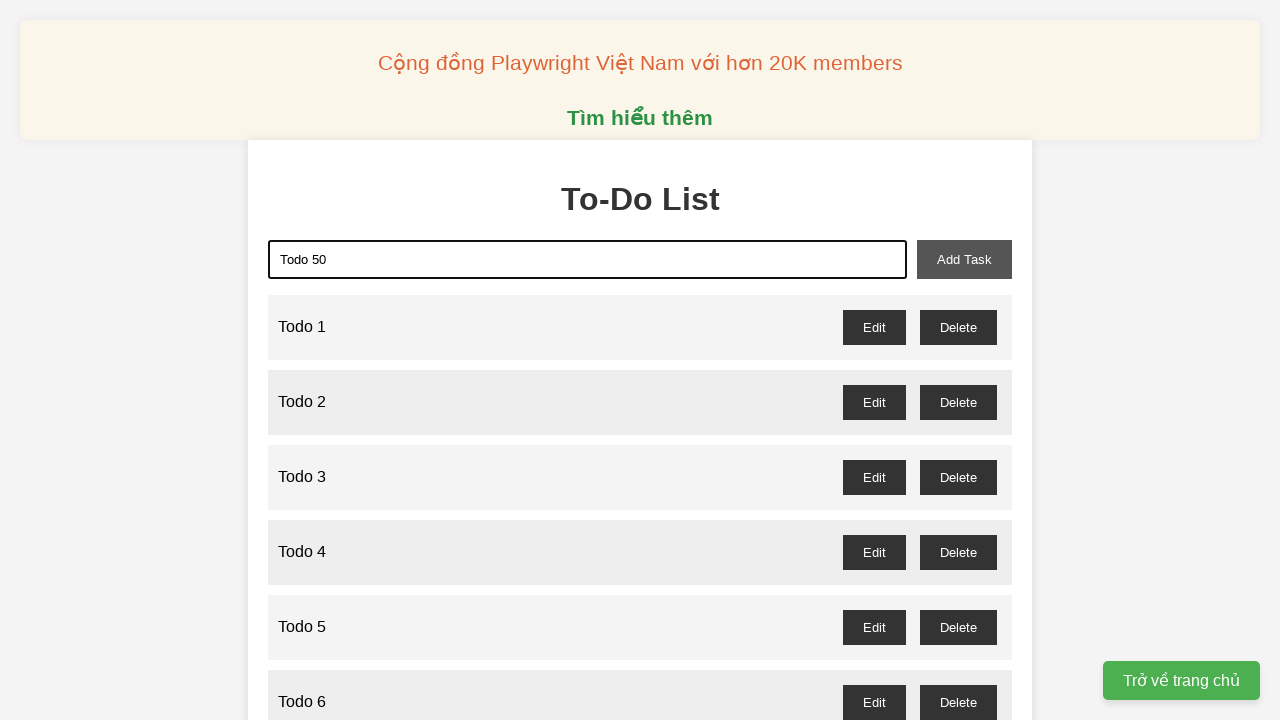

Clicked add task button for 'Todo 50' at (964, 259) on xpath=//button[@id='add-task']
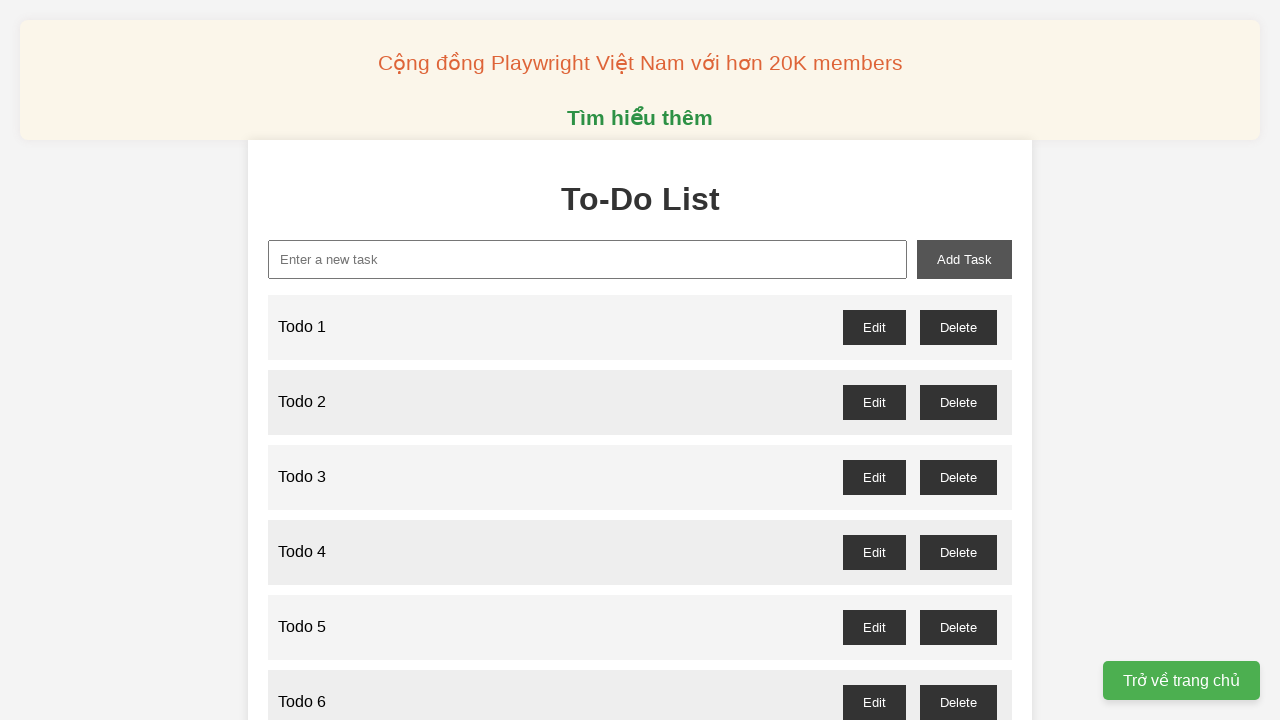

Filled new task input with 'Todo 51' on xpath=//input[@id='new-task']
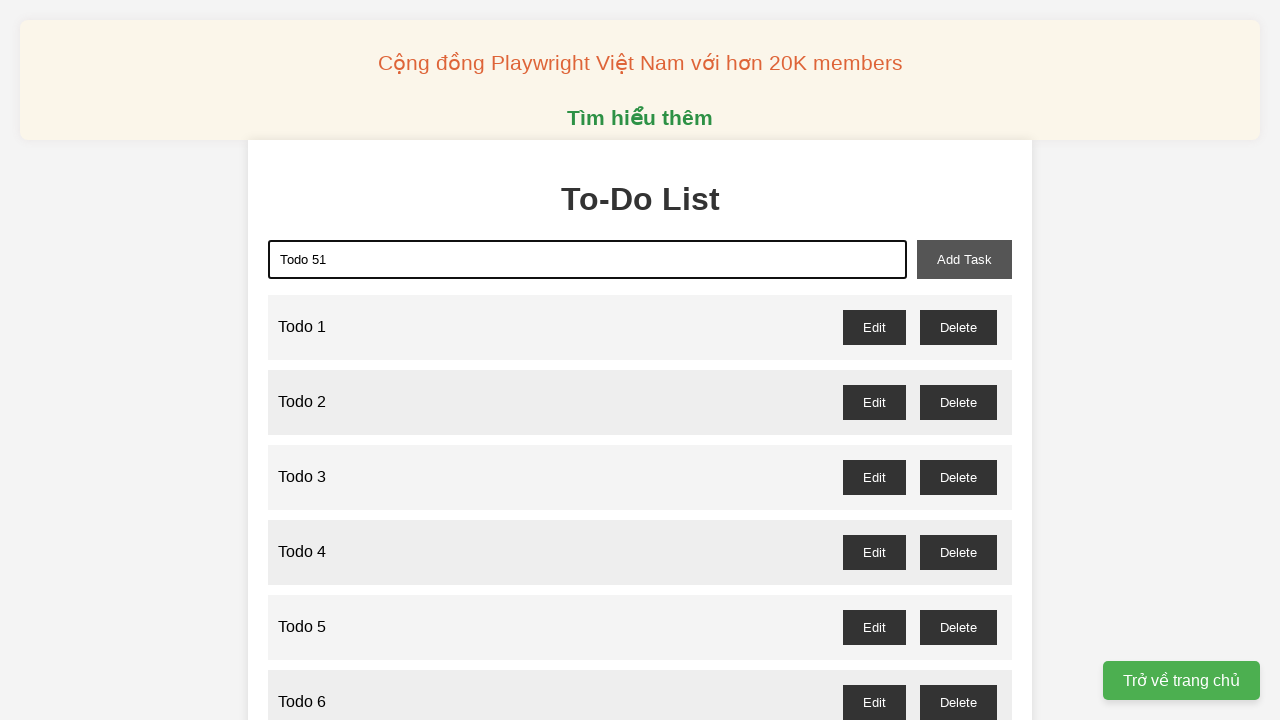

Clicked add task button for 'Todo 51' at (964, 259) on xpath=//button[@id='add-task']
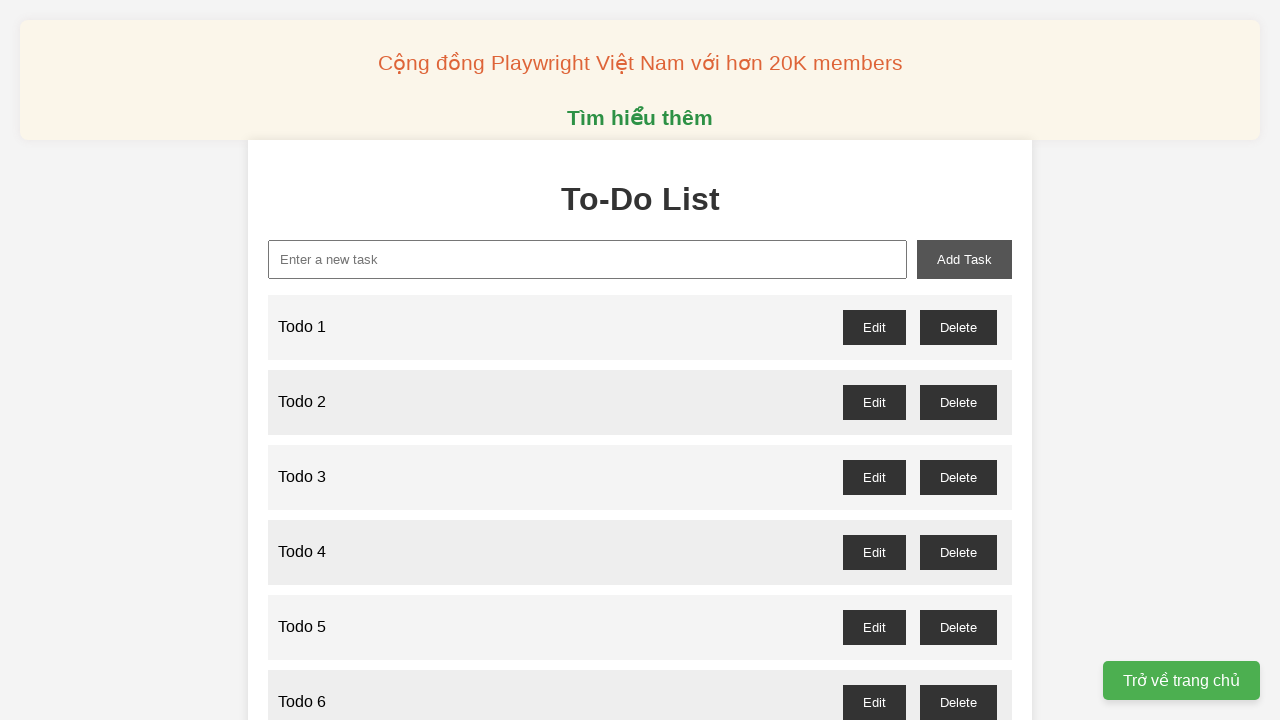

Filled new task input with 'Todo 52' on xpath=//input[@id='new-task']
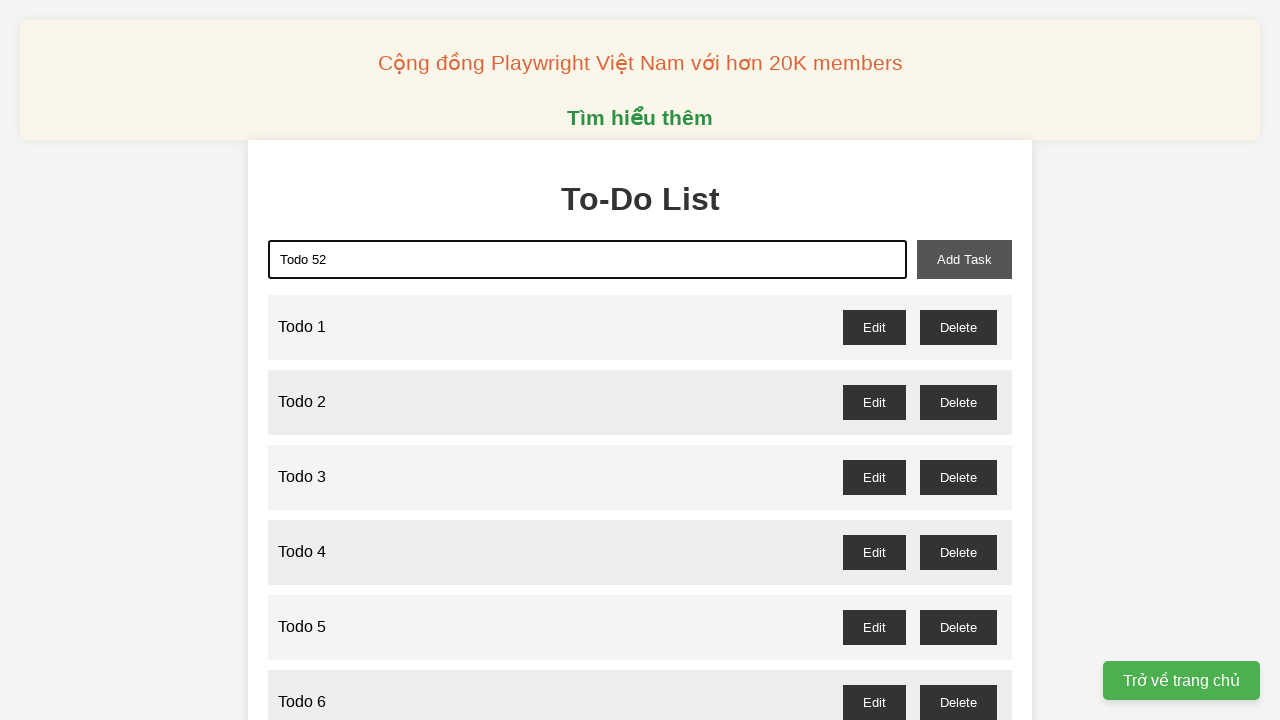

Clicked add task button for 'Todo 52' at (964, 259) on xpath=//button[@id='add-task']
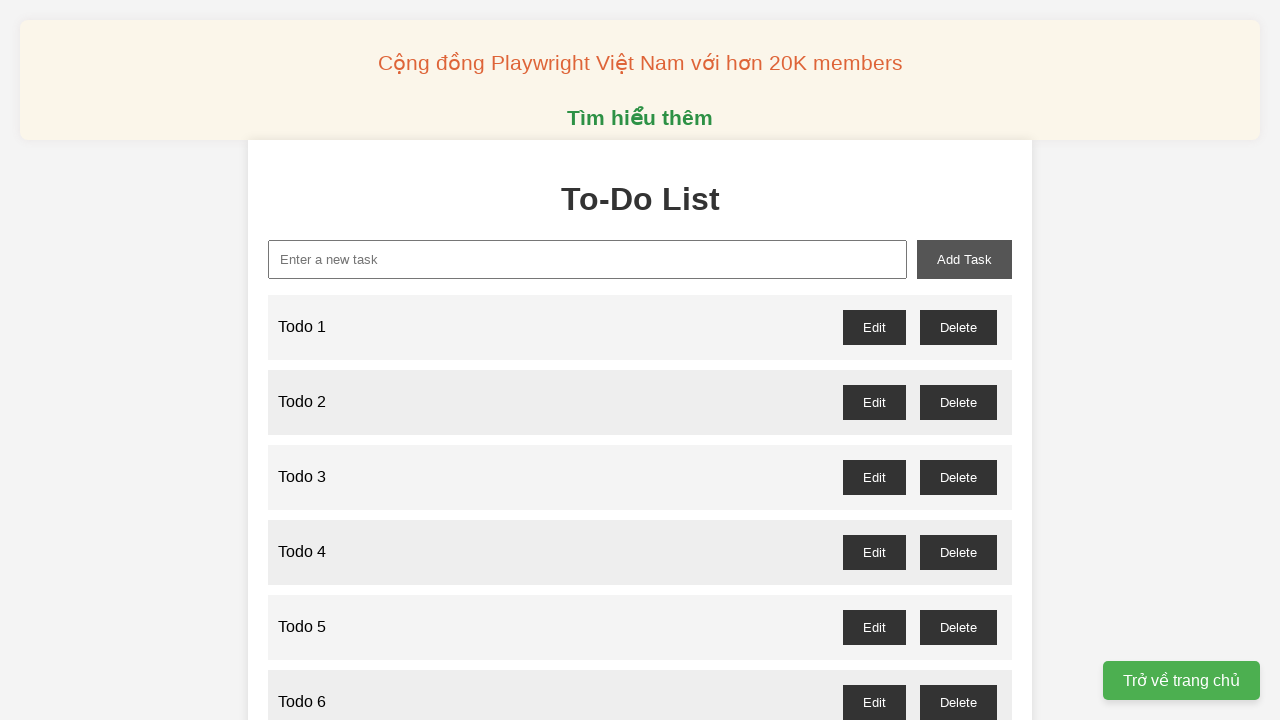

Filled new task input with 'Todo 53' on xpath=//input[@id='new-task']
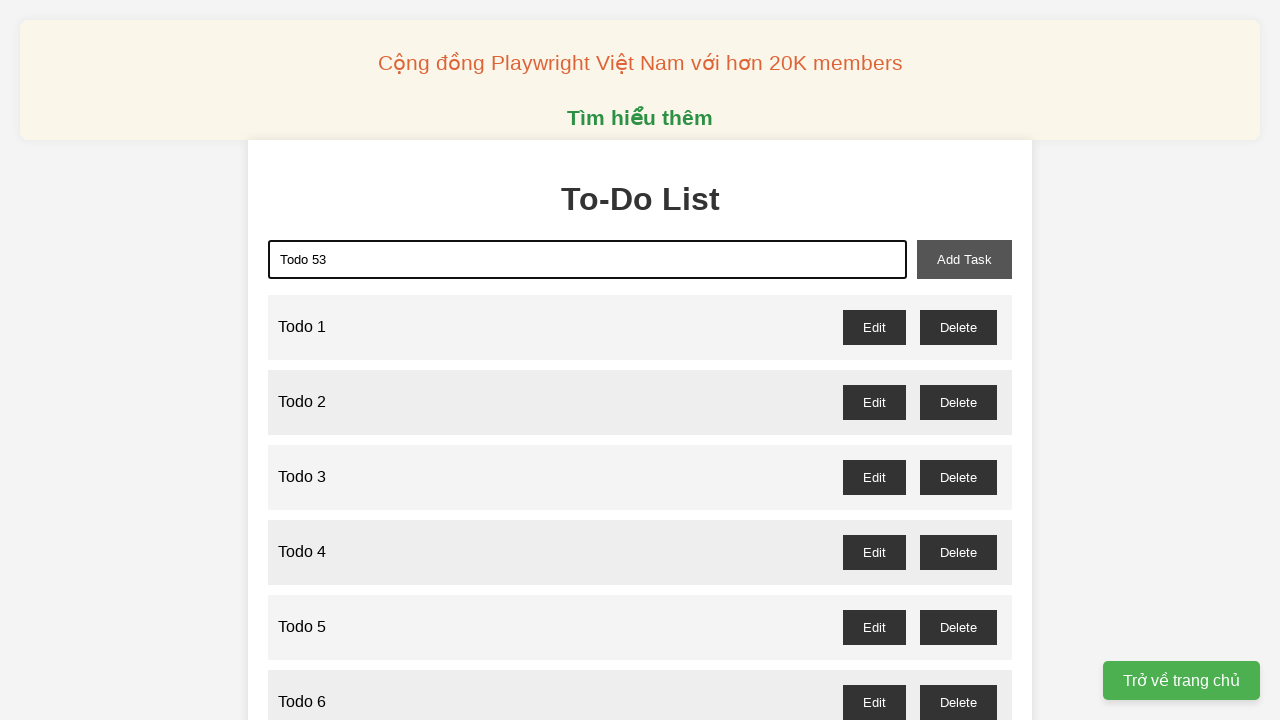

Clicked add task button for 'Todo 53' at (964, 259) on xpath=//button[@id='add-task']
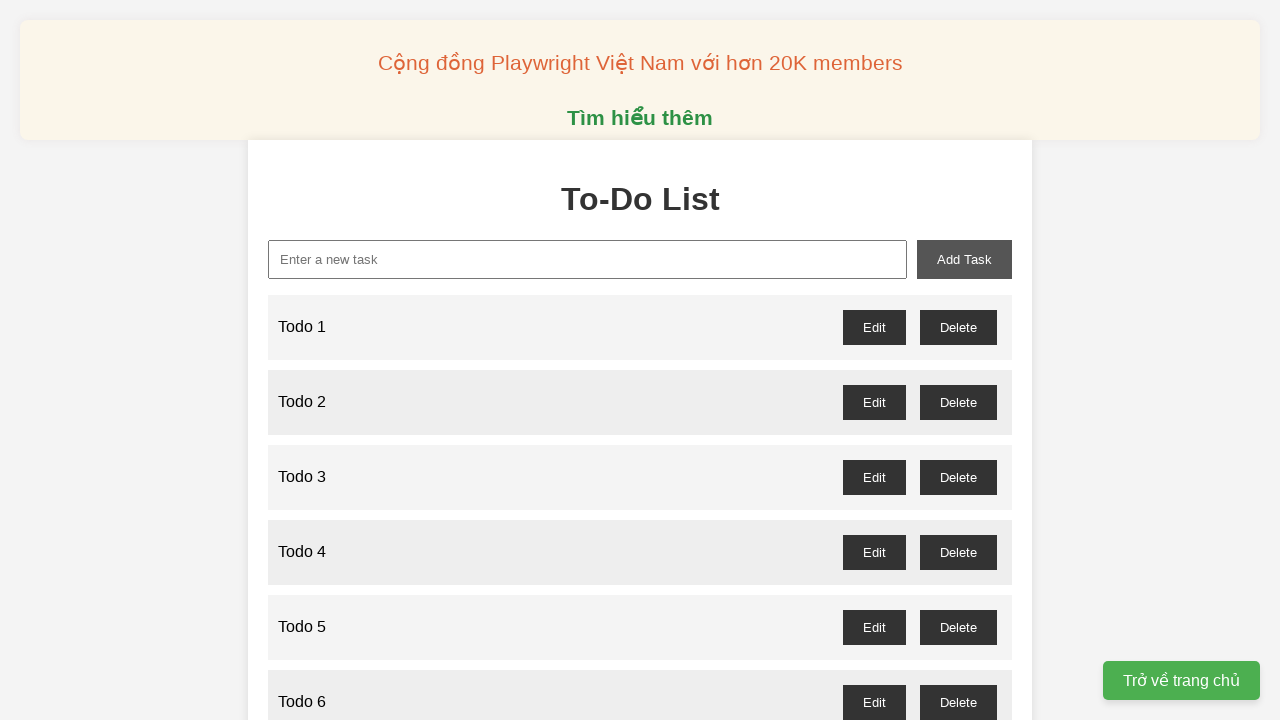

Filled new task input with 'Todo 54' on xpath=//input[@id='new-task']
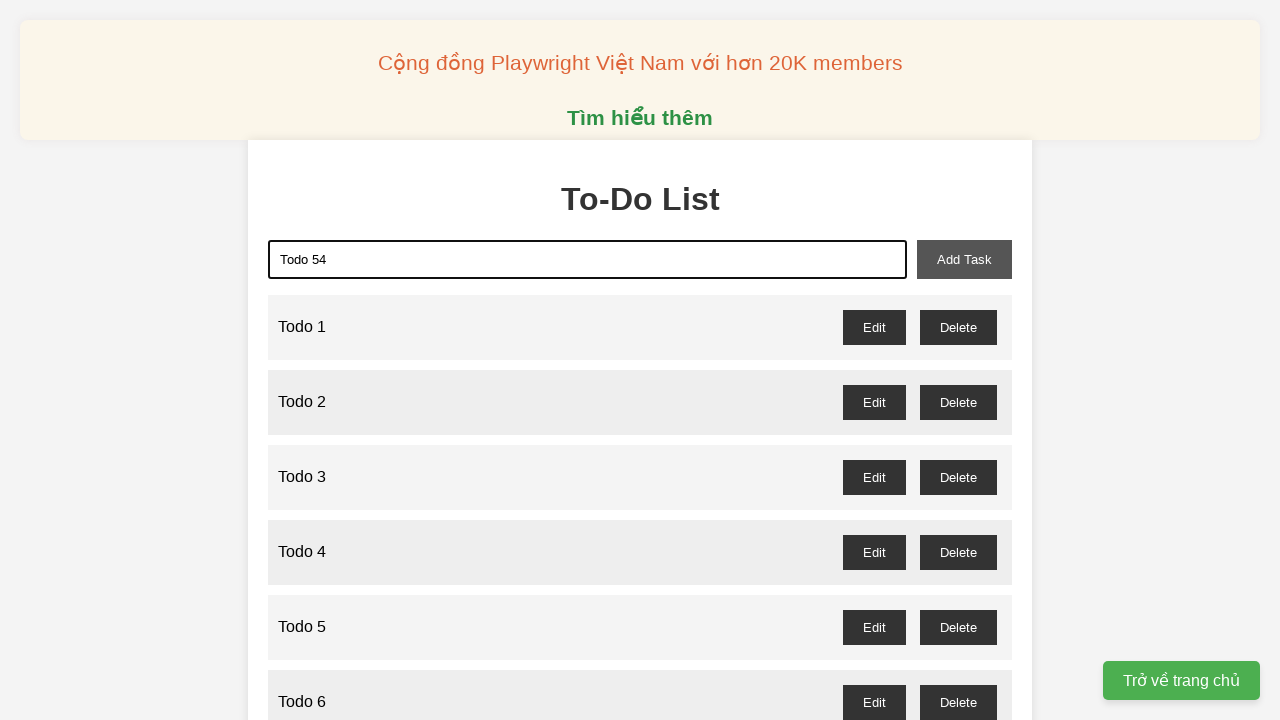

Clicked add task button for 'Todo 54' at (964, 259) on xpath=//button[@id='add-task']
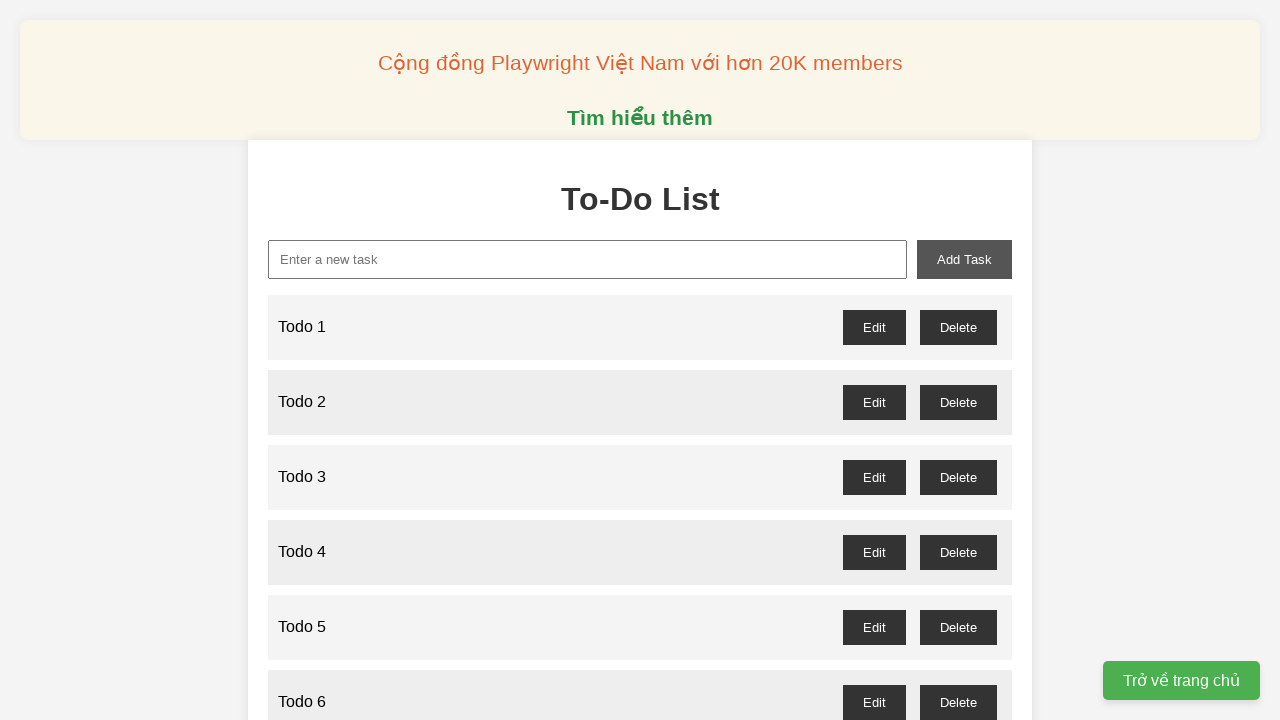

Filled new task input with 'Todo 55' on xpath=//input[@id='new-task']
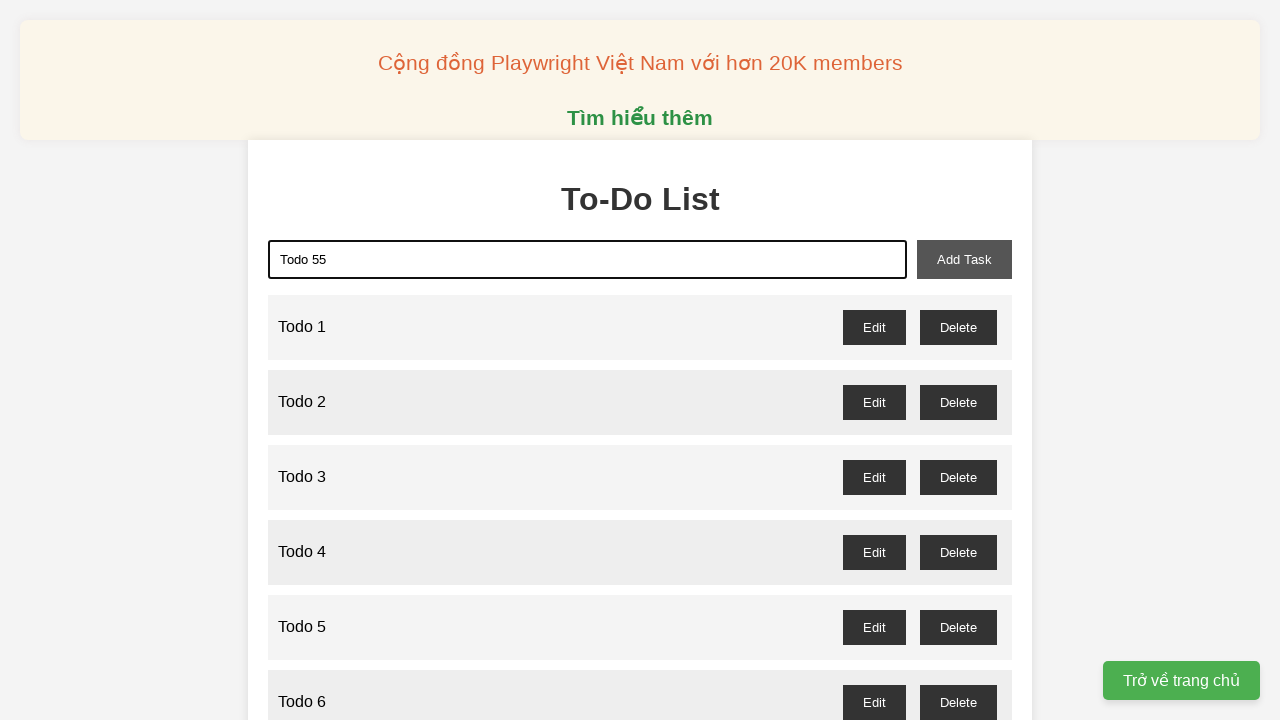

Clicked add task button for 'Todo 55' at (964, 259) on xpath=//button[@id='add-task']
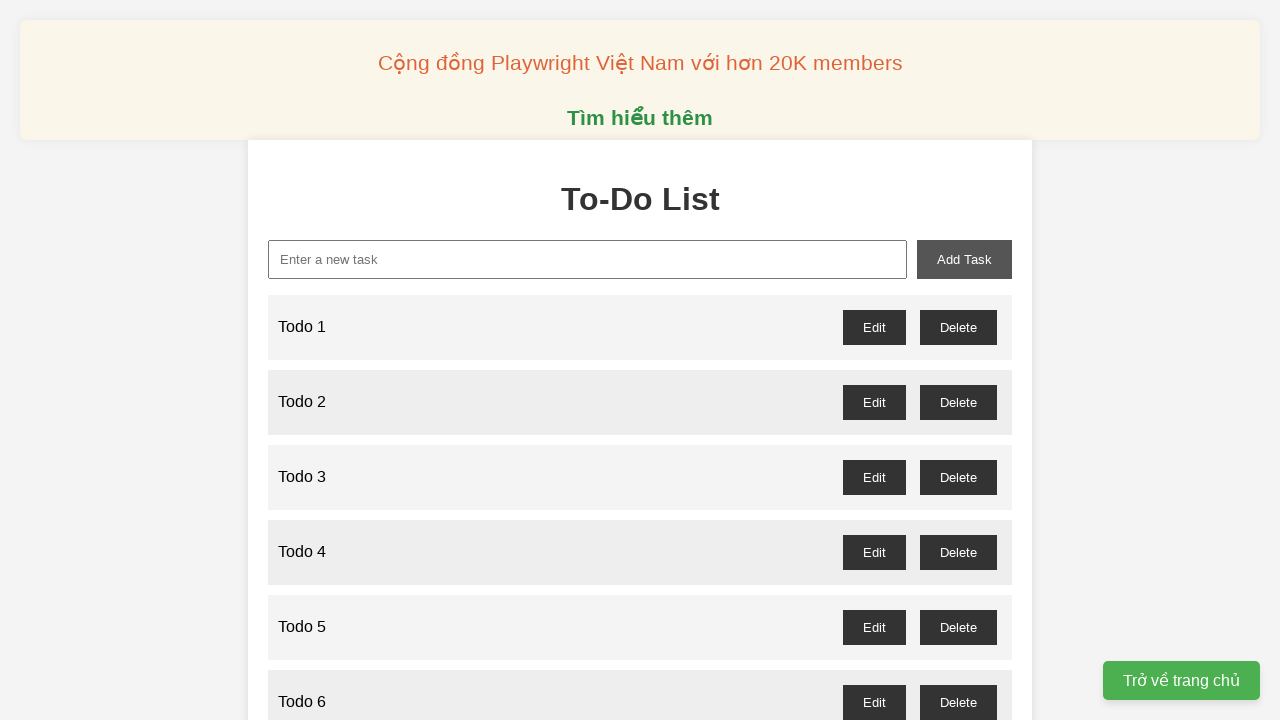

Filled new task input with 'Todo 56' on xpath=//input[@id='new-task']
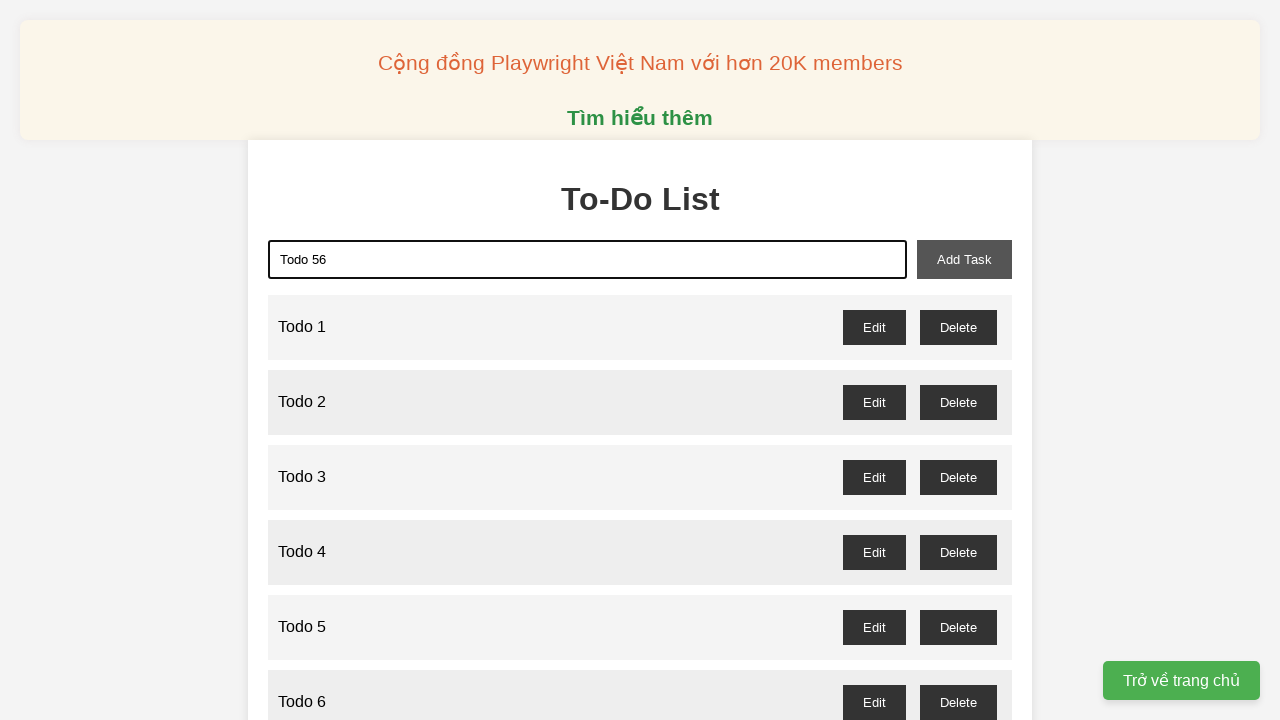

Clicked add task button for 'Todo 56' at (964, 259) on xpath=//button[@id='add-task']
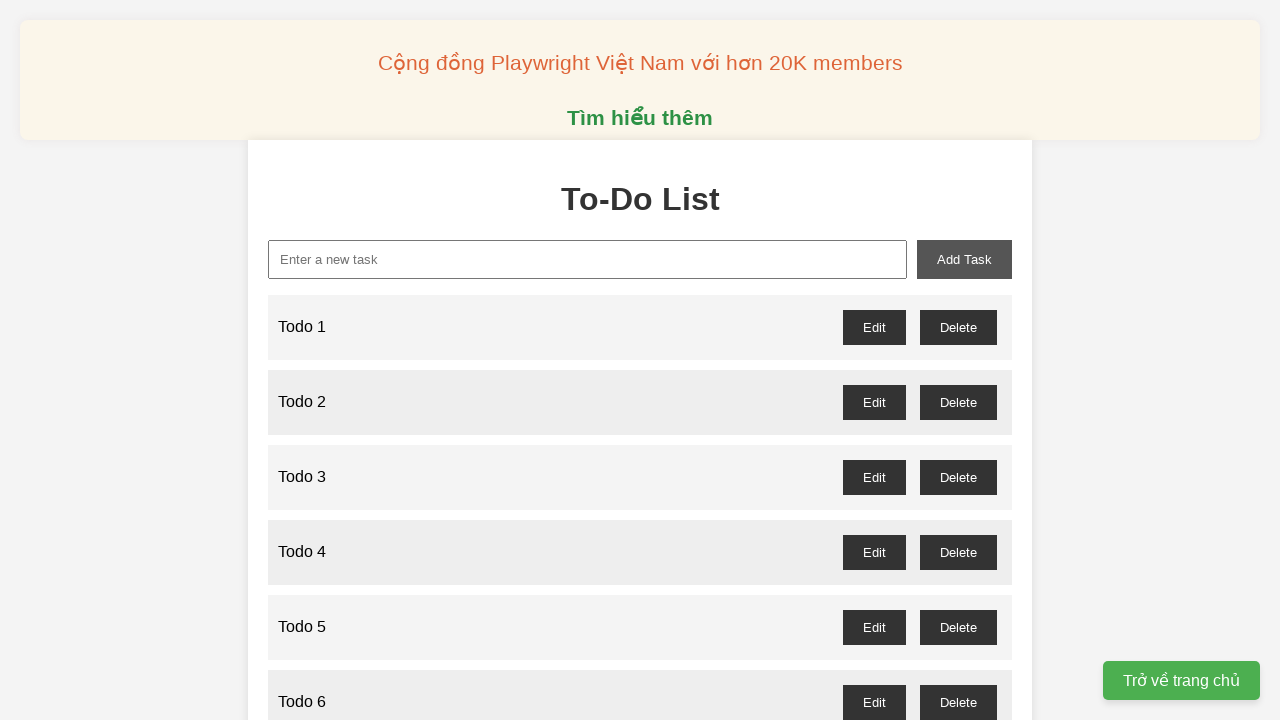

Filled new task input with 'Todo 57' on xpath=//input[@id='new-task']
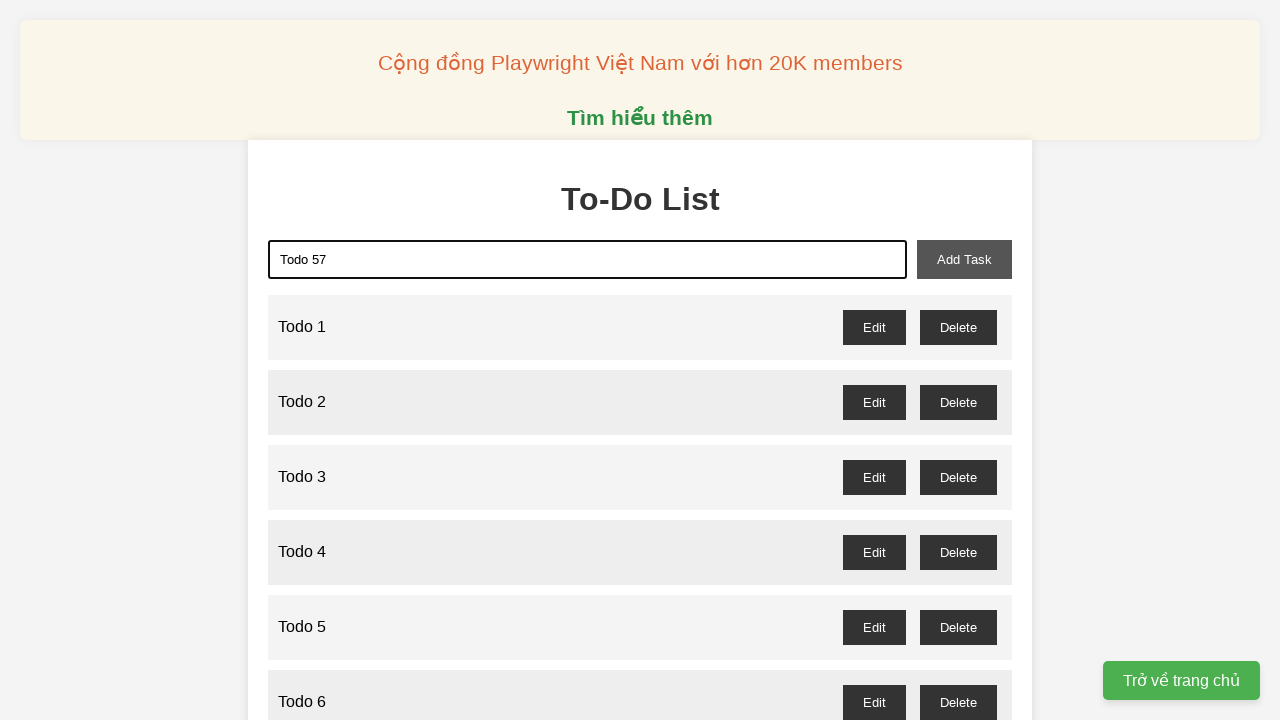

Clicked add task button for 'Todo 57' at (964, 259) on xpath=//button[@id='add-task']
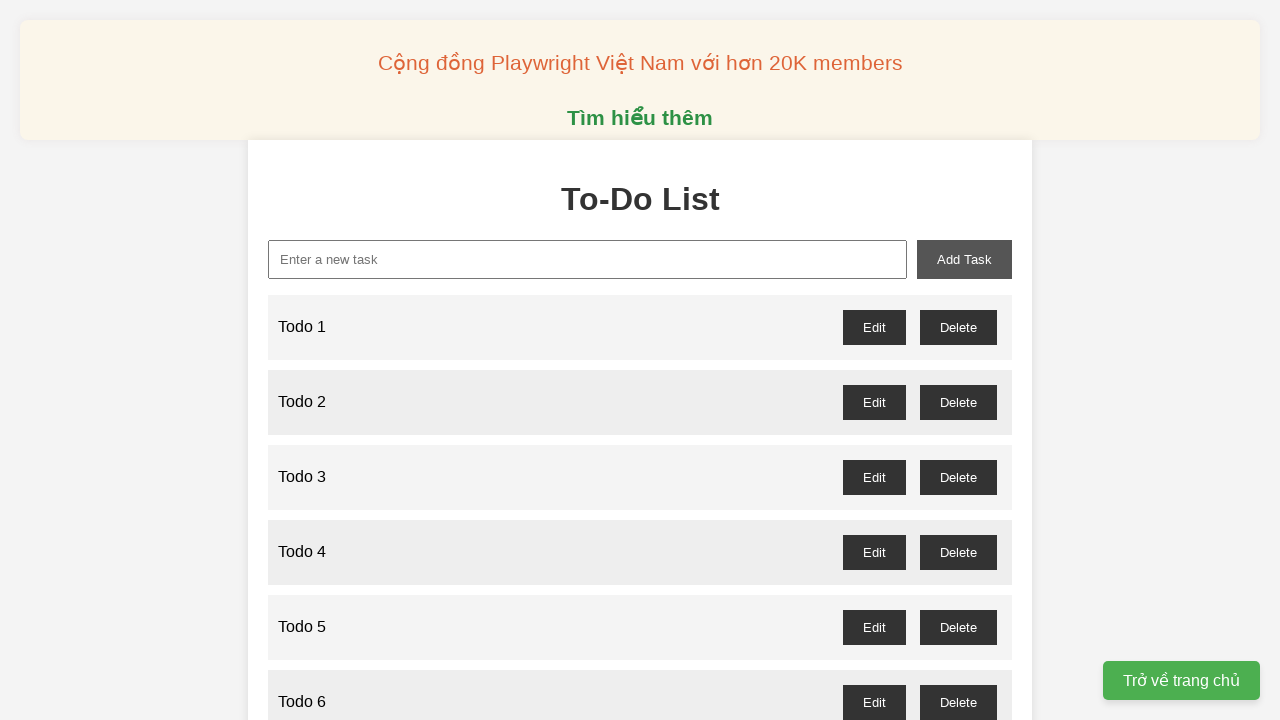

Filled new task input with 'Todo 58' on xpath=//input[@id='new-task']
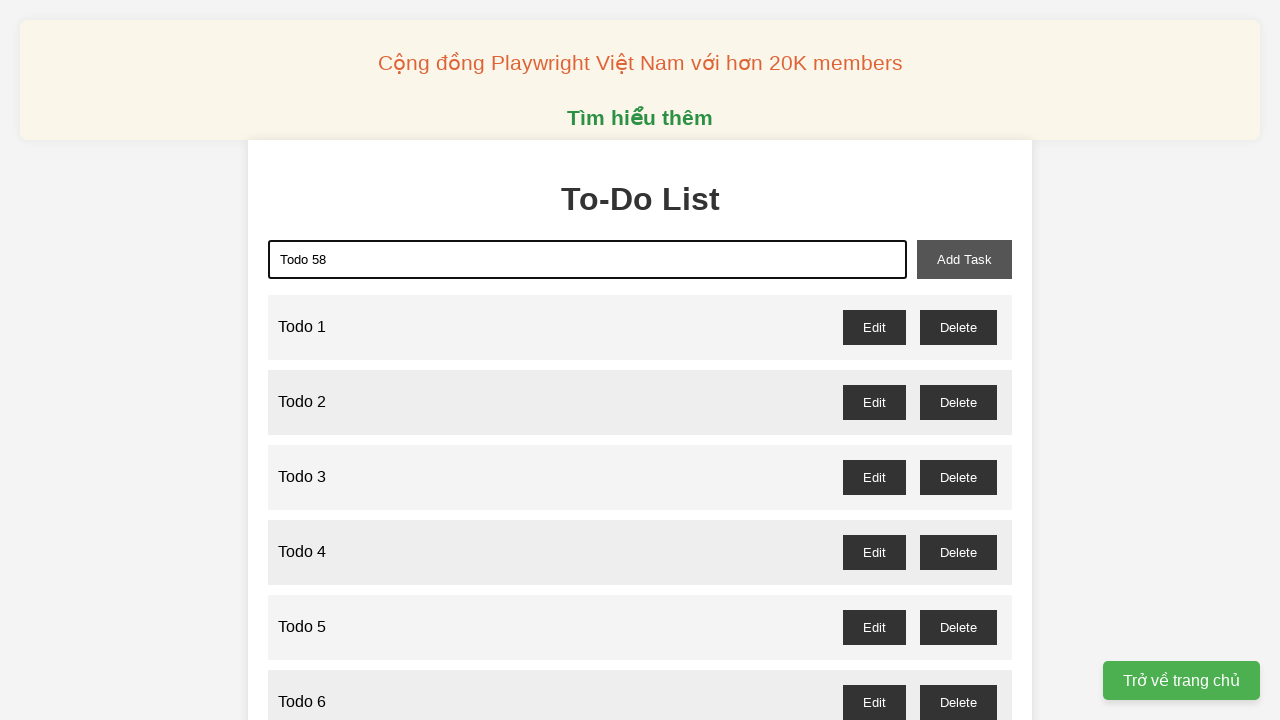

Clicked add task button for 'Todo 58' at (964, 259) on xpath=//button[@id='add-task']
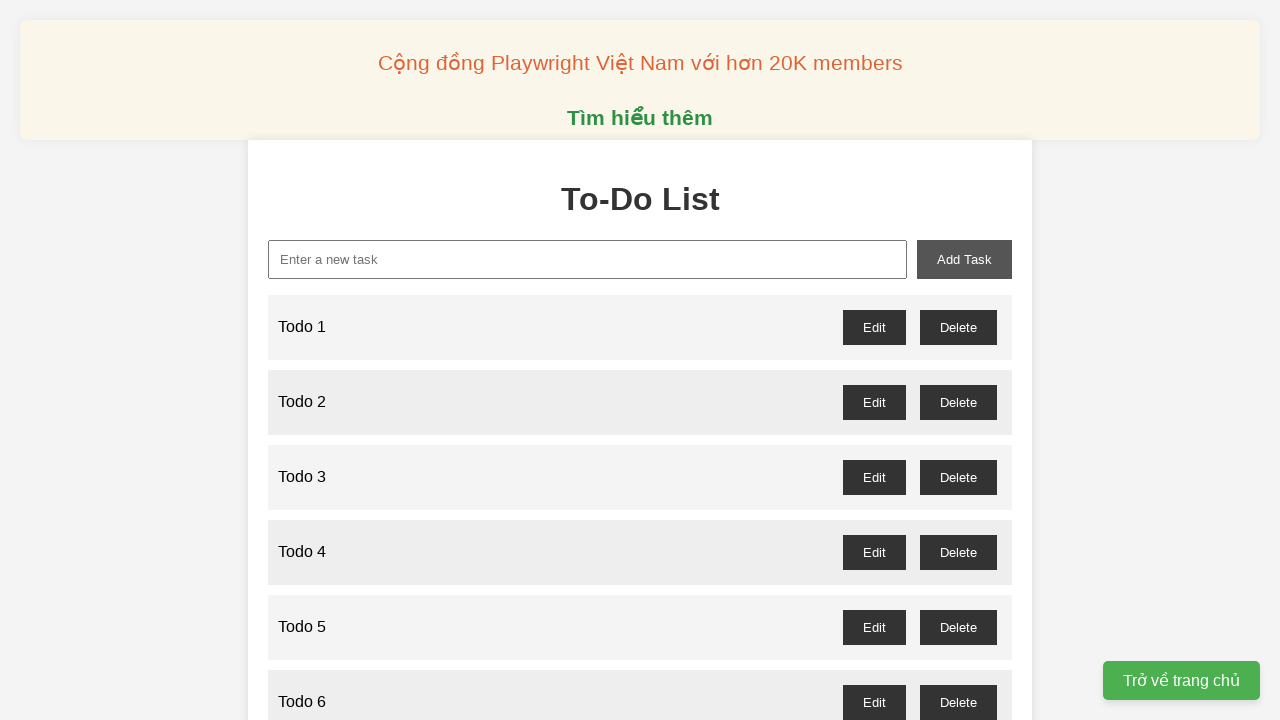

Filled new task input with 'Todo 59' on xpath=//input[@id='new-task']
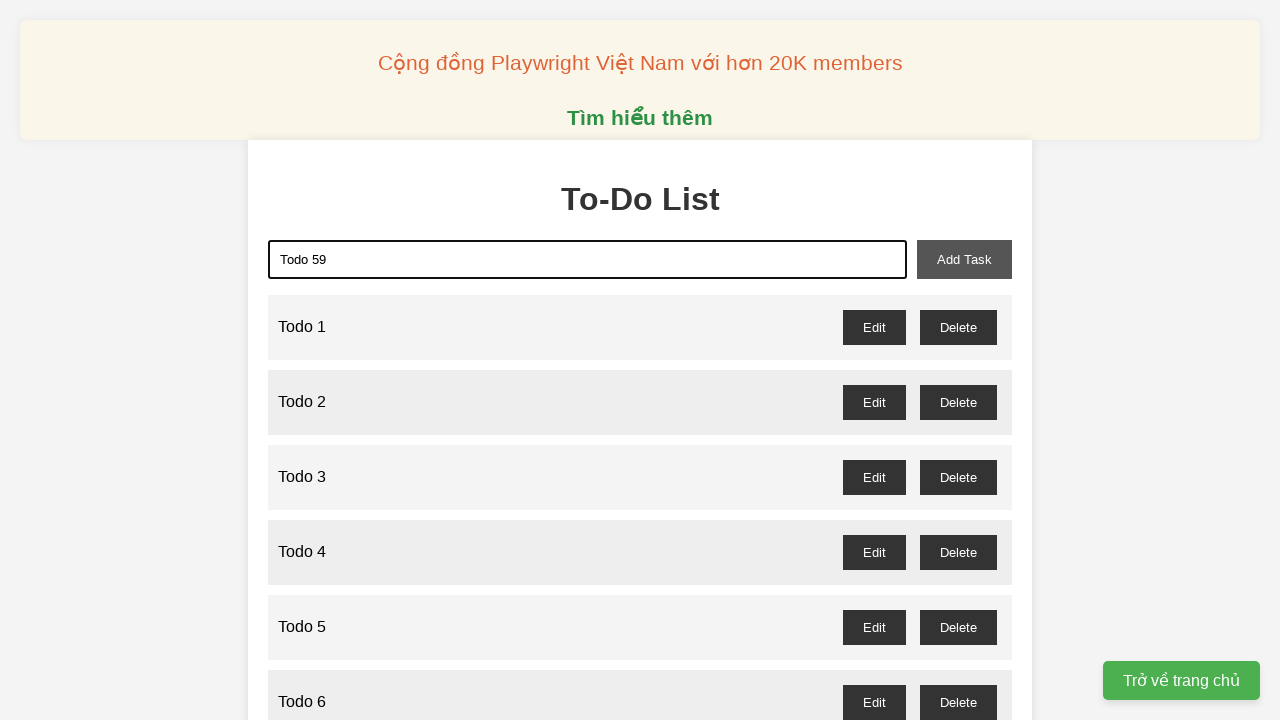

Clicked add task button for 'Todo 59' at (964, 259) on xpath=//button[@id='add-task']
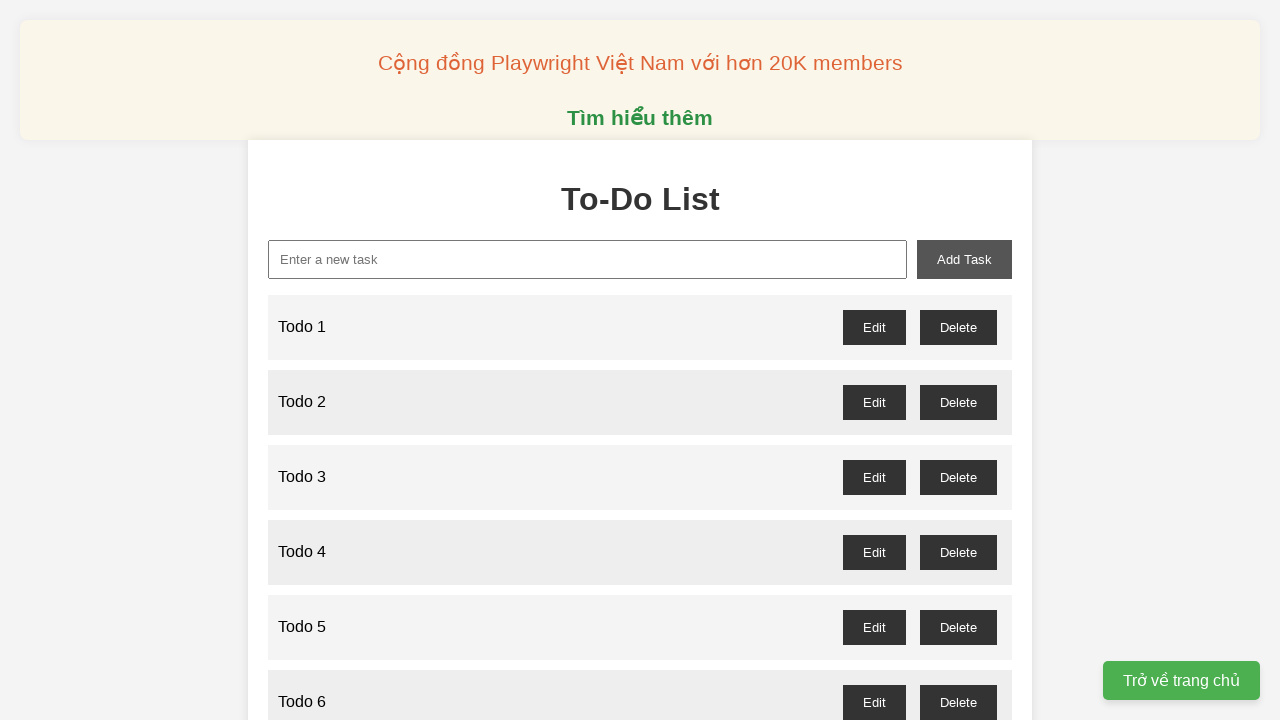

Filled new task input with 'Todo 60' on xpath=//input[@id='new-task']
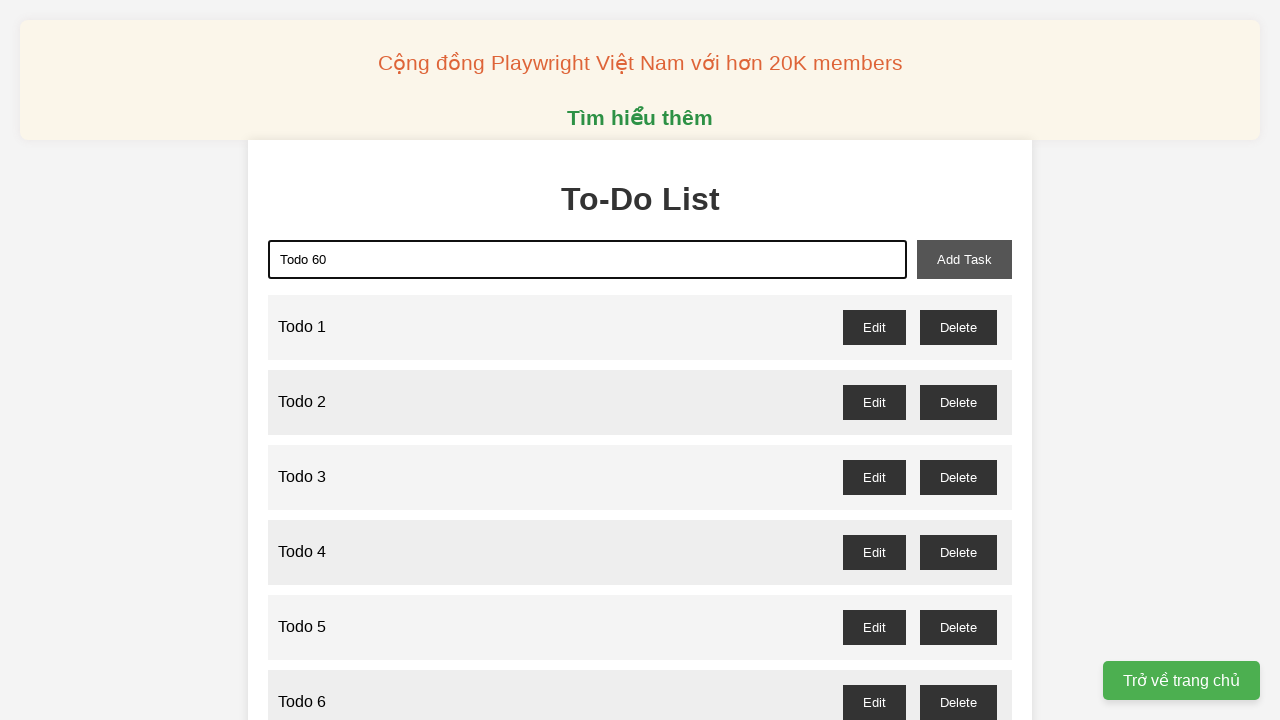

Clicked add task button for 'Todo 60' at (964, 259) on xpath=//button[@id='add-task']
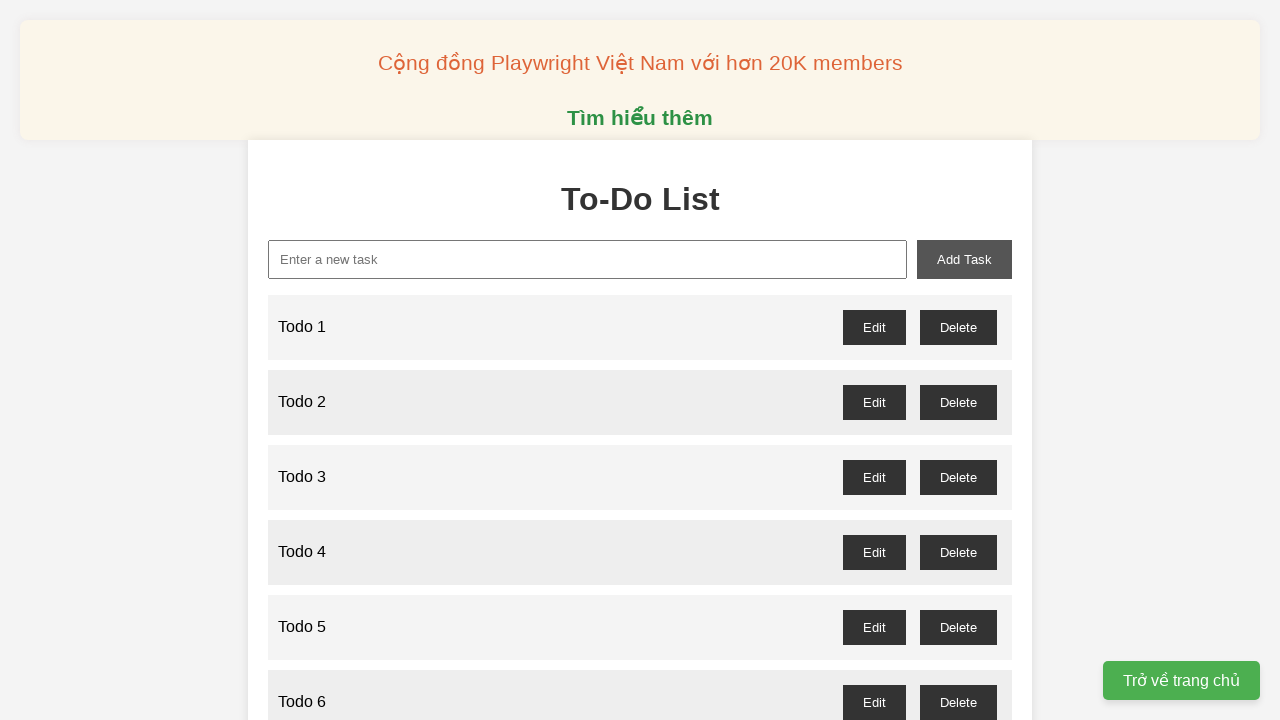

Filled new task input with 'Todo 61' on xpath=//input[@id='new-task']
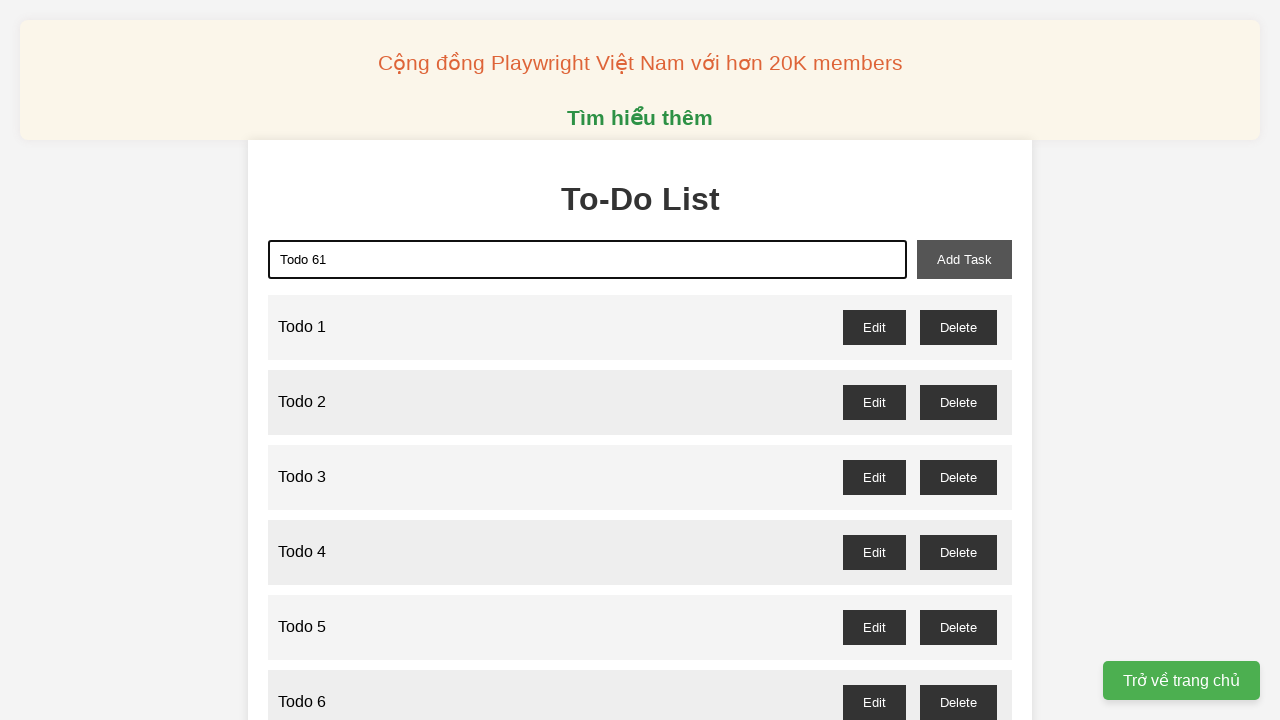

Clicked add task button for 'Todo 61' at (964, 259) on xpath=//button[@id='add-task']
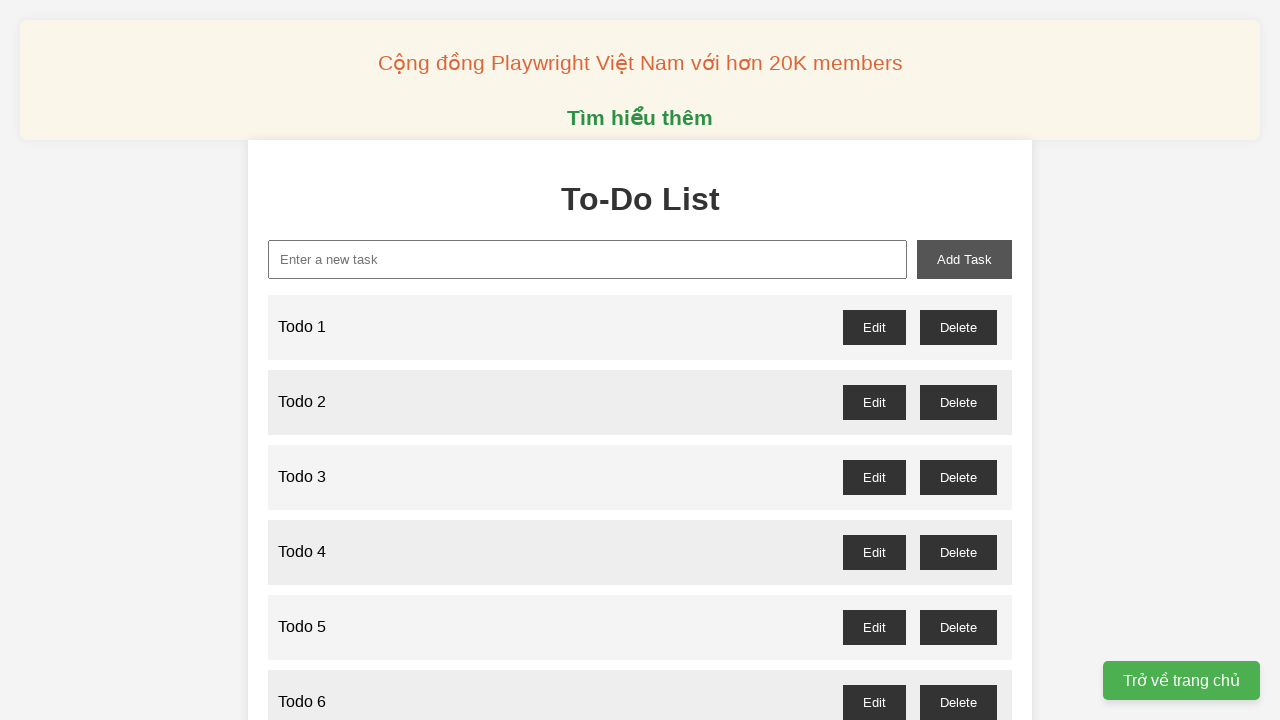

Filled new task input with 'Todo 62' on xpath=//input[@id='new-task']
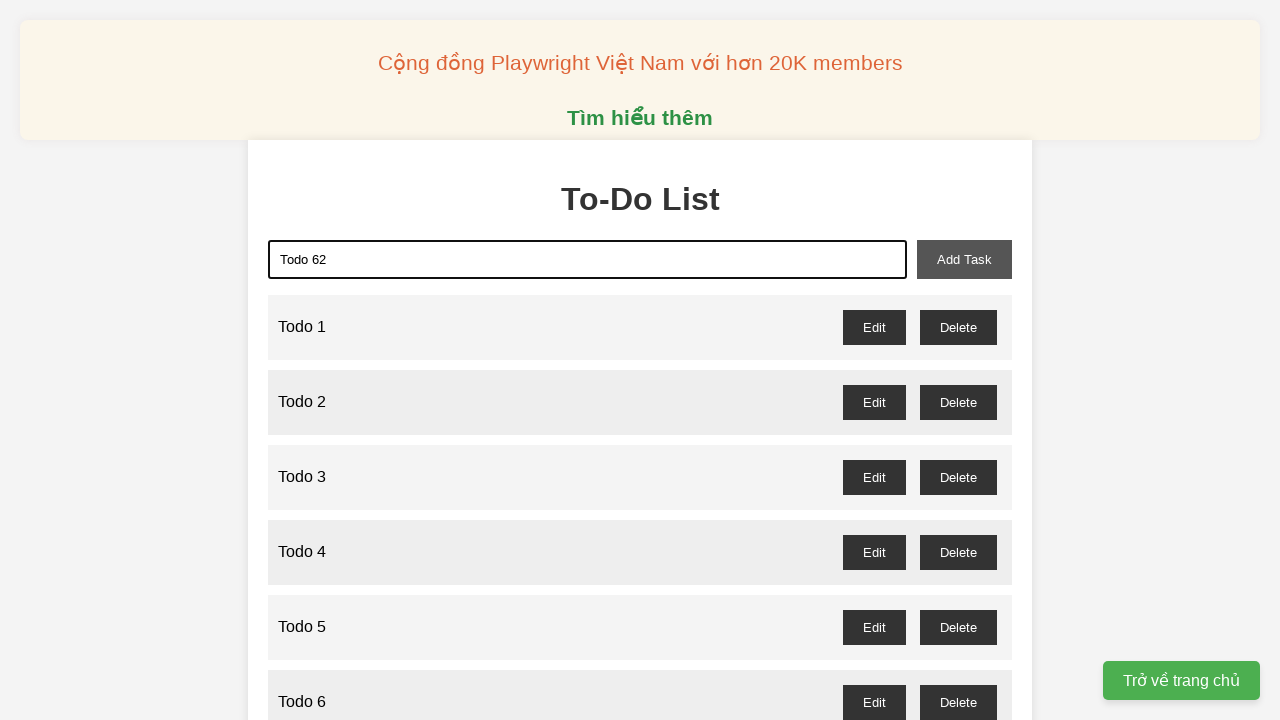

Clicked add task button for 'Todo 62' at (964, 259) on xpath=//button[@id='add-task']
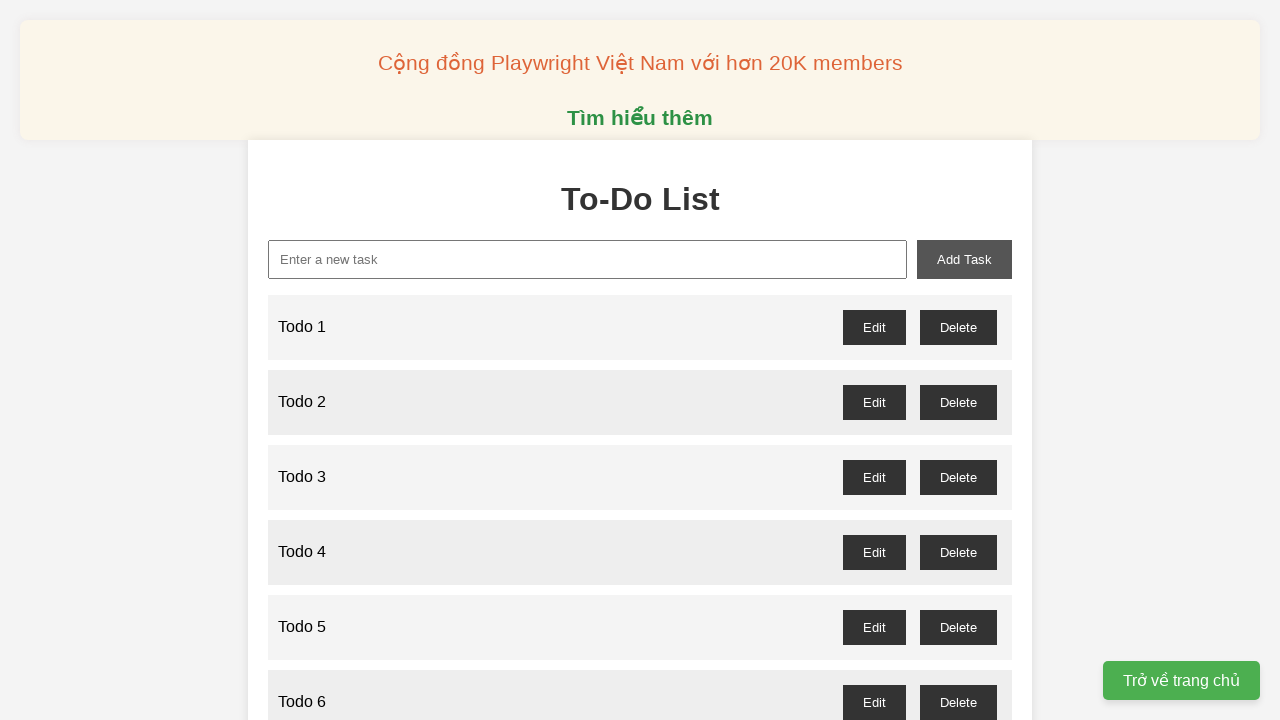

Filled new task input with 'Todo 63' on xpath=//input[@id='new-task']
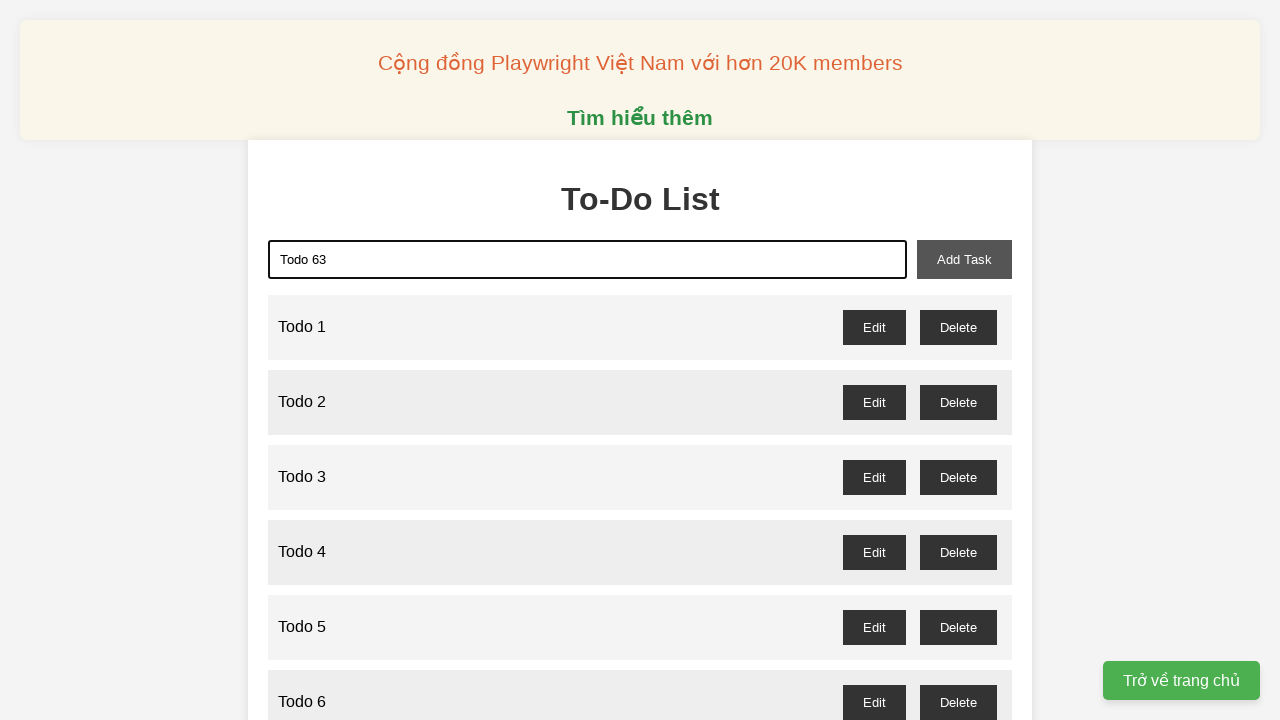

Clicked add task button for 'Todo 63' at (964, 259) on xpath=//button[@id='add-task']
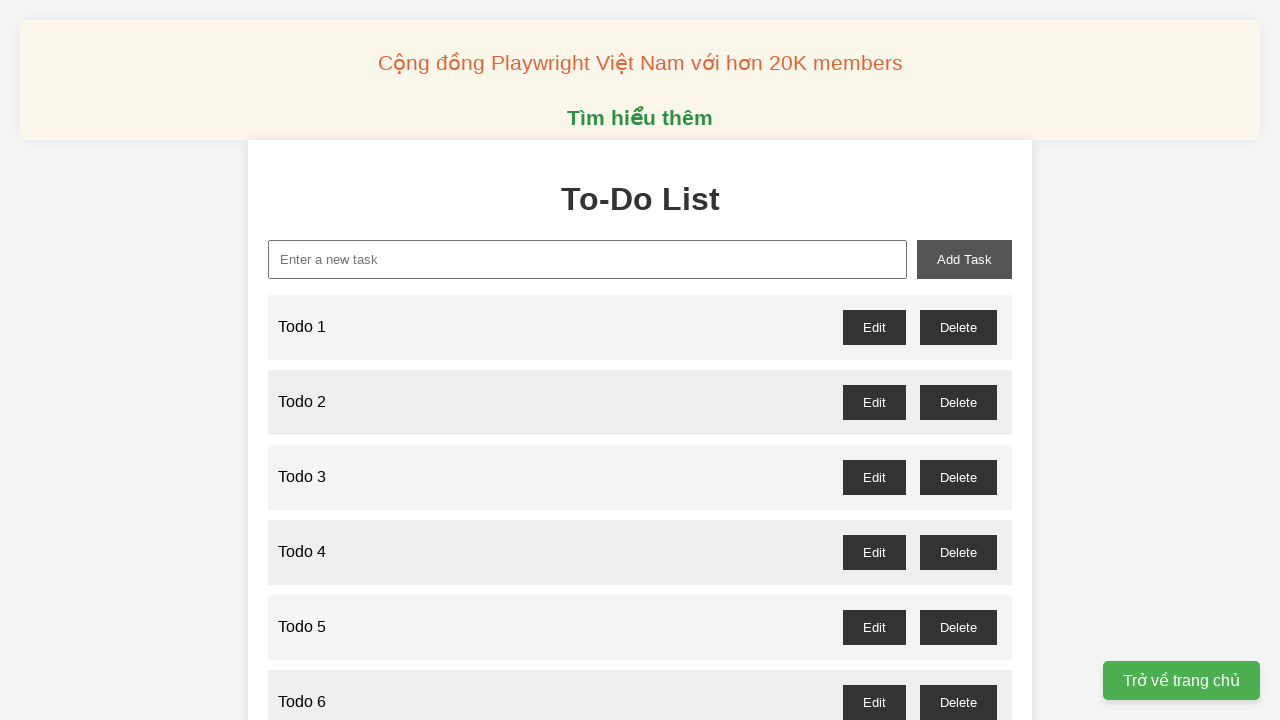

Filled new task input with 'Todo 64' on xpath=//input[@id='new-task']
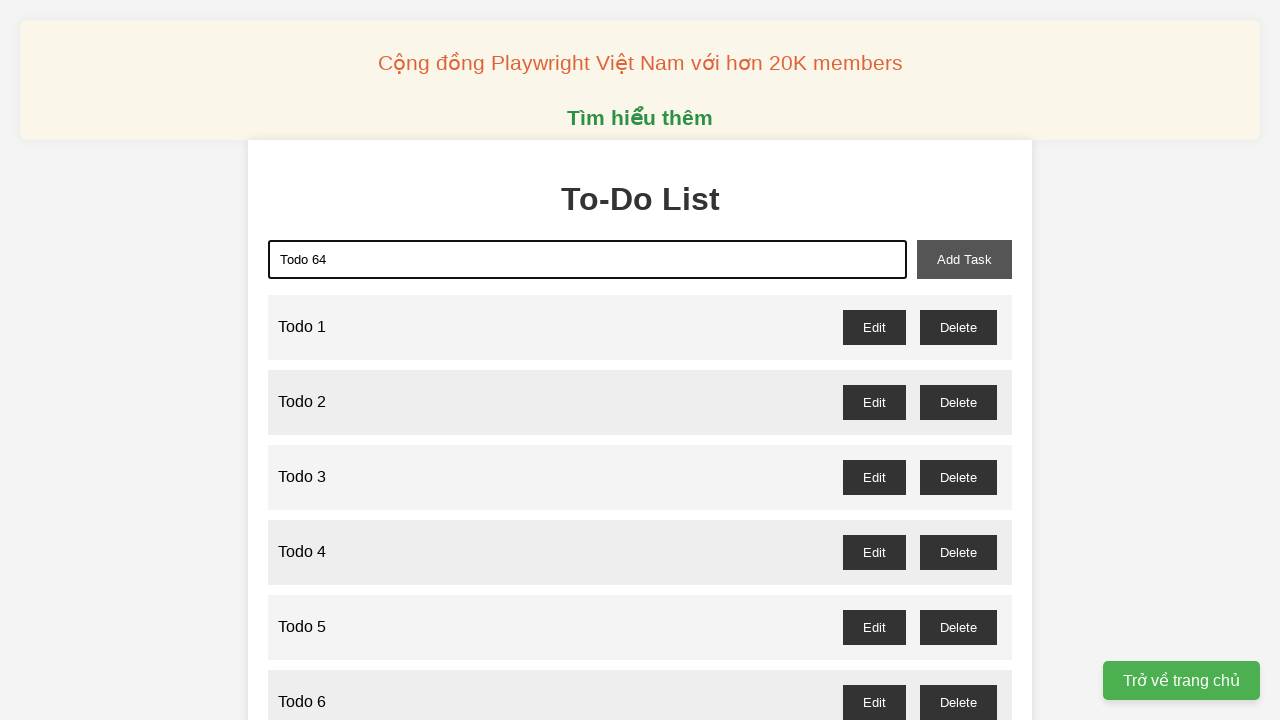

Clicked add task button for 'Todo 64' at (964, 259) on xpath=//button[@id='add-task']
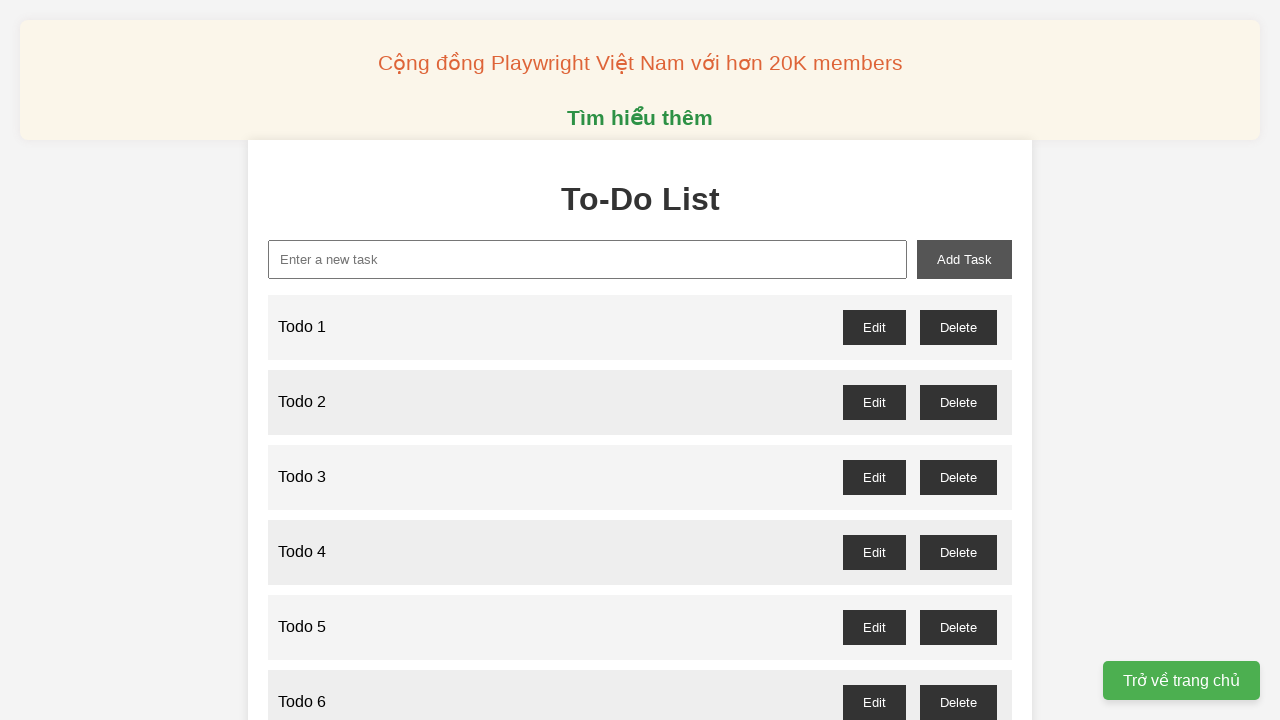

Filled new task input with 'Todo 65' on xpath=//input[@id='new-task']
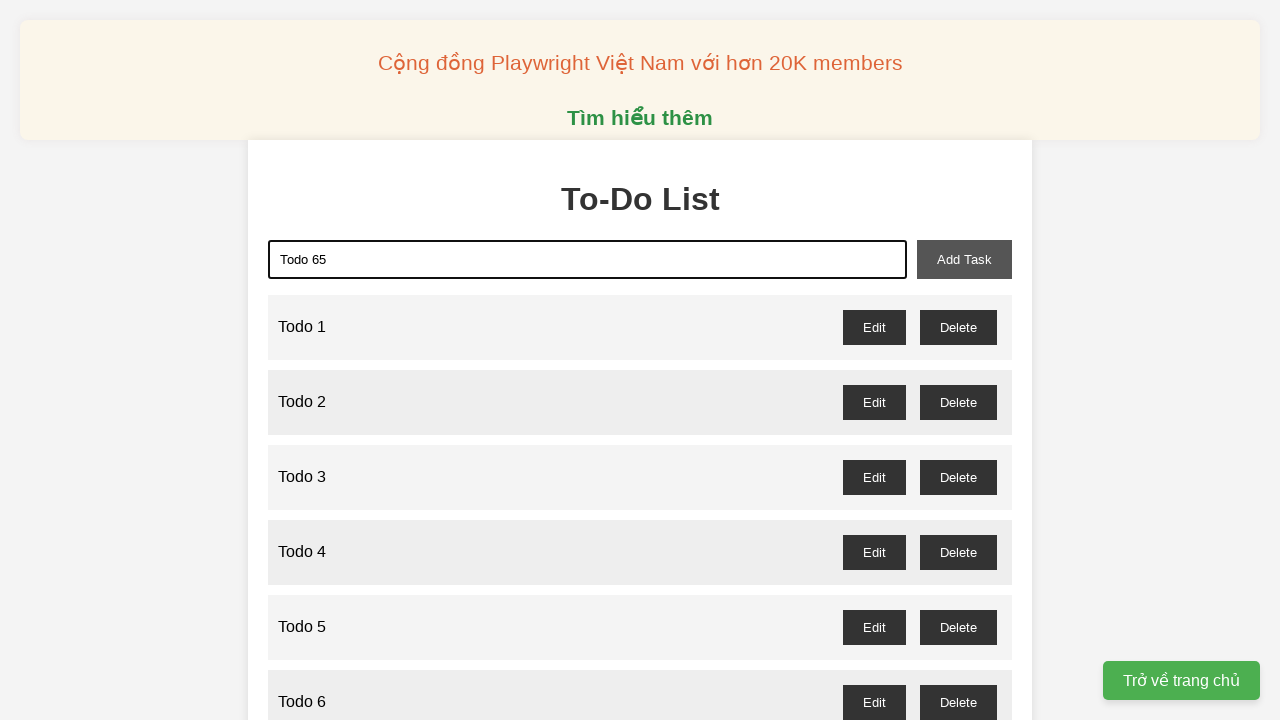

Clicked add task button for 'Todo 65' at (964, 259) on xpath=//button[@id='add-task']
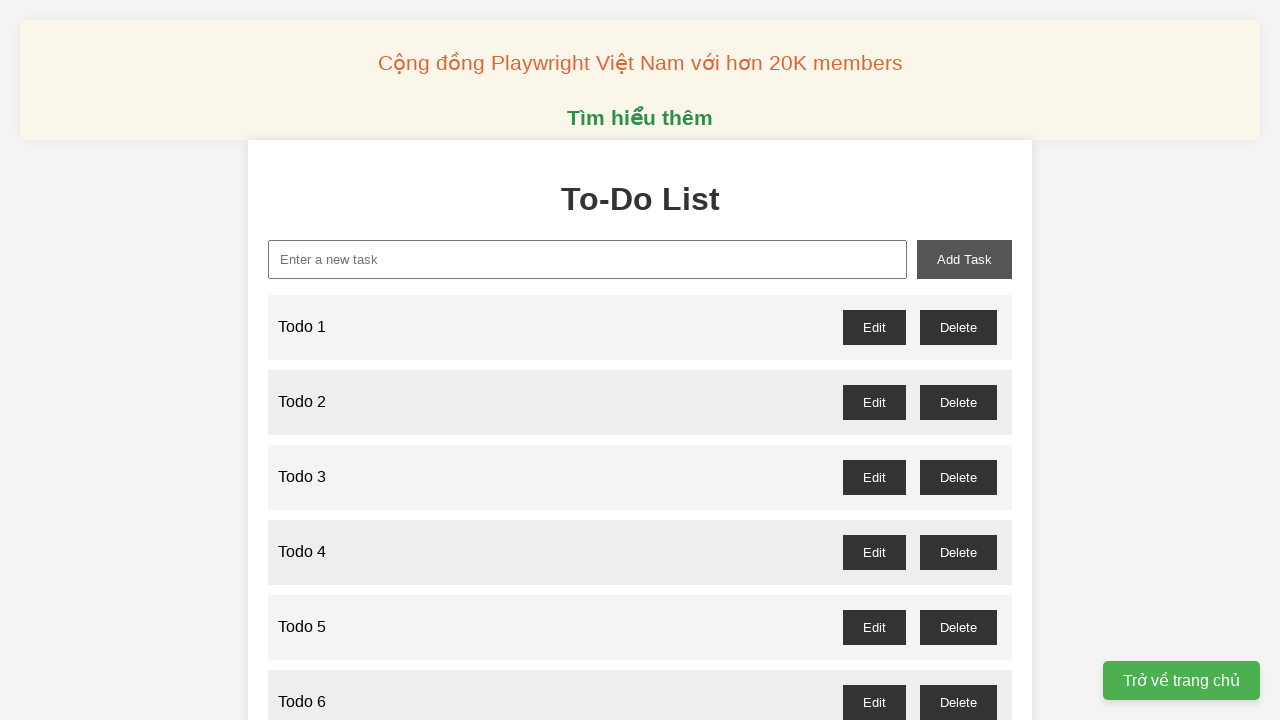

Filled new task input with 'Todo 66' on xpath=//input[@id='new-task']
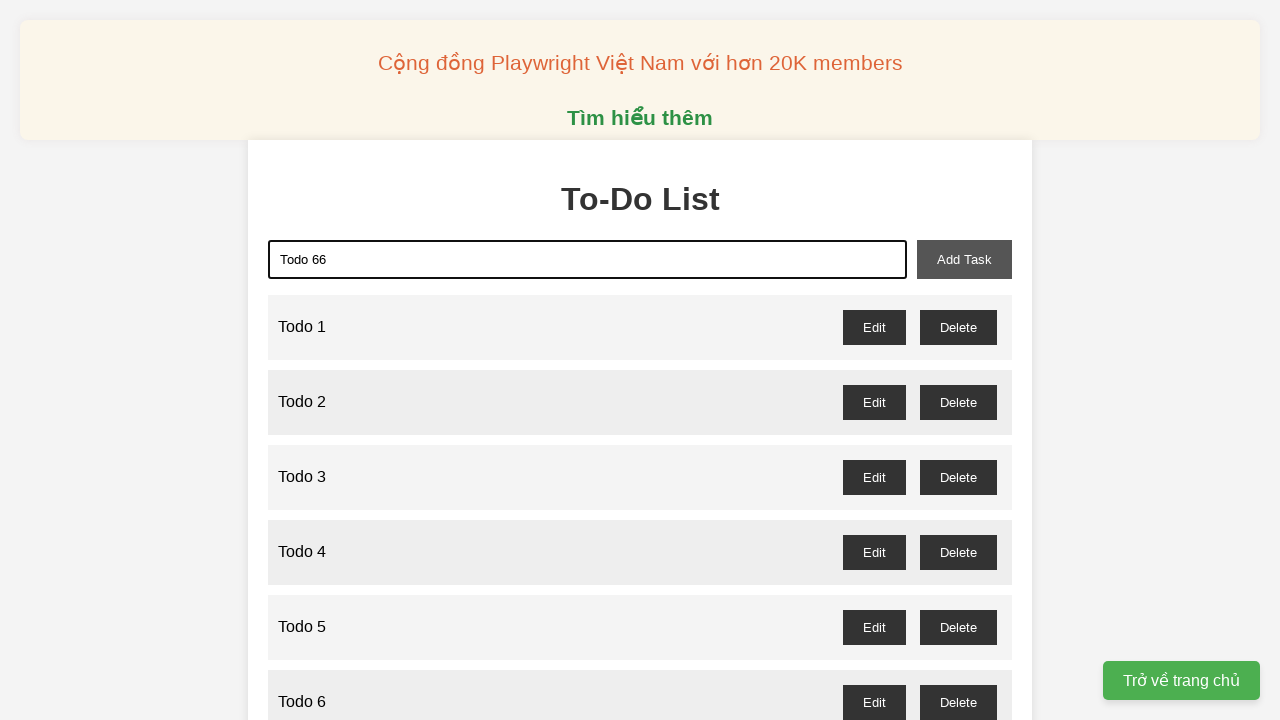

Clicked add task button for 'Todo 66' at (964, 259) on xpath=//button[@id='add-task']
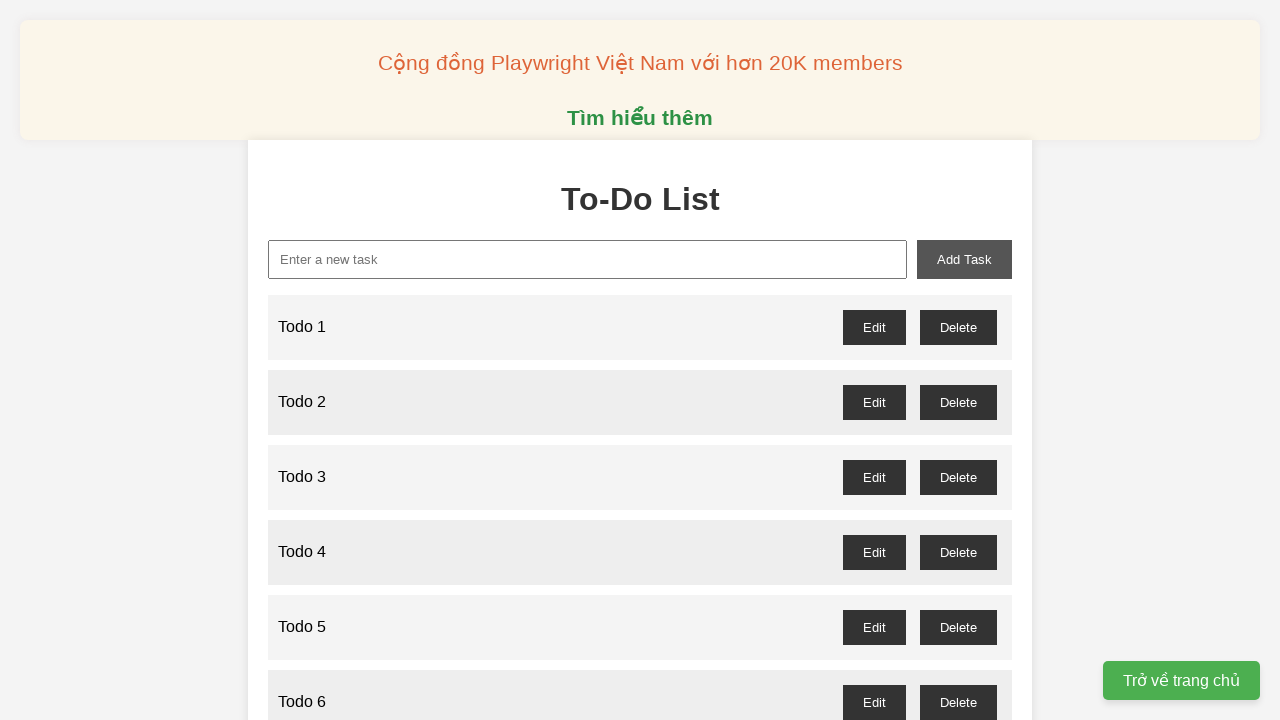

Filled new task input with 'Todo 67' on xpath=//input[@id='new-task']
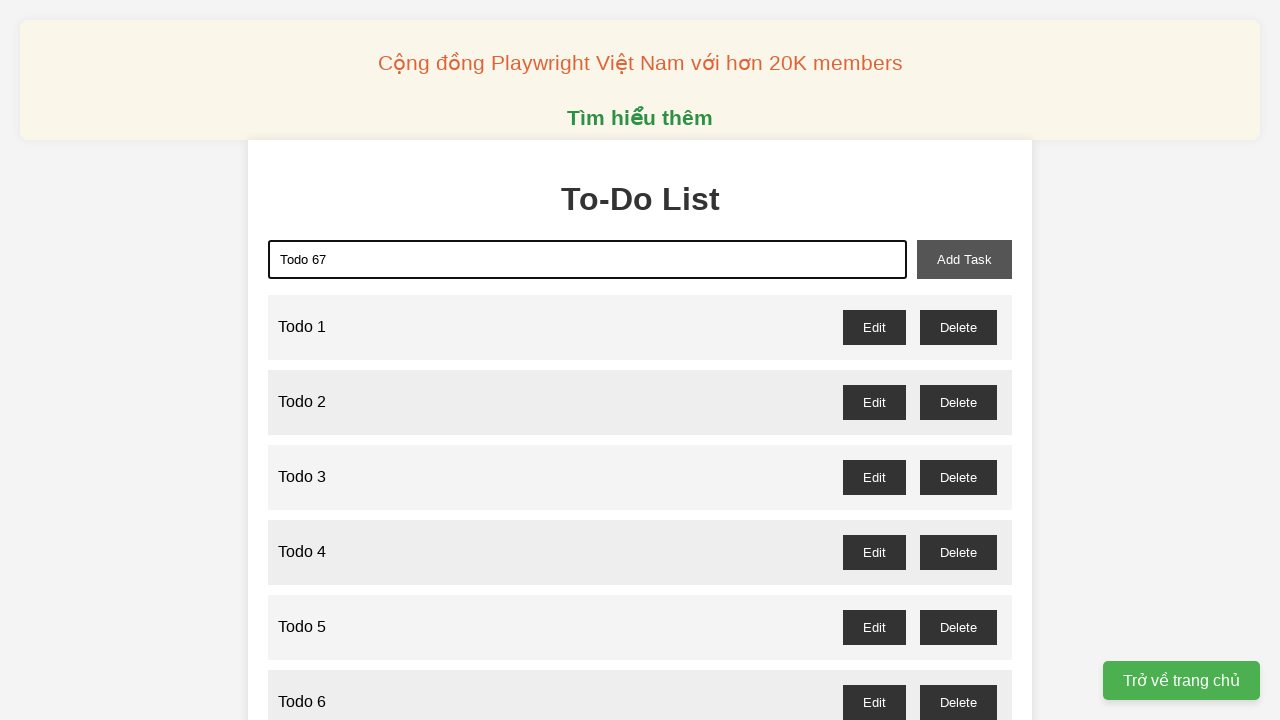

Clicked add task button for 'Todo 67' at (964, 259) on xpath=//button[@id='add-task']
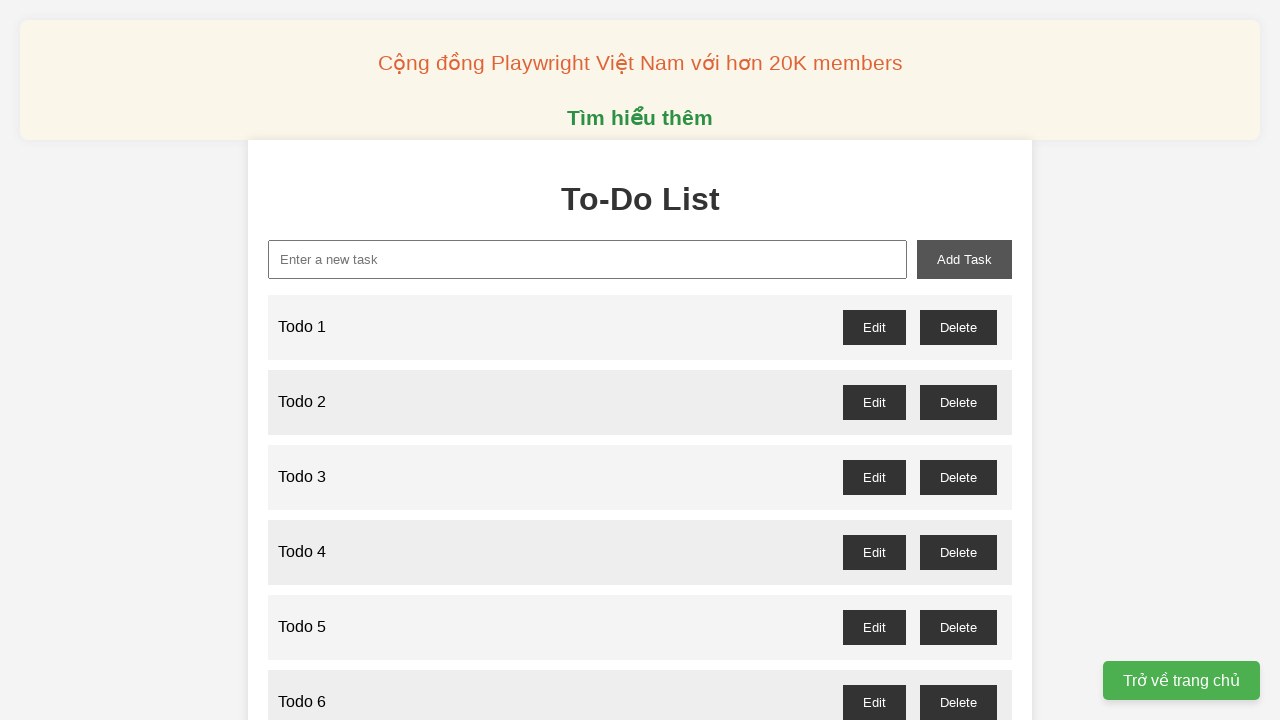

Filled new task input with 'Todo 68' on xpath=//input[@id='new-task']
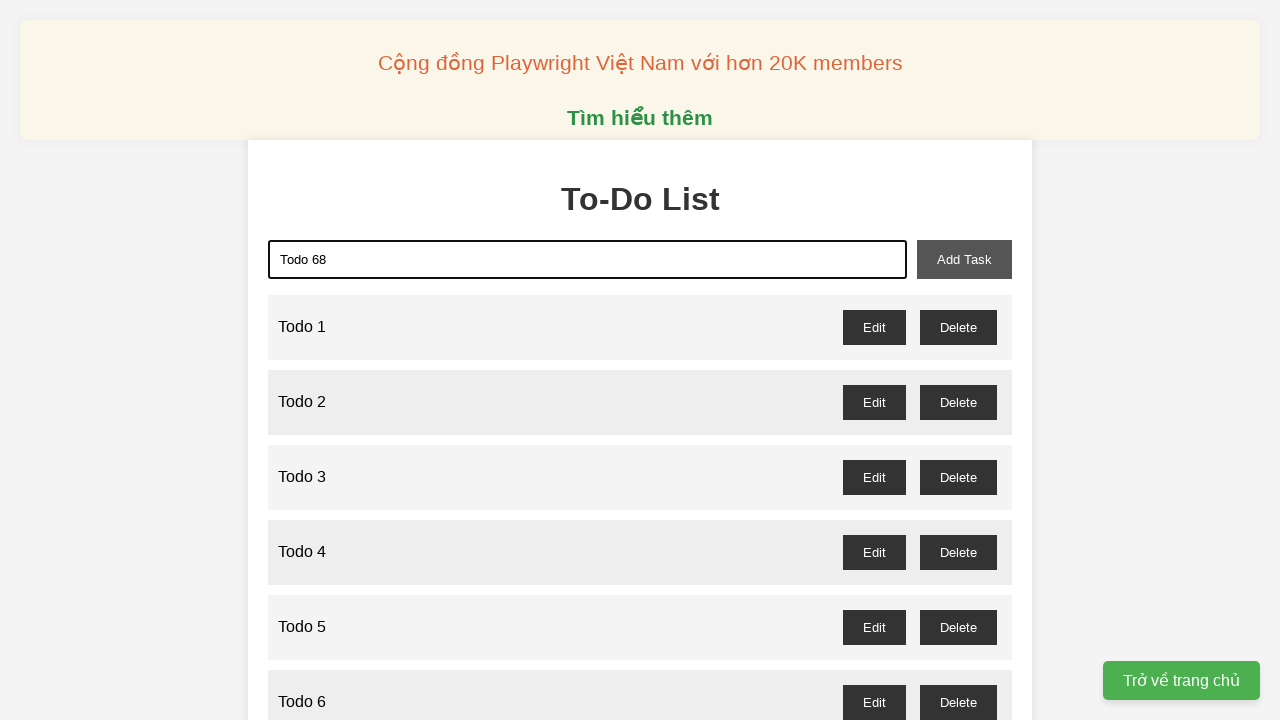

Clicked add task button for 'Todo 68' at (964, 259) on xpath=//button[@id='add-task']
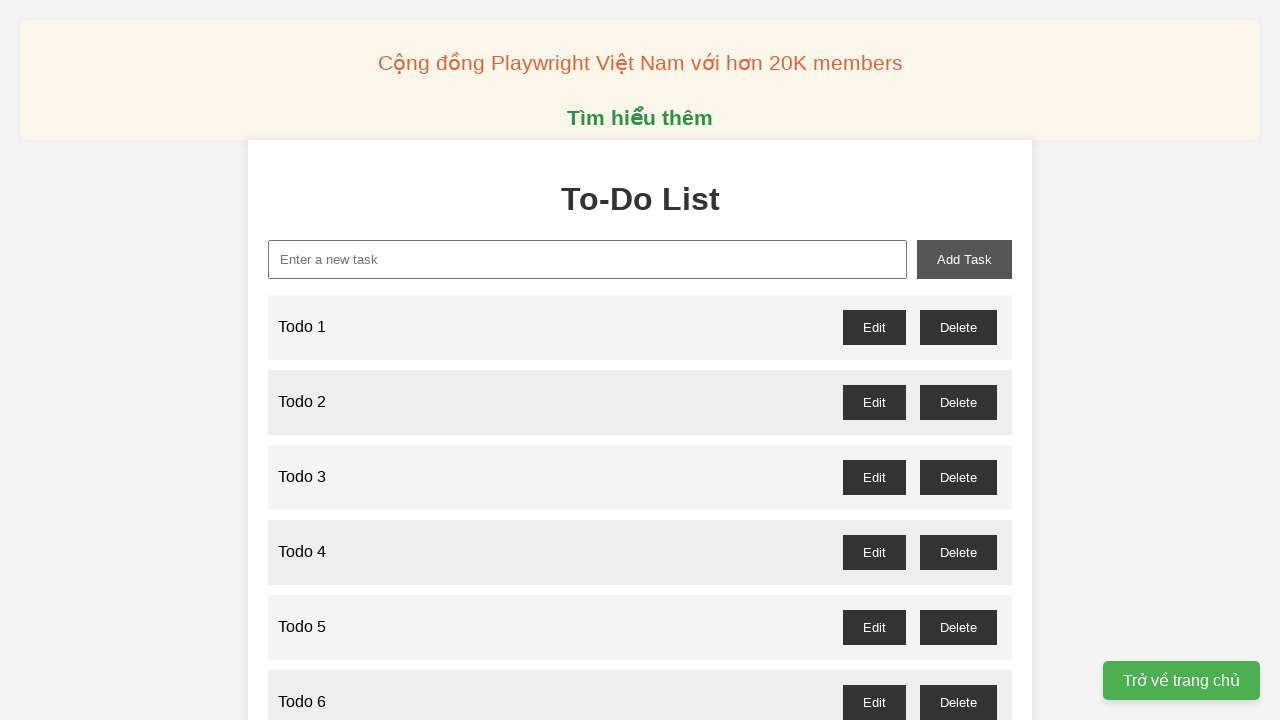

Filled new task input with 'Todo 69' on xpath=//input[@id='new-task']
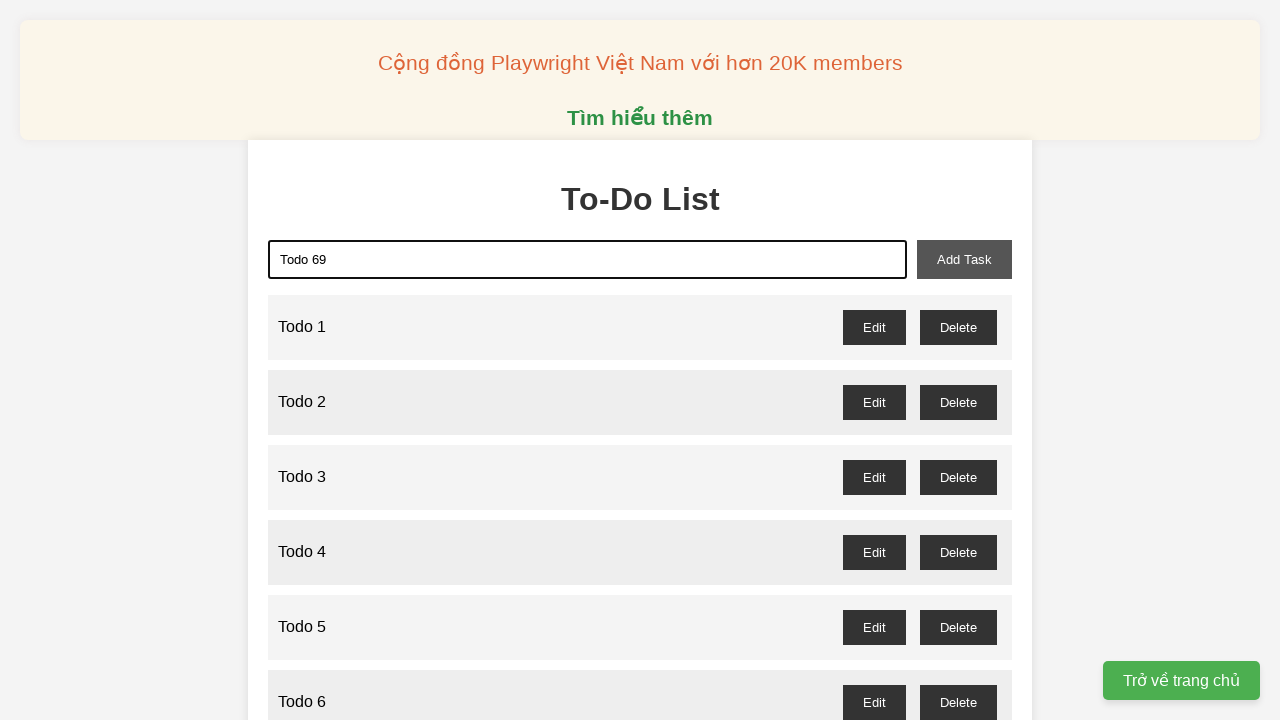

Clicked add task button for 'Todo 69' at (964, 259) on xpath=//button[@id='add-task']
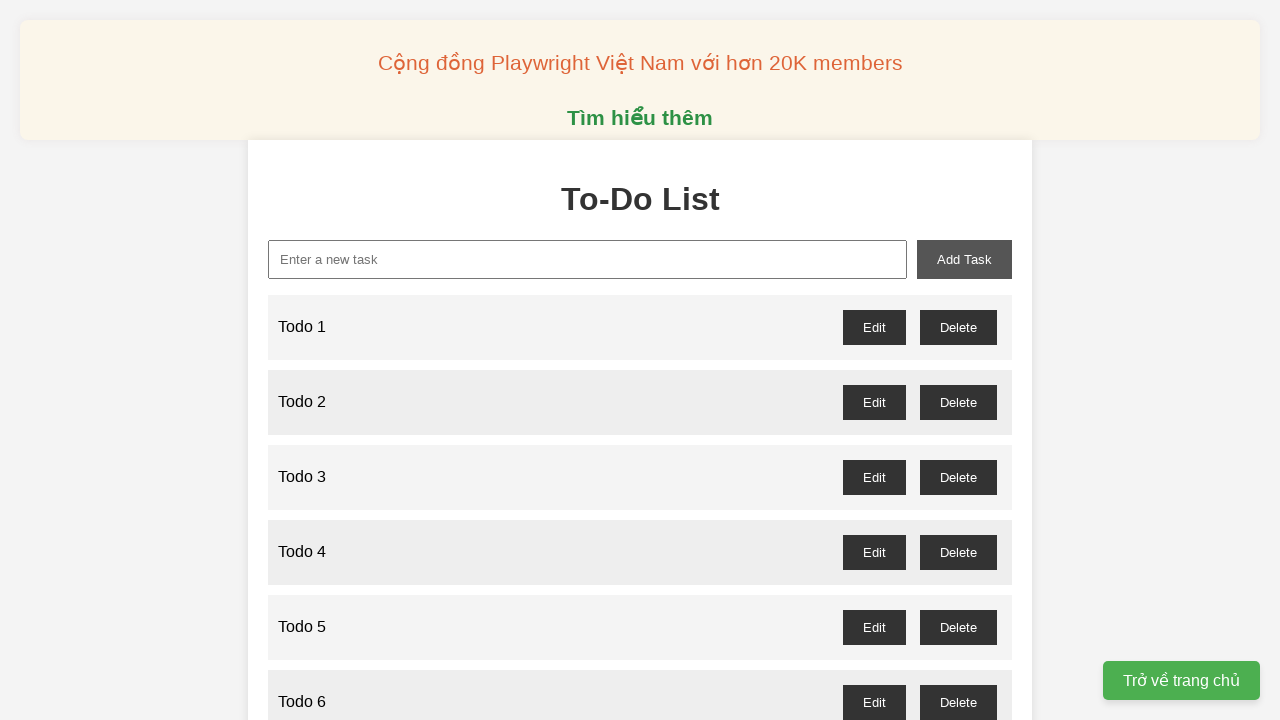

Filled new task input with 'Todo 70' on xpath=//input[@id='new-task']
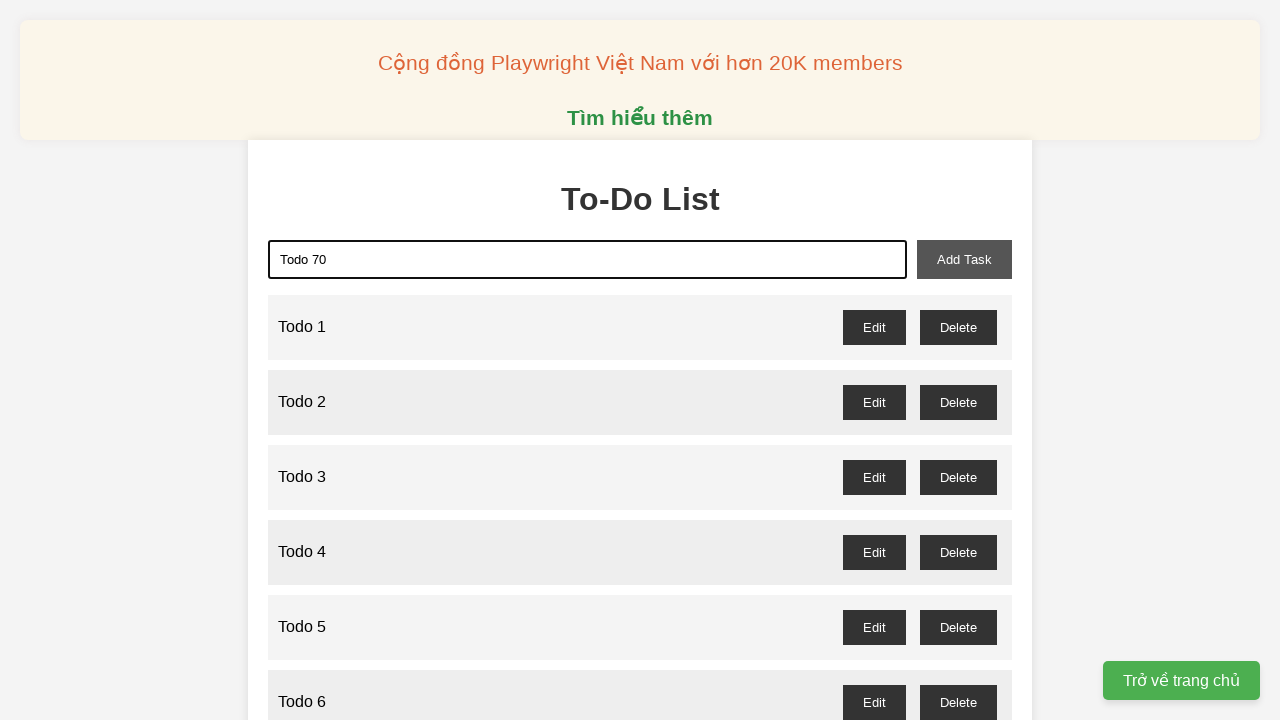

Clicked add task button for 'Todo 70' at (964, 259) on xpath=//button[@id='add-task']
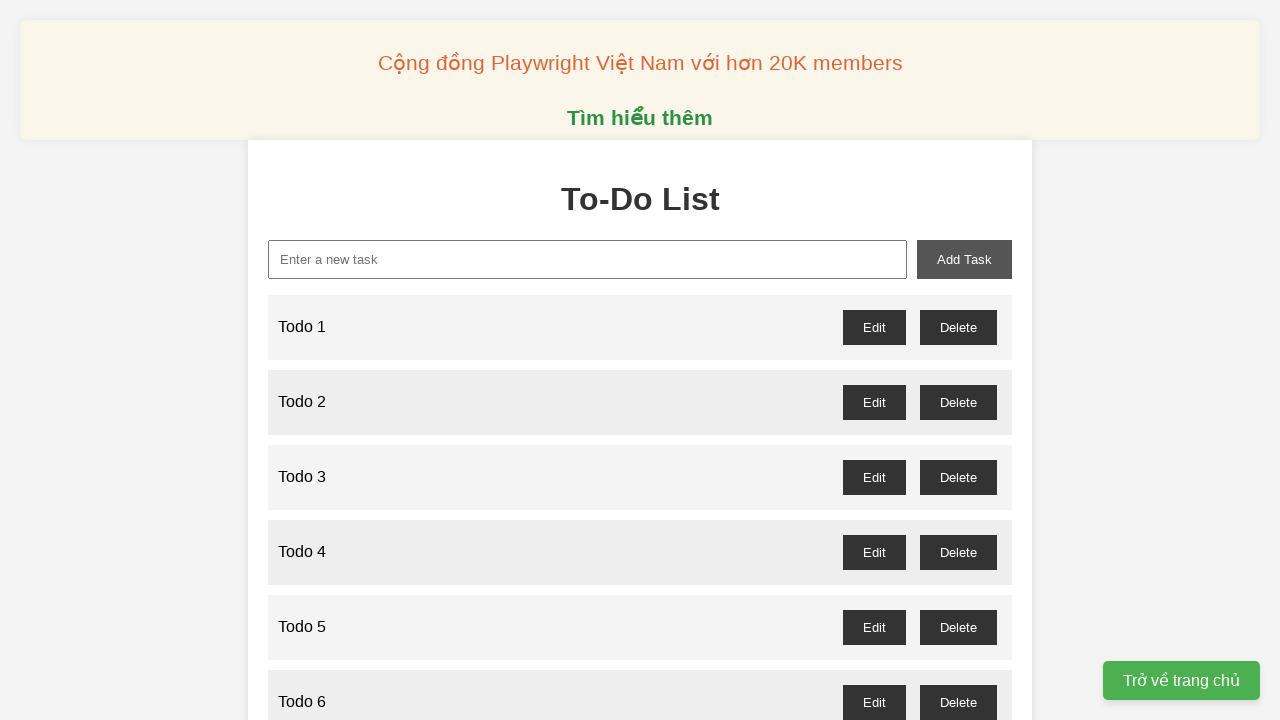

Filled new task input with 'Todo 71' on xpath=//input[@id='new-task']
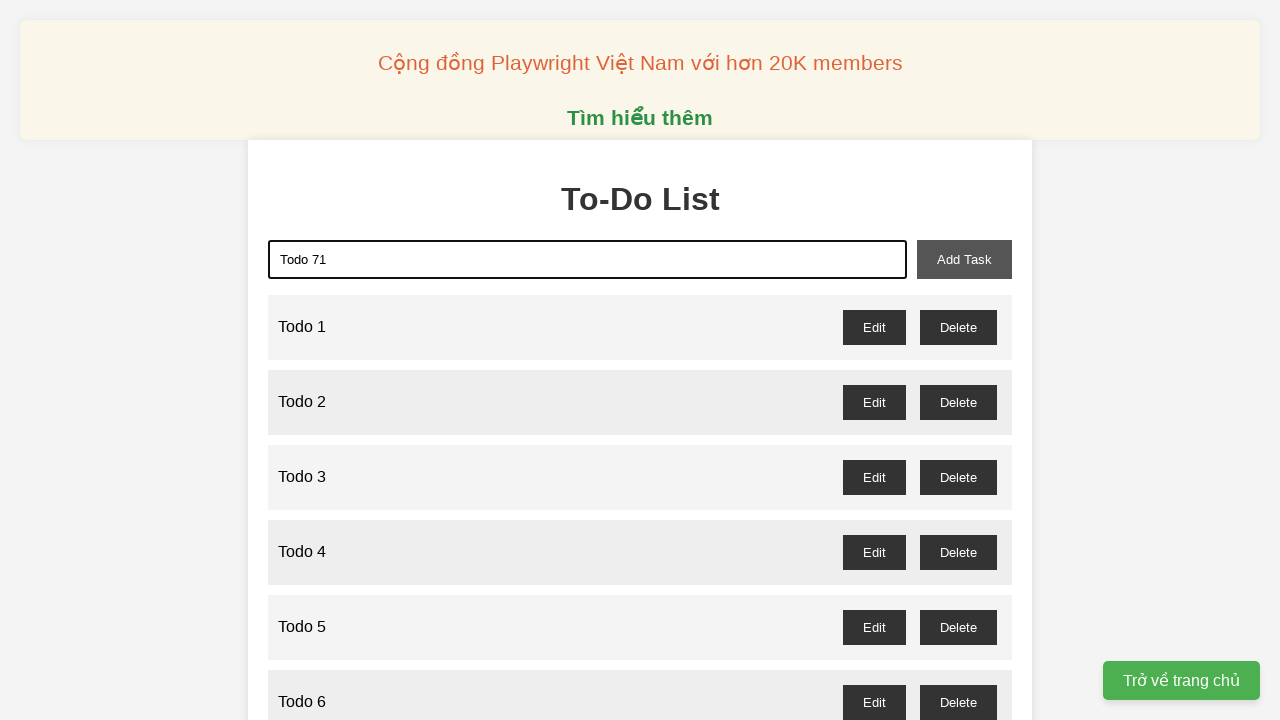

Clicked add task button for 'Todo 71' at (964, 259) on xpath=//button[@id='add-task']
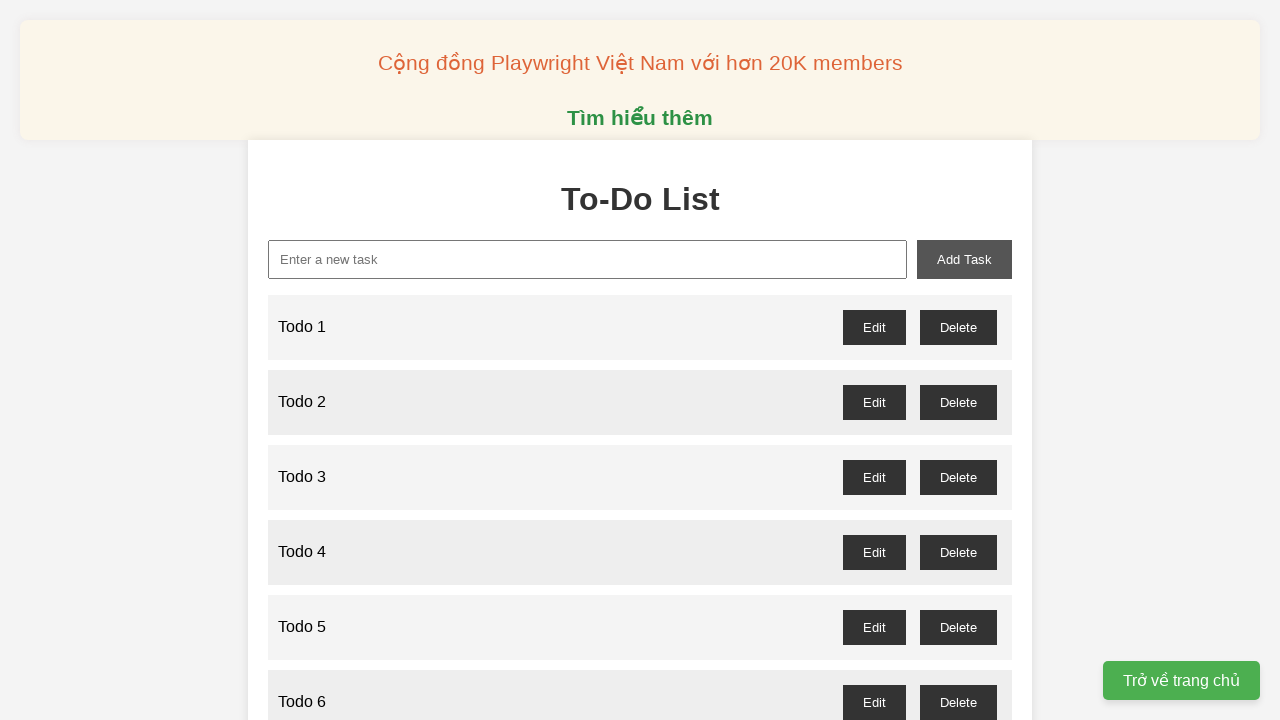

Filled new task input with 'Todo 72' on xpath=//input[@id='new-task']
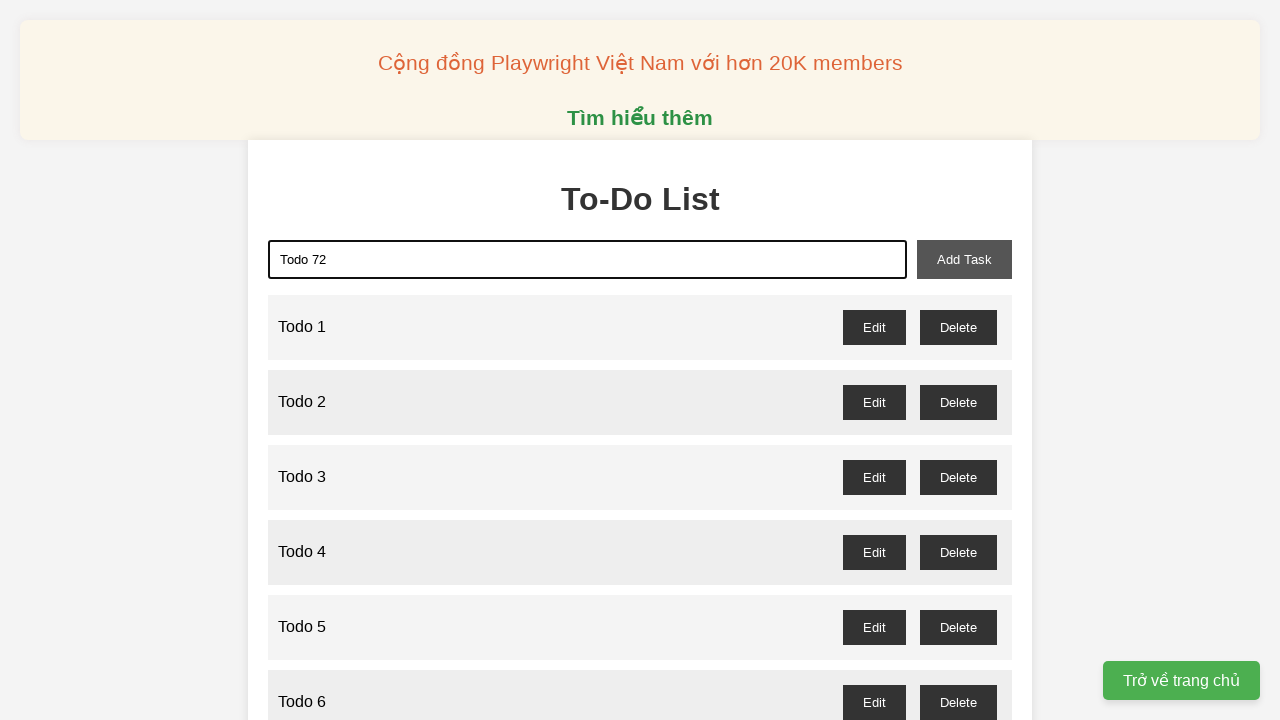

Clicked add task button for 'Todo 72' at (964, 259) on xpath=//button[@id='add-task']
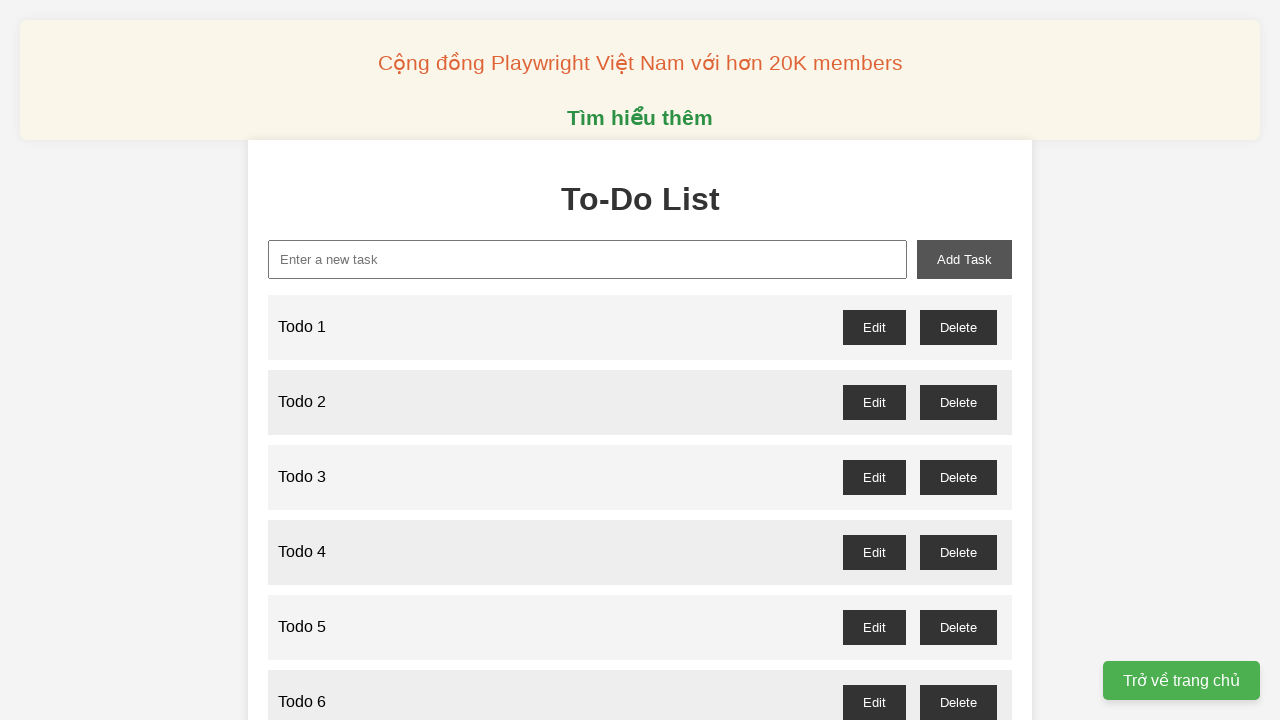

Filled new task input with 'Todo 73' on xpath=//input[@id='new-task']
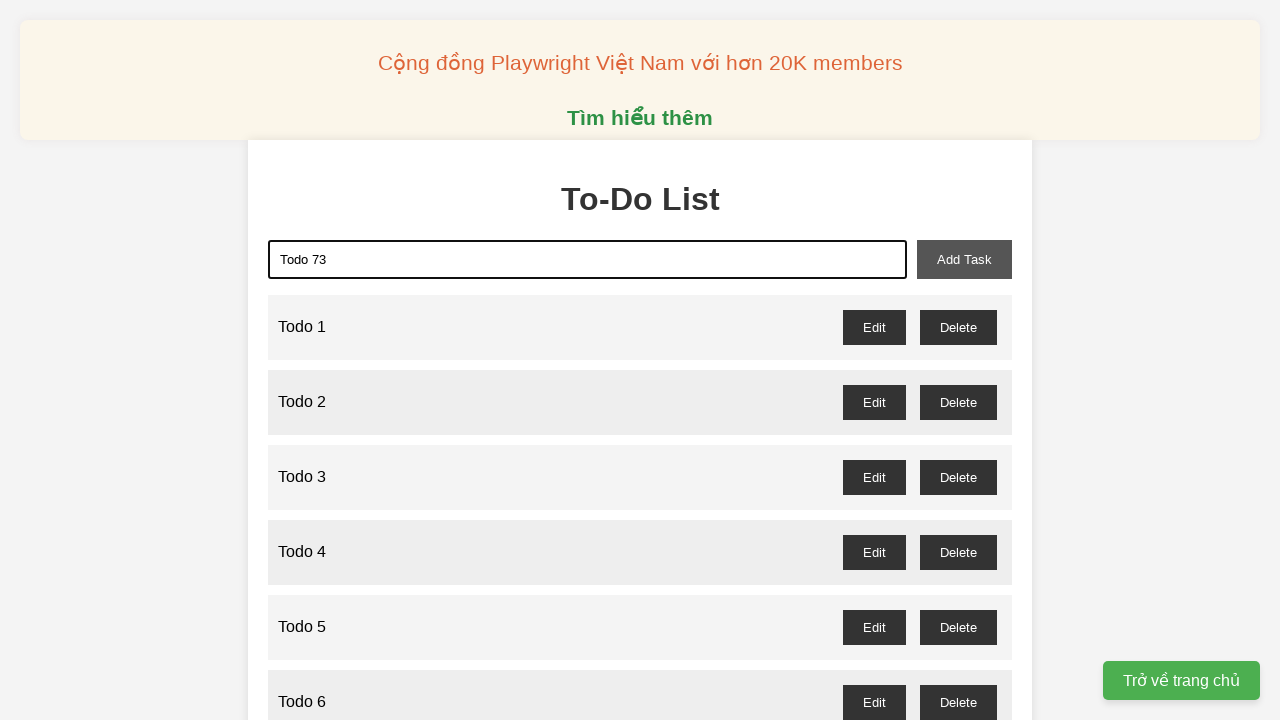

Clicked add task button for 'Todo 73' at (964, 259) on xpath=//button[@id='add-task']
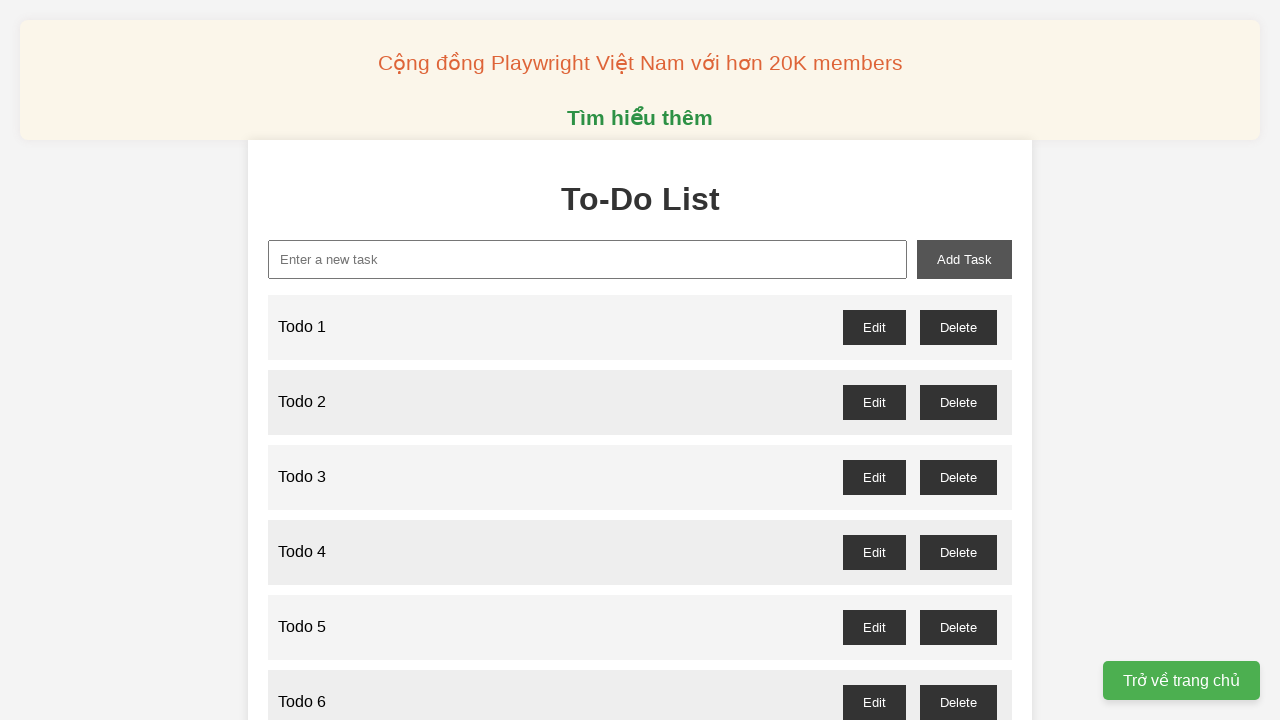

Filled new task input with 'Todo 74' on xpath=//input[@id='new-task']
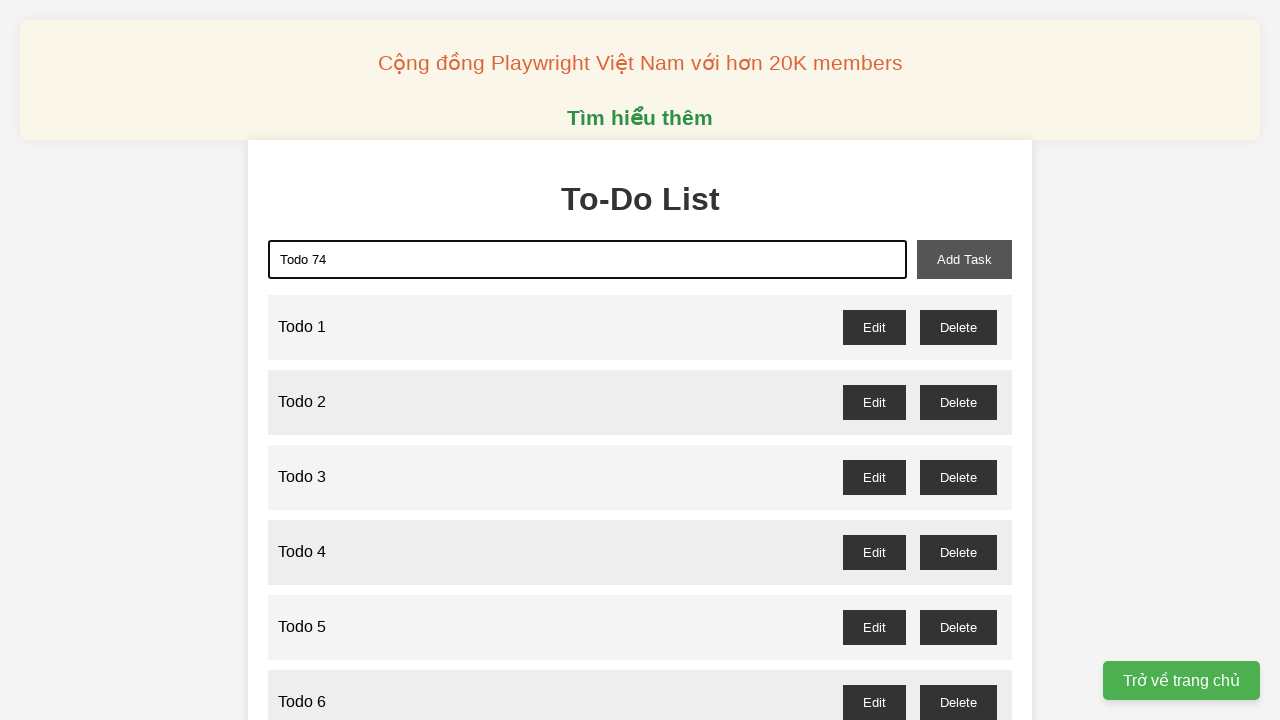

Clicked add task button for 'Todo 74' at (964, 259) on xpath=//button[@id='add-task']
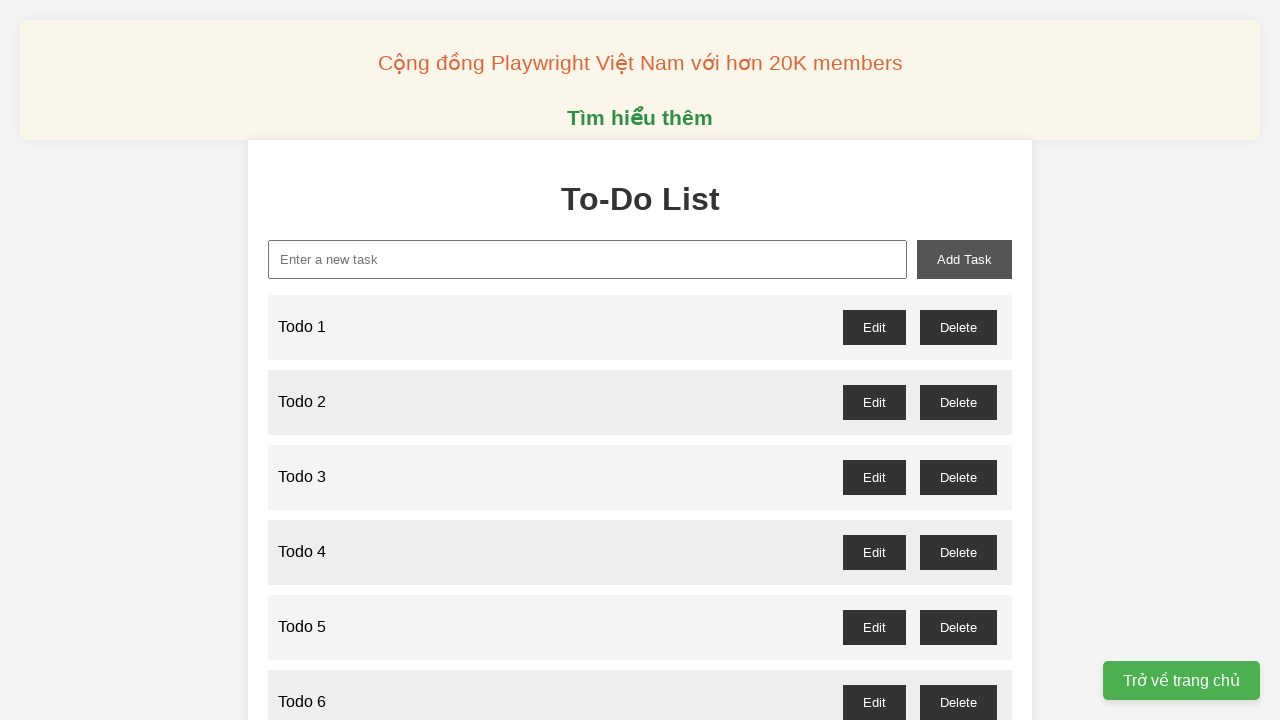

Filled new task input with 'Todo 75' on xpath=//input[@id='new-task']
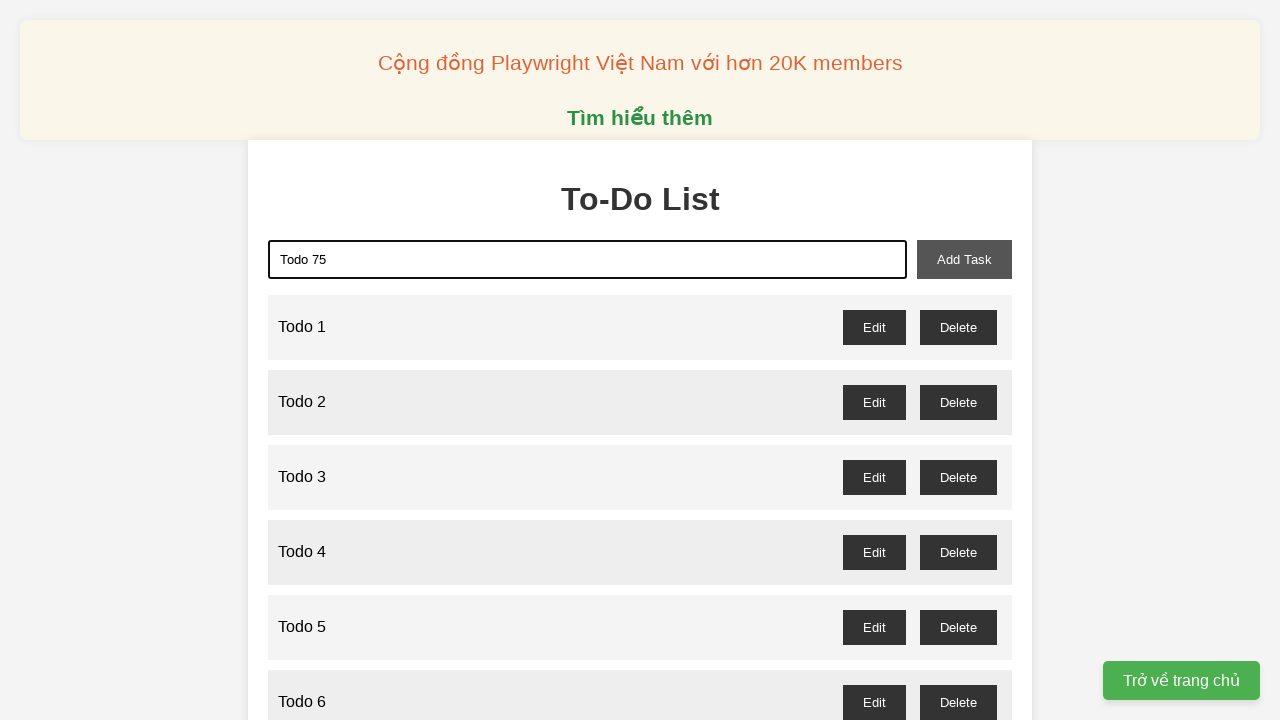

Clicked add task button for 'Todo 75' at (964, 259) on xpath=//button[@id='add-task']
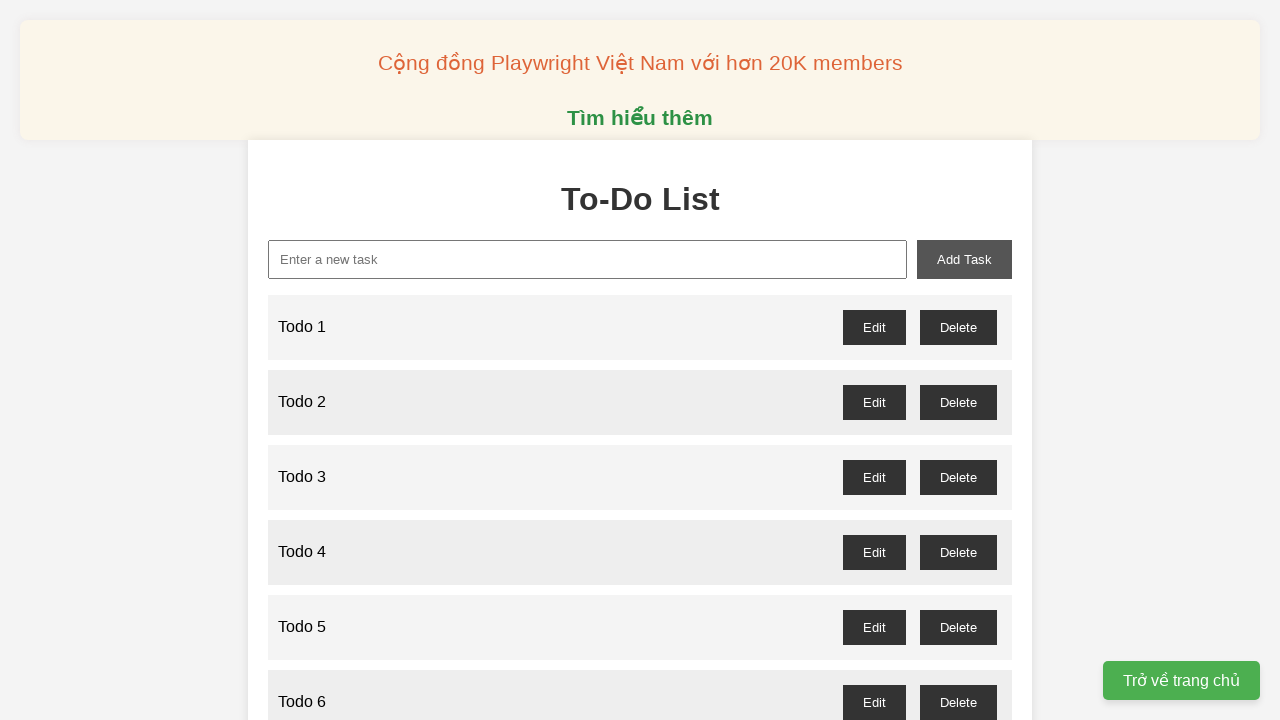

Filled new task input with 'Todo 76' on xpath=//input[@id='new-task']
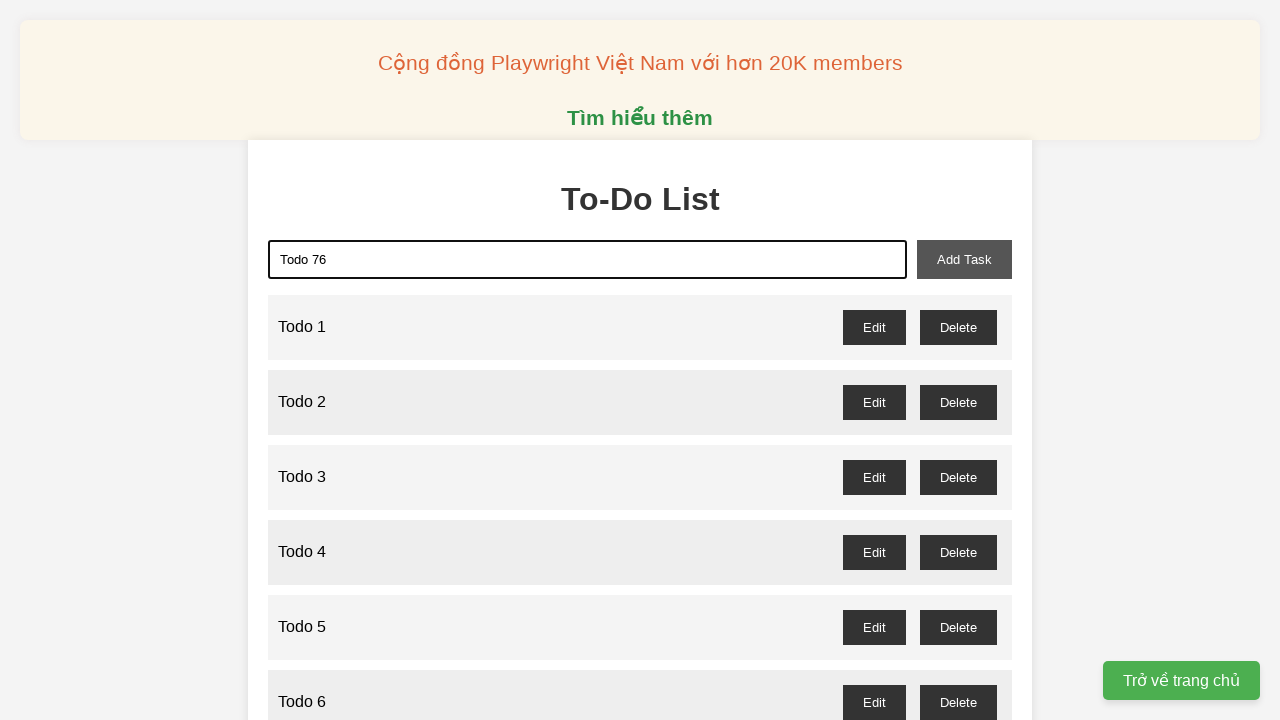

Clicked add task button for 'Todo 76' at (964, 259) on xpath=//button[@id='add-task']
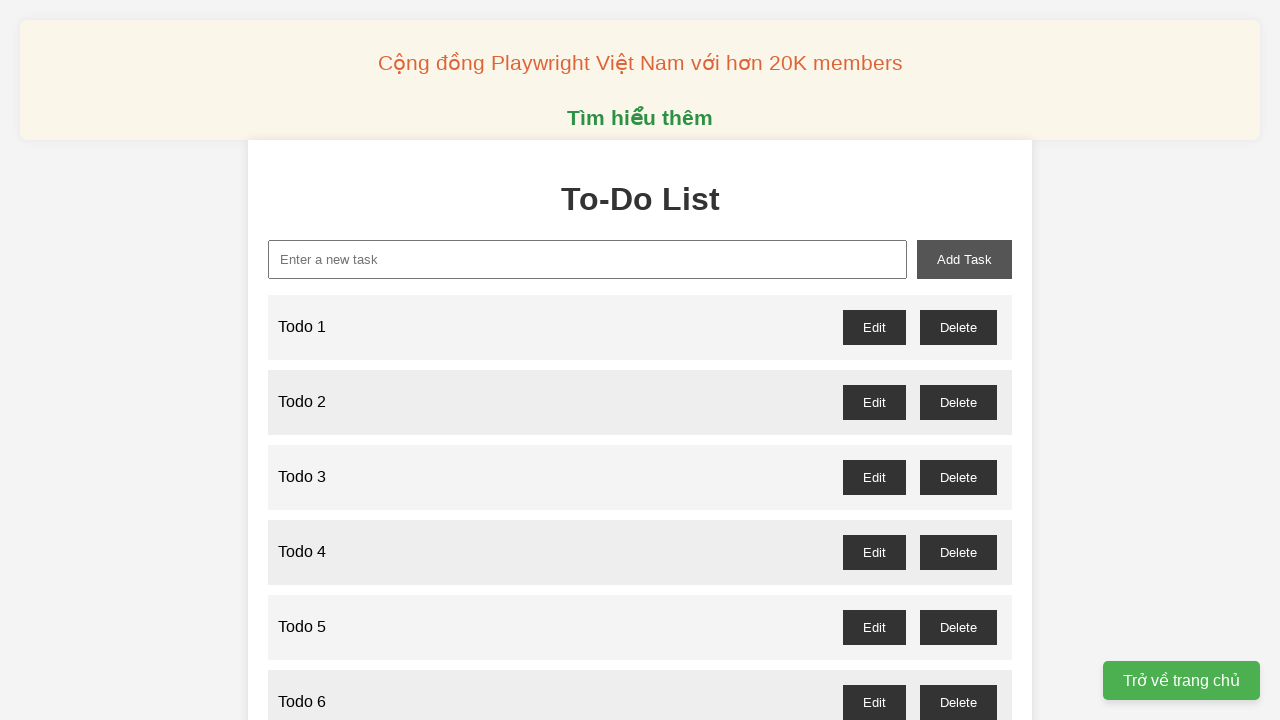

Filled new task input with 'Todo 77' on xpath=//input[@id='new-task']
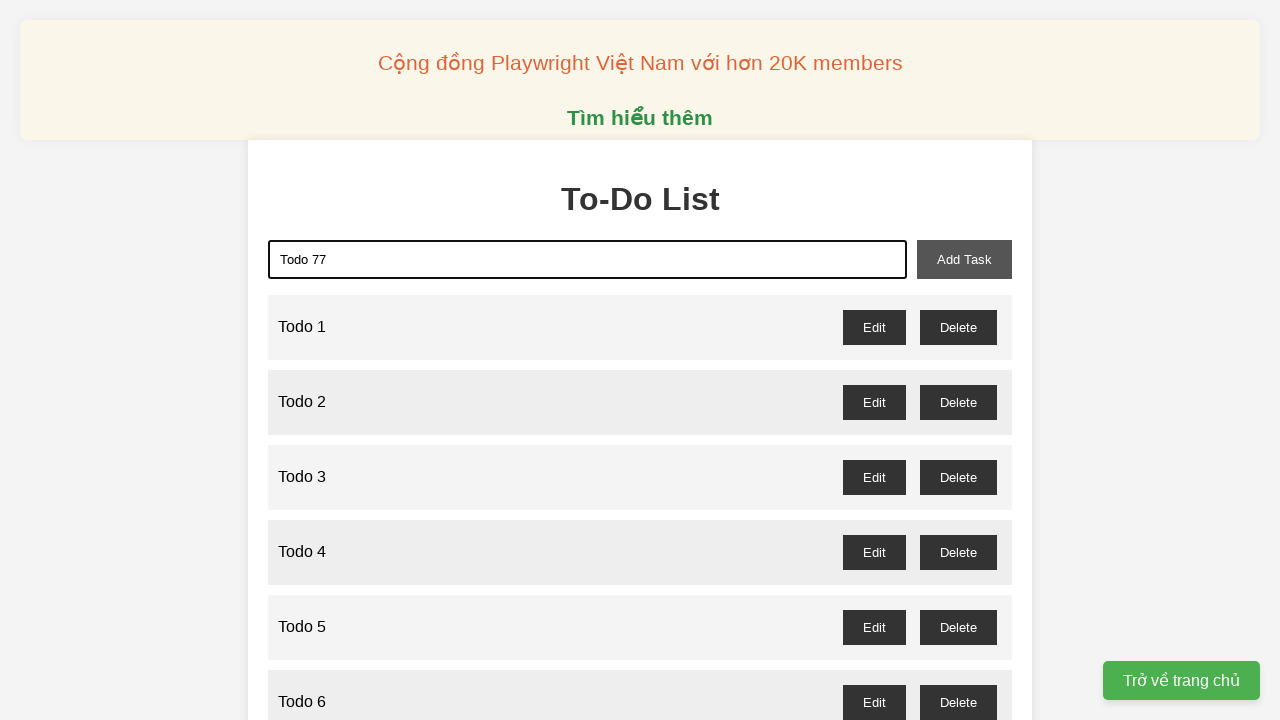

Clicked add task button for 'Todo 77' at (964, 259) on xpath=//button[@id='add-task']
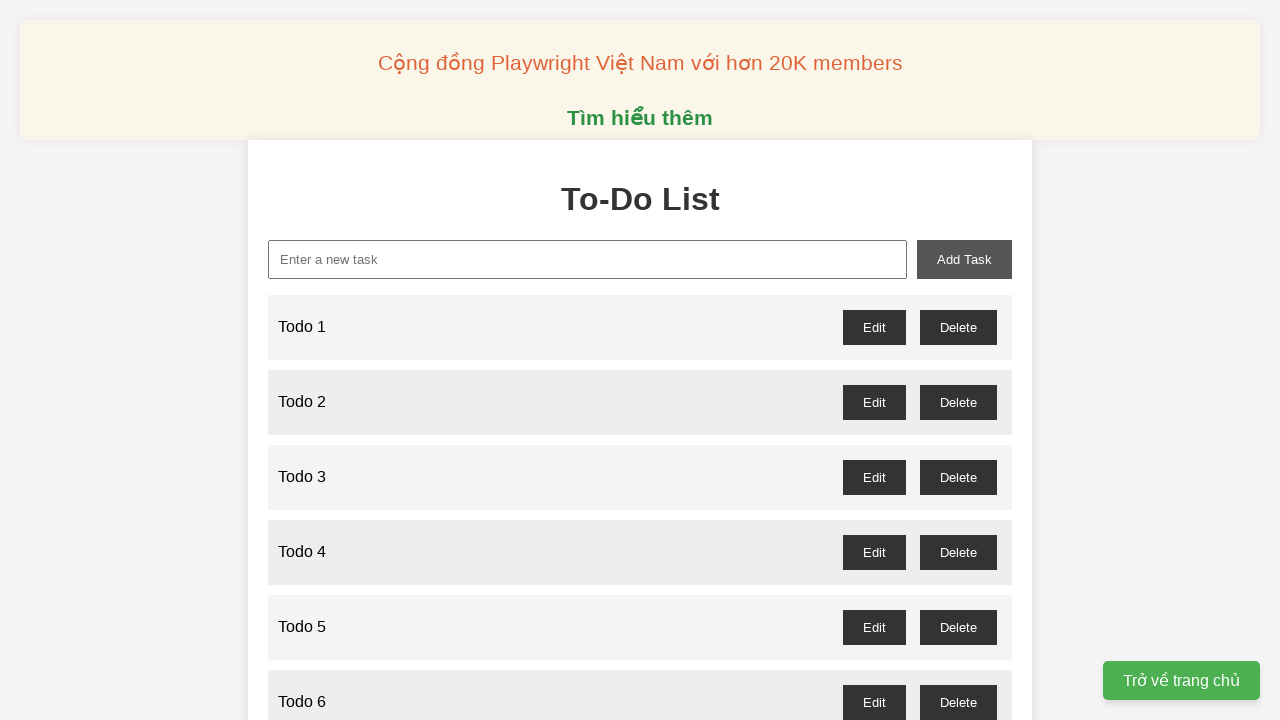

Filled new task input with 'Todo 78' on xpath=//input[@id='new-task']
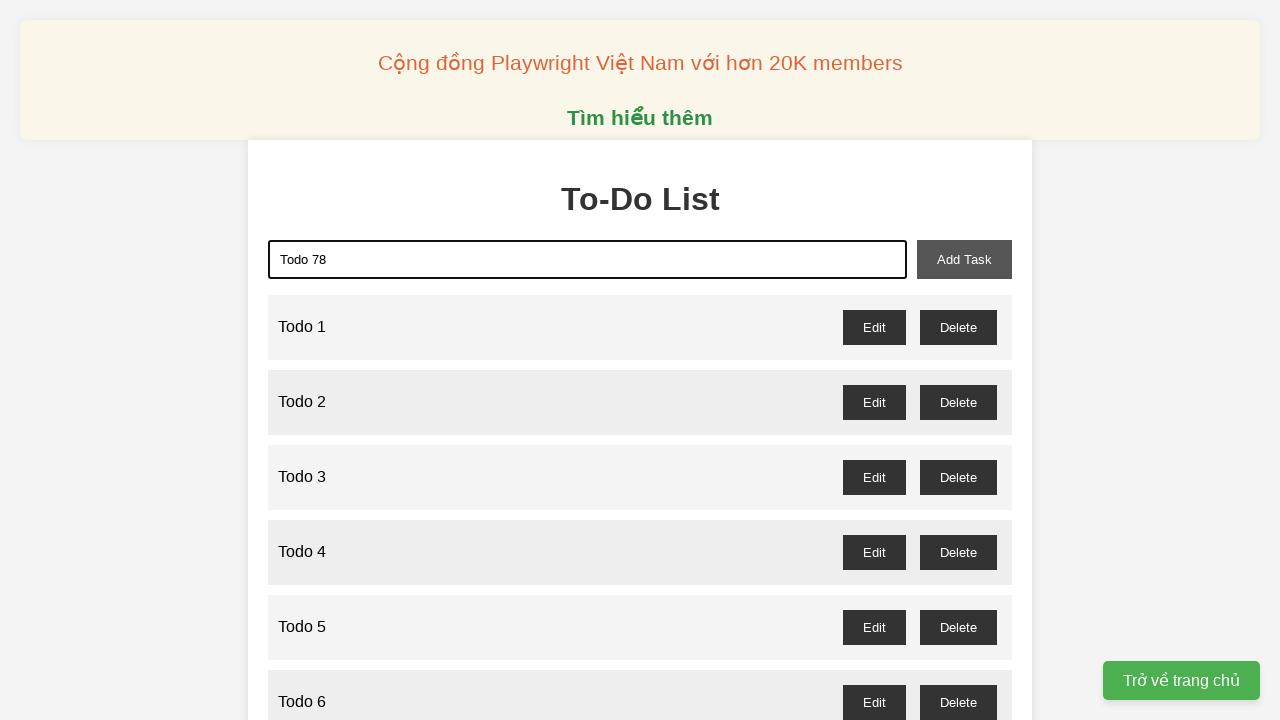

Clicked add task button for 'Todo 78' at (964, 259) on xpath=//button[@id='add-task']
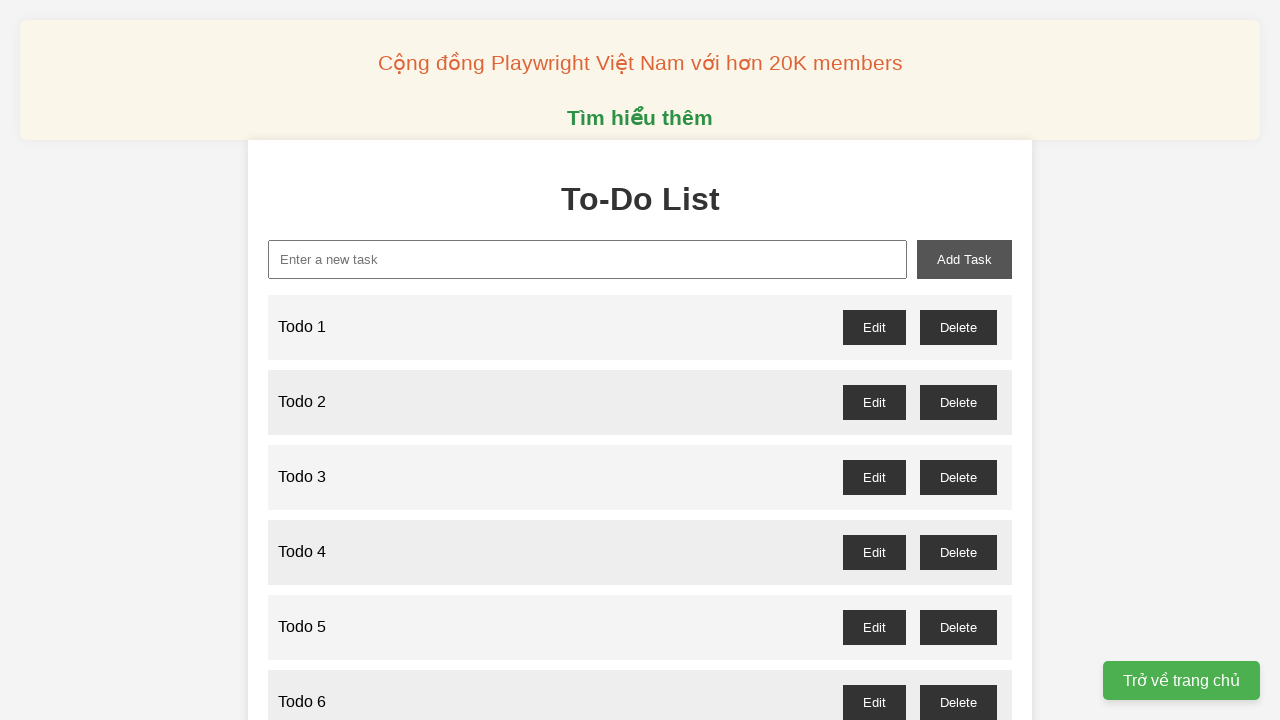

Filled new task input with 'Todo 79' on xpath=//input[@id='new-task']
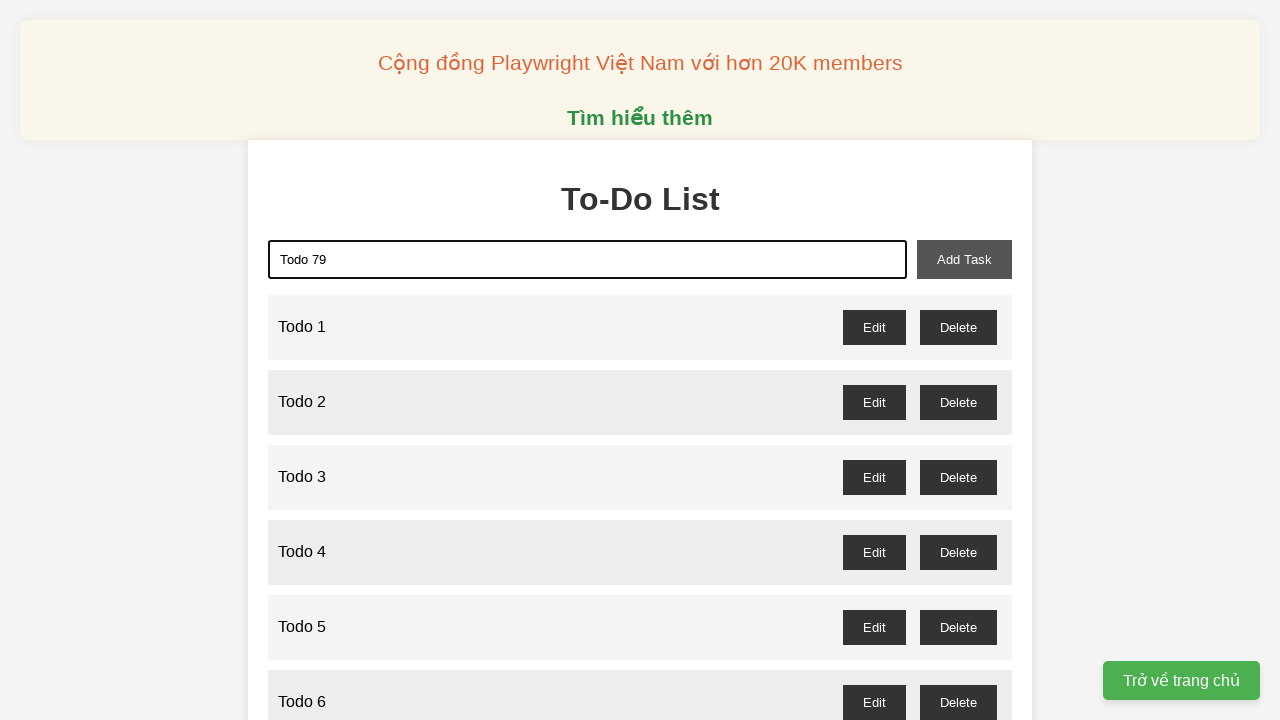

Clicked add task button for 'Todo 79' at (964, 259) on xpath=//button[@id='add-task']
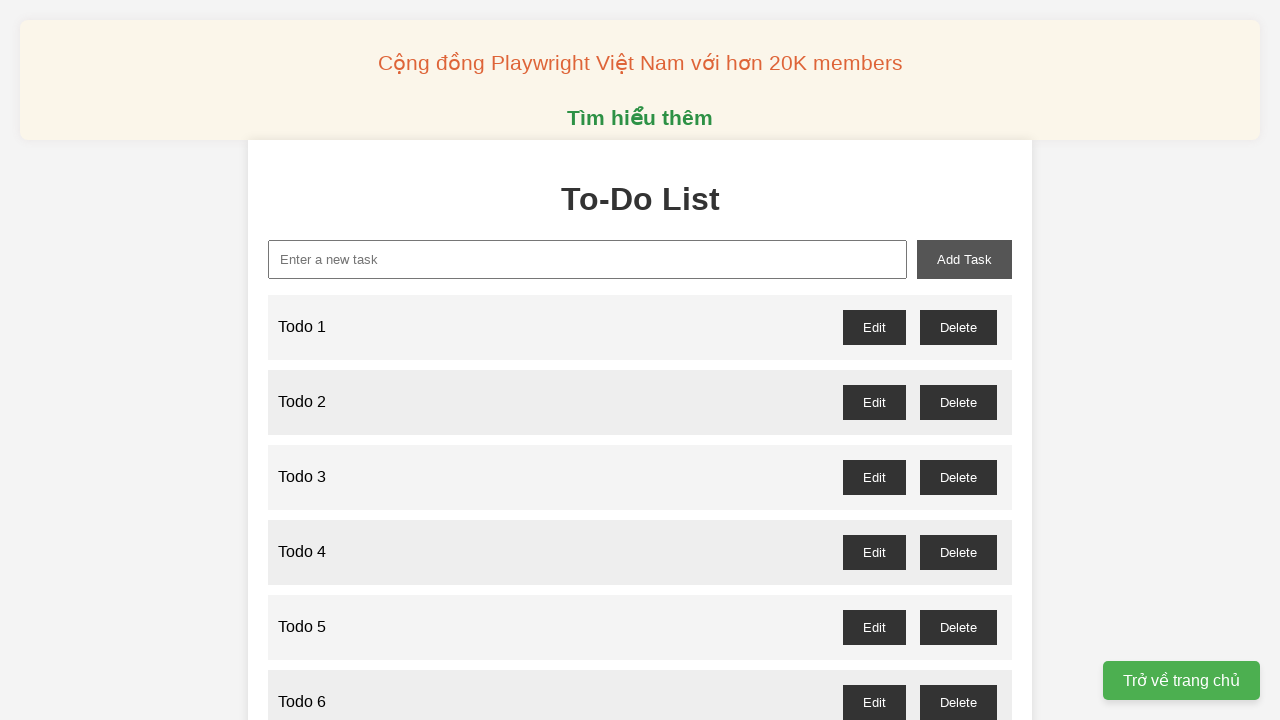

Filled new task input with 'Todo 80' on xpath=//input[@id='new-task']
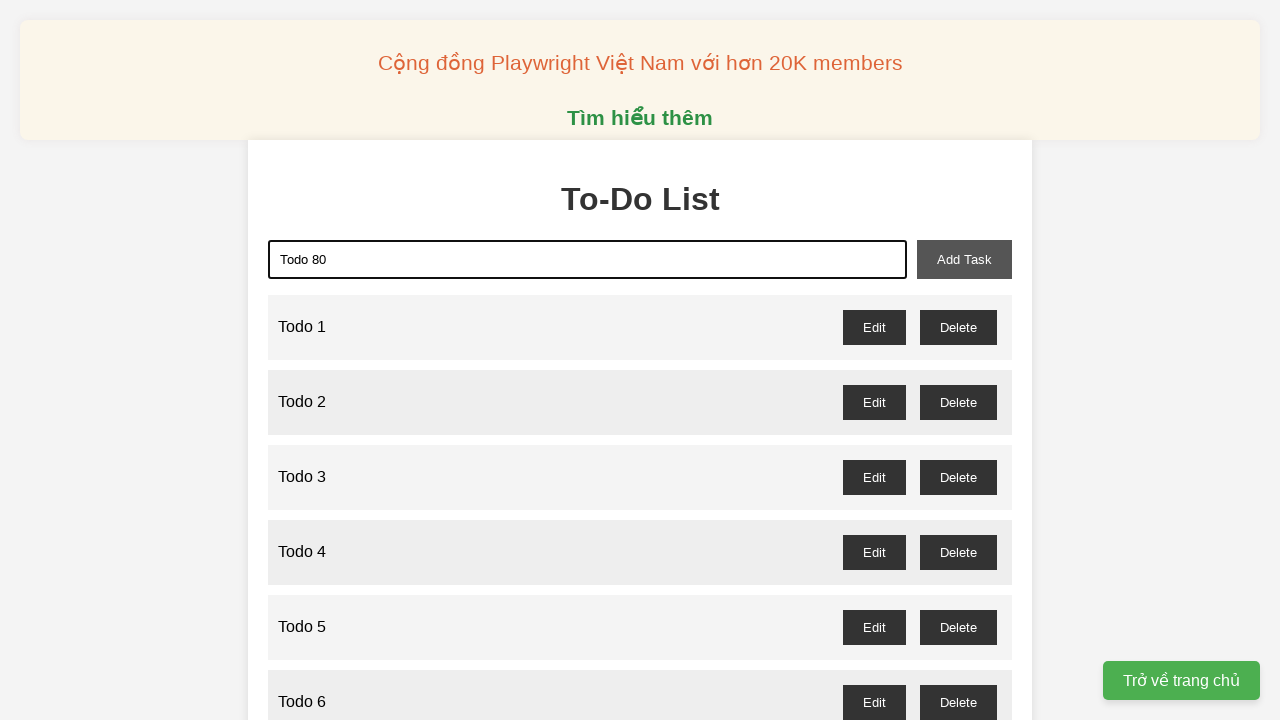

Clicked add task button for 'Todo 80' at (964, 259) on xpath=//button[@id='add-task']
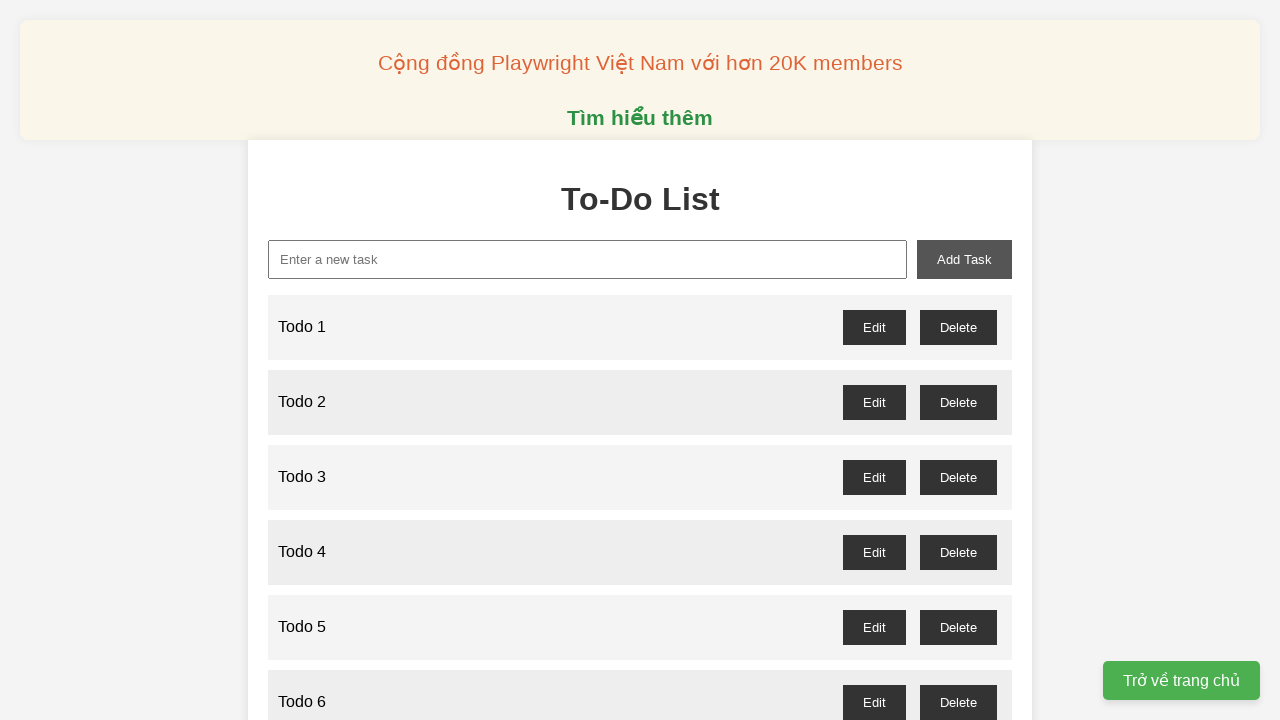

Filled new task input with 'Todo 81' on xpath=//input[@id='new-task']
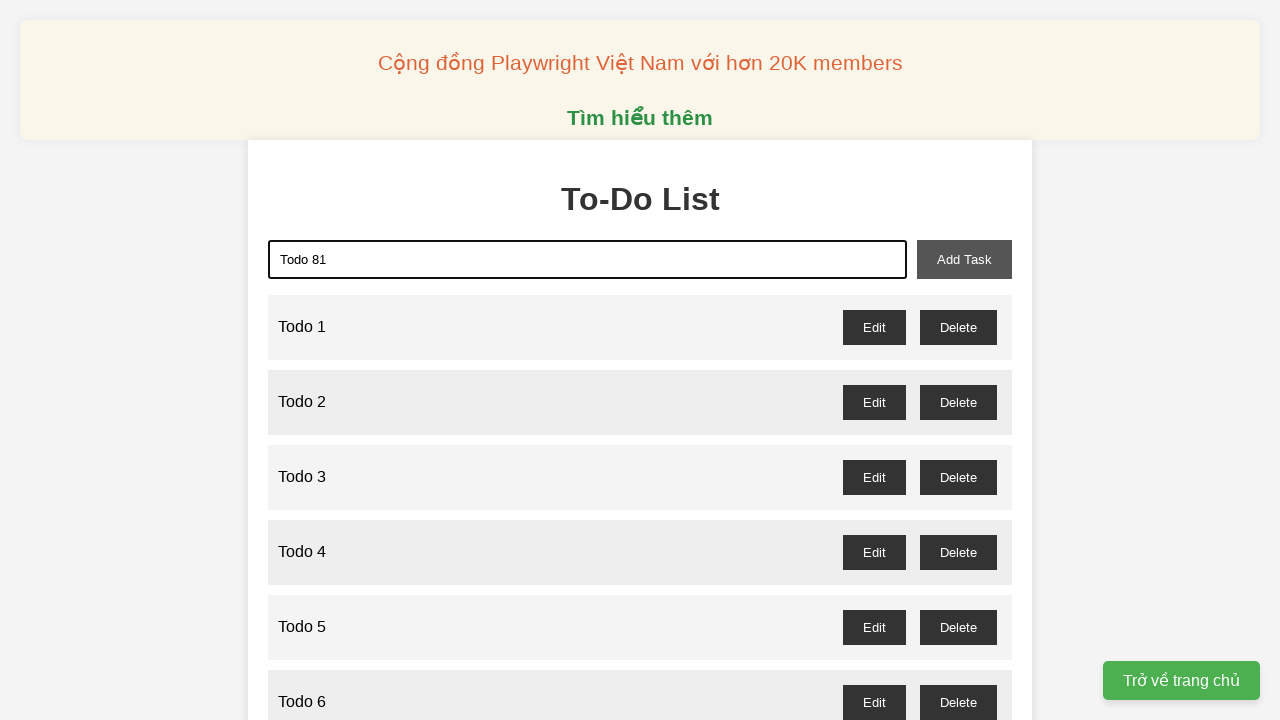

Clicked add task button for 'Todo 81' at (964, 259) on xpath=//button[@id='add-task']
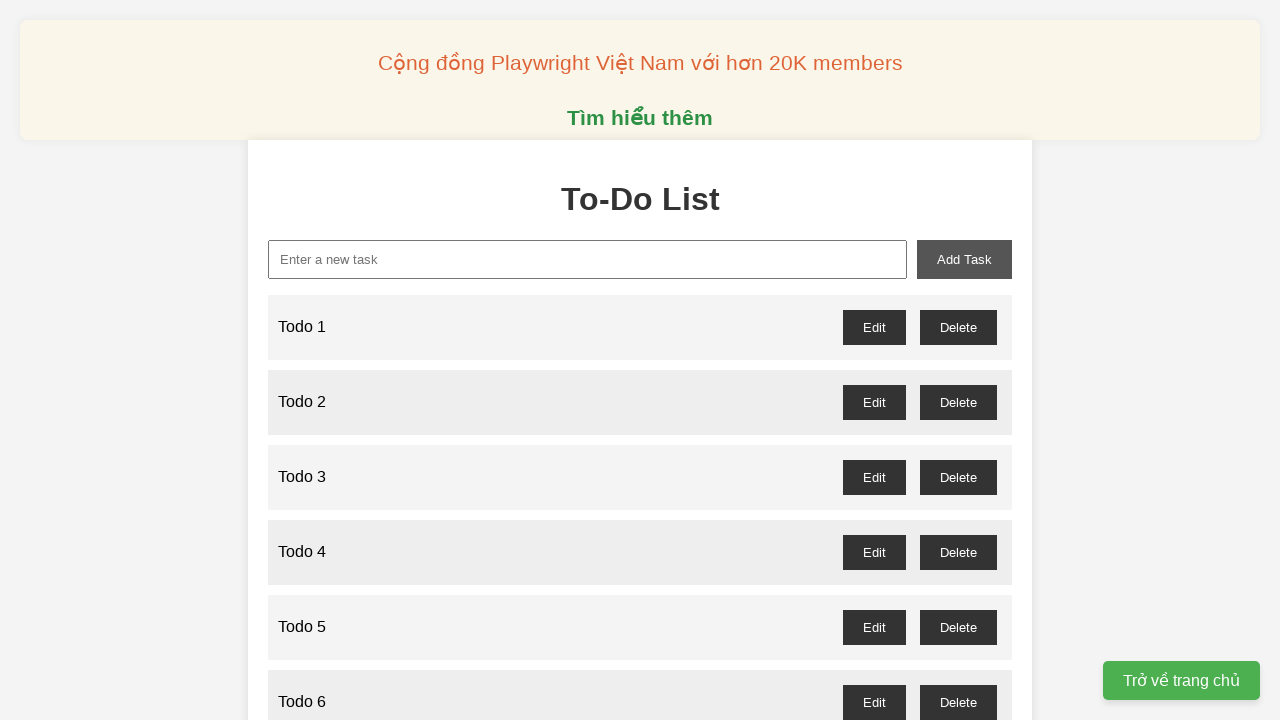

Filled new task input with 'Todo 82' on xpath=//input[@id='new-task']
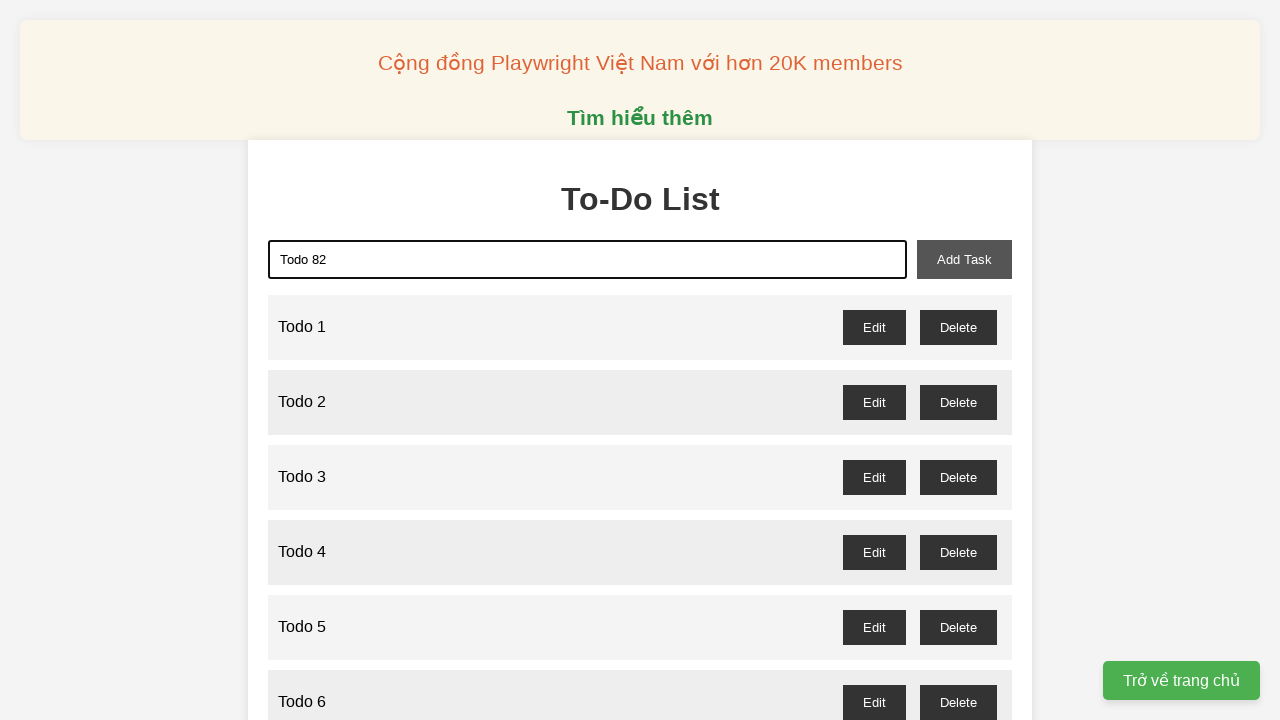

Clicked add task button for 'Todo 82' at (964, 259) on xpath=//button[@id='add-task']
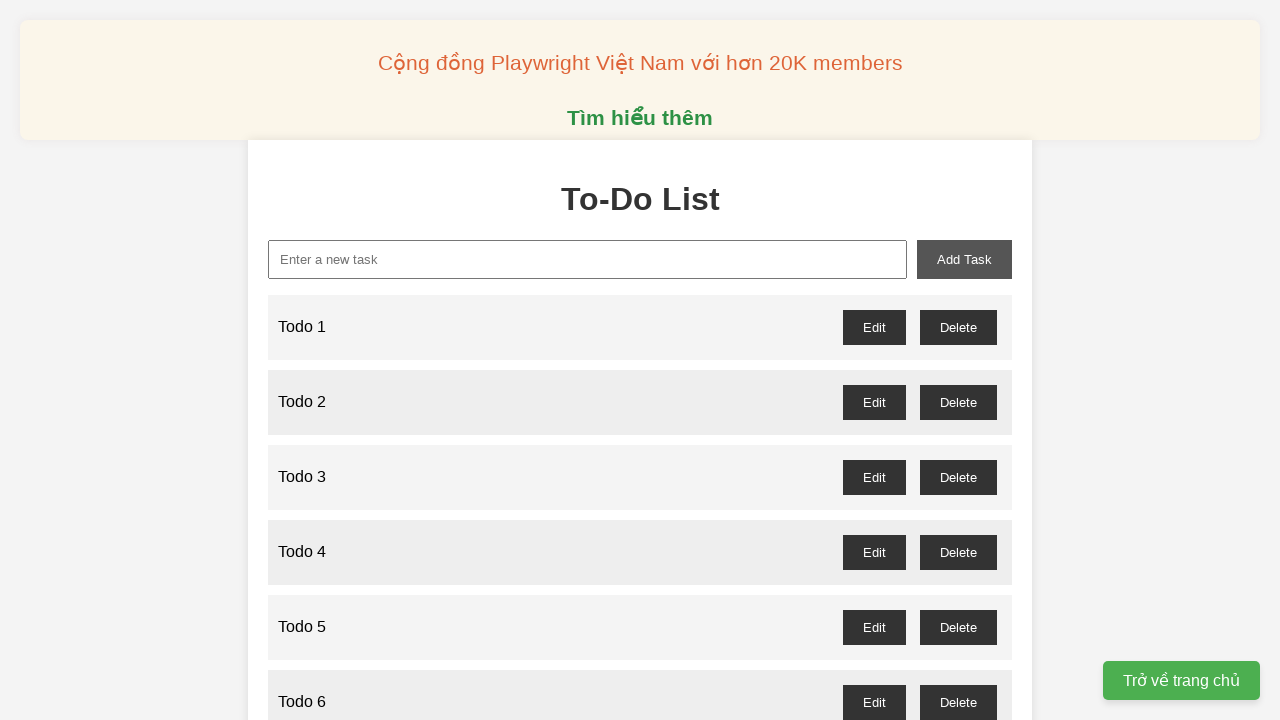

Filled new task input with 'Todo 83' on xpath=//input[@id='new-task']
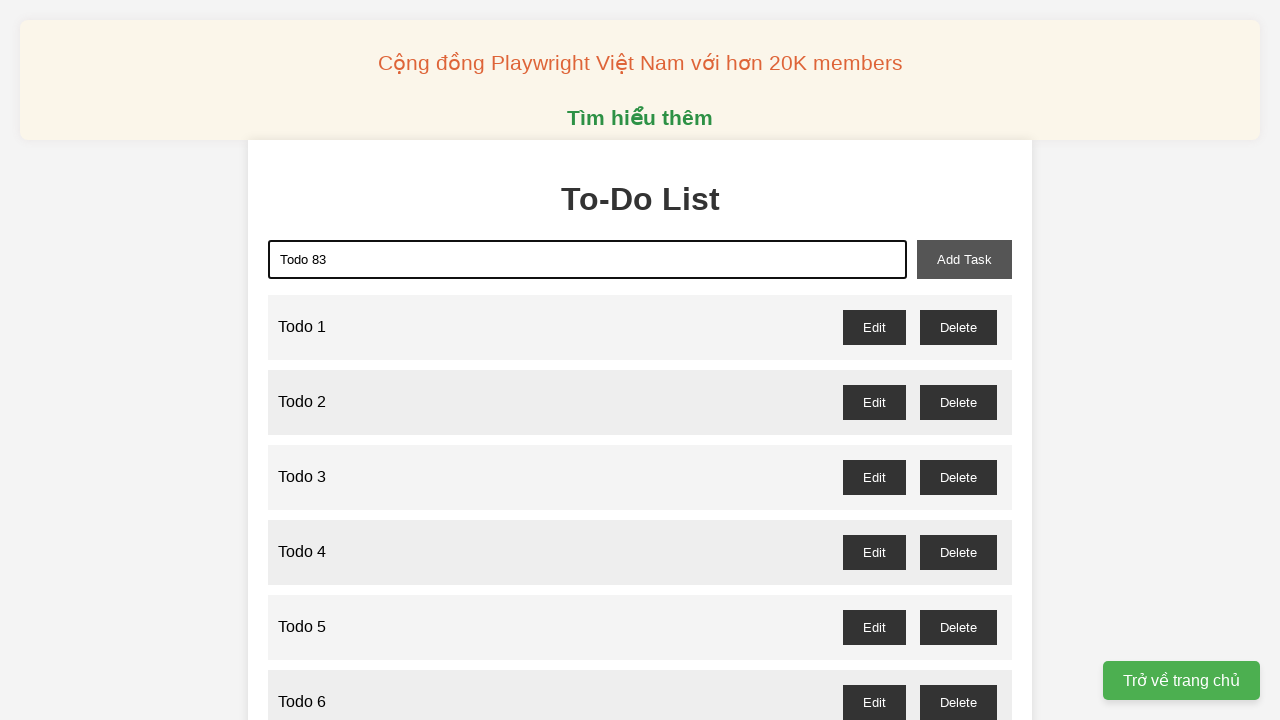

Clicked add task button for 'Todo 83' at (964, 259) on xpath=//button[@id='add-task']
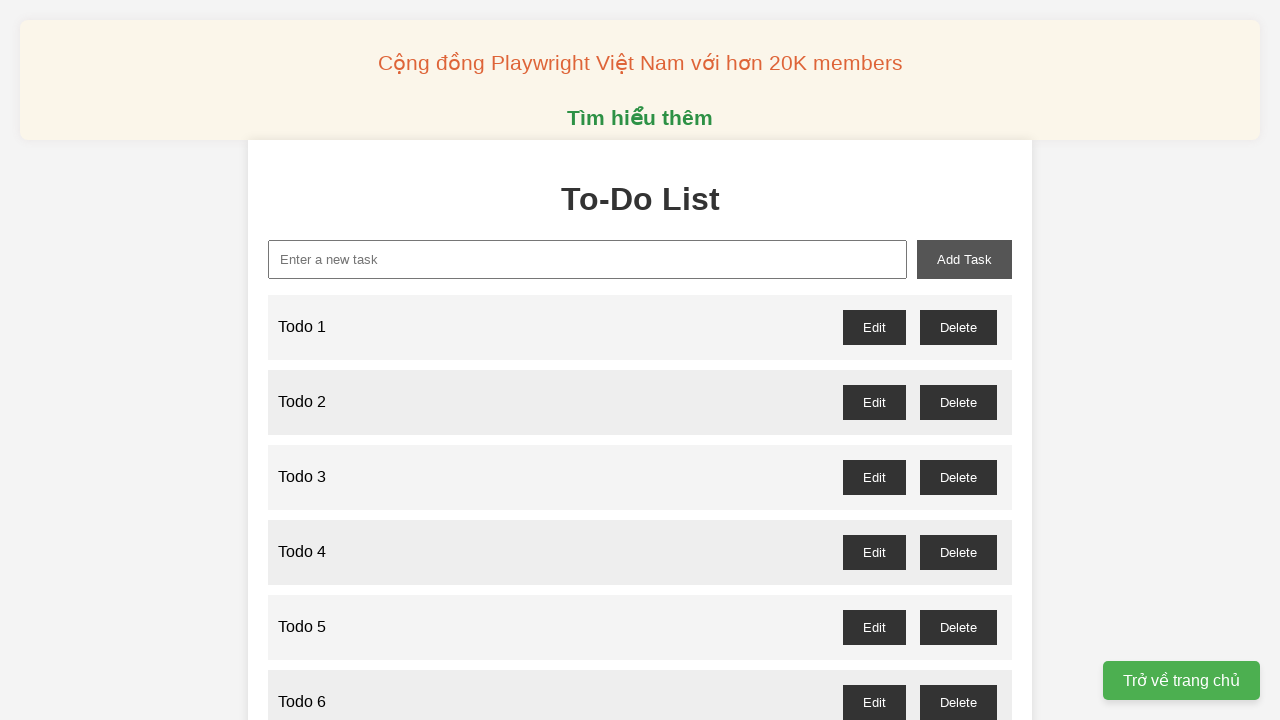

Filled new task input with 'Todo 84' on xpath=//input[@id='new-task']
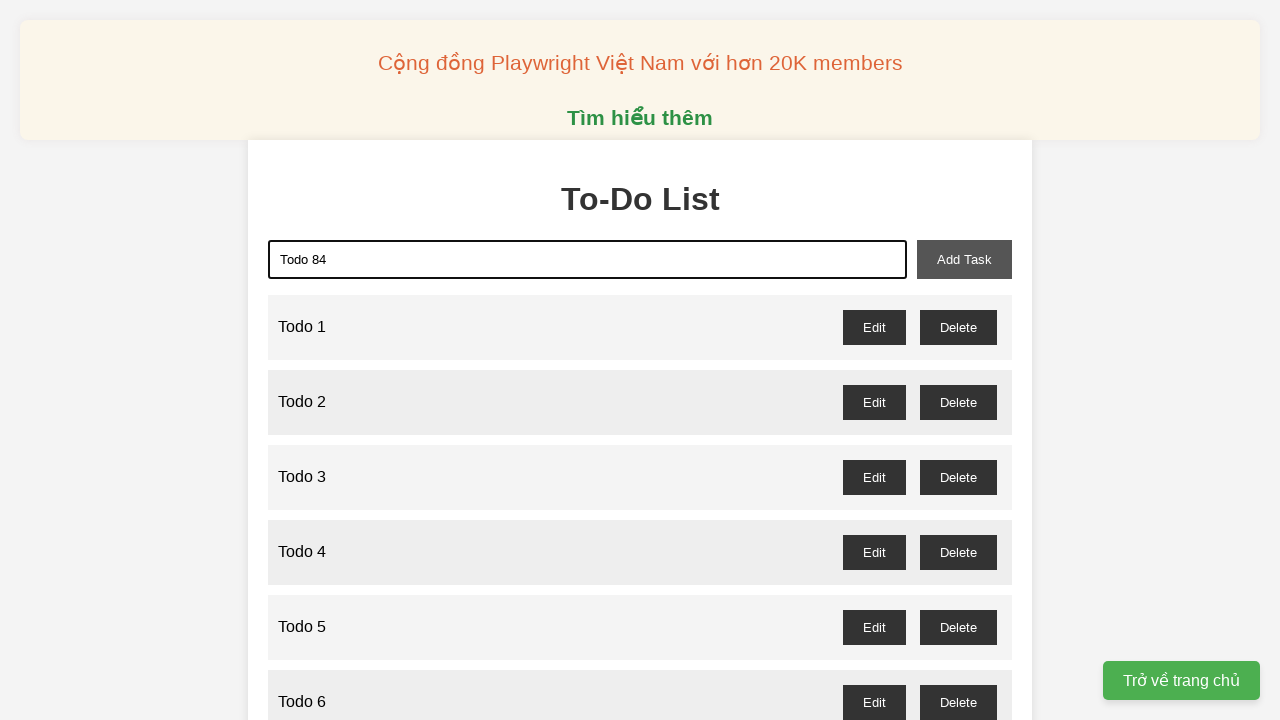

Clicked add task button for 'Todo 84' at (964, 259) on xpath=//button[@id='add-task']
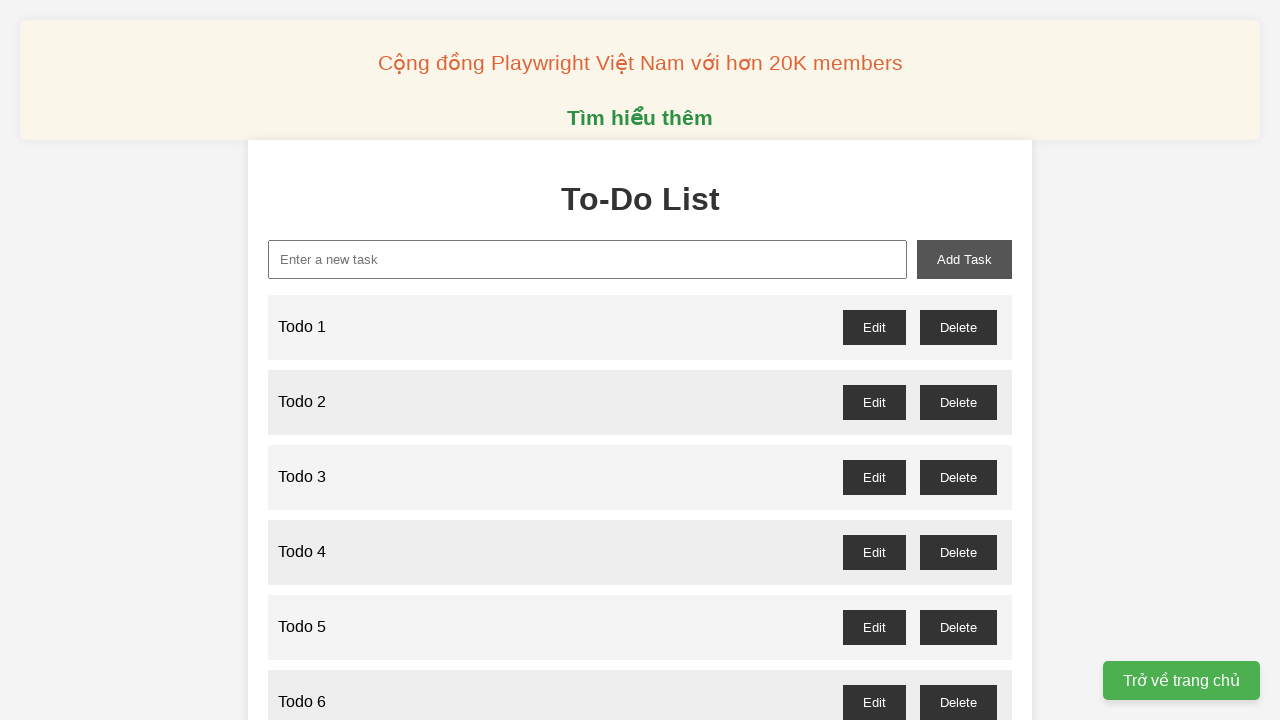

Filled new task input with 'Todo 85' on xpath=//input[@id='new-task']
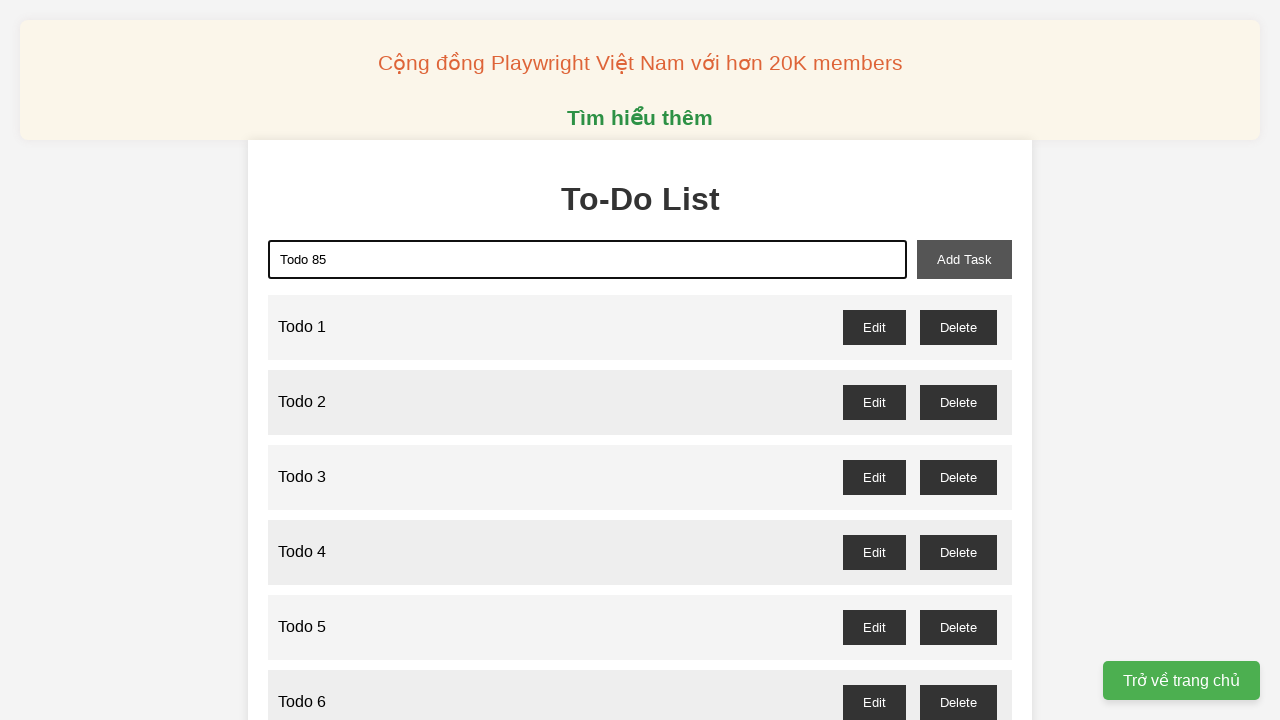

Clicked add task button for 'Todo 85' at (964, 259) on xpath=//button[@id='add-task']
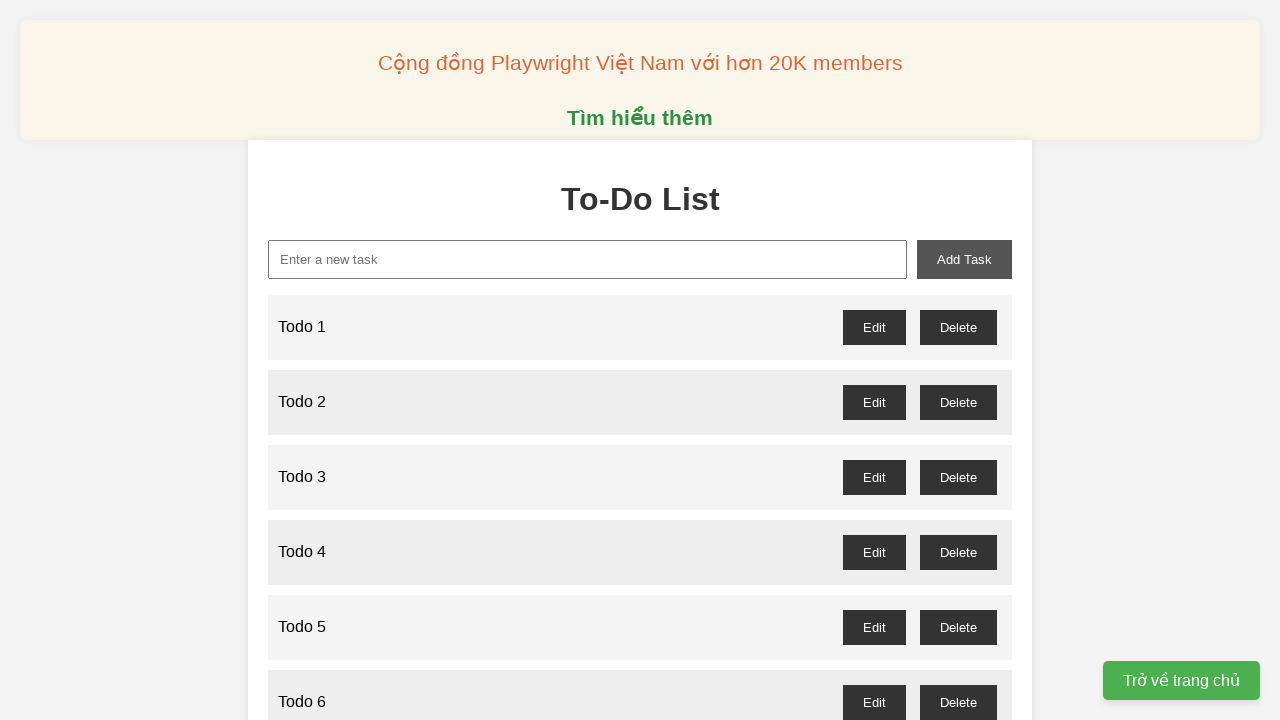

Filled new task input with 'Todo 86' on xpath=//input[@id='new-task']
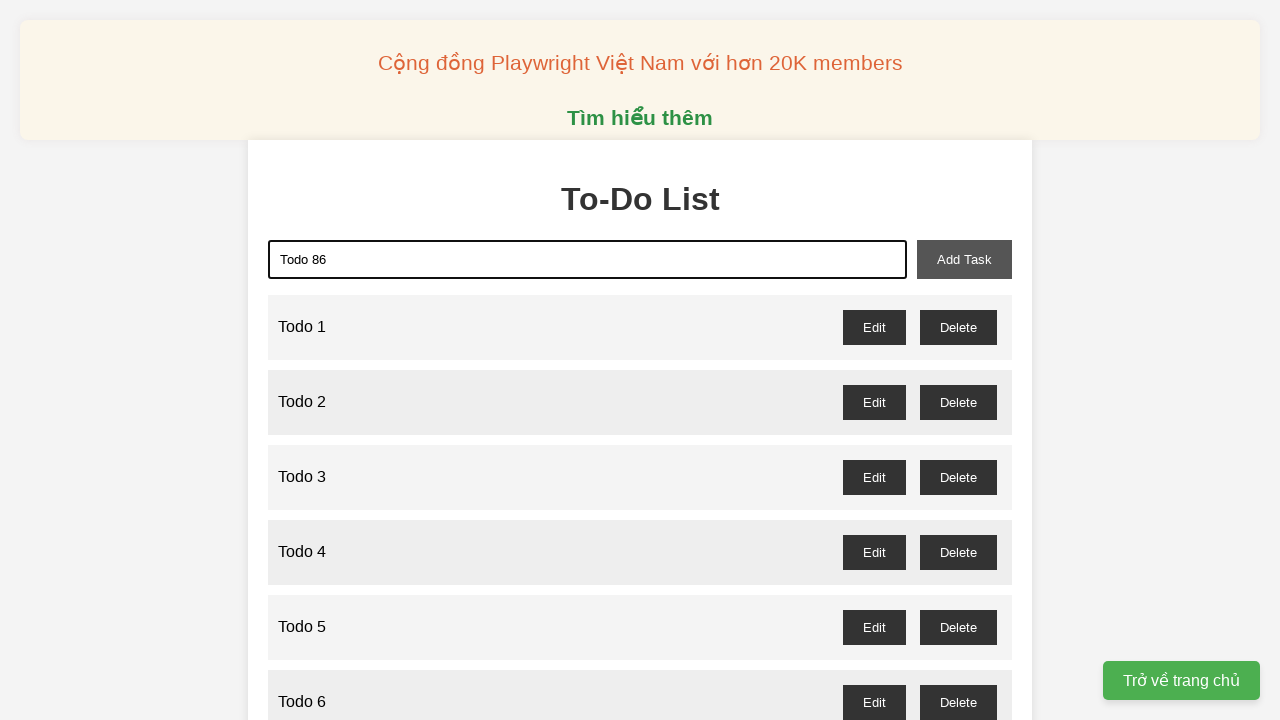

Clicked add task button for 'Todo 86' at (964, 259) on xpath=//button[@id='add-task']
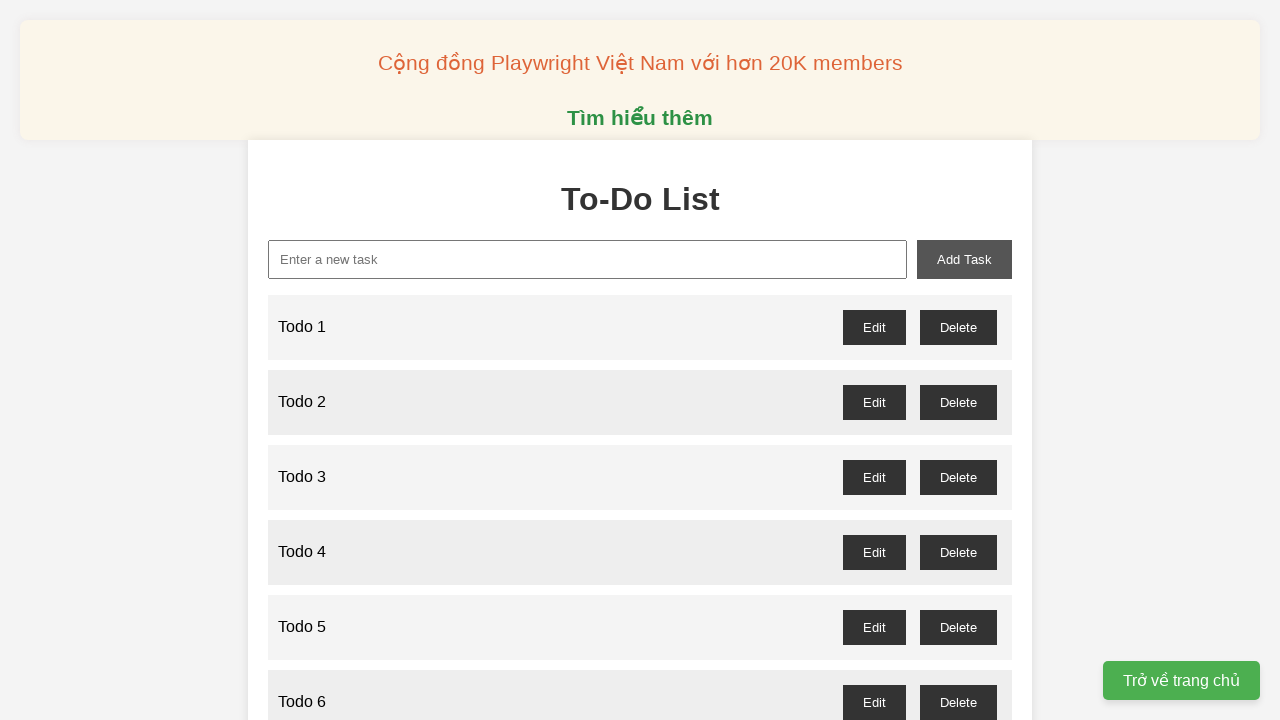

Filled new task input with 'Todo 87' on xpath=//input[@id='new-task']
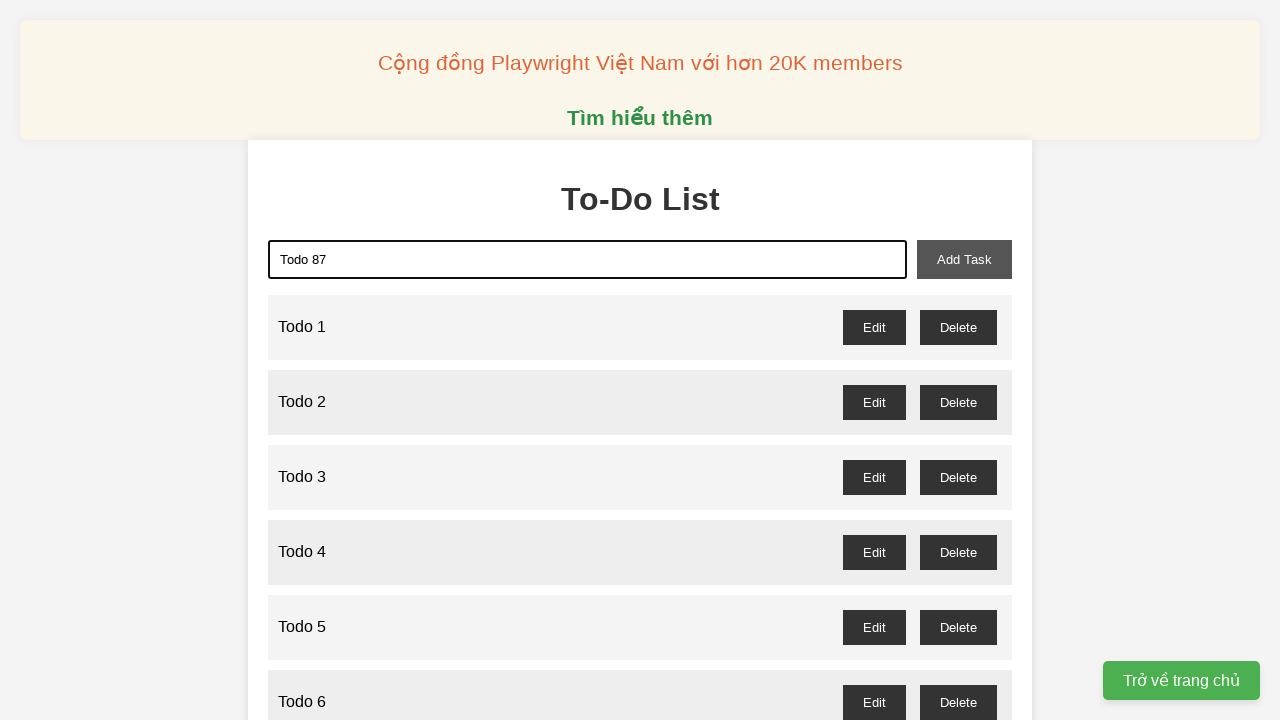

Clicked add task button for 'Todo 87' at (964, 259) on xpath=//button[@id='add-task']
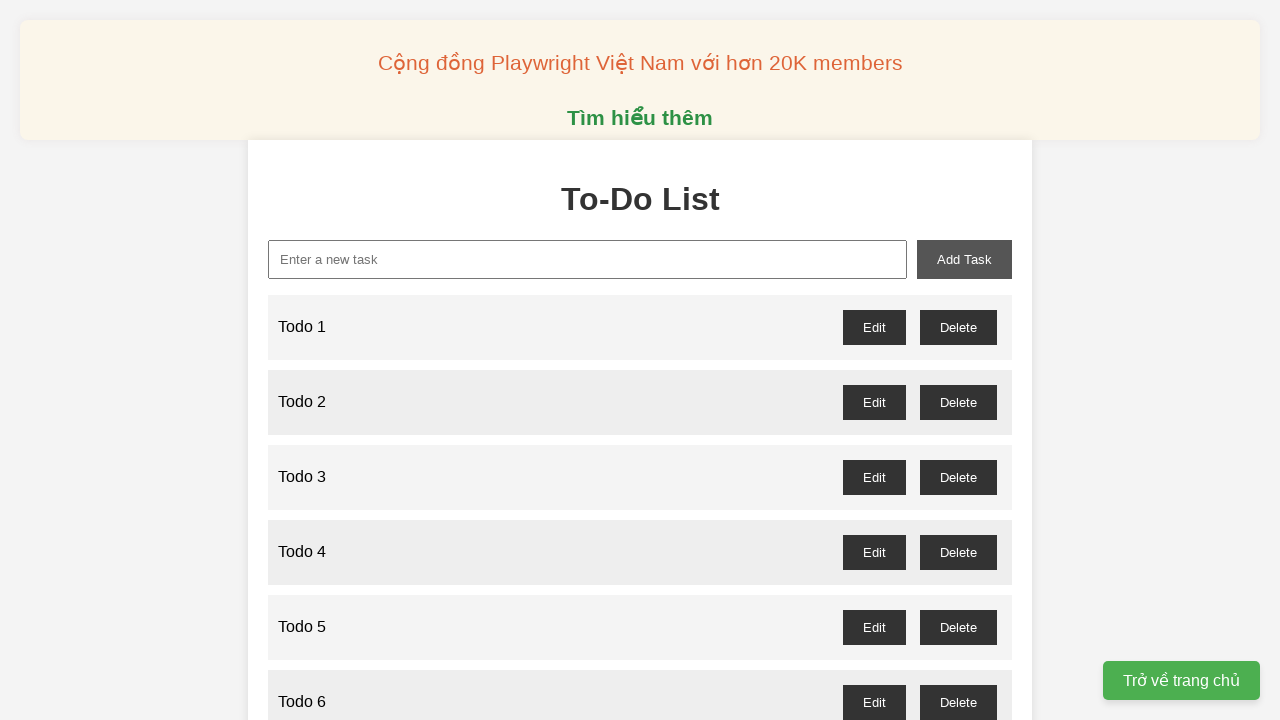

Filled new task input with 'Todo 88' on xpath=//input[@id='new-task']
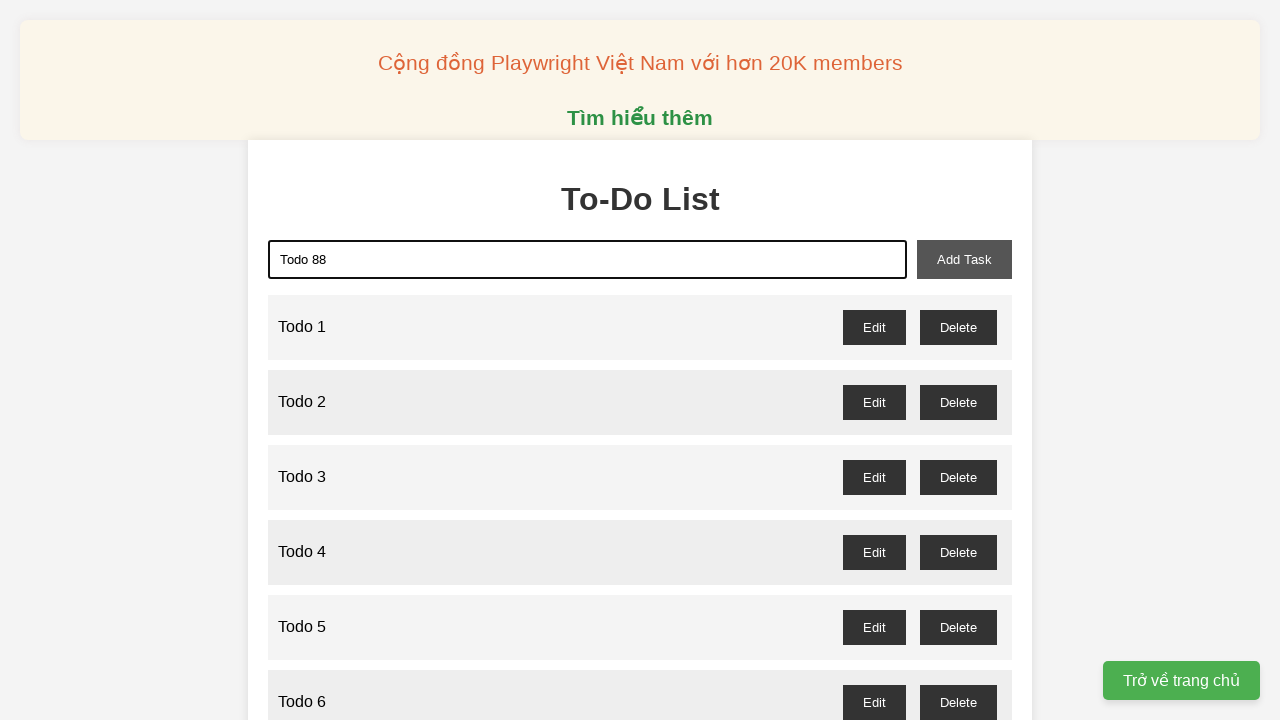

Clicked add task button for 'Todo 88' at (964, 259) on xpath=//button[@id='add-task']
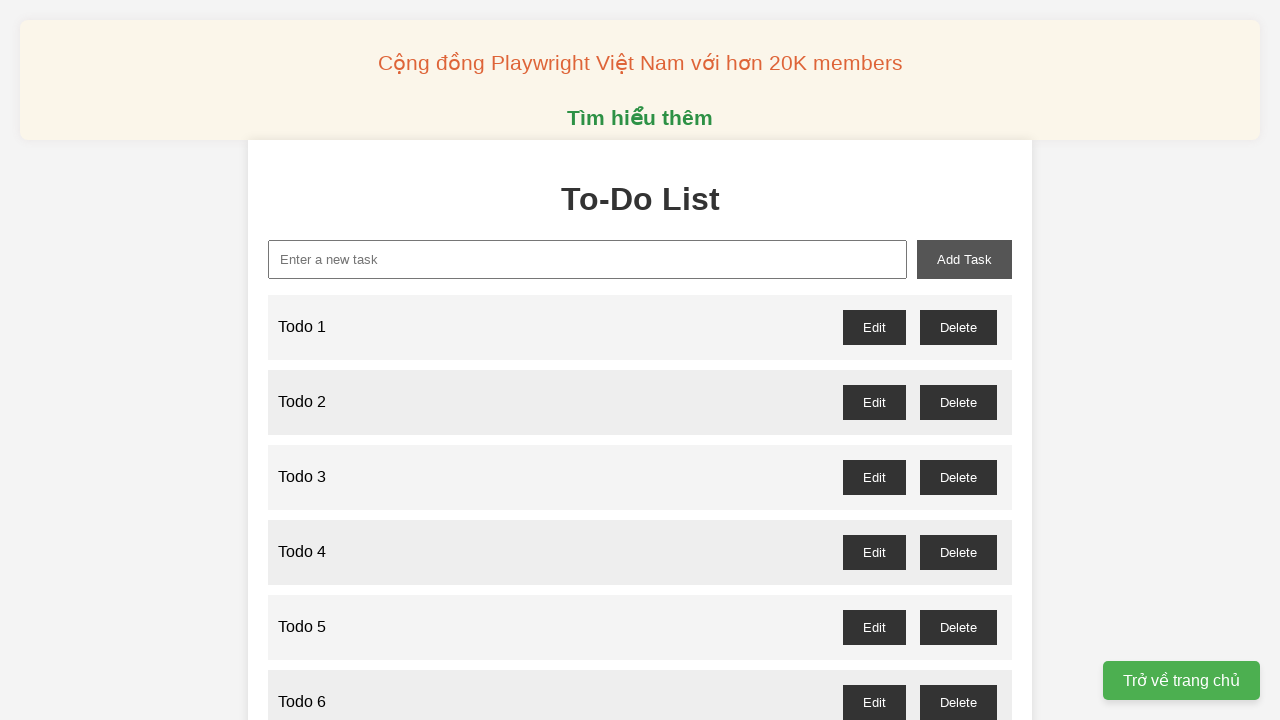

Filled new task input with 'Todo 89' on xpath=//input[@id='new-task']
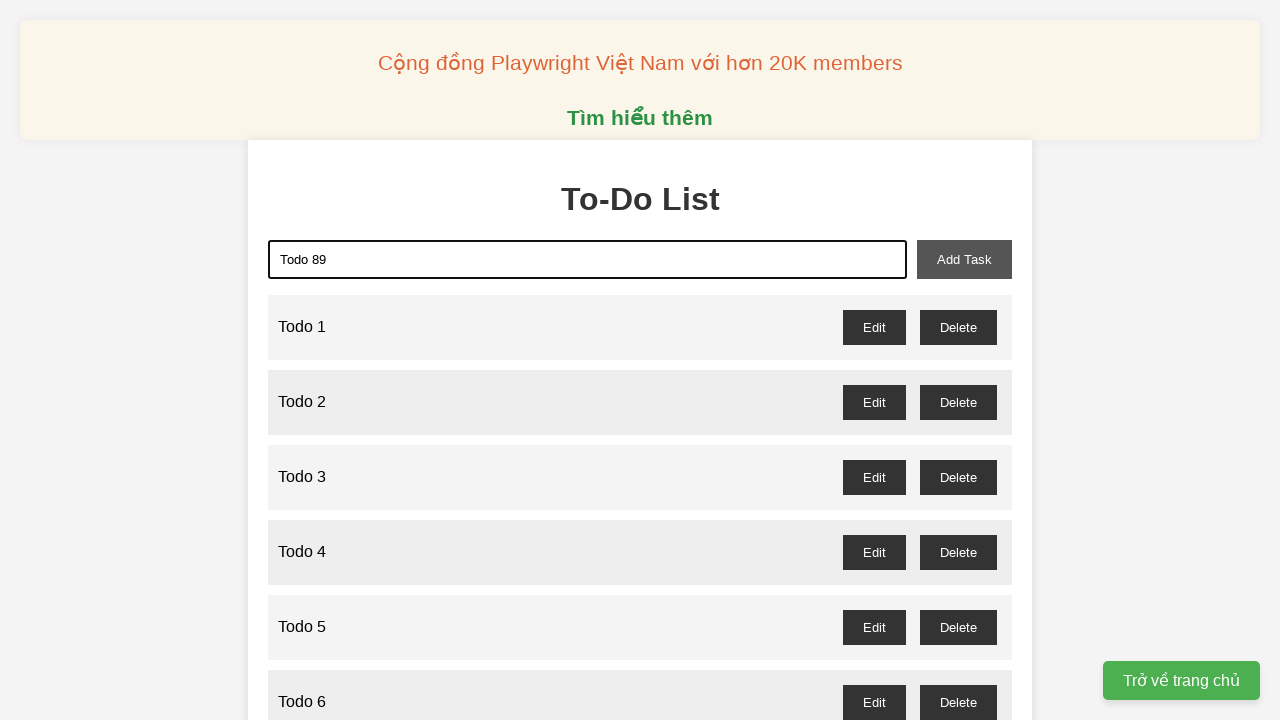

Clicked add task button for 'Todo 89' at (964, 259) on xpath=//button[@id='add-task']
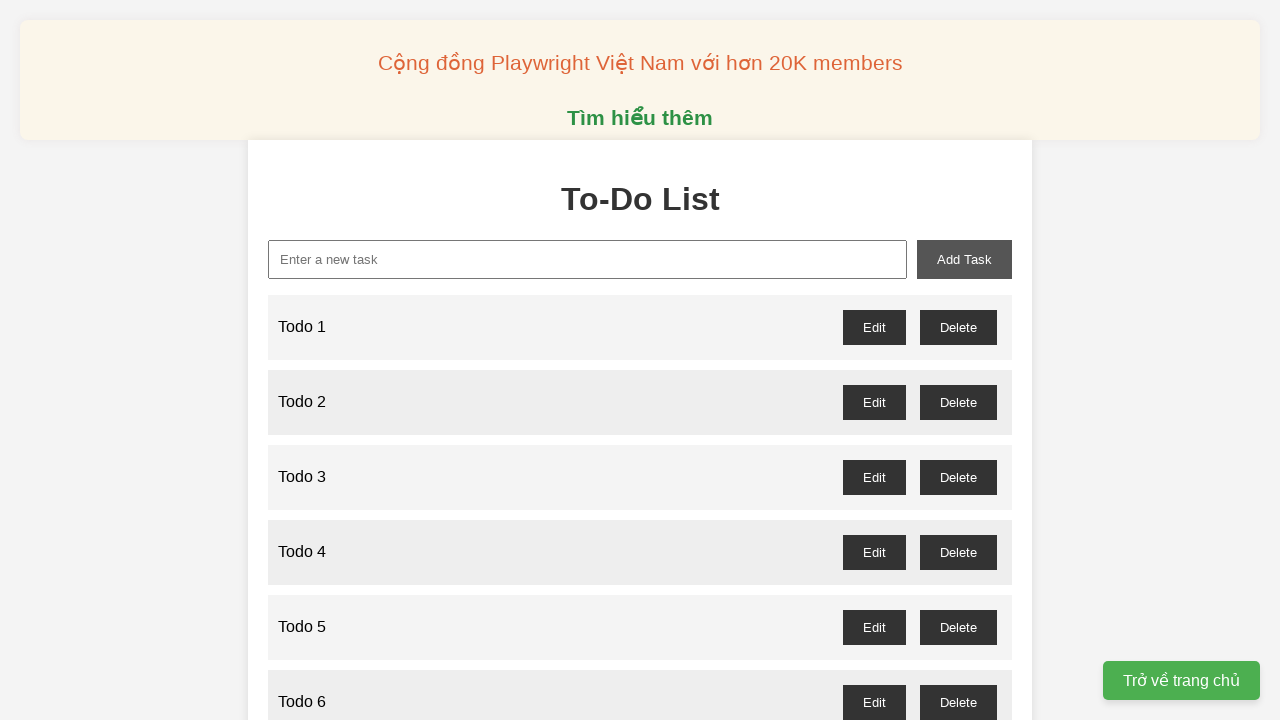

Filled new task input with 'Todo 90' on xpath=//input[@id='new-task']
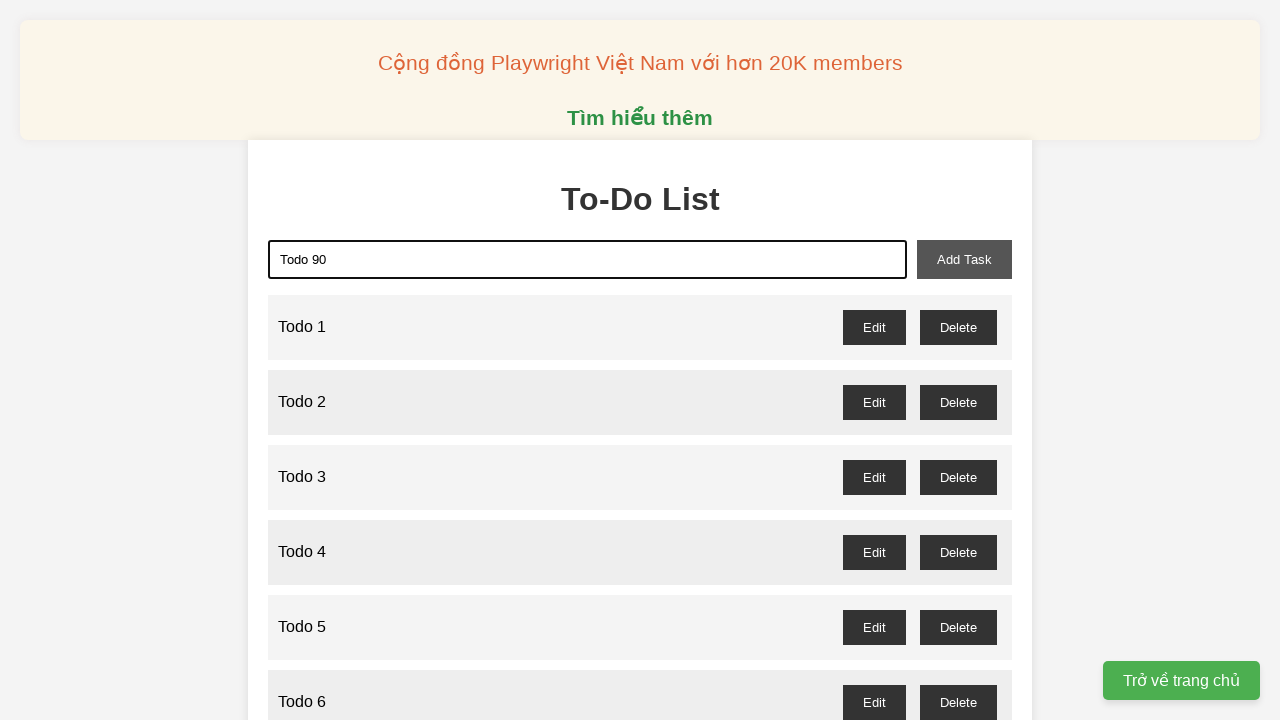

Clicked add task button for 'Todo 90' at (964, 259) on xpath=//button[@id='add-task']
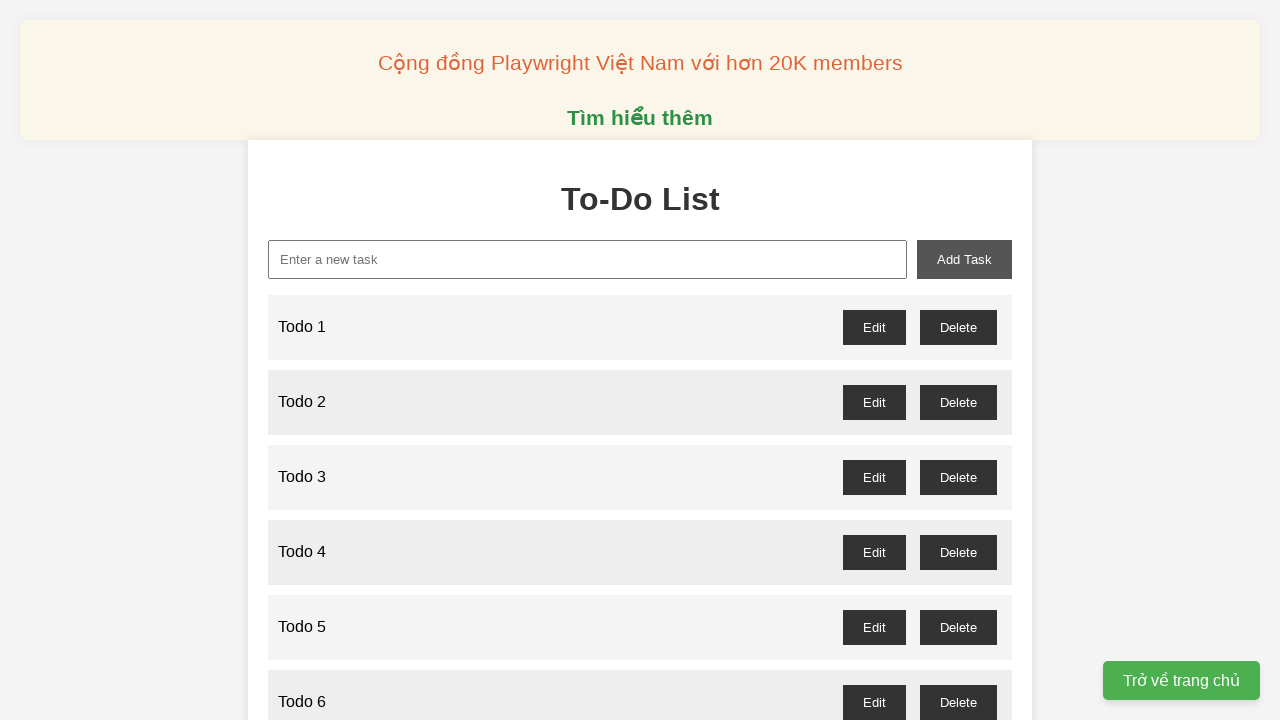

Filled new task input with 'Todo 91' on xpath=//input[@id='new-task']
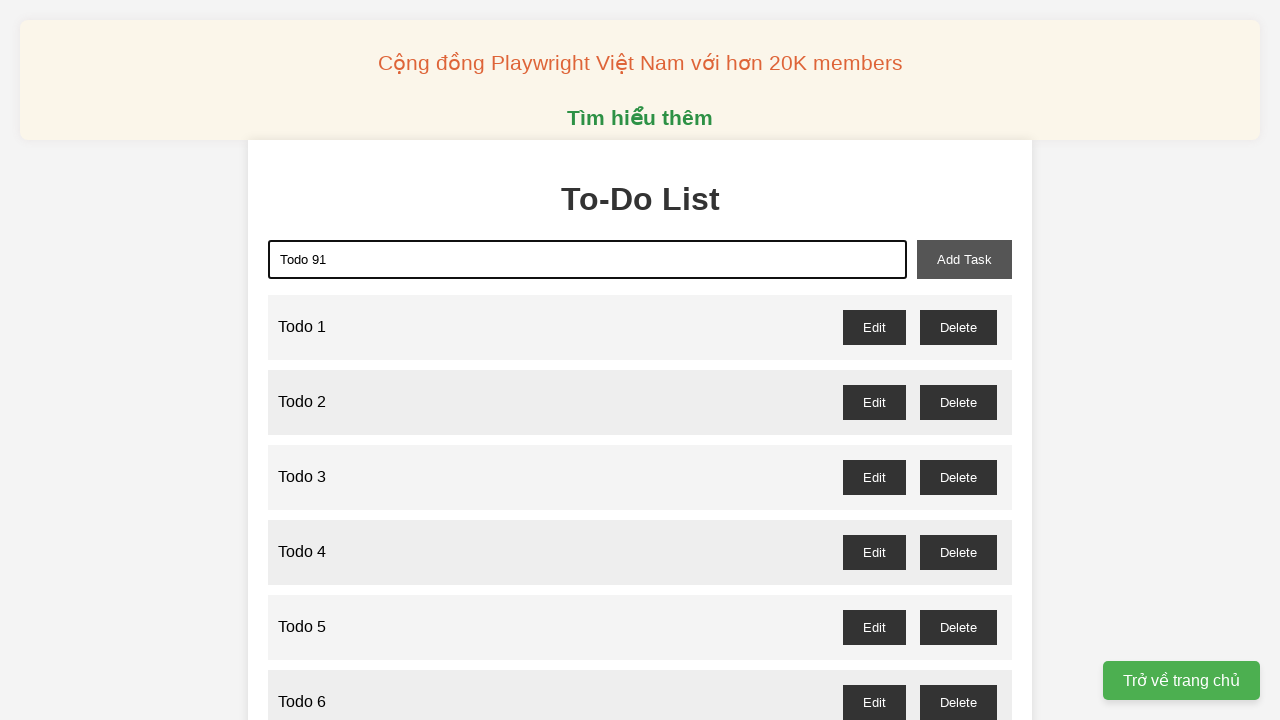

Clicked add task button for 'Todo 91' at (964, 259) on xpath=//button[@id='add-task']
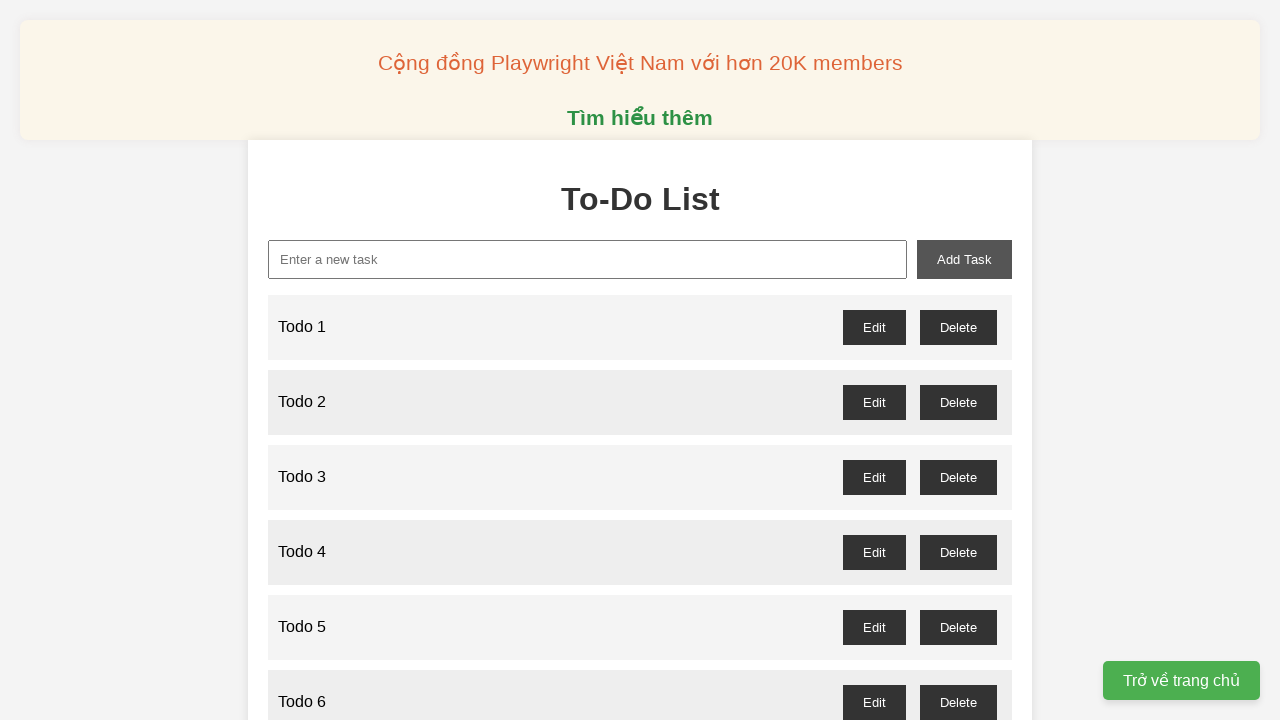

Filled new task input with 'Todo 92' on xpath=//input[@id='new-task']
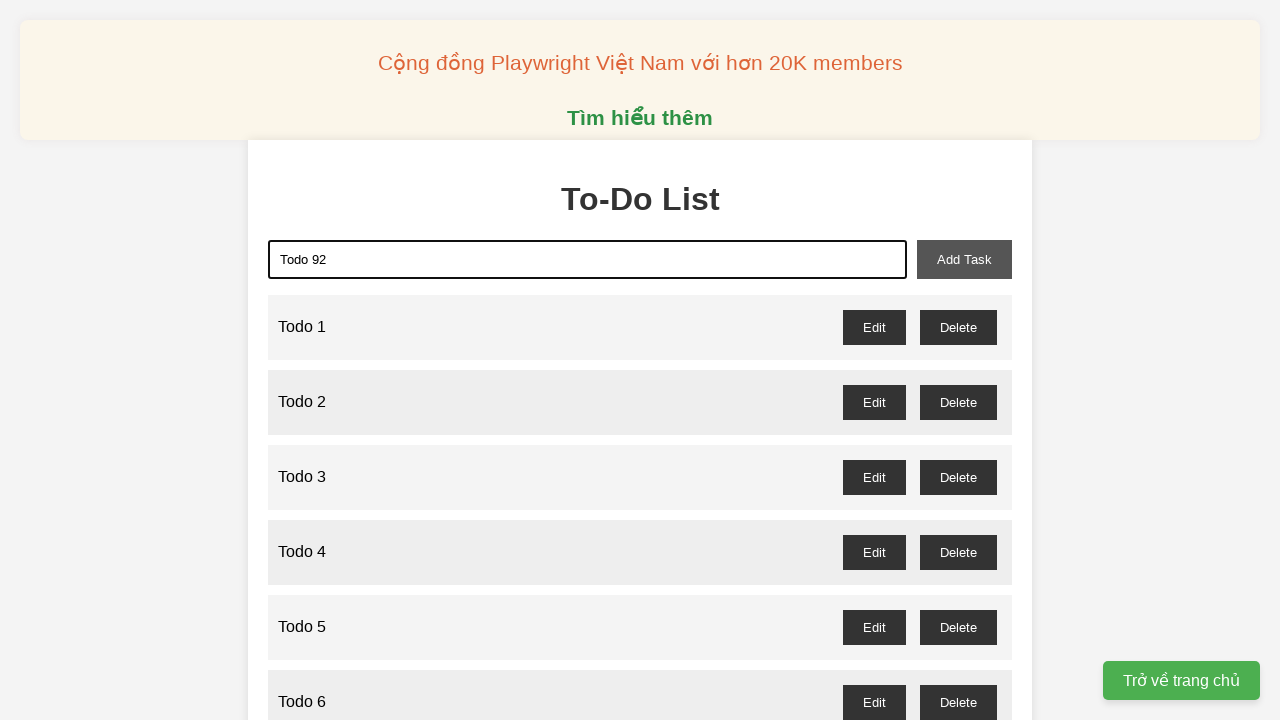

Clicked add task button for 'Todo 92' at (964, 259) on xpath=//button[@id='add-task']
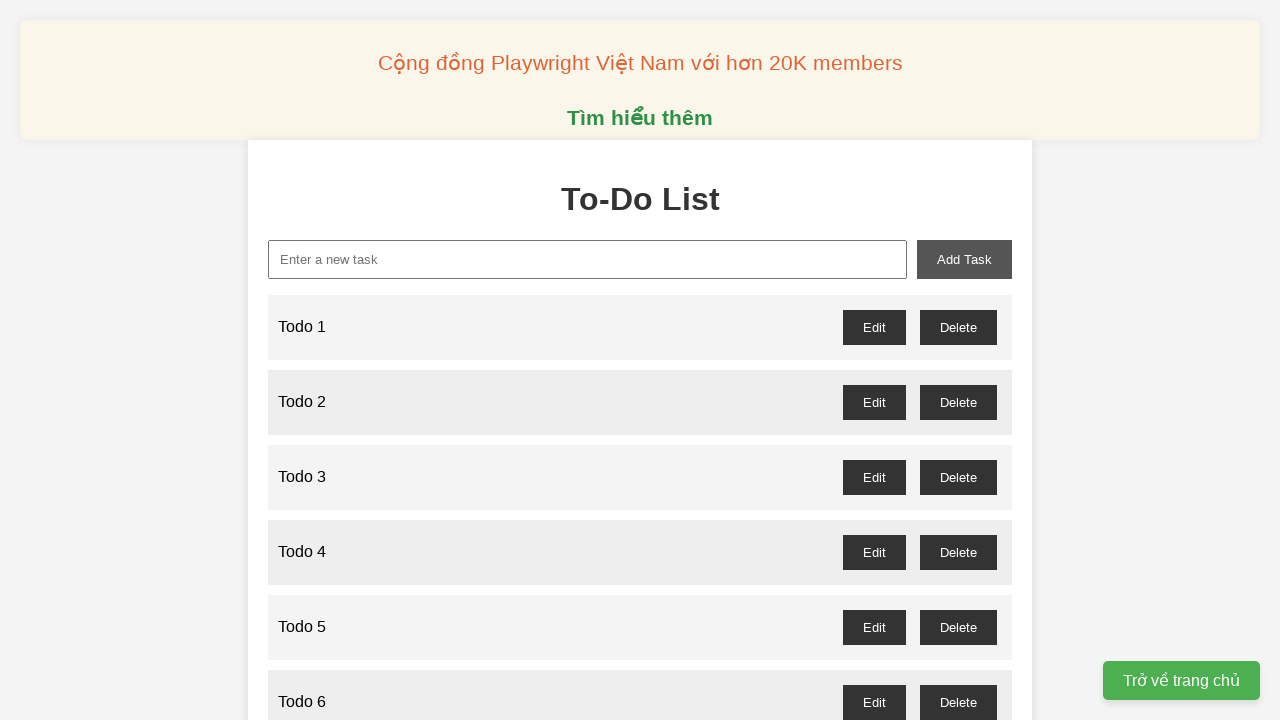

Filled new task input with 'Todo 93' on xpath=//input[@id='new-task']
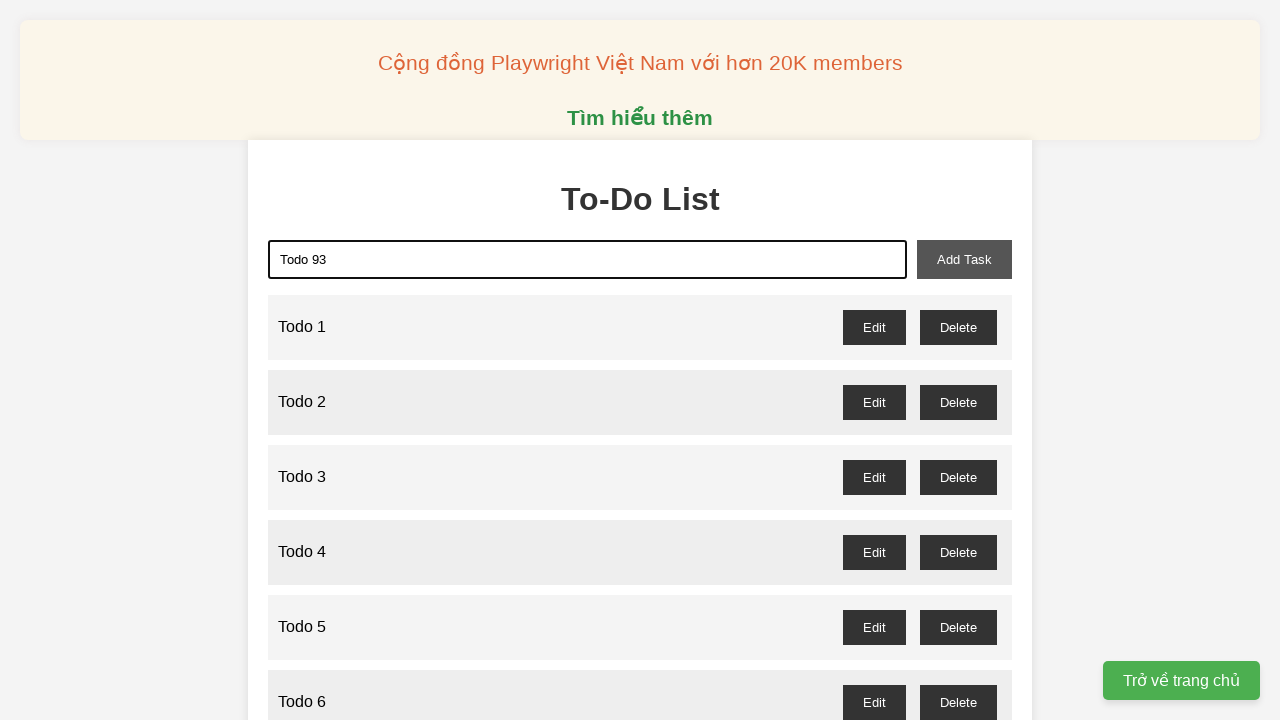

Clicked add task button for 'Todo 93' at (964, 259) on xpath=//button[@id='add-task']
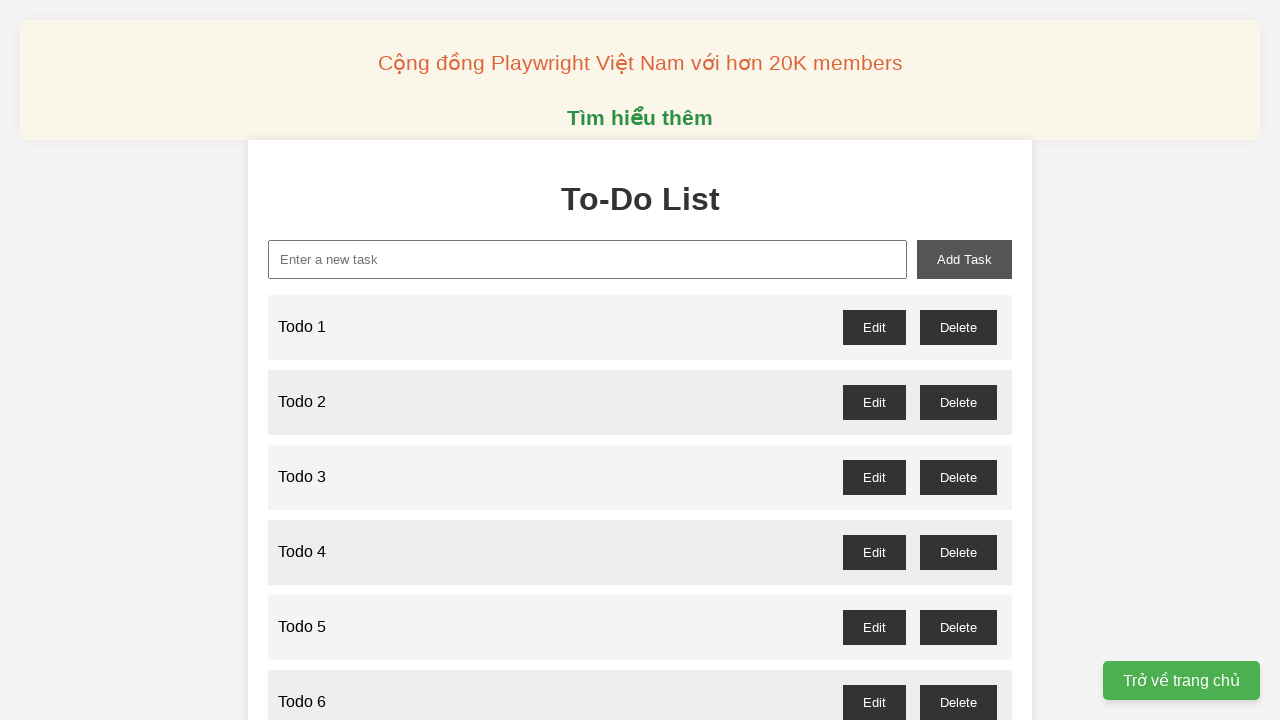

Filled new task input with 'Todo 94' on xpath=//input[@id='new-task']
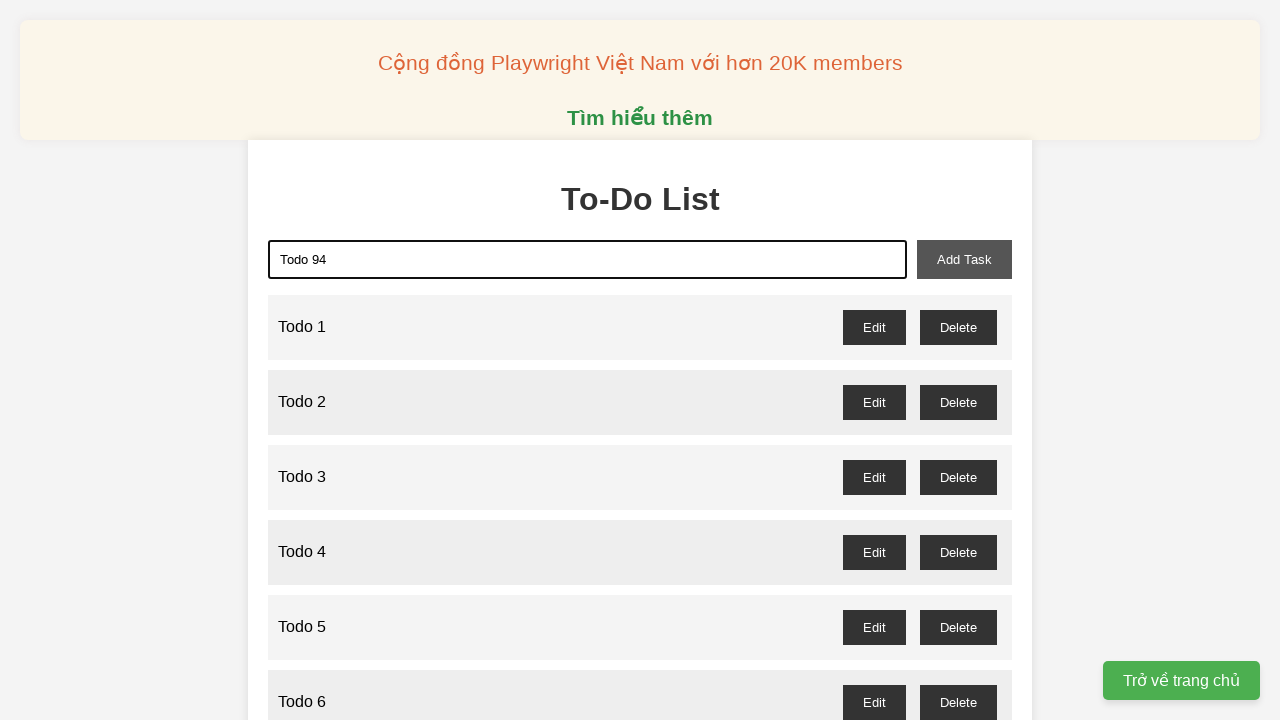

Clicked add task button for 'Todo 94' at (964, 259) on xpath=//button[@id='add-task']
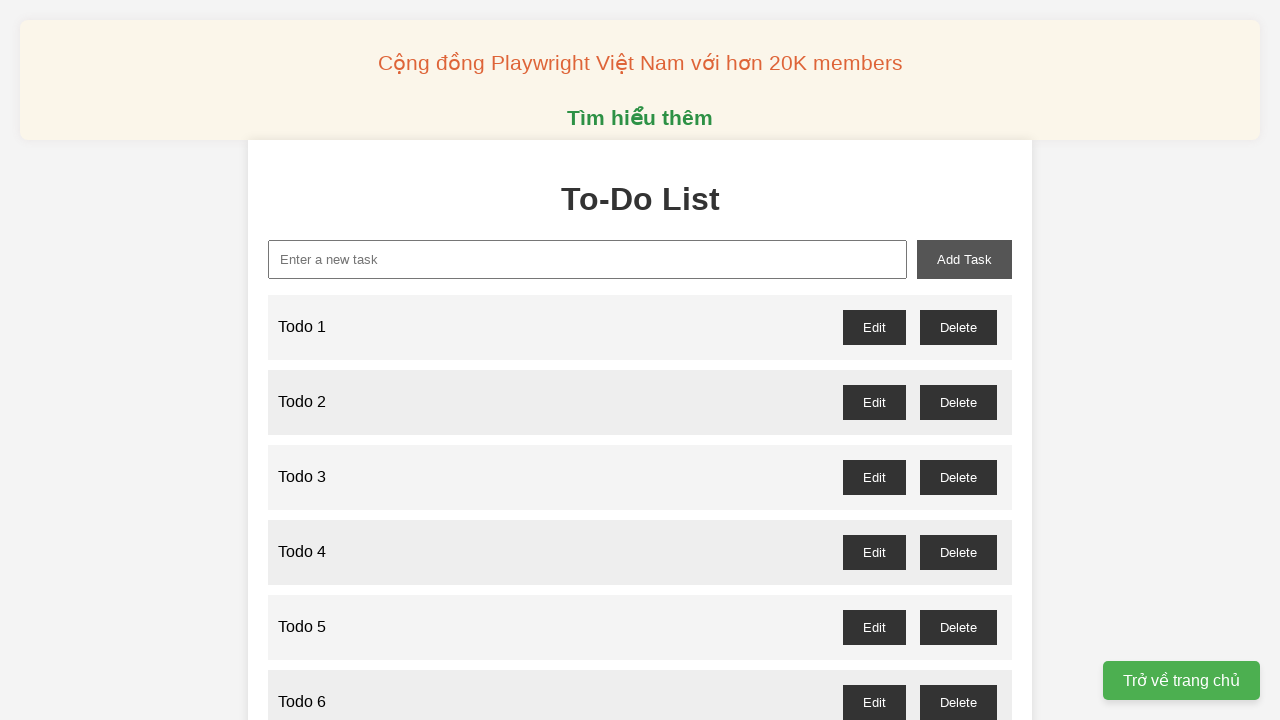

Filled new task input with 'Todo 95' on xpath=//input[@id='new-task']
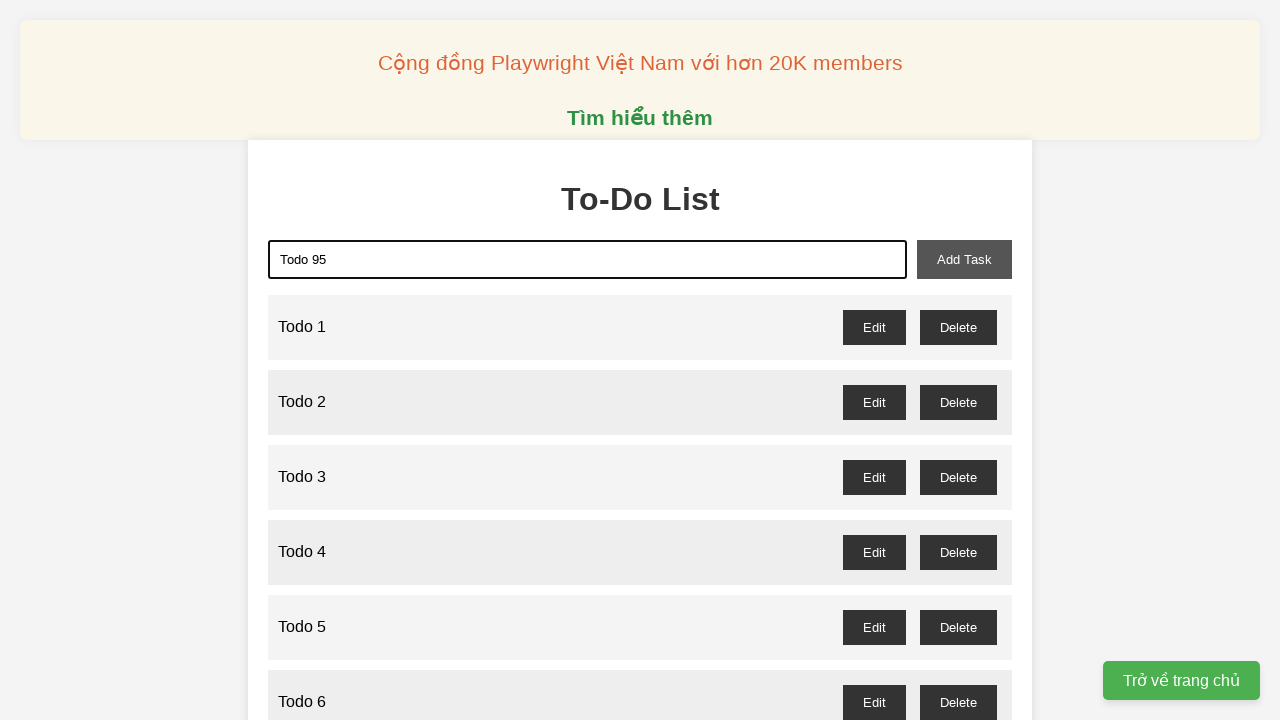

Clicked add task button for 'Todo 95' at (964, 259) on xpath=//button[@id='add-task']
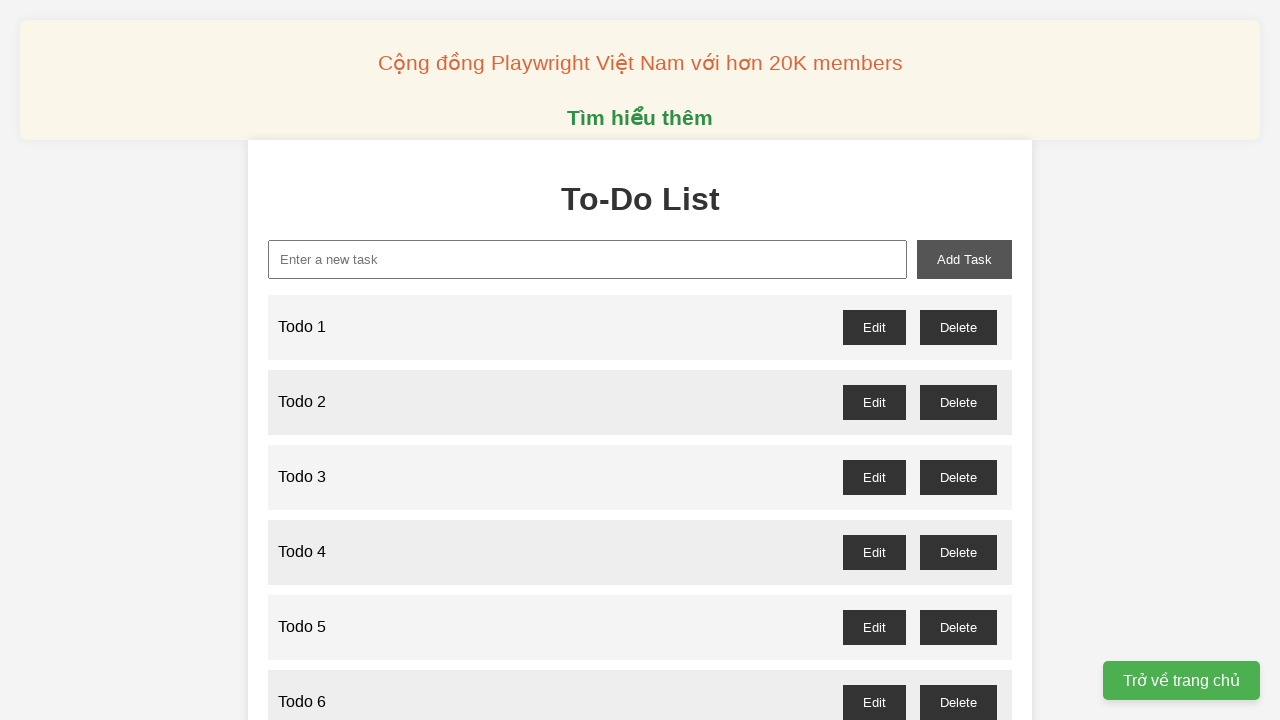

Filled new task input with 'Todo 96' on xpath=//input[@id='new-task']
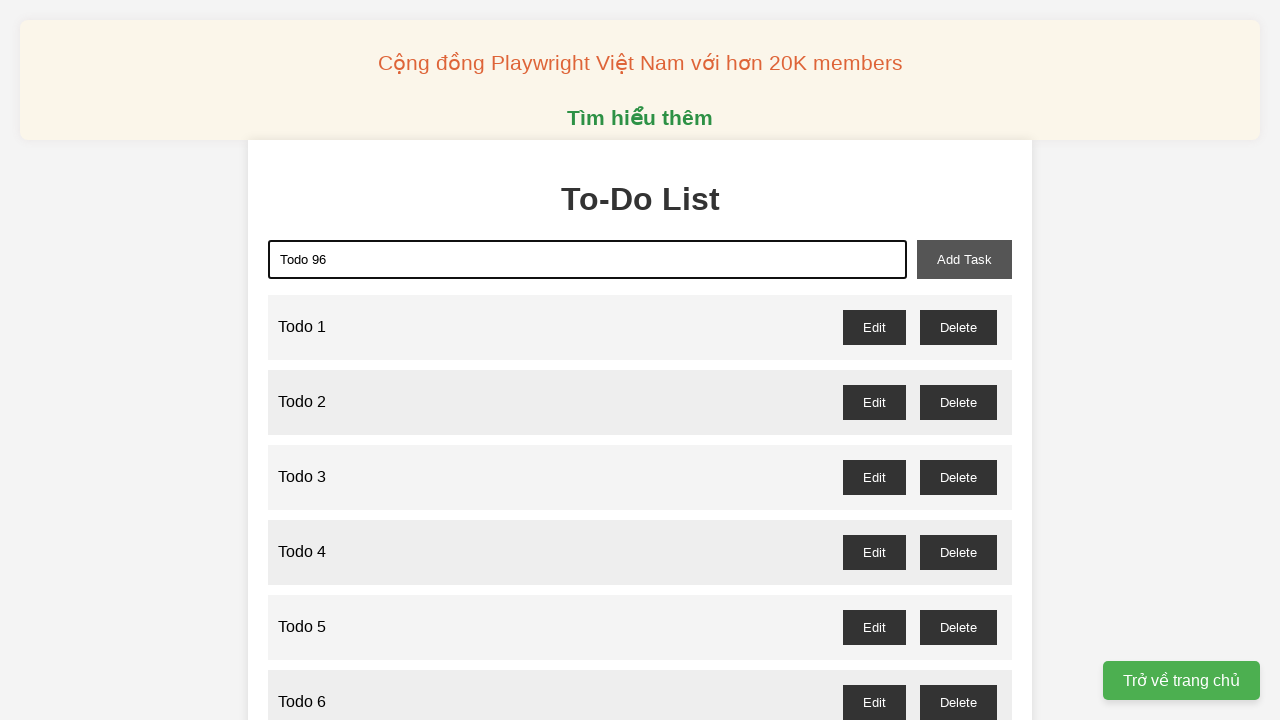

Clicked add task button for 'Todo 96' at (964, 259) on xpath=//button[@id='add-task']
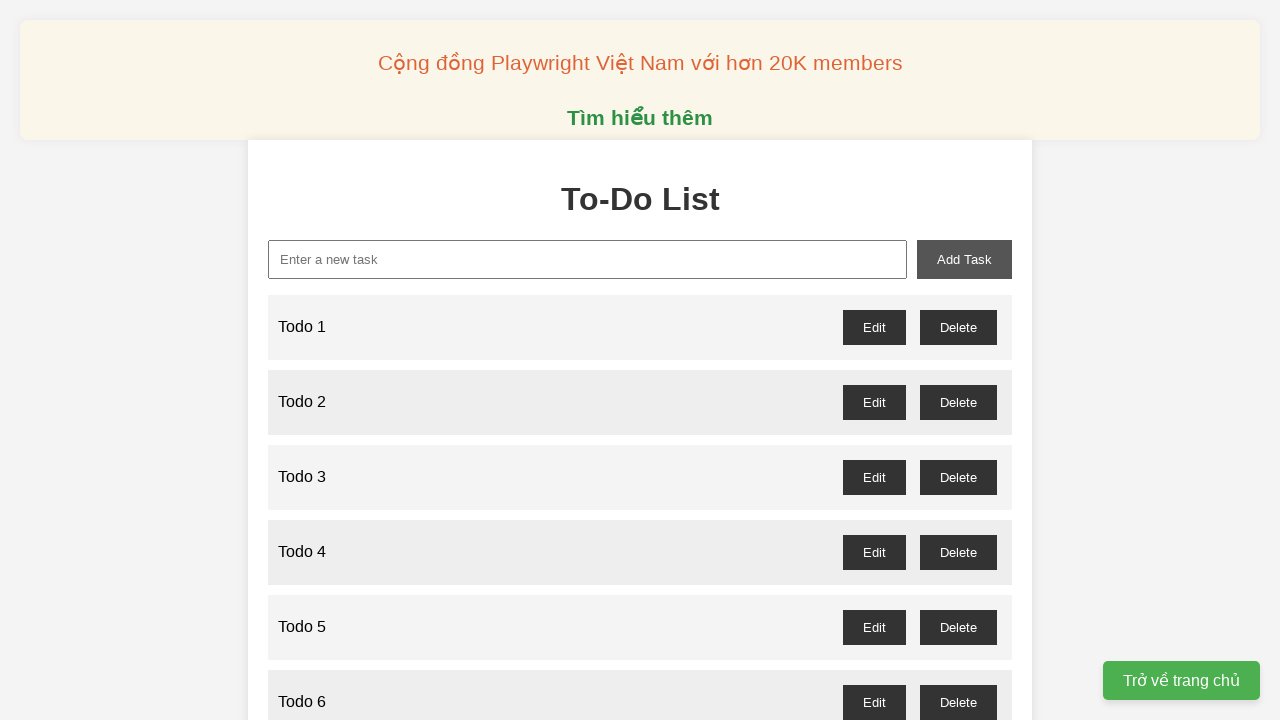

Filled new task input with 'Todo 97' on xpath=//input[@id='new-task']
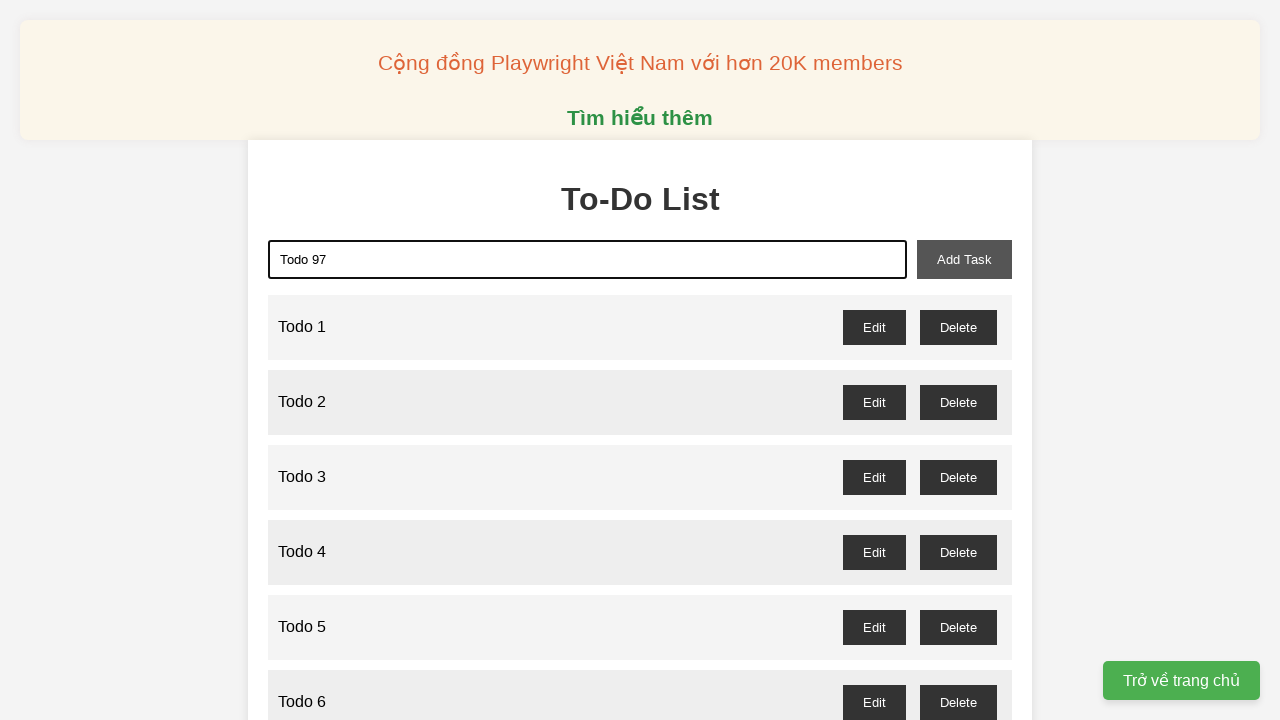

Clicked add task button for 'Todo 97' at (964, 259) on xpath=//button[@id='add-task']
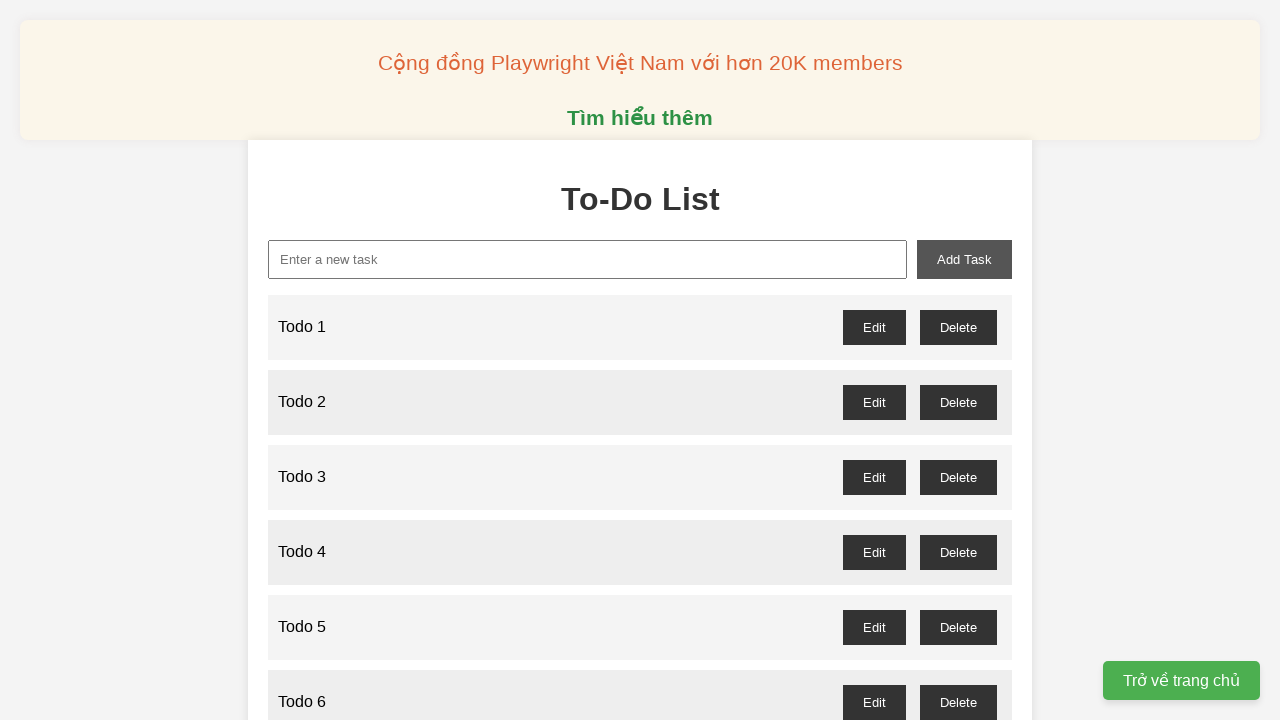

Filled new task input with 'Todo 98' on xpath=//input[@id='new-task']
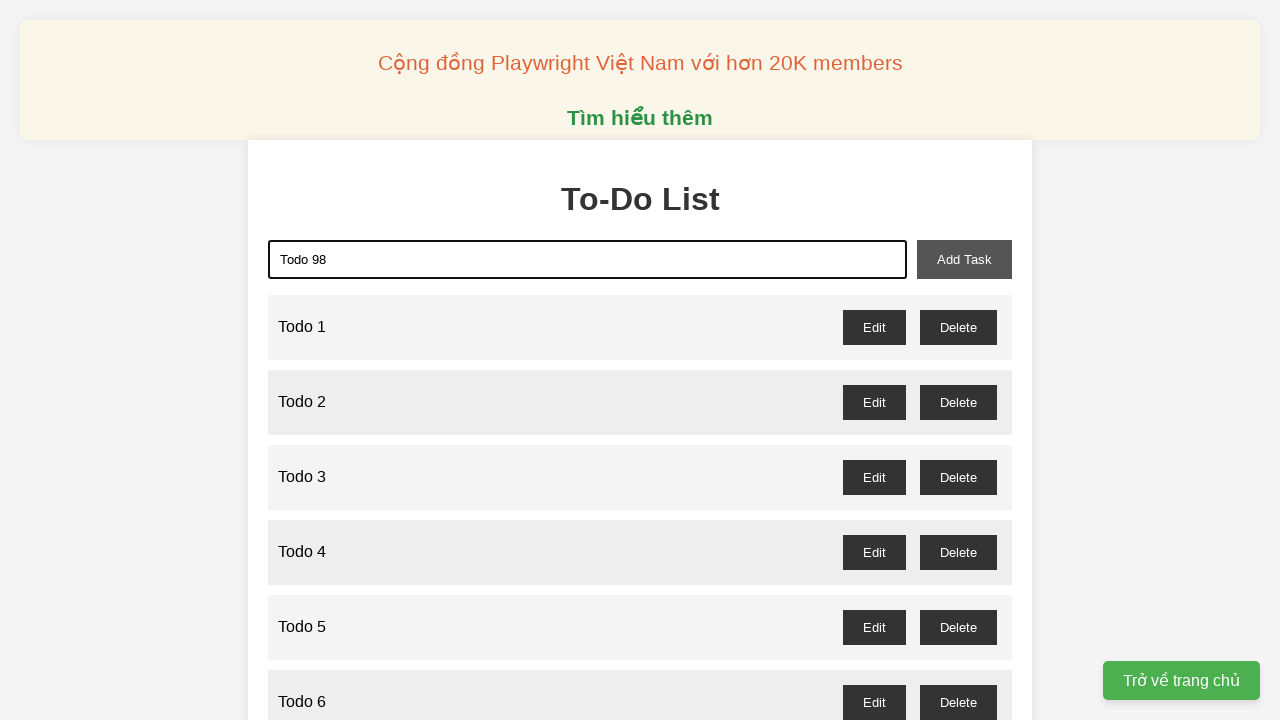

Clicked add task button for 'Todo 98' at (964, 259) on xpath=//button[@id='add-task']
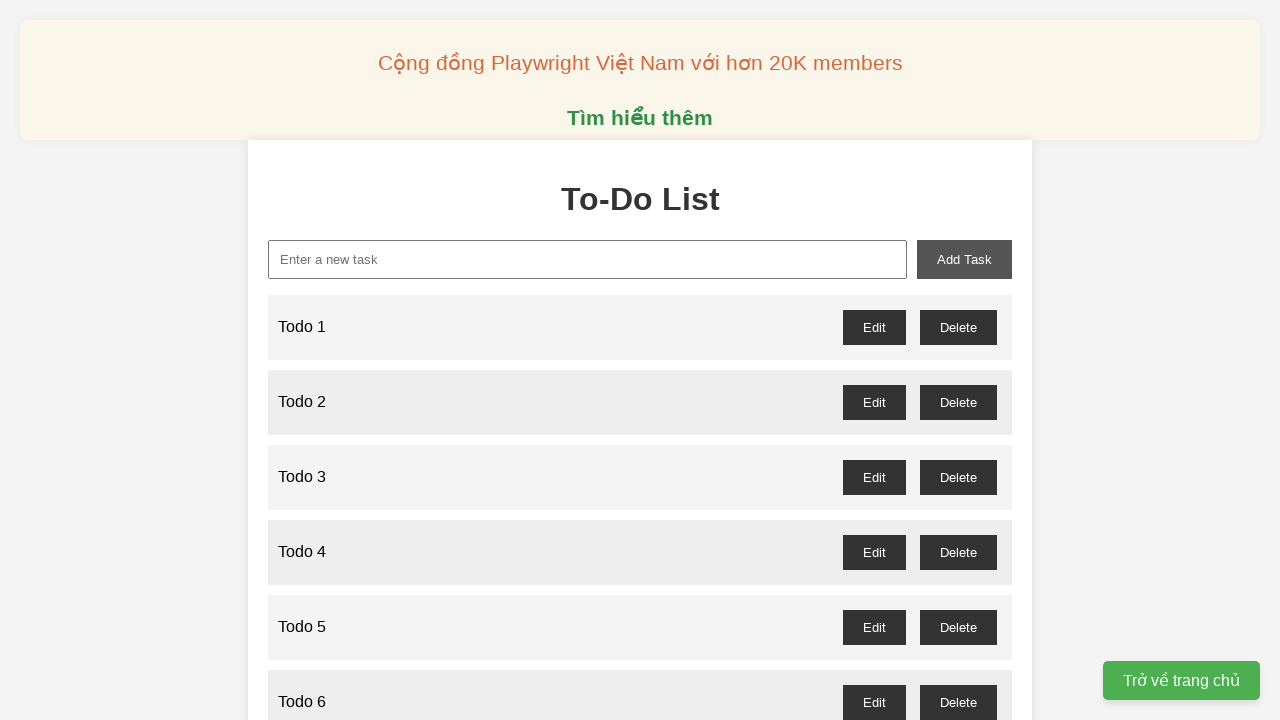

Filled new task input with 'Todo 99' on xpath=//input[@id='new-task']
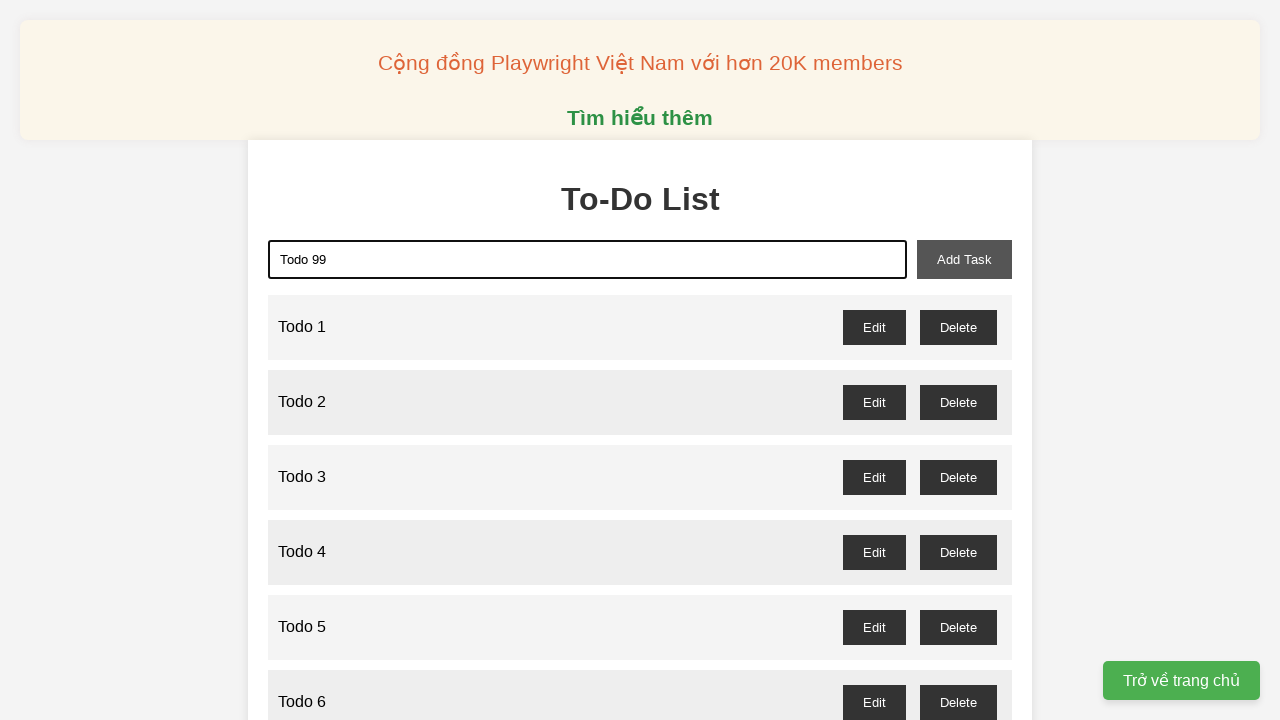

Clicked add task button for 'Todo 99' at (964, 259) on xpath=//button[@id='add-task']
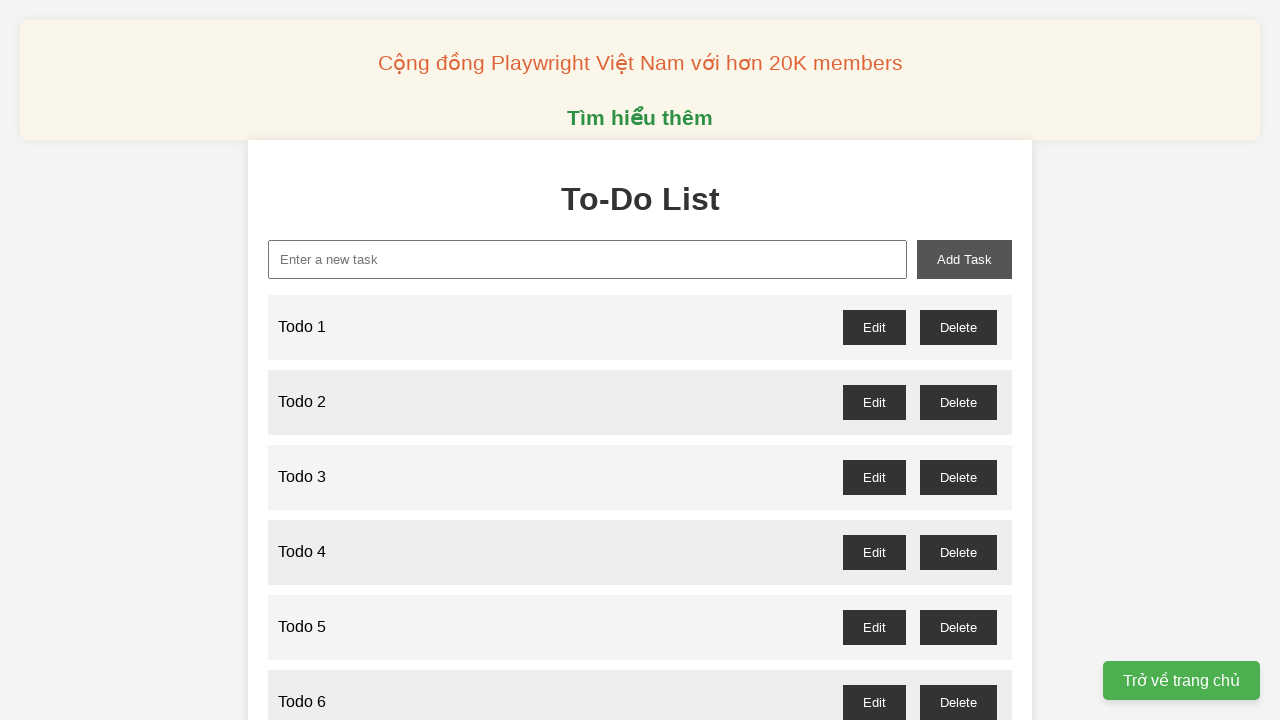

Filled new task input with 'Todo 100' on xpath=//input[@id='new-task']
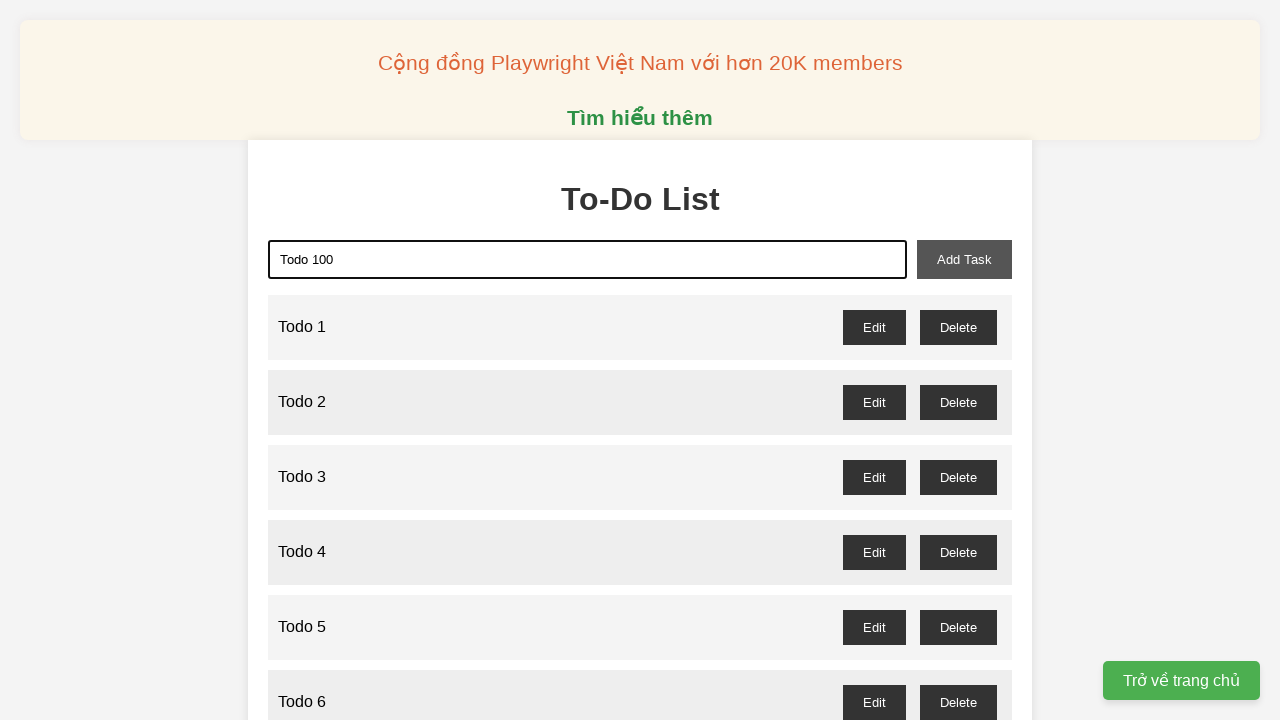

Clicked add task button for 'Todo 100' at (964, 259) on xpath=//button[@id='add-task']
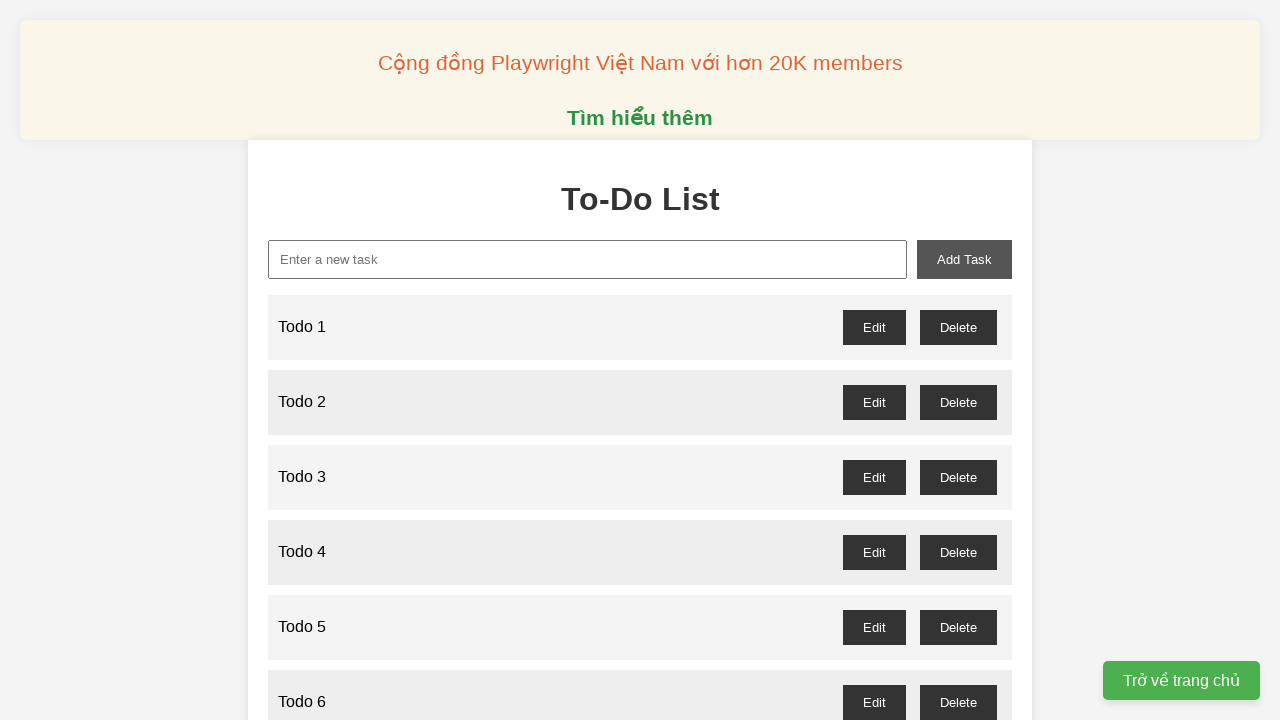

Deleted odd-numbered todo item 1 at (958, 327) on #todo-1-delete
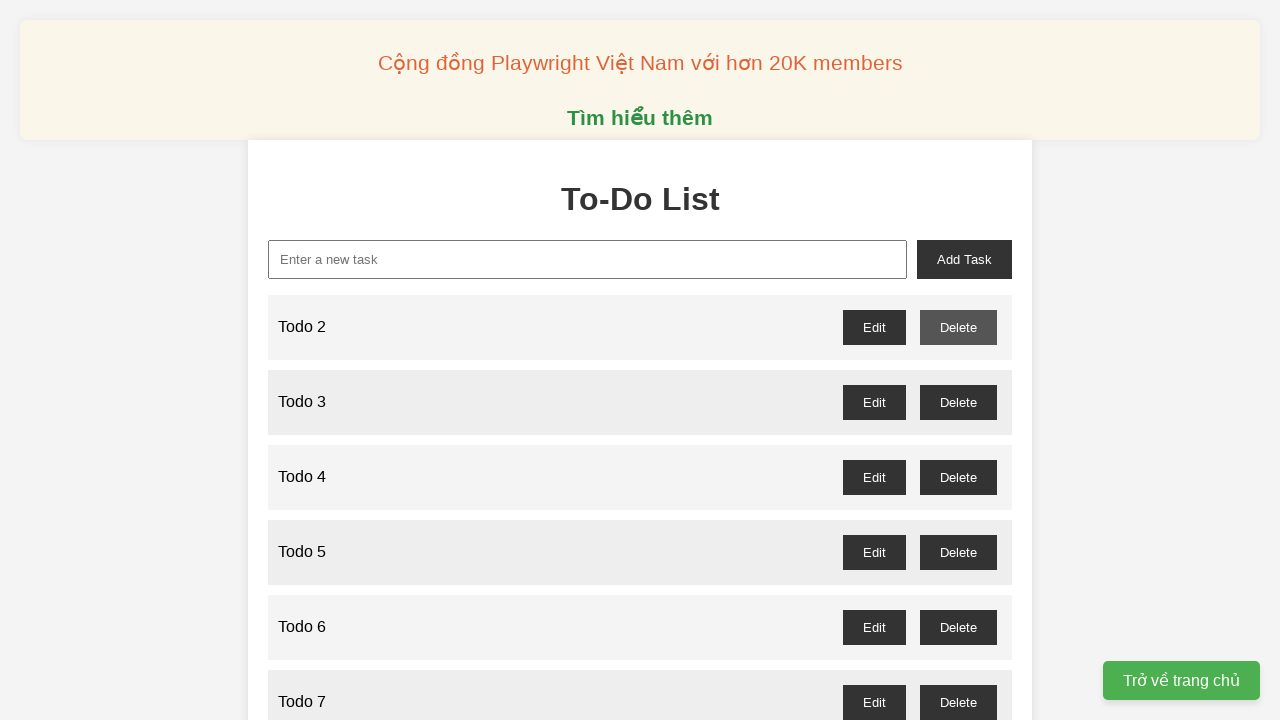

Deleted odd-numbered todo item 3 at (958, 402) on #todo-3-delete
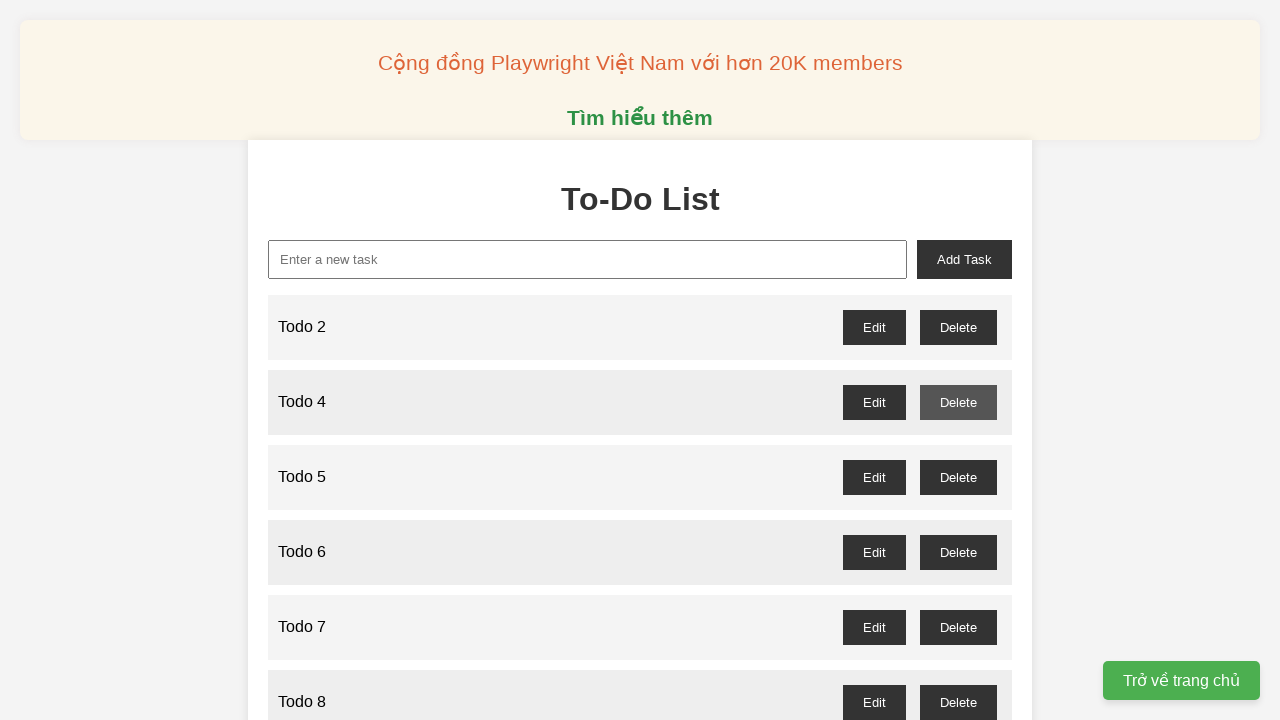

Deleted odd-numbered todo item 5 at (958, 477) on #todo-5-delete
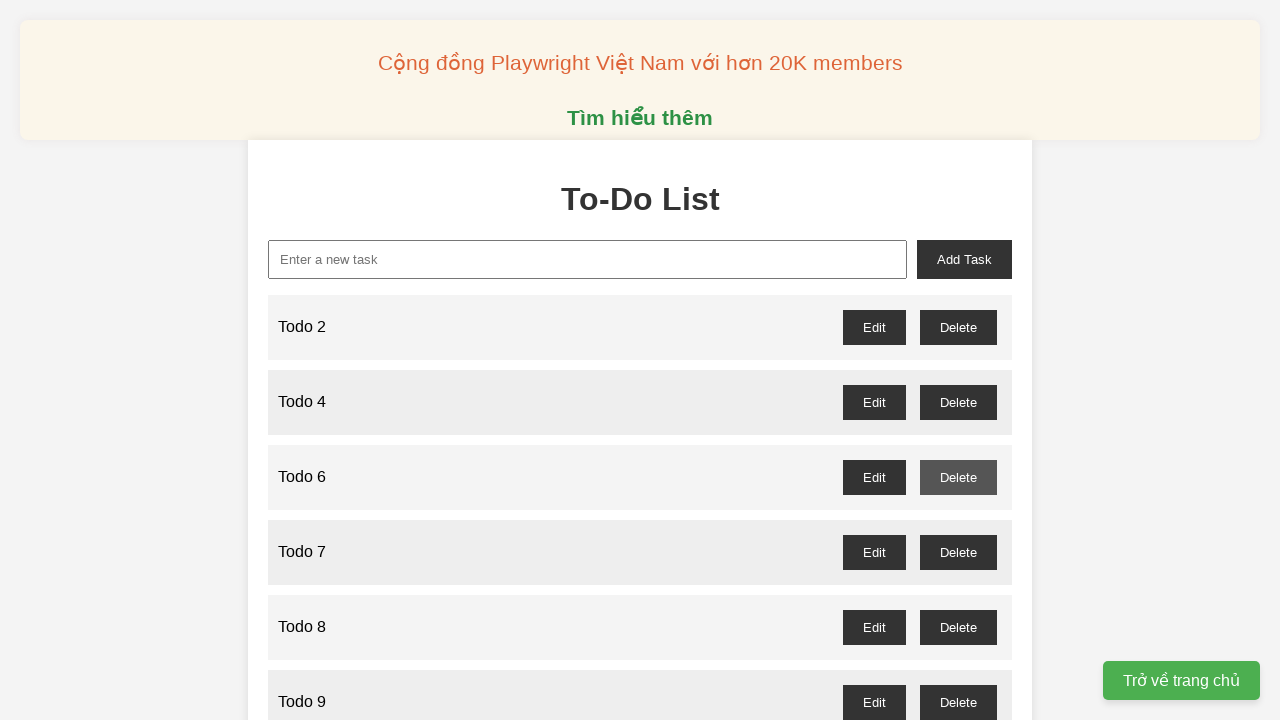

Deleted odd-numbered todo item 7 at (958, 552) on #todo-7-delete
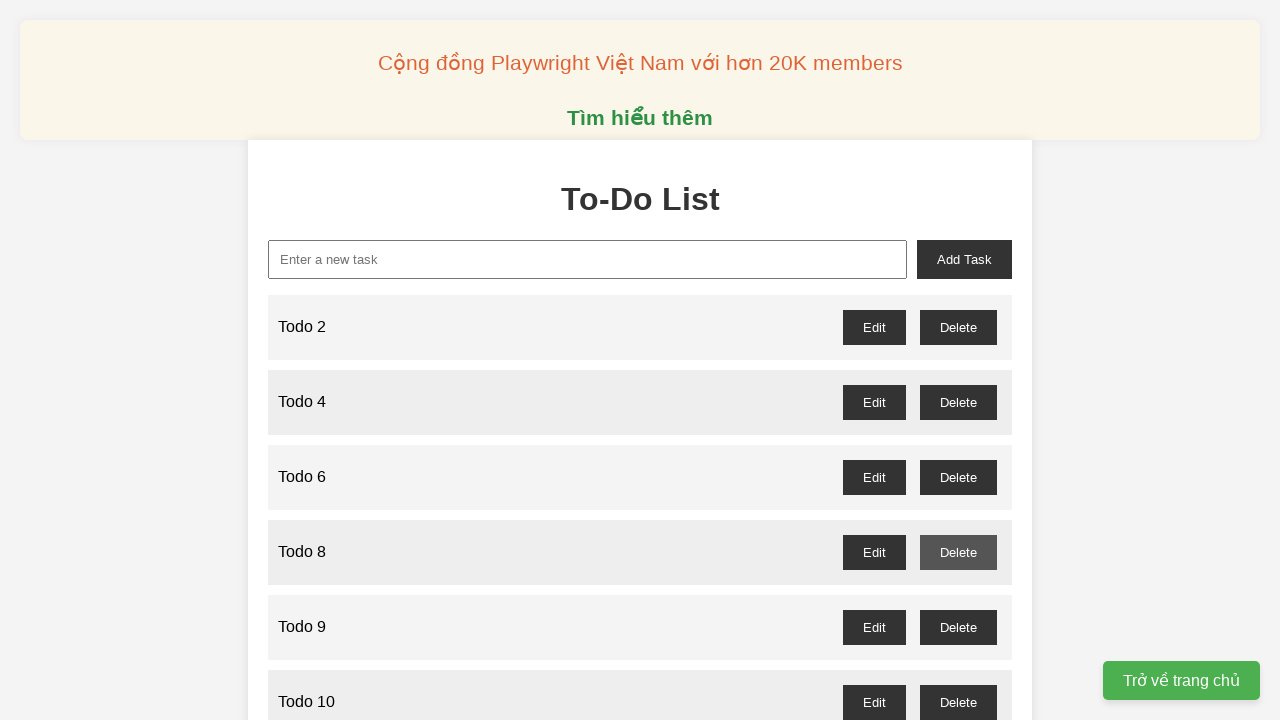

Deleted odd-numbered todo item 9 at (958, 627) on #todo-9-delete
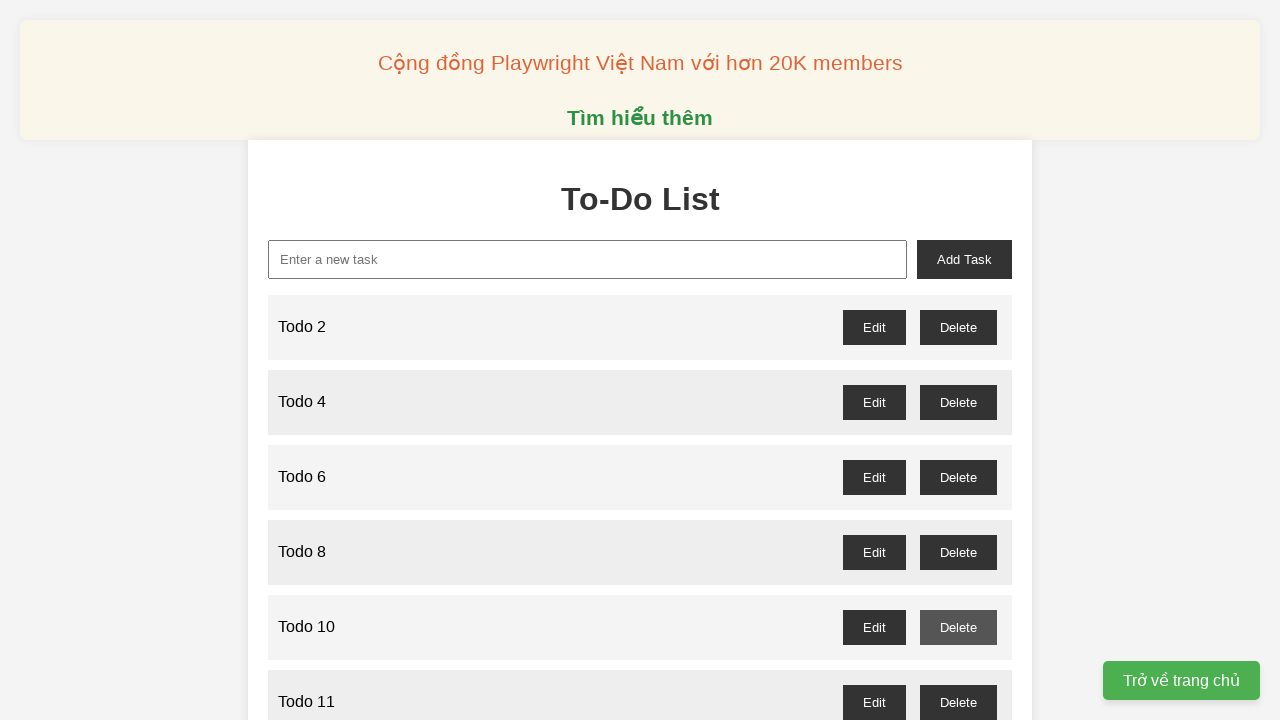

Deleted odd-numbered todo item 11 at (958, 702) on #todo-11-delete
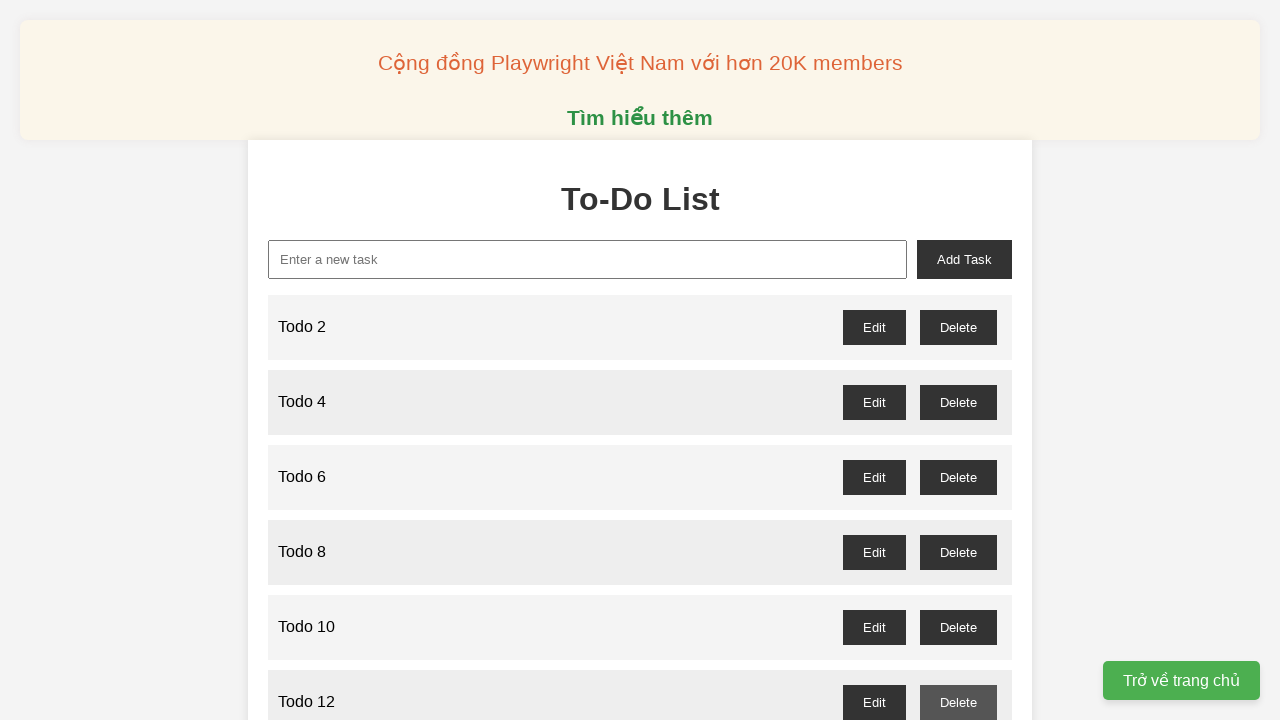

Deleted odd-numbered todo item 13 at (958, 360) on #todo-13-delete
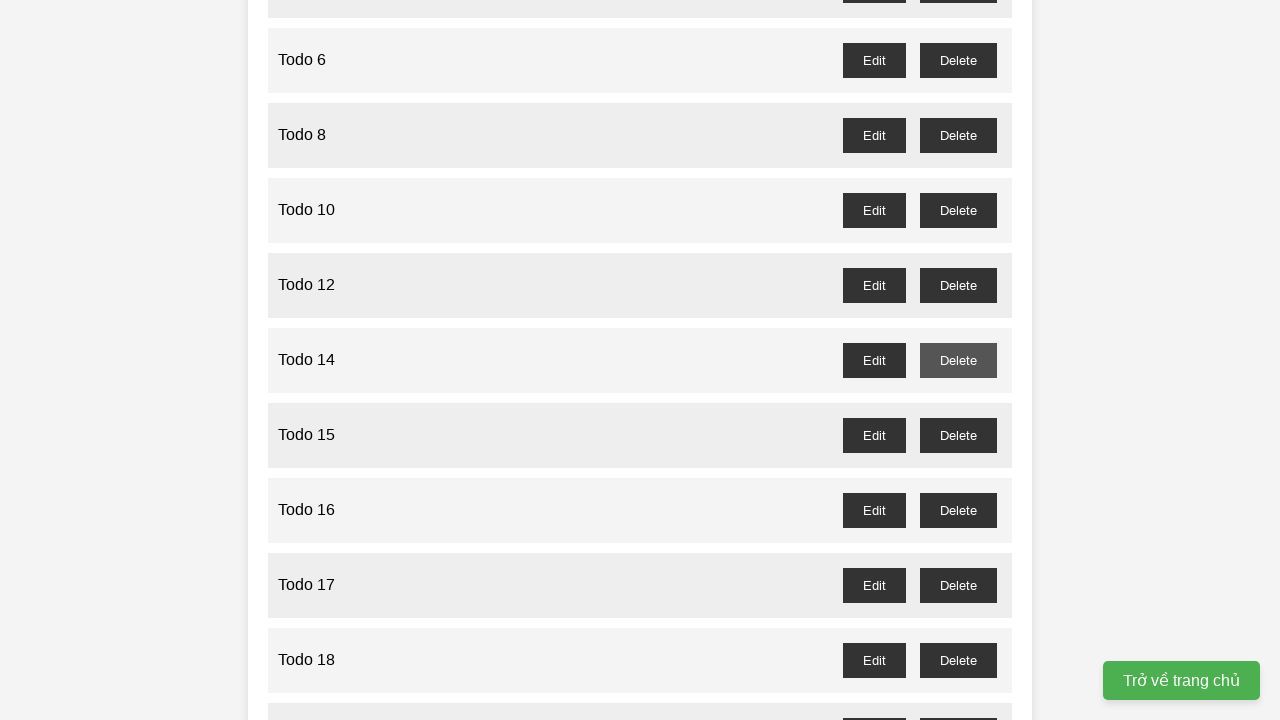

Deleted odd-numbered todo item 15 at (958, 435) on #todo-15-delete
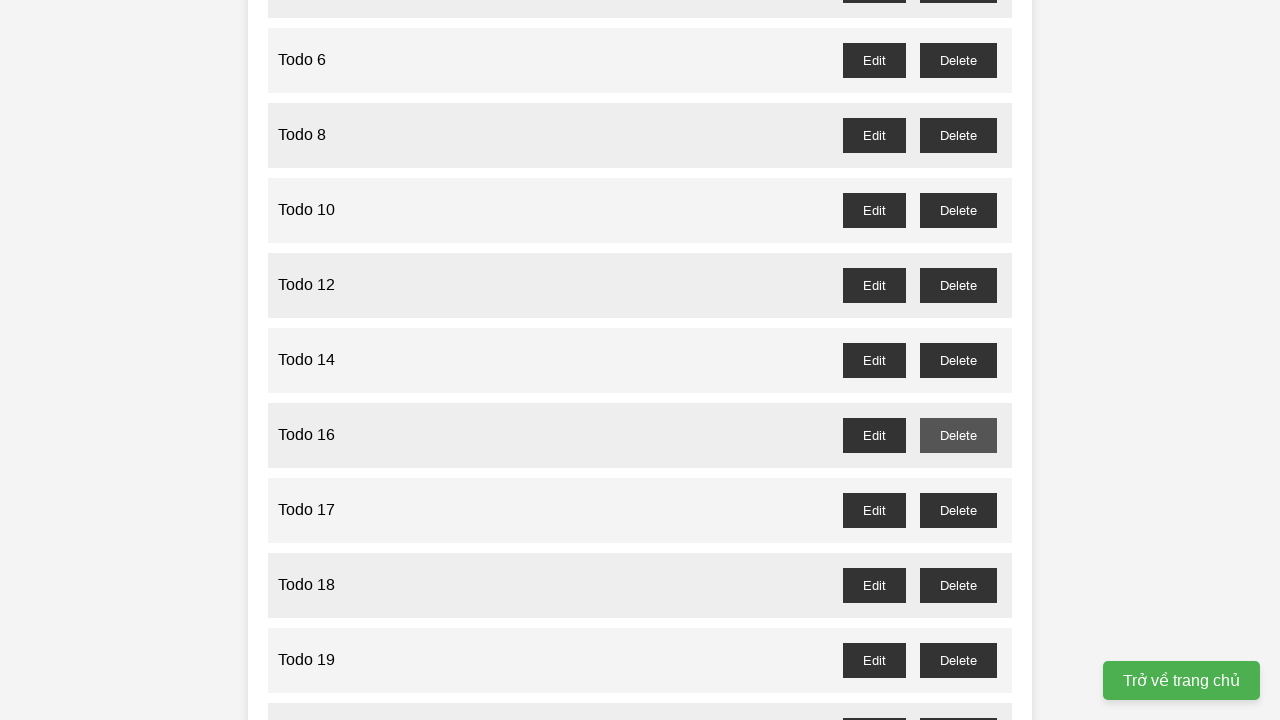

Deleted odd-numbered todo item 17 at (958, 510) on #todo-17-delete
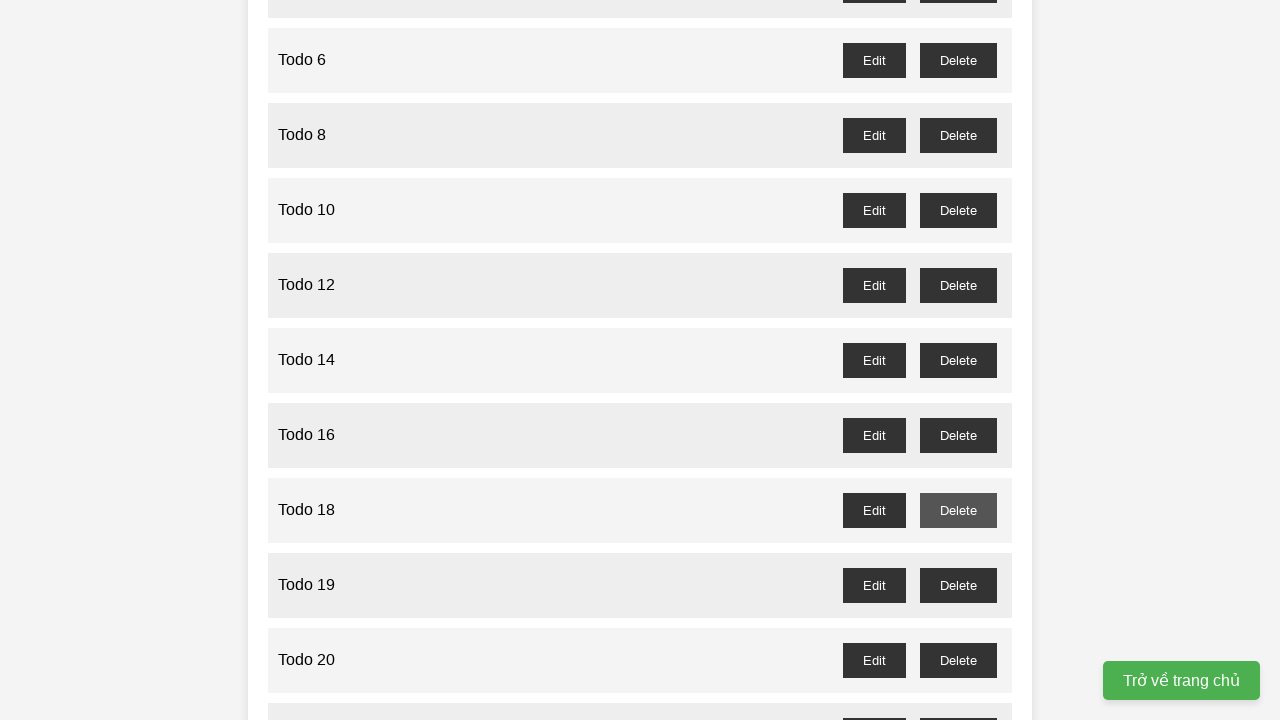

Deleted odd-numbered todo item 19 at (958, 585) on #todo-19-delete
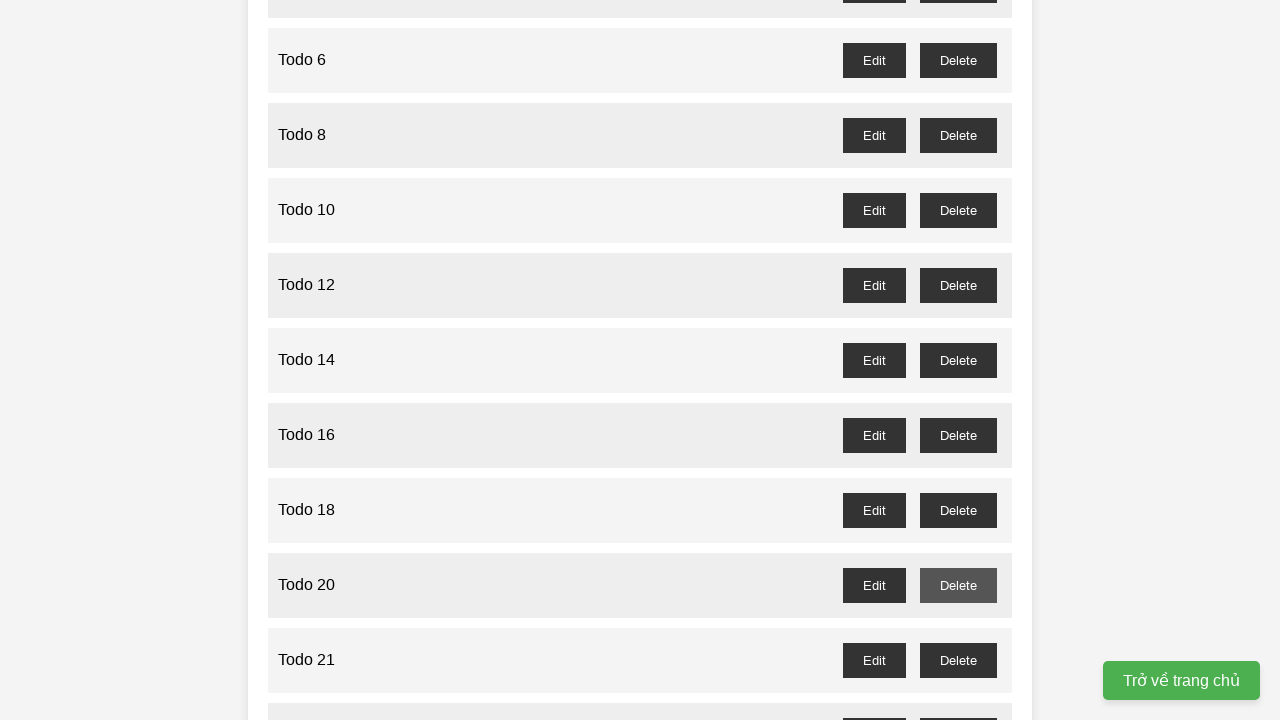

Deleted odd-numbered todo item 21 at (958, 660) on #todo-21-delete
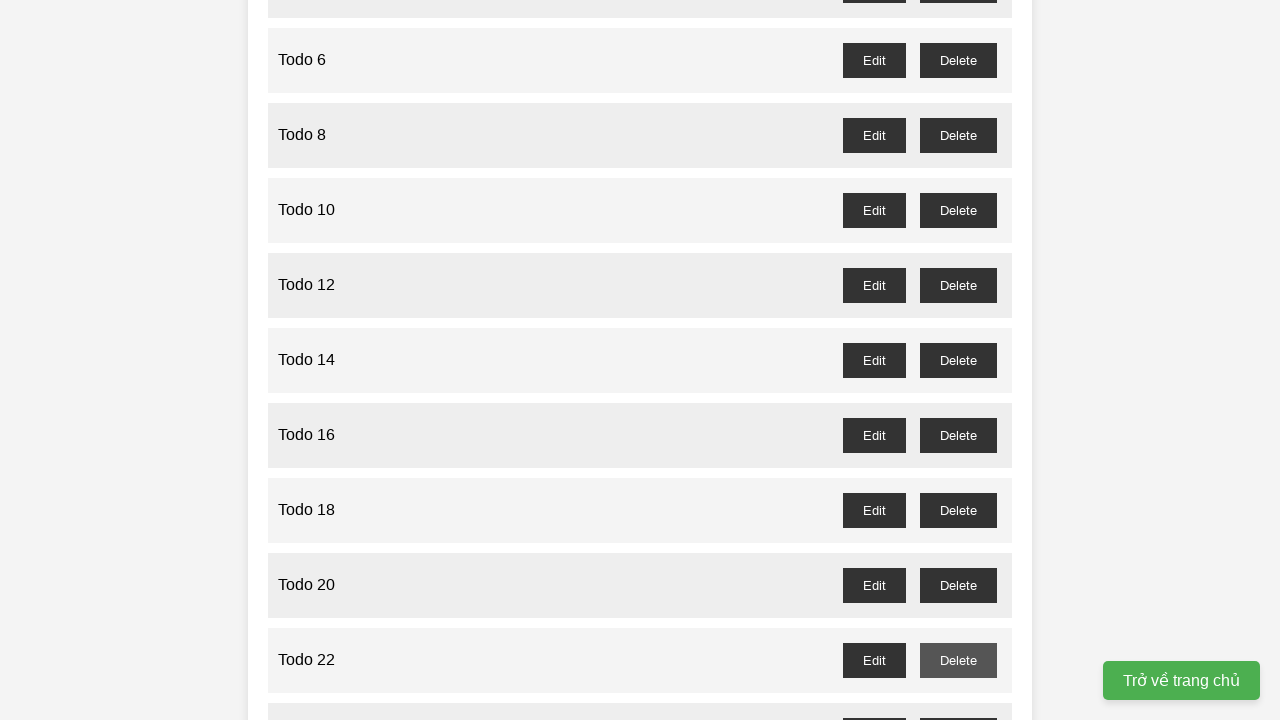

Deleted odd-numbered todo item 23 at (958, 703) on #todo-23-delete
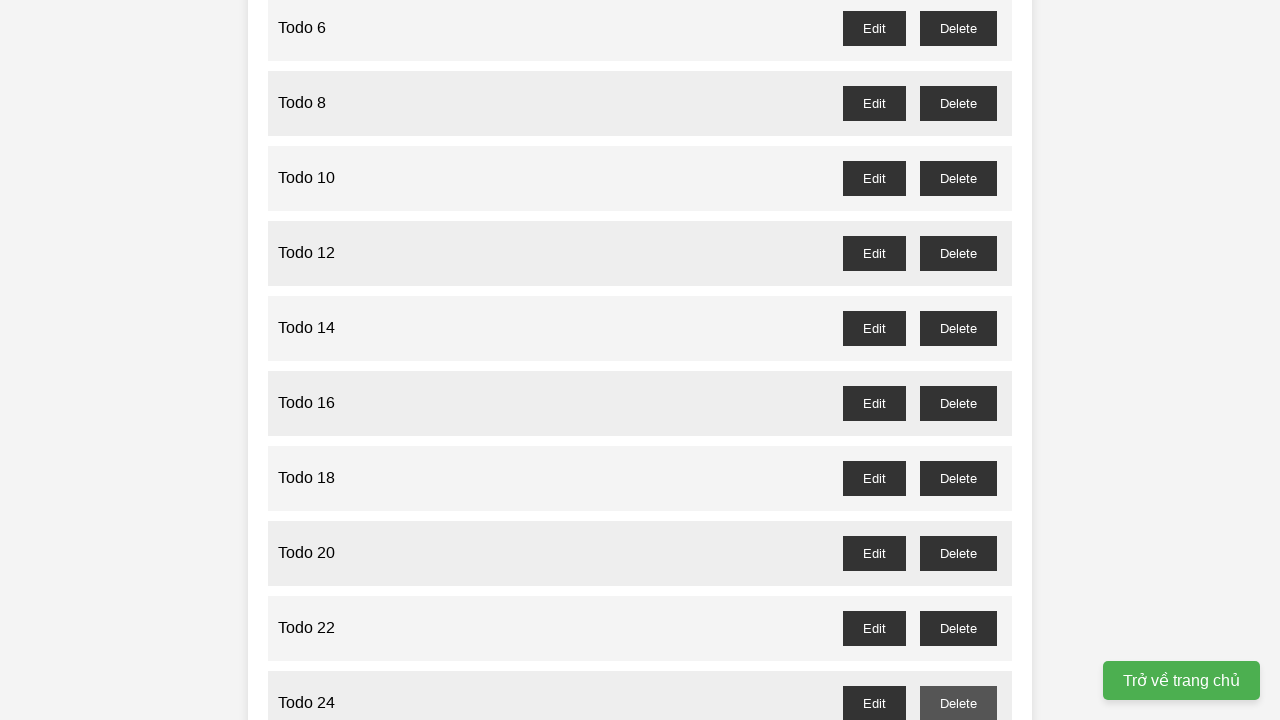

Deleted odd-numbered todo item 25 at (958, 360) on #todo-25-delete
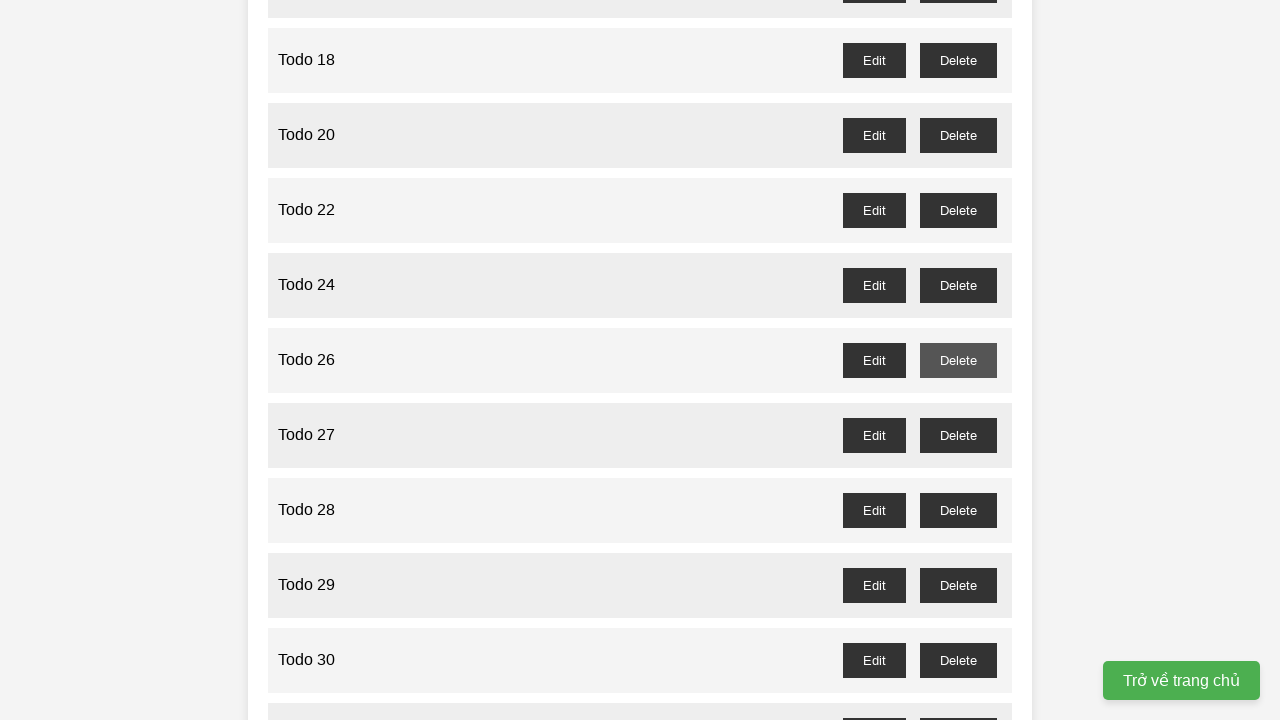

Deleted odd-numbered todo item 27 at (958, 435) on #todo-27-delete
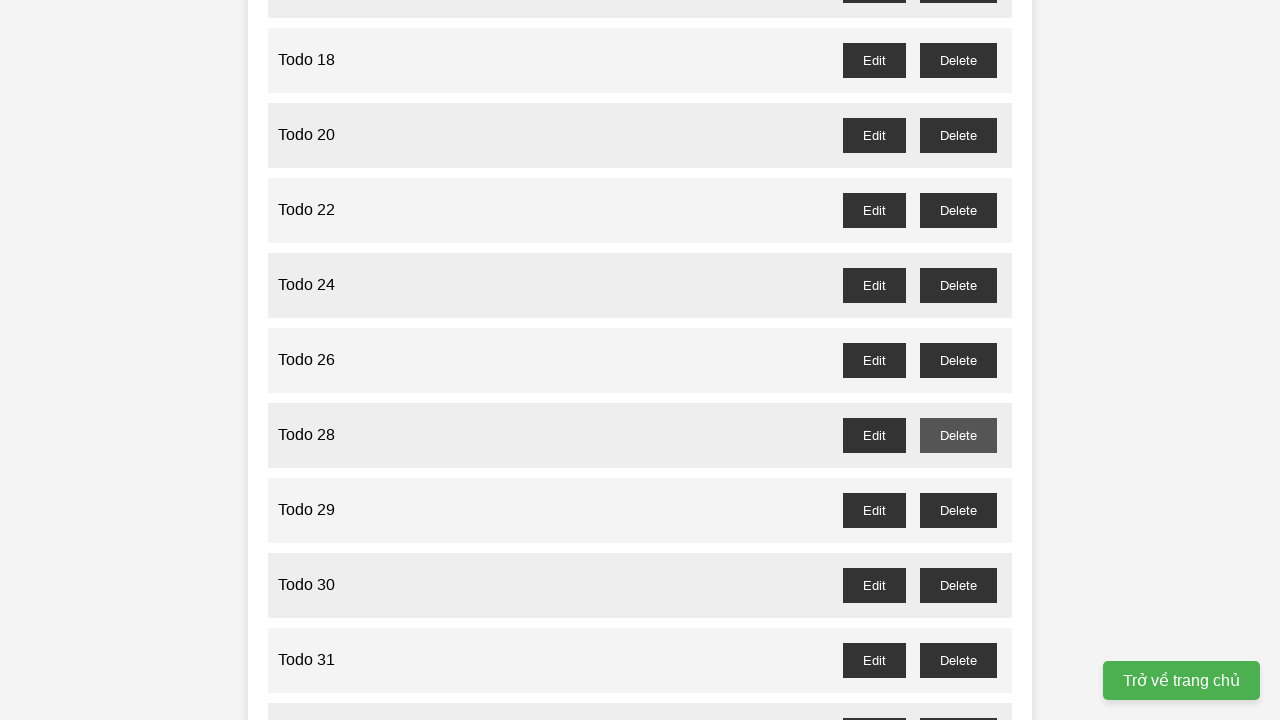

Deleted odd-numbered todo item 29 at (958, 510) on #todo-29-delete
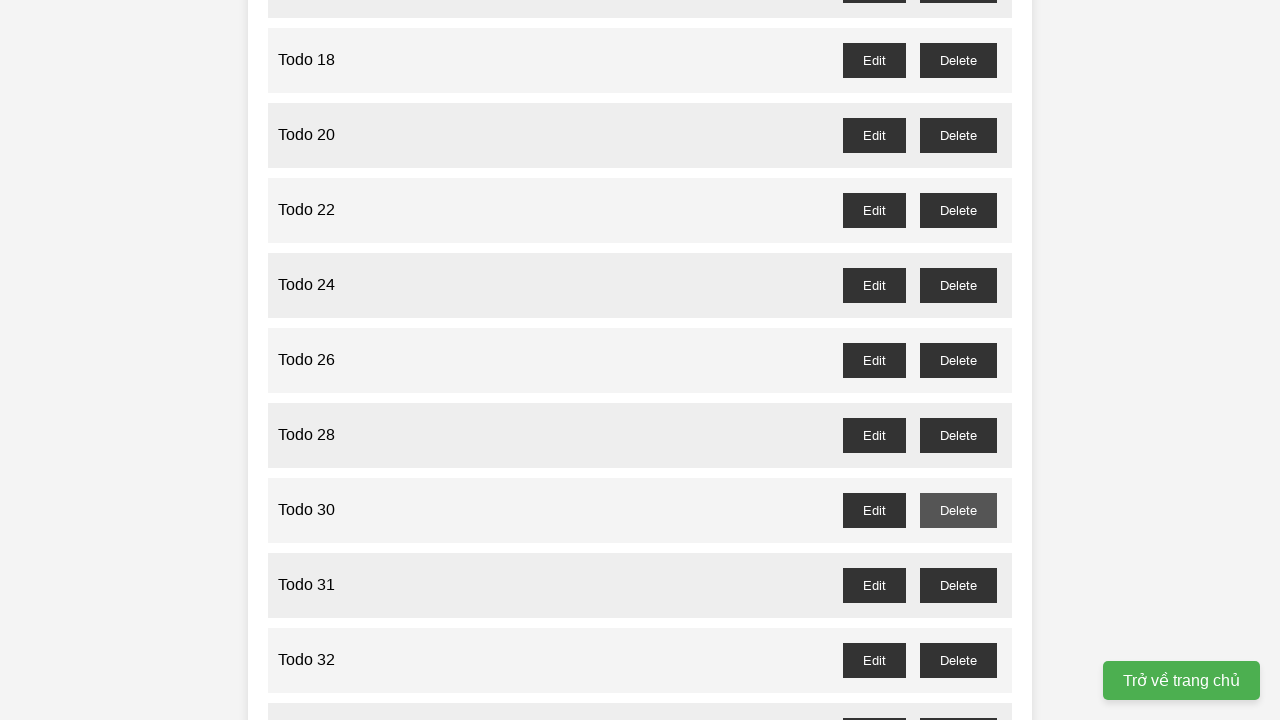

Deleted odd-numbered todo item 31 at (958, 585) on #todo-31-delete
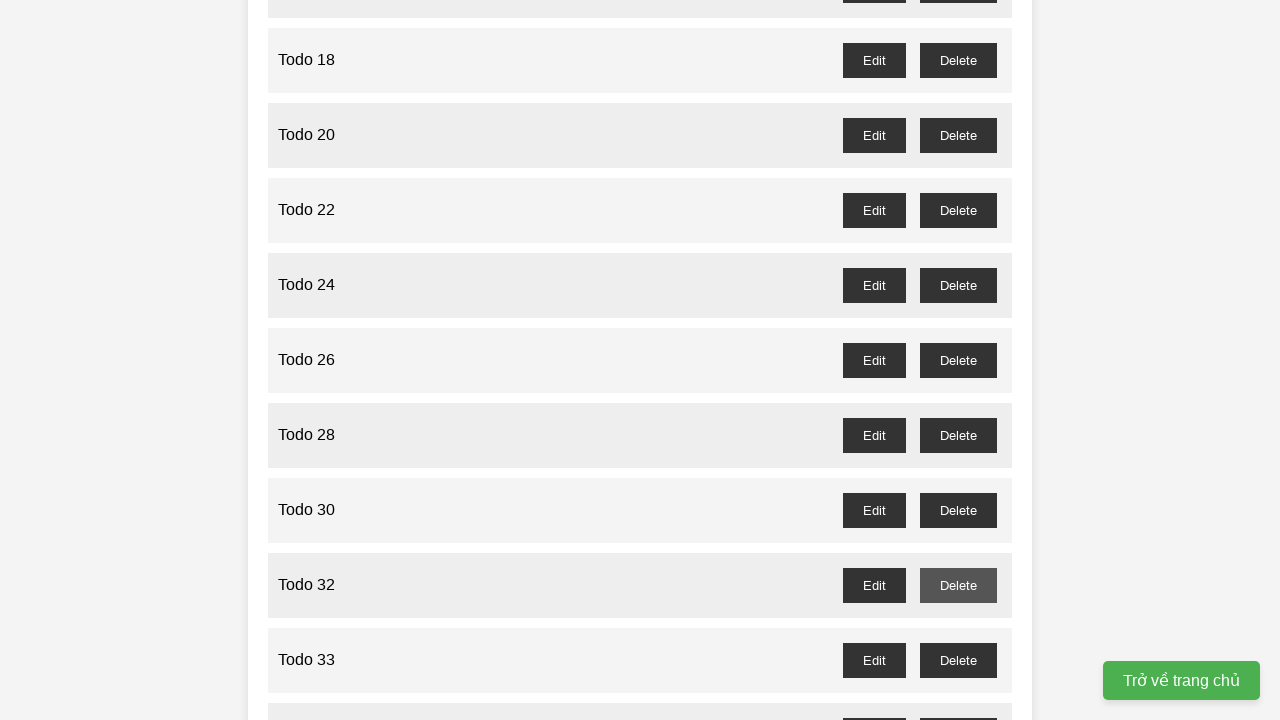

Deleted odd-numbered todo item 33 at (958, 660) on #todo-33-delete
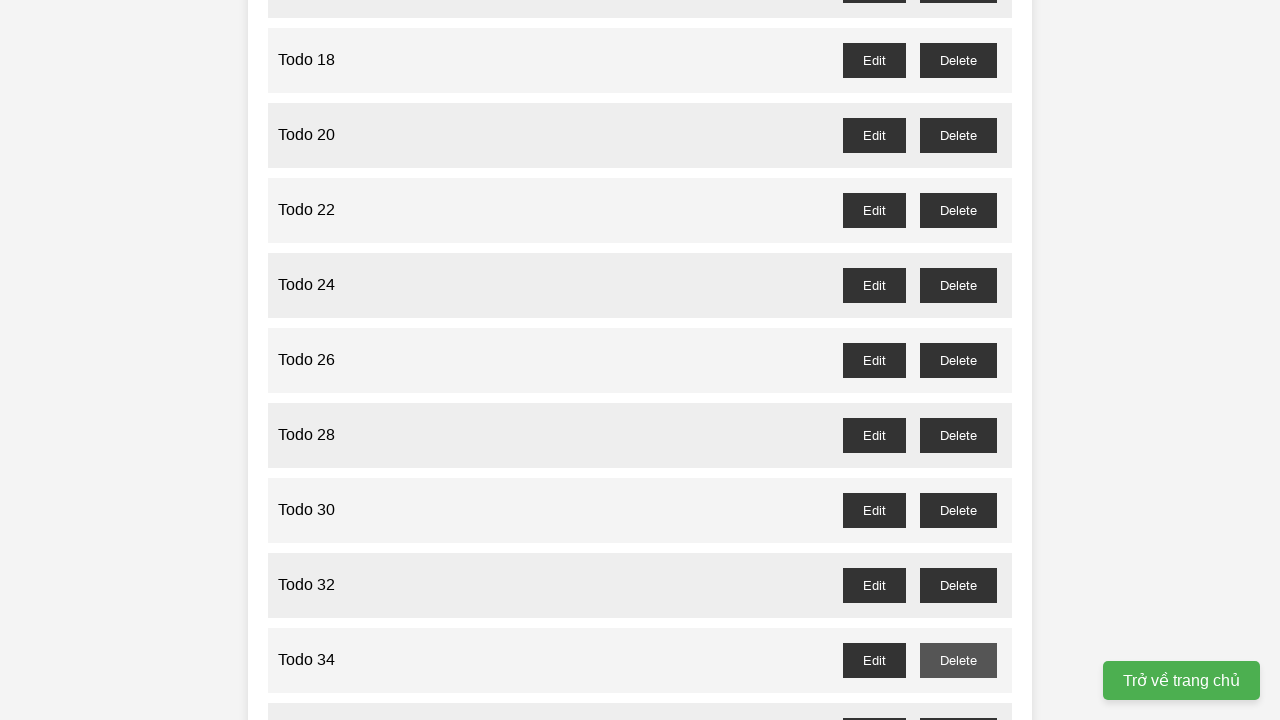

Deleted odd-numbered todo item 35 at (958, 703) on #todo-35-delete
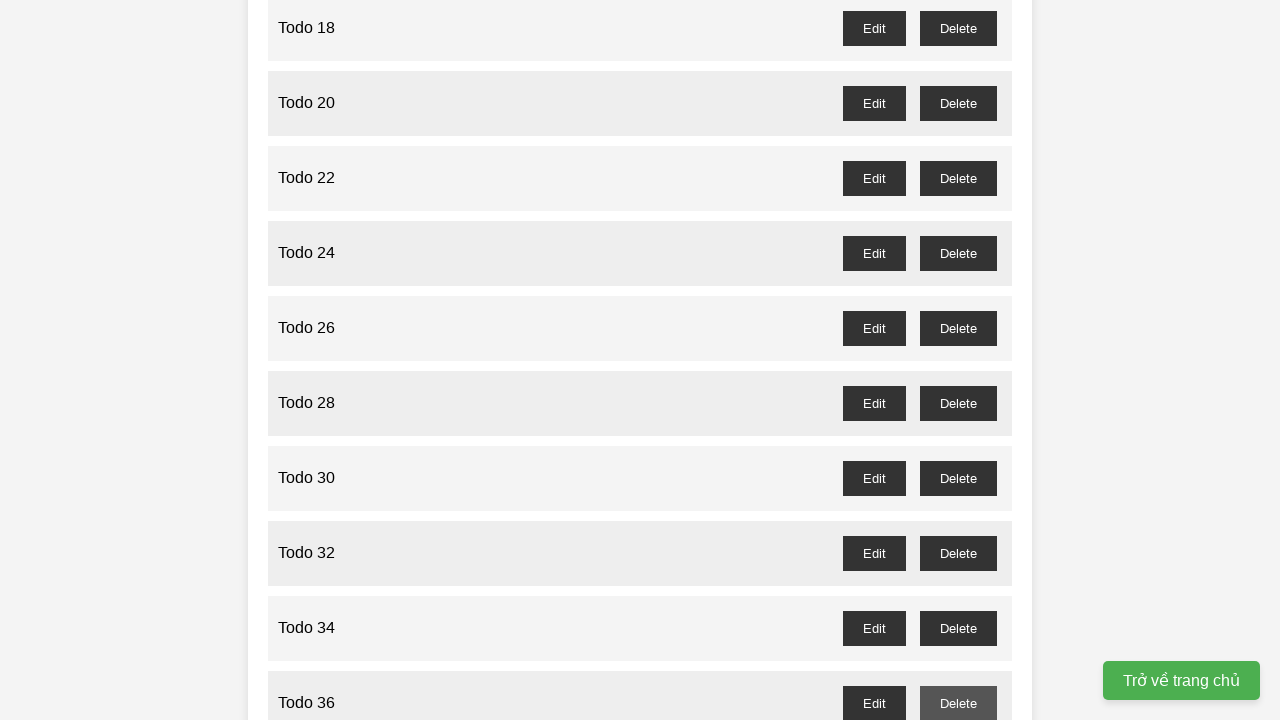

Deleted odd-numbered todo item 37 at (958, 360) on #todo-37-delete
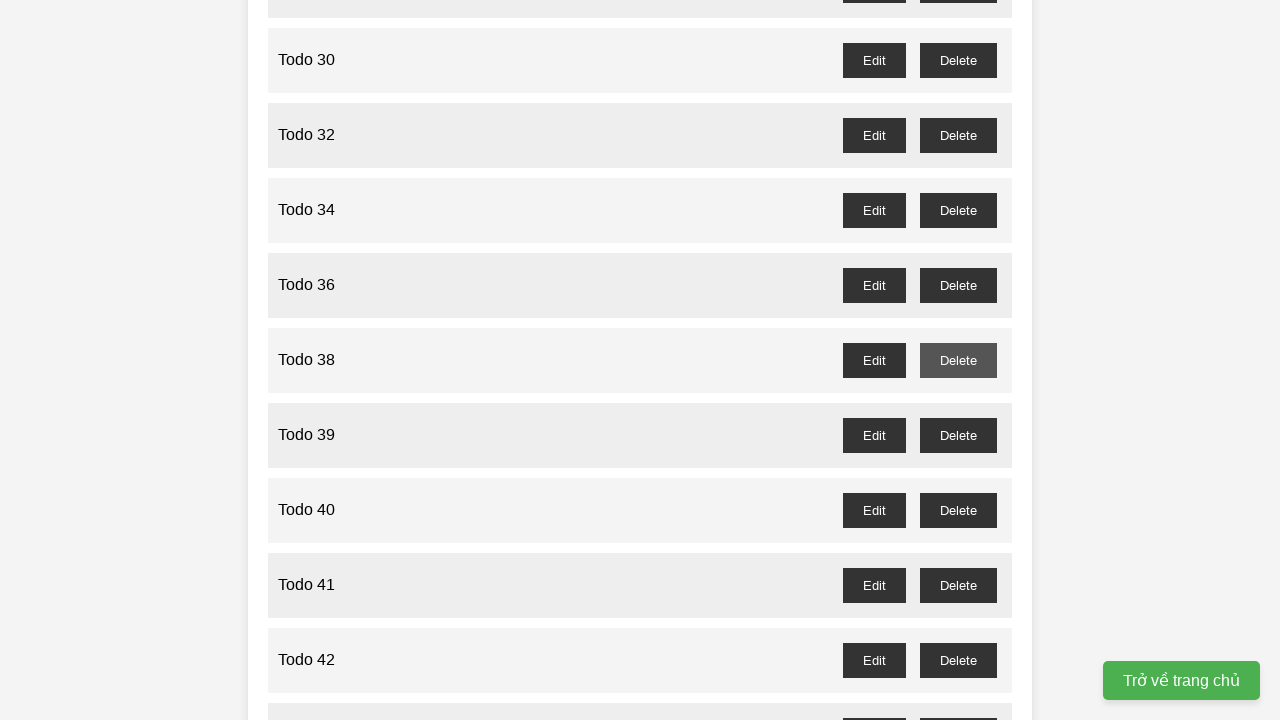

Deleted odd-numbered todo item 39 at (958, 435) on #todo-39-delete
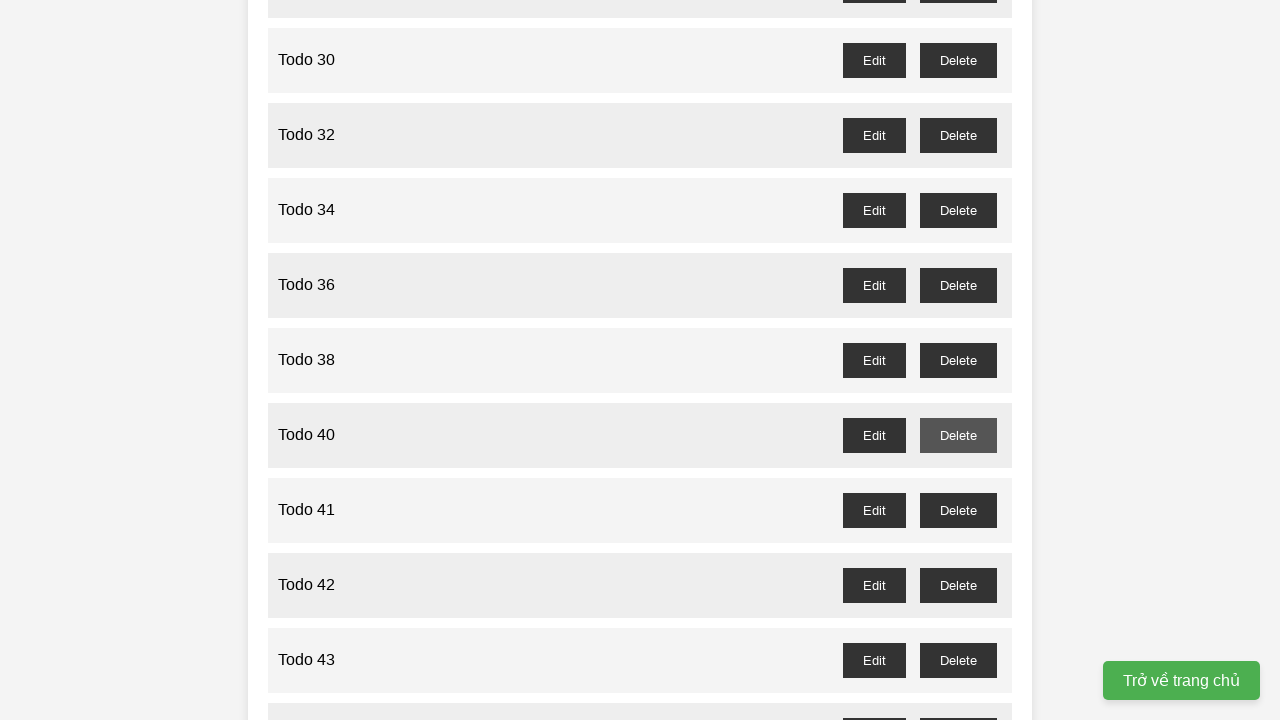

Deleted odd-numbered todo item 41 at (958, 510) on #todo-41-delete
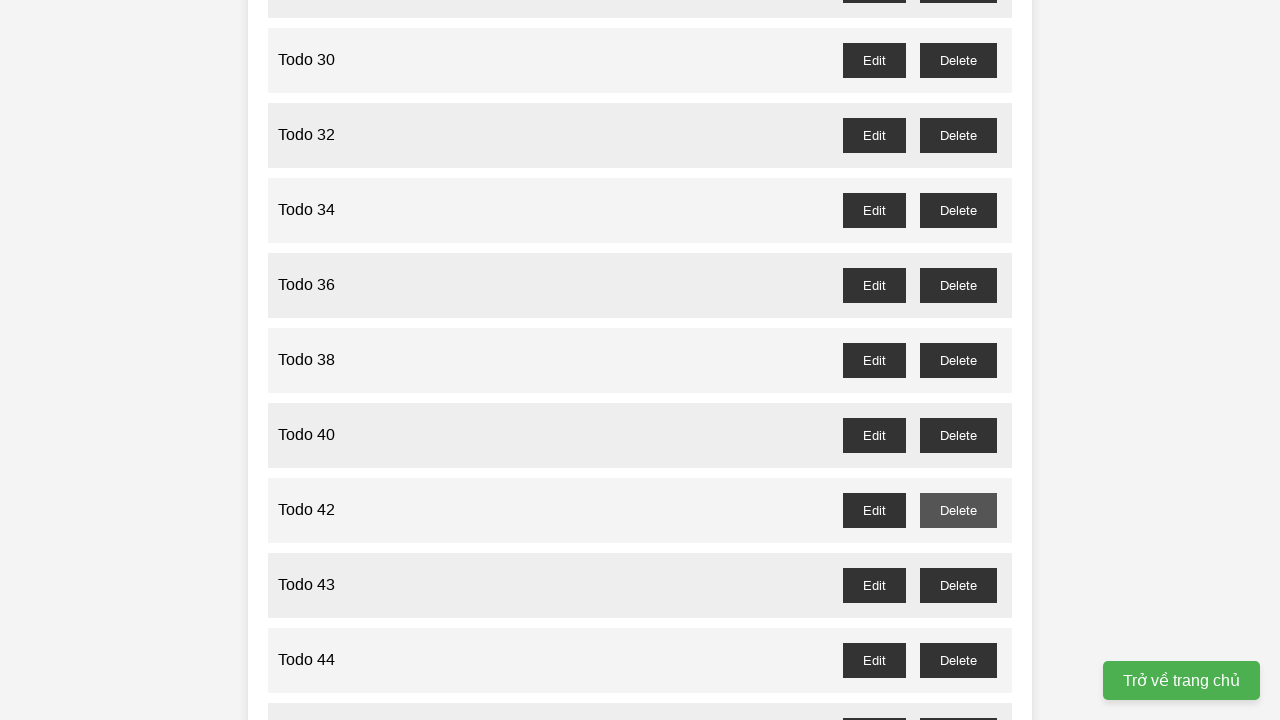

Deleted odd-numbered todo item 43 at (958, 585) on #todo-43-delete
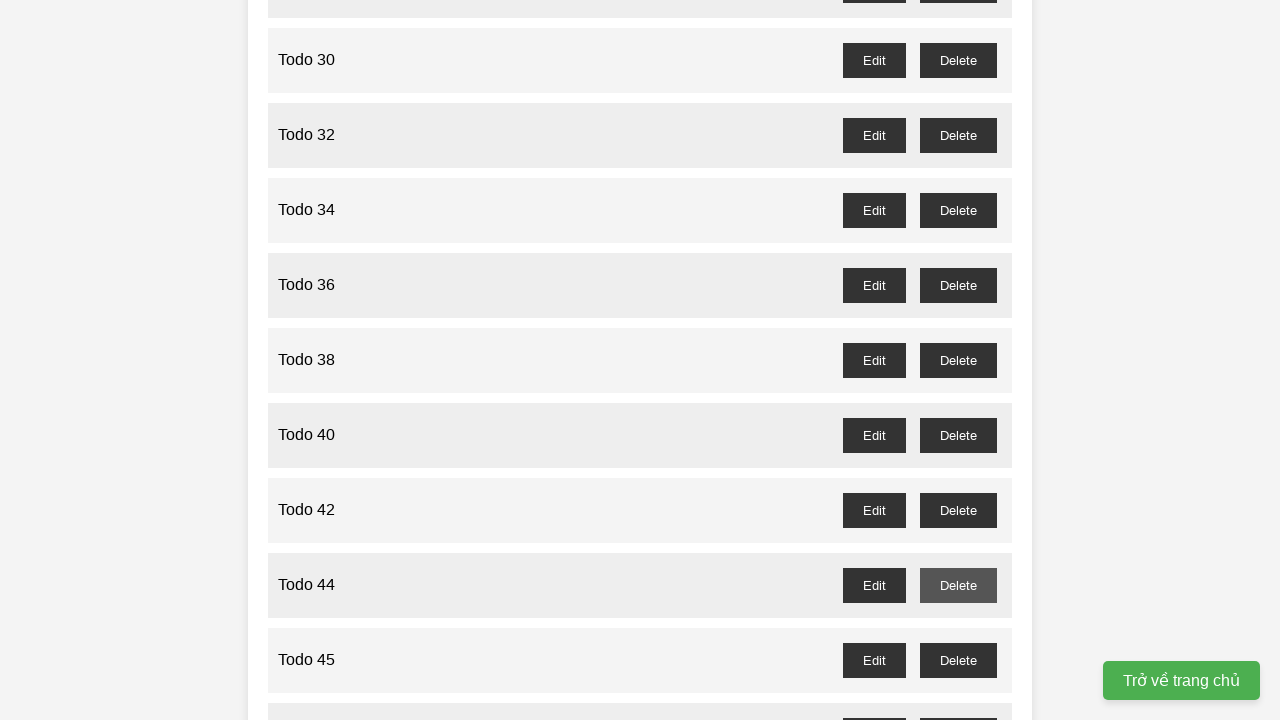

Deleted odd-numbered todo item 45 at (958, 660) on #todo-45-delete
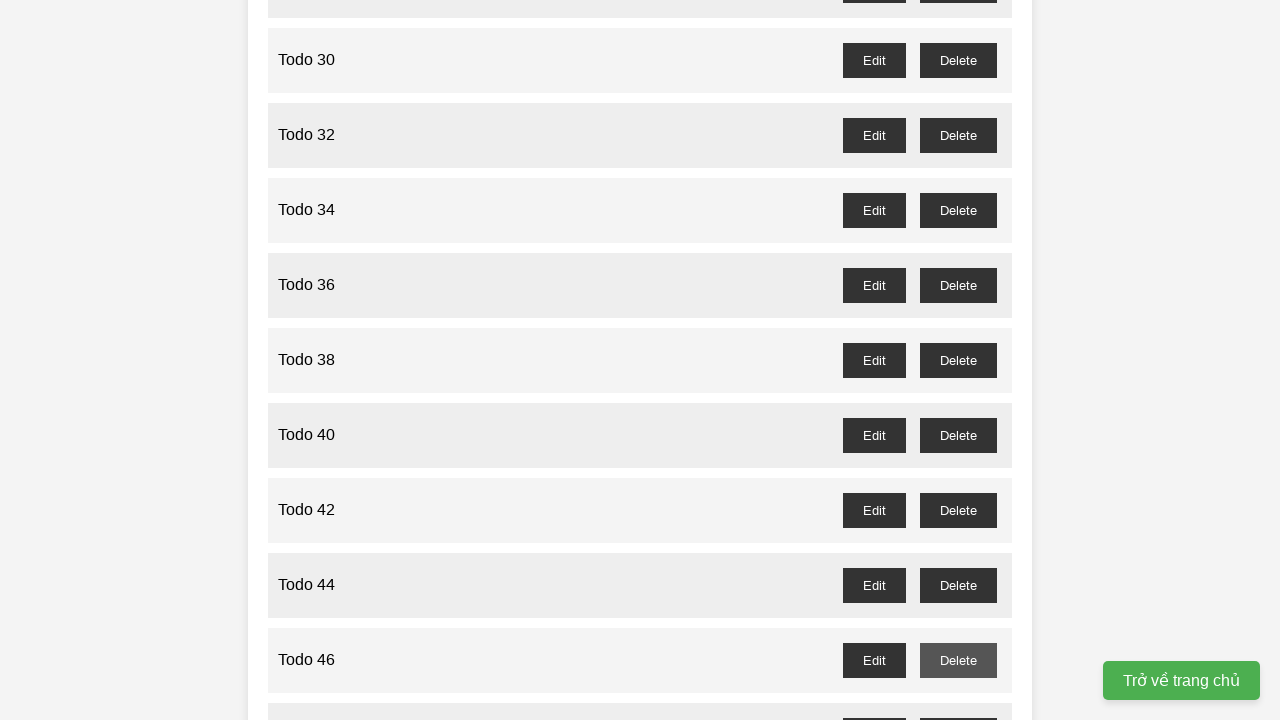

Deleted odd-numbered todo item 47 at (958, 703) on #todo-47-delete
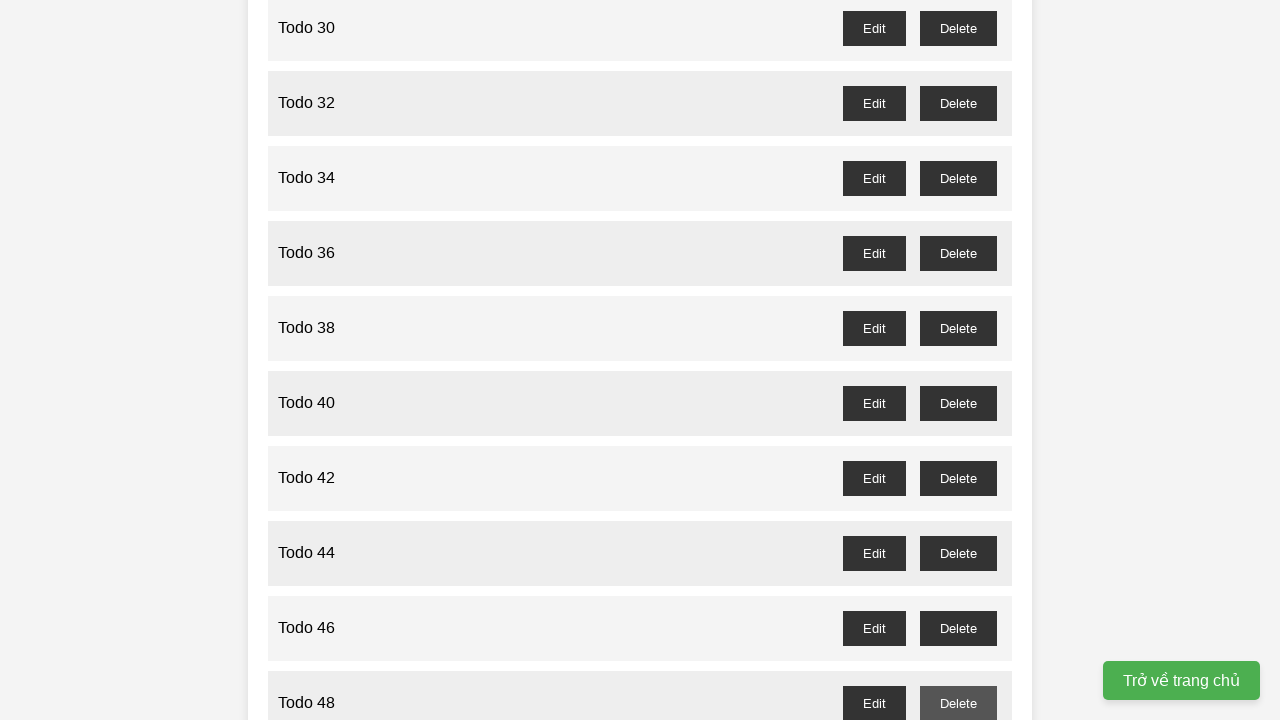

Deleted odd-numbered todo item 49 at (958, 360) on #todo-49-delete
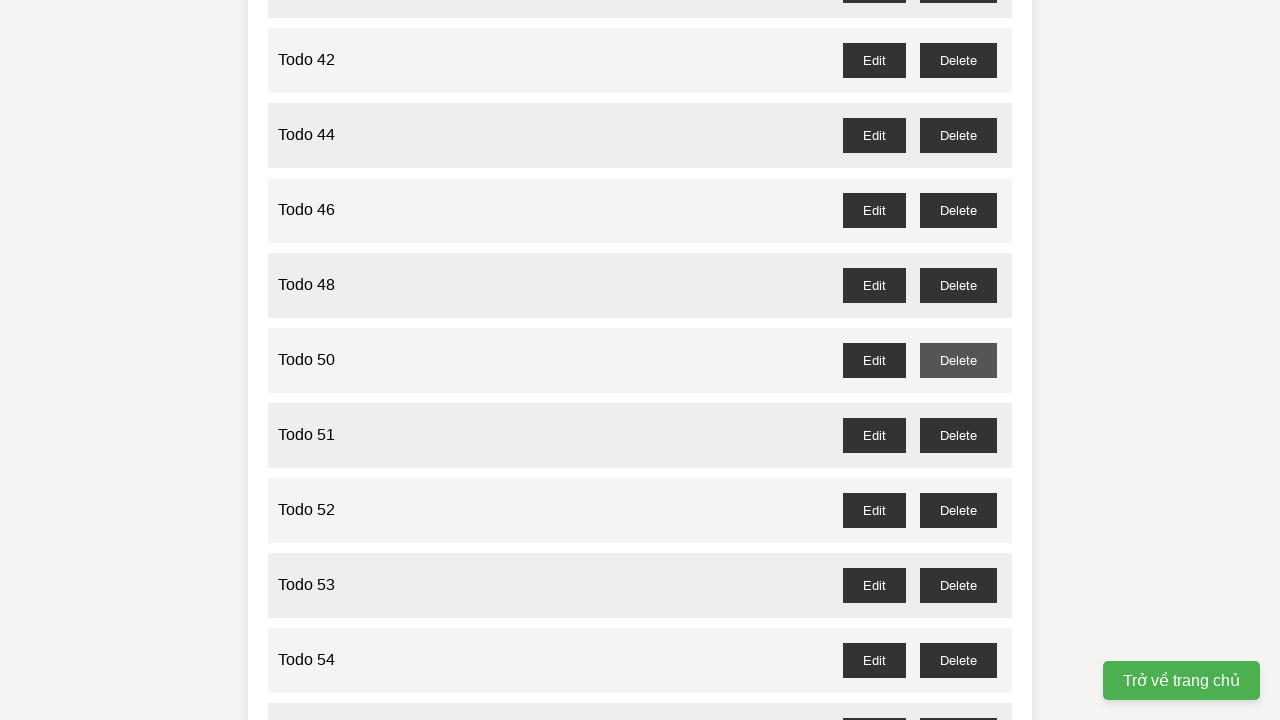

Deleted odd-numbered todo item 51 at (958, 435) on #todo-51-delete
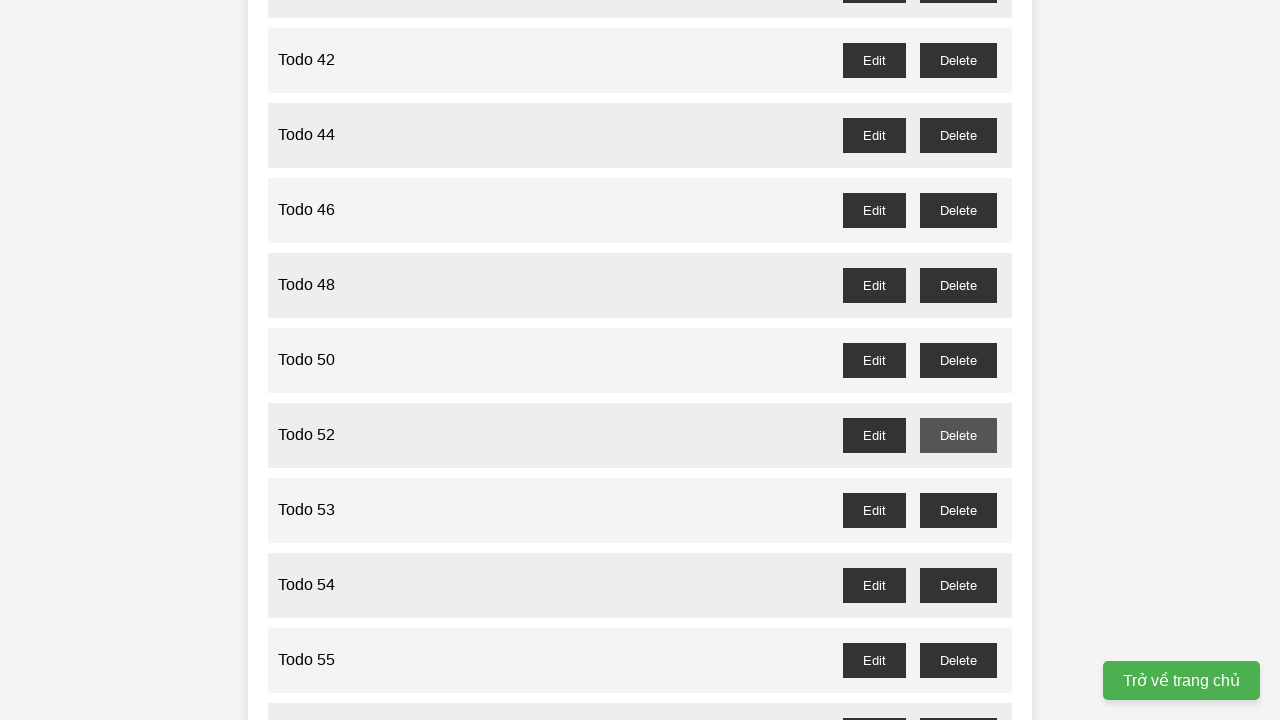

Deleted odd-numbered todo item 53 at (958, 510) on #todo-53-delete
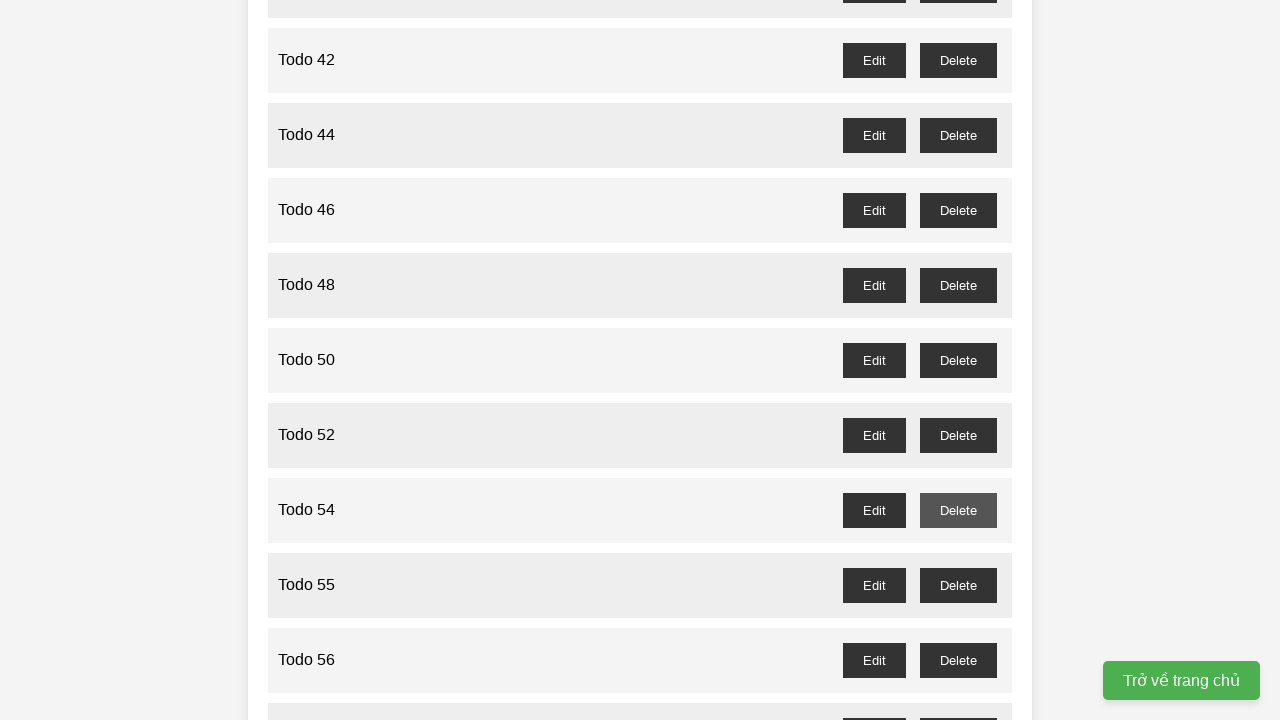

Deleted odd-numbered todo item 55 at (958, 585) on #todo-55-delete
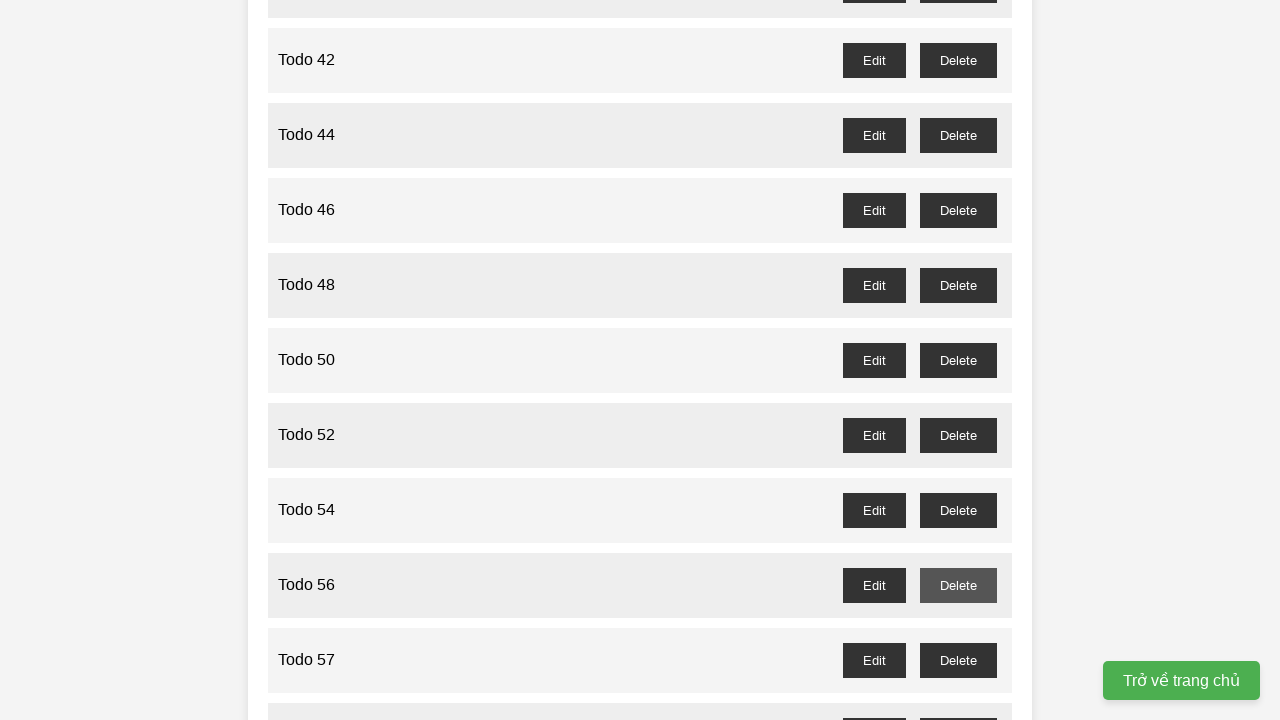

Deleted odd-numbered todo item 57 at (958, 660) on #todo-57-delete
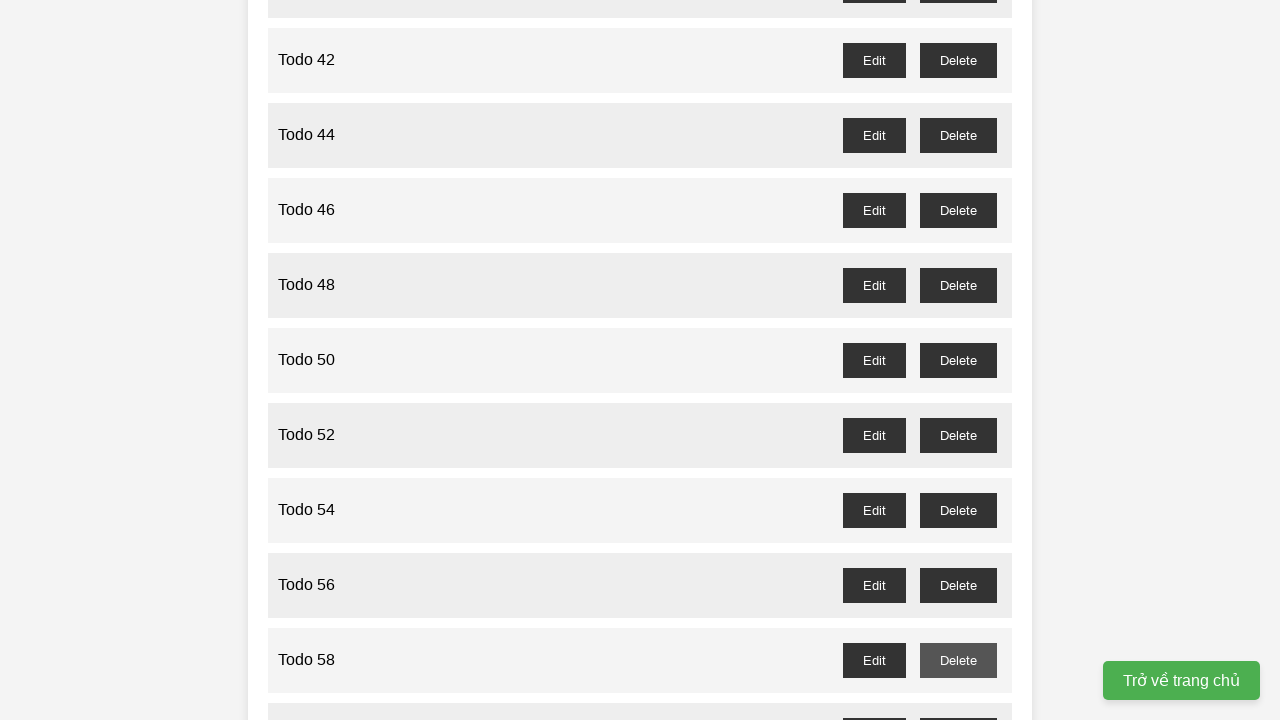

Deleted odd-numbered todo item 59 at (958, 703) on #todo-59-delete
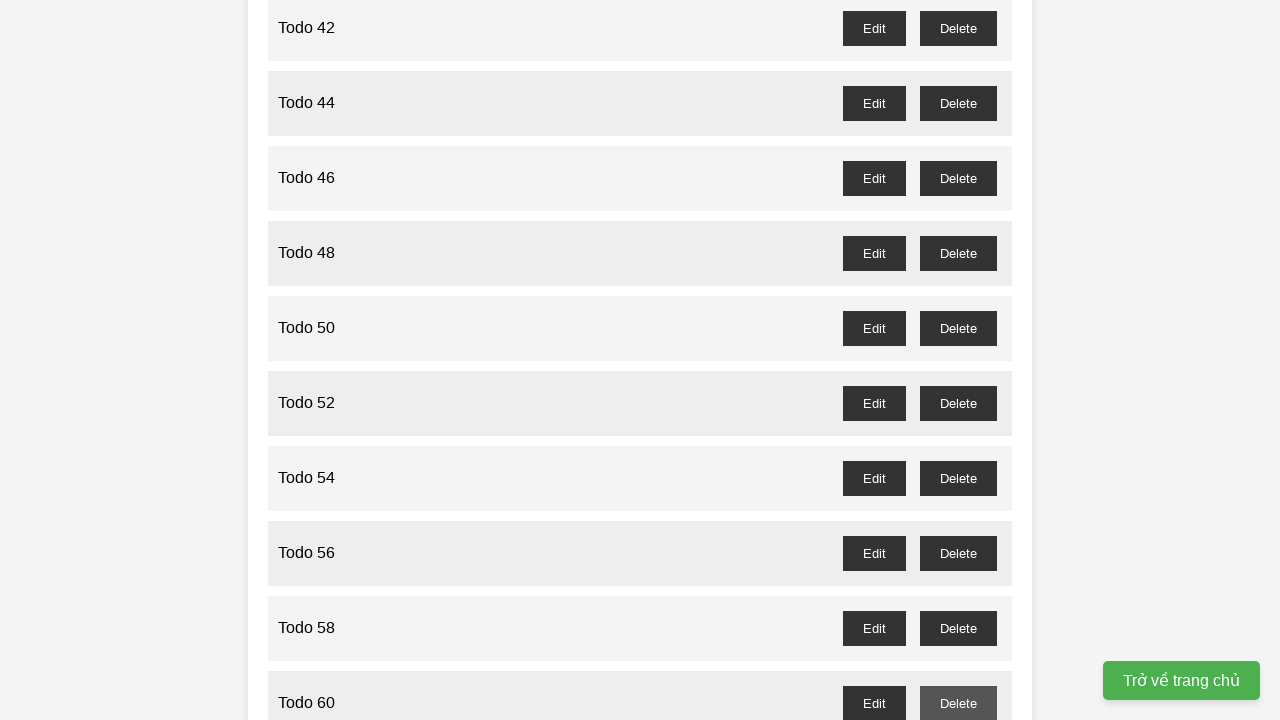

Deleted odd-numbered todo item 61 at (958, 360) on #todo-61-delete
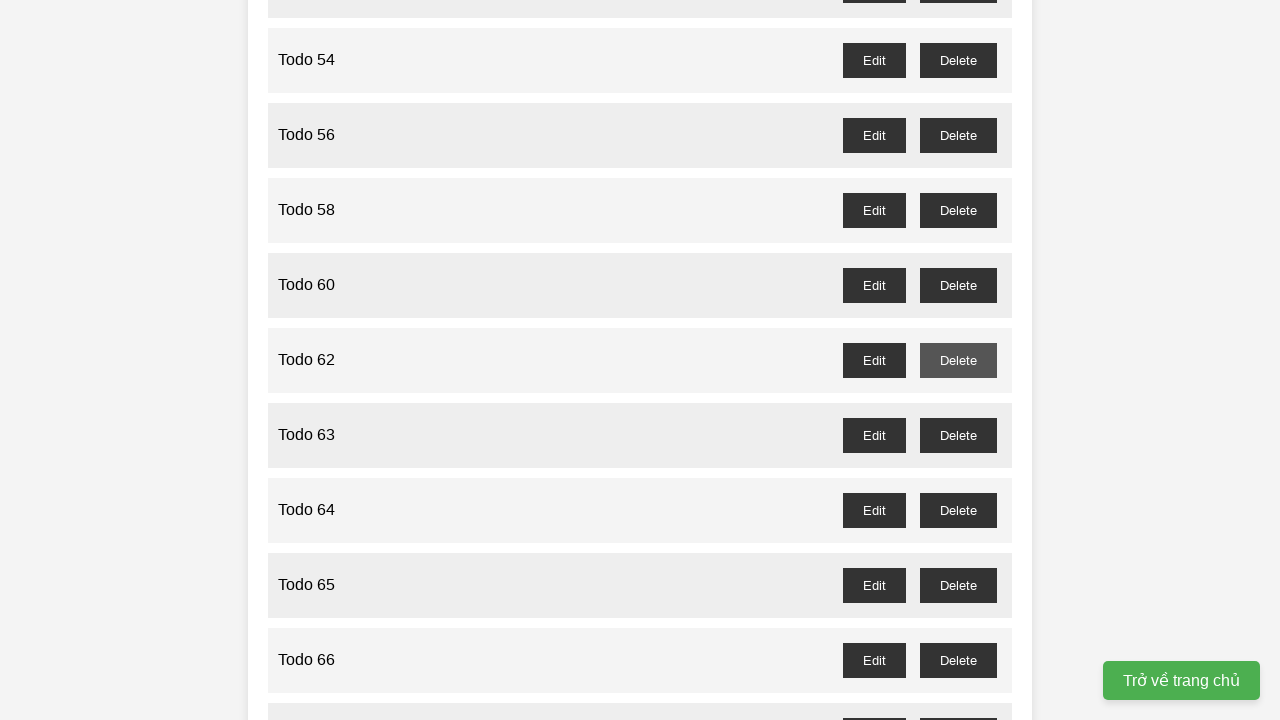

Deleted odd-numbered todo item 63 at (958, 435) on #todo-63-delete
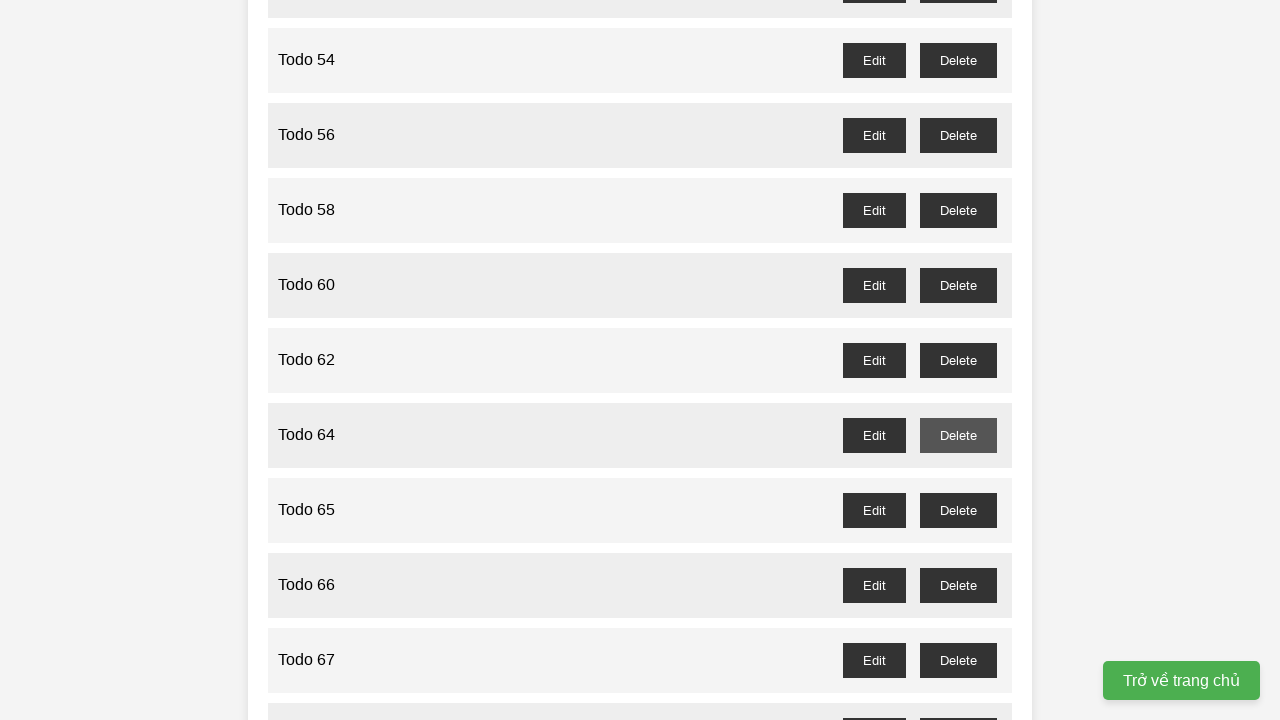

Deleted odd-numbered todo item 65 at (958, 510) on #todo-65-delete
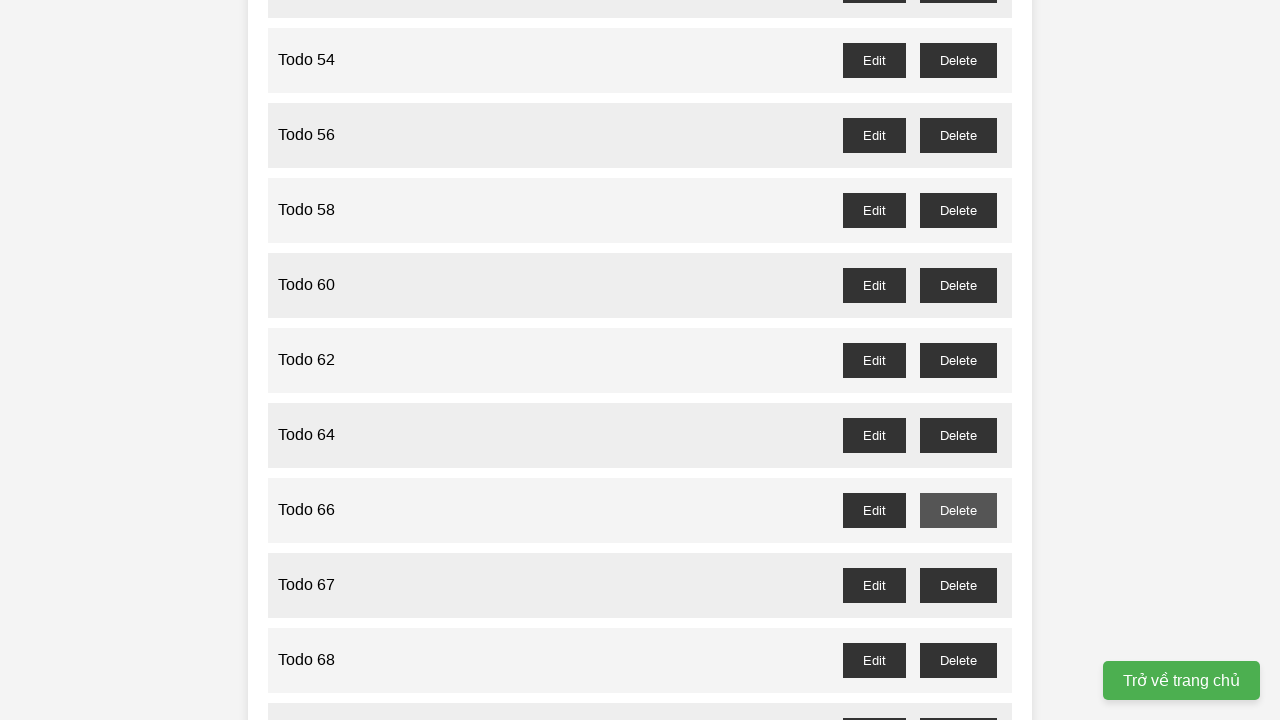

Deleted odd-numbered todo item 67 at (958, 585) on #todo-67-delete
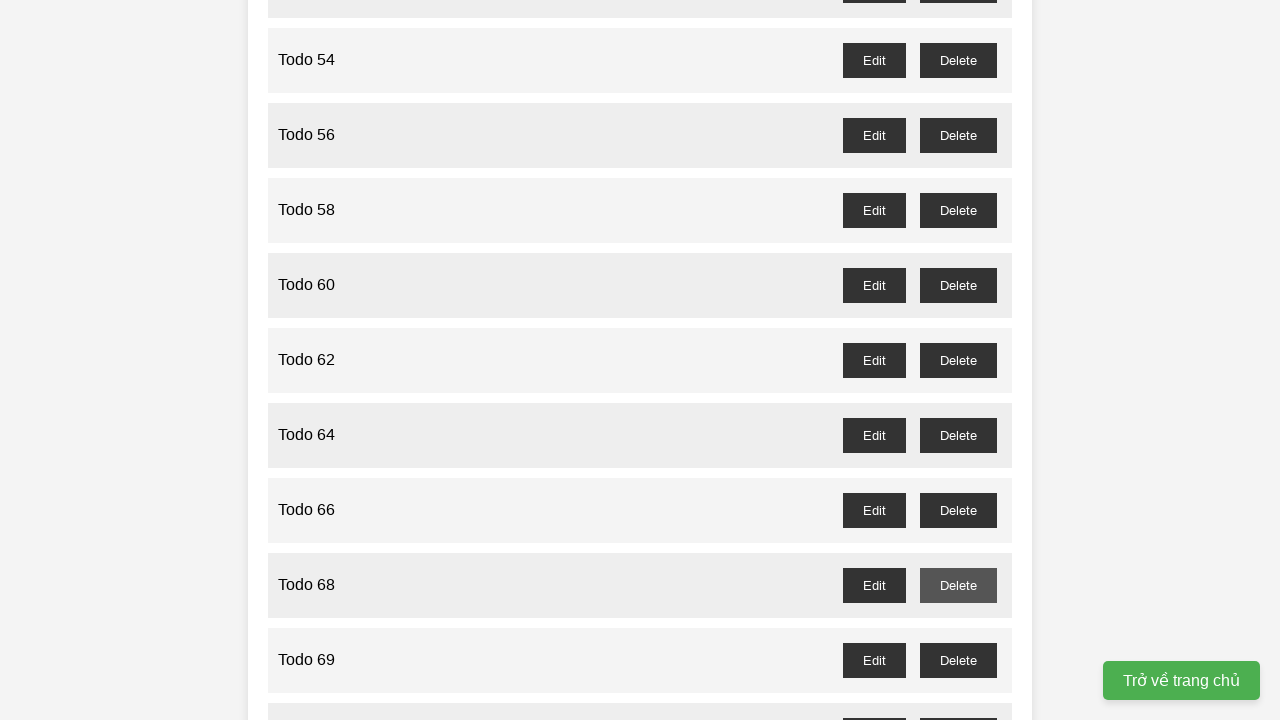

Deleted odd-numbered todo item 69 at (958, 660) on #todo-69-delete
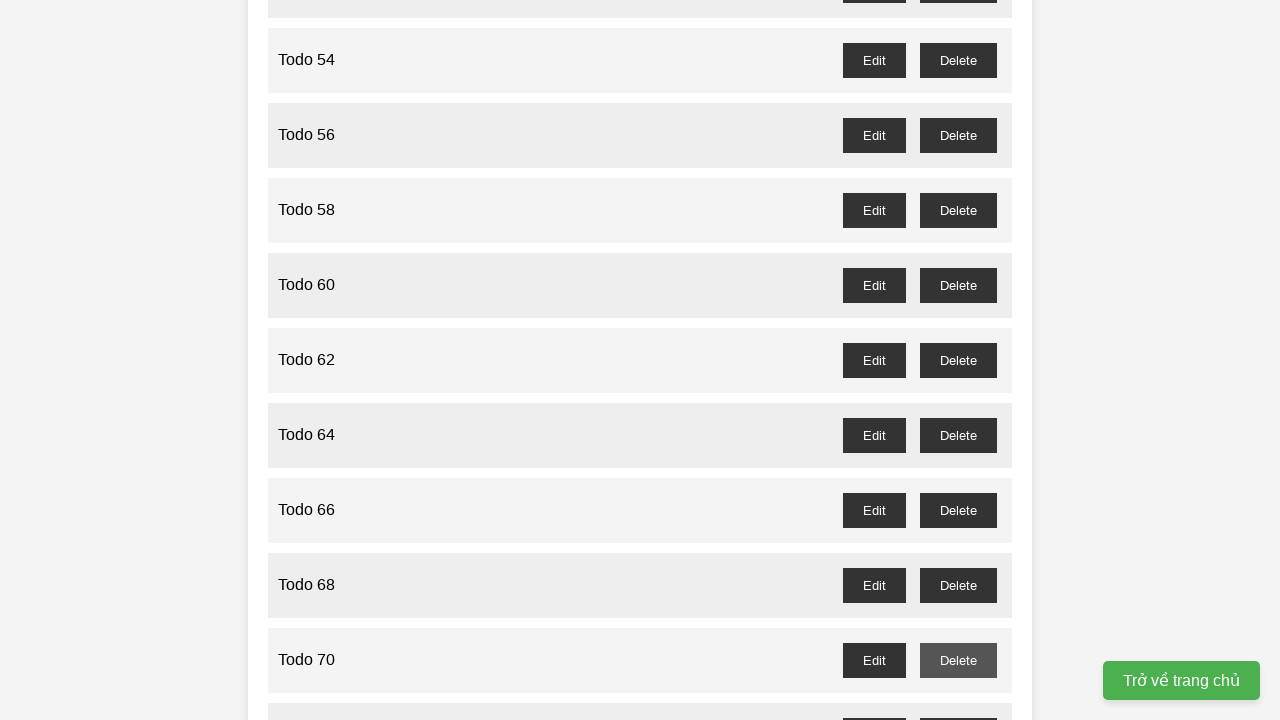

Deleted odd-numbered todo item 71 at (958, 703) on #todo-71-delete
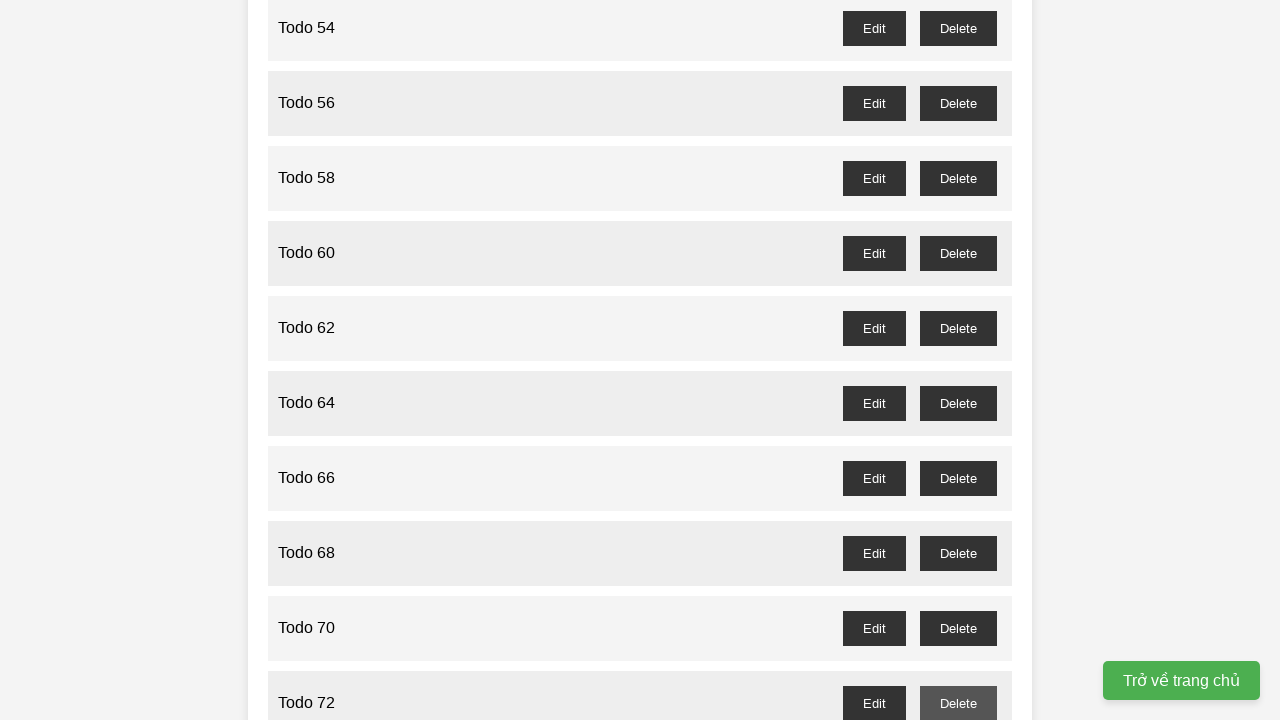

Deleted odd-numbered todo item 73 at (958, 360) on #todo-73-delete
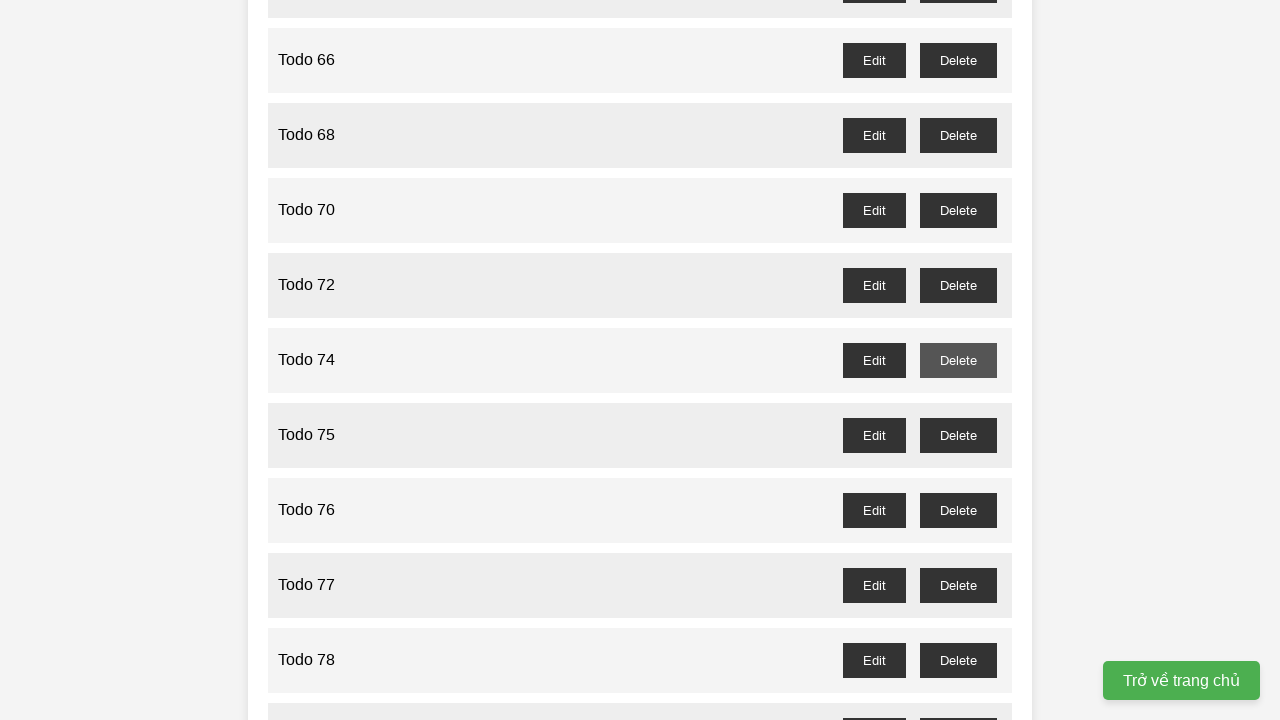

Deleted odd-numbered todo item 75 at (958, 435) on #todo-75-delete
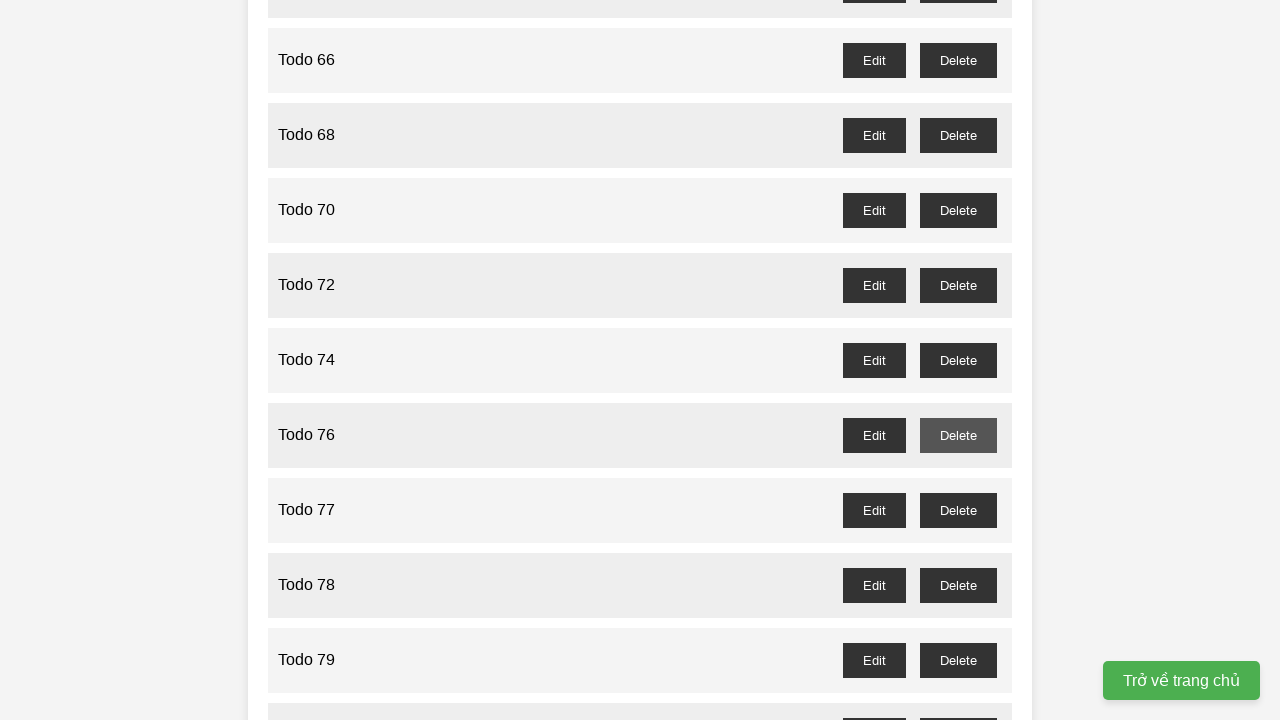

Deleted odd-numbered todo item 77 at (958, 510) on #todo-77-delete
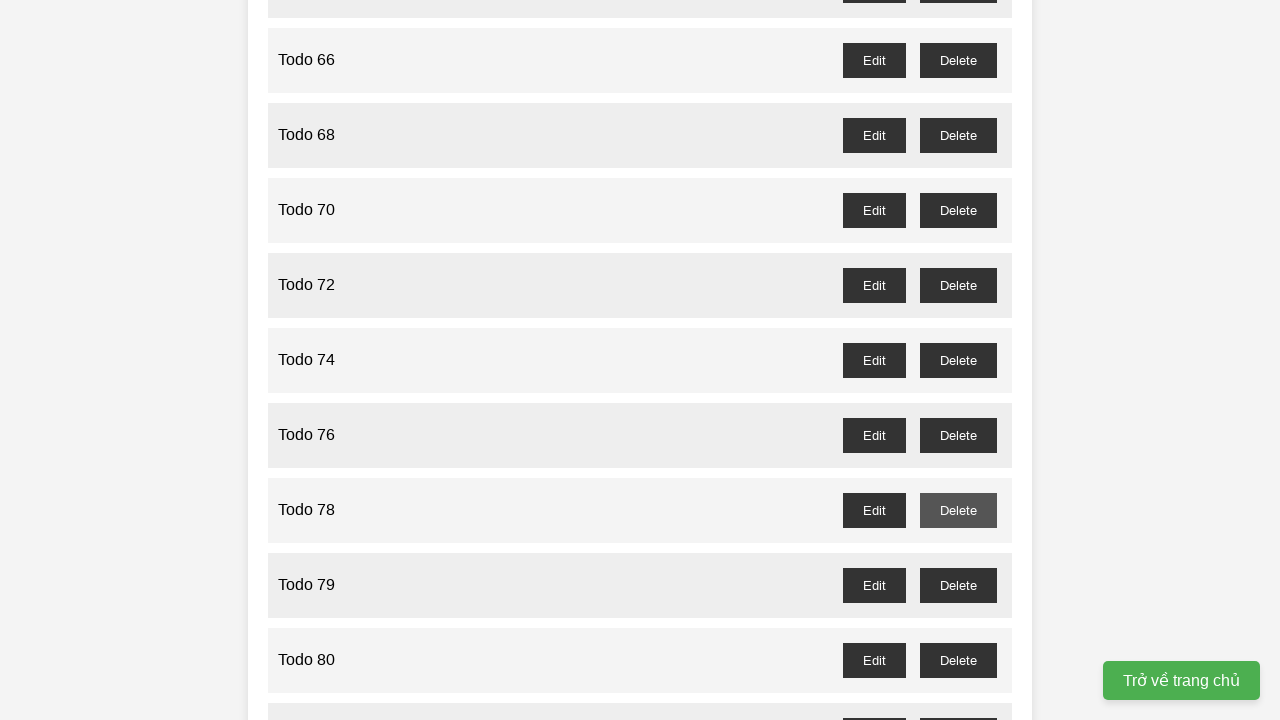

Deleted odd-numbered todo item 79 at (958, 585) on #todo-79-delete
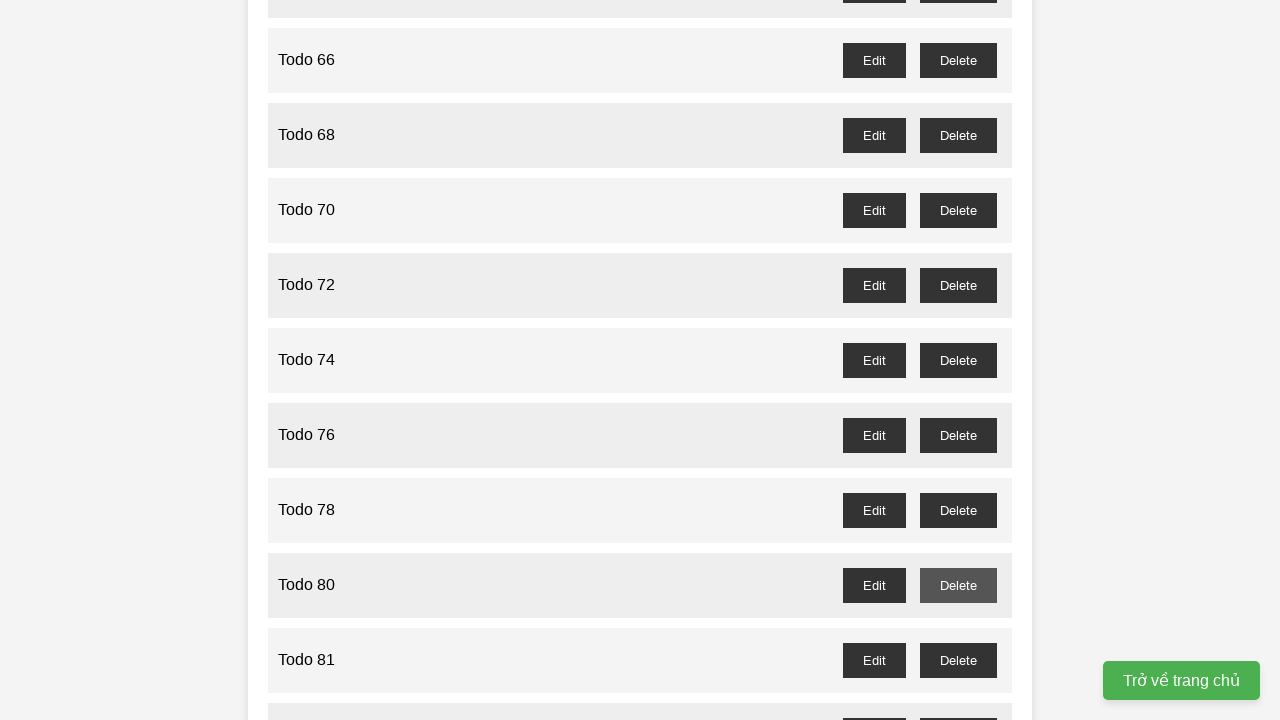

Deleted odd-numbered todo item 81 at (958, 660) on #todo-81-delete
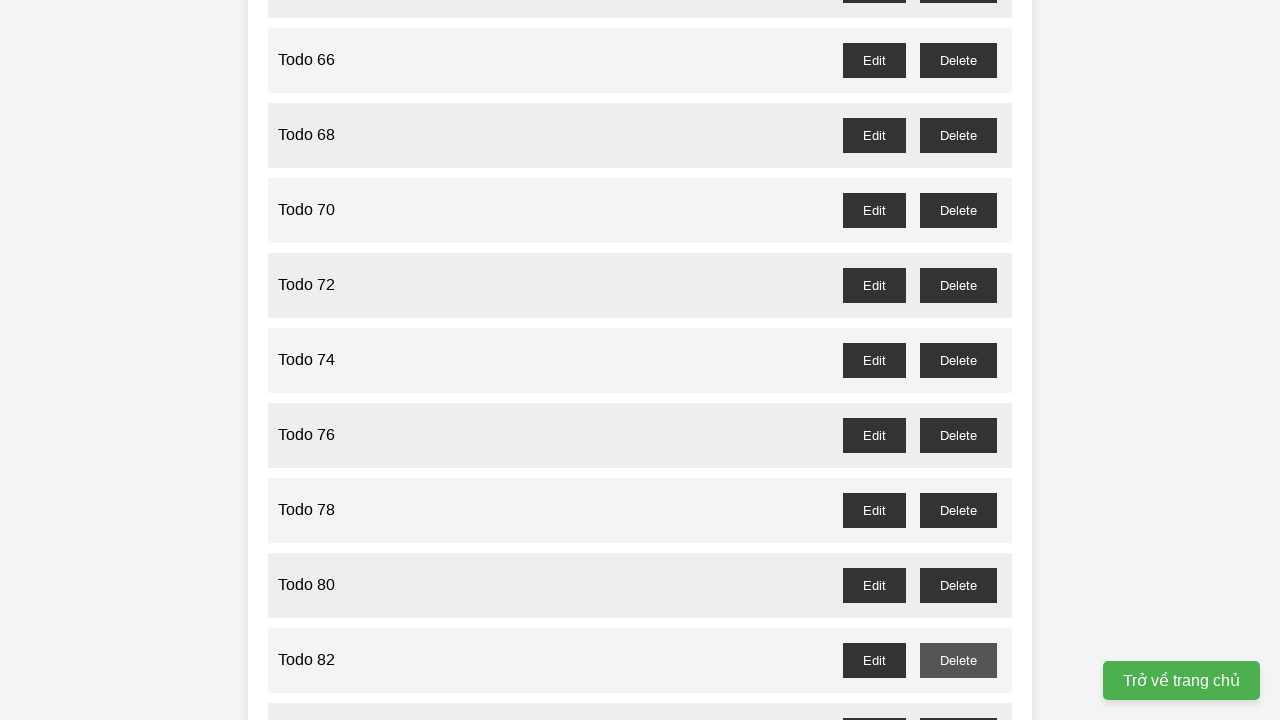

Deleted odd-numbered todo item 83 at (958, 703) on #todo-83-delete
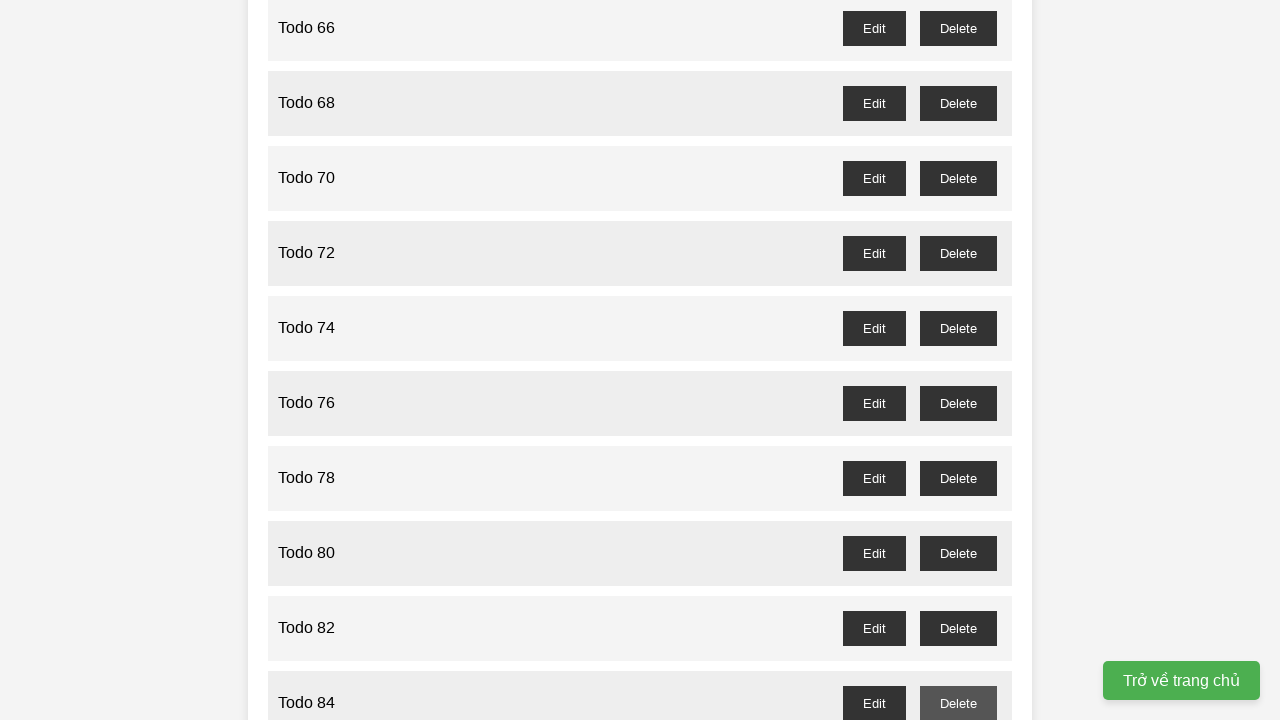

Deleted odd-numbered todo item 85 at (958, 360) on #todo-85-delete
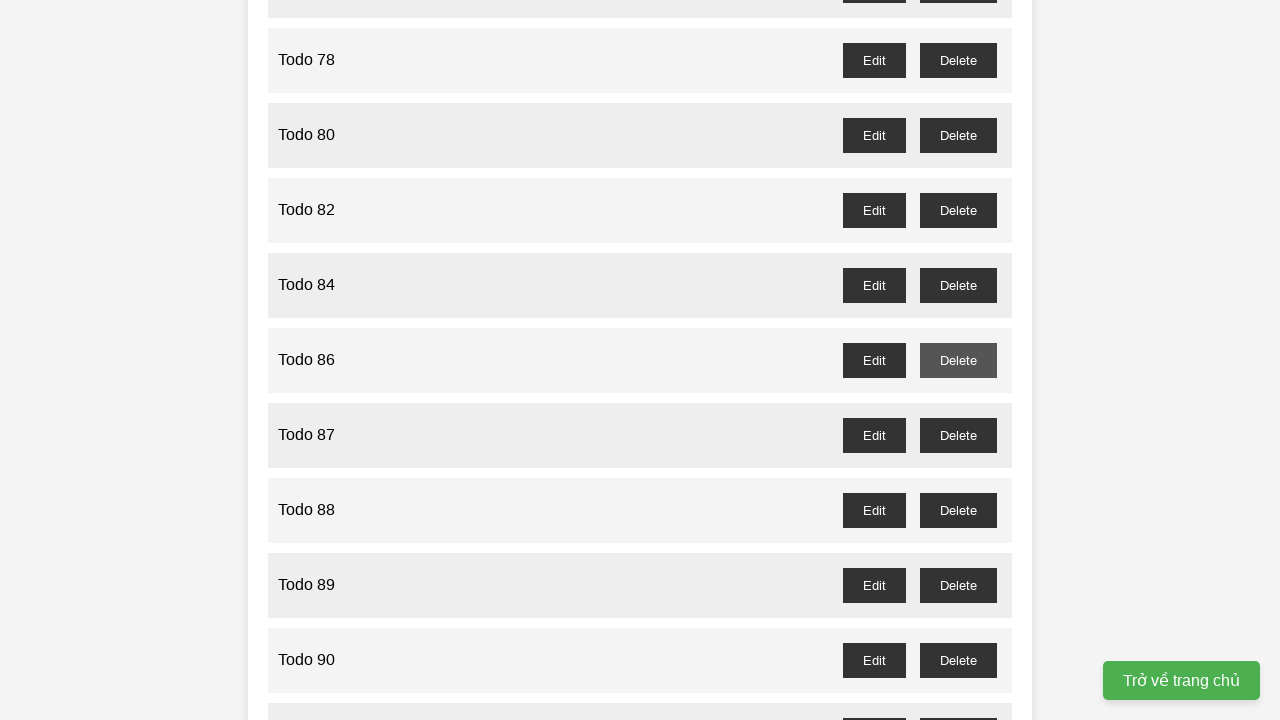

Deleted odd-numbered todo item 87 at (958, 435) on #todo-87-delete
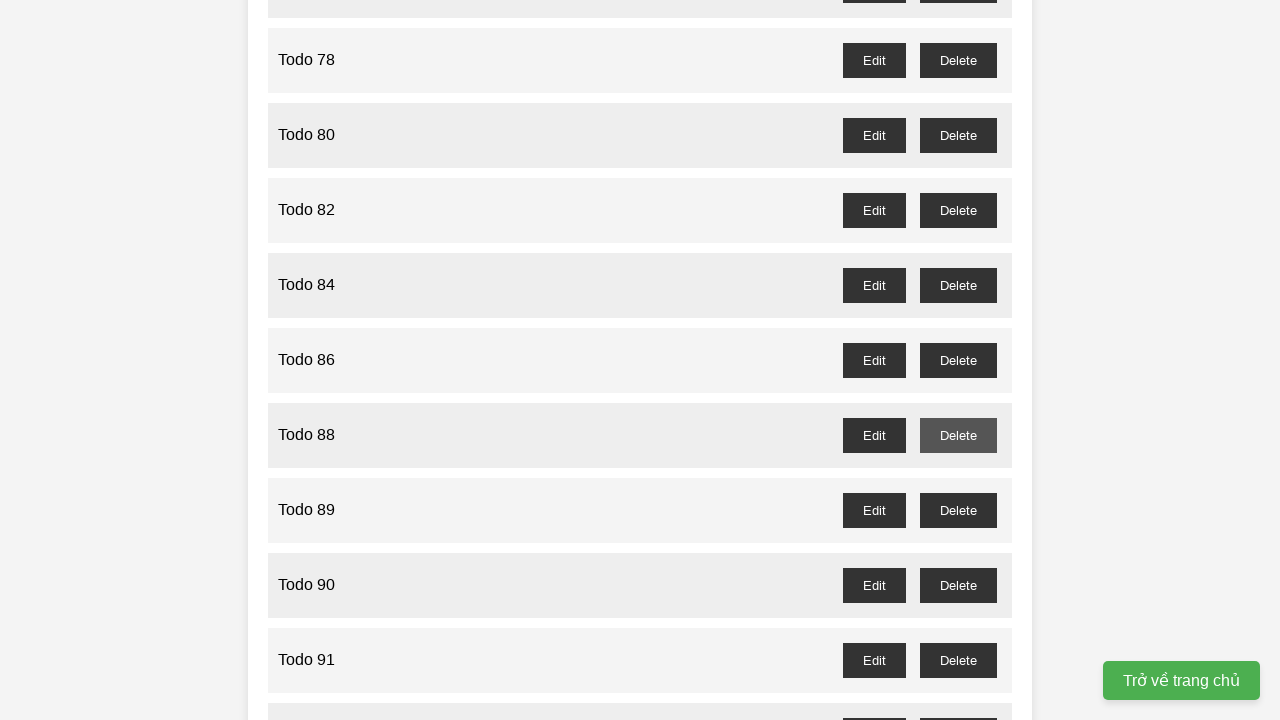

Deleted odd-numbered todo item 89 at (958, 510) on #todo-89-delete
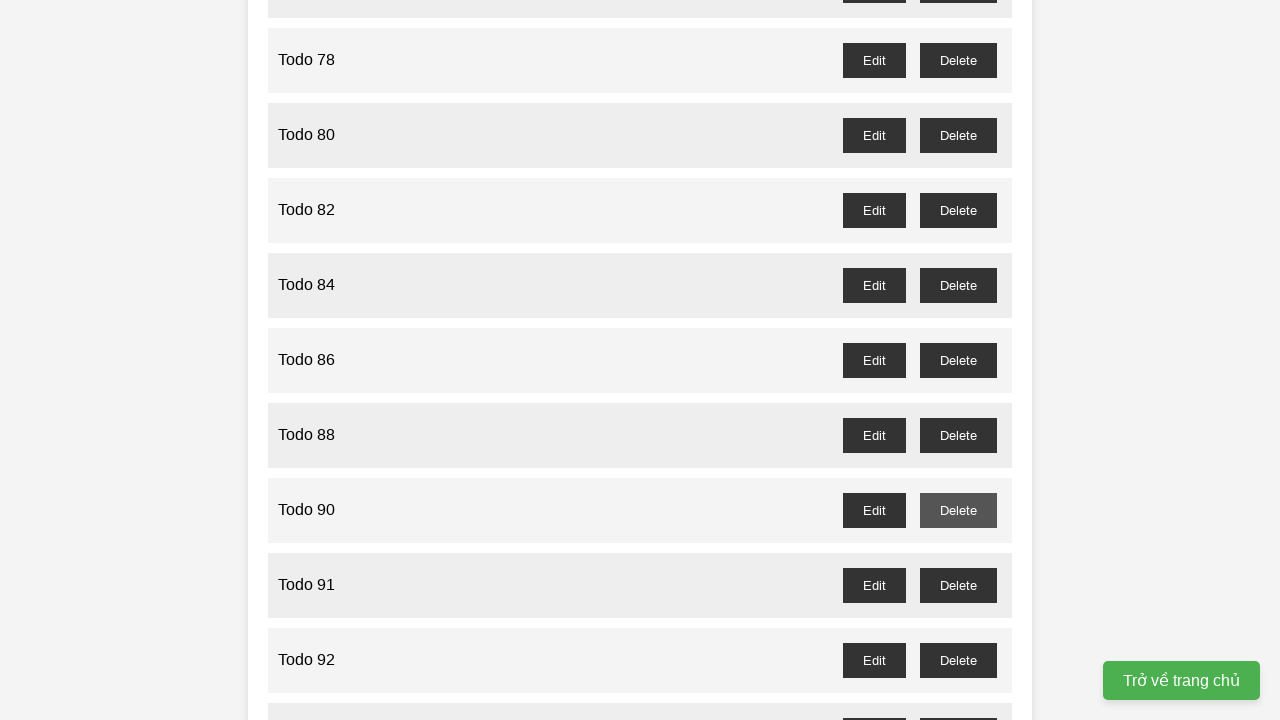

Deleted odd-numbered todo item 91 at (958, 585) on #todo-91-delete
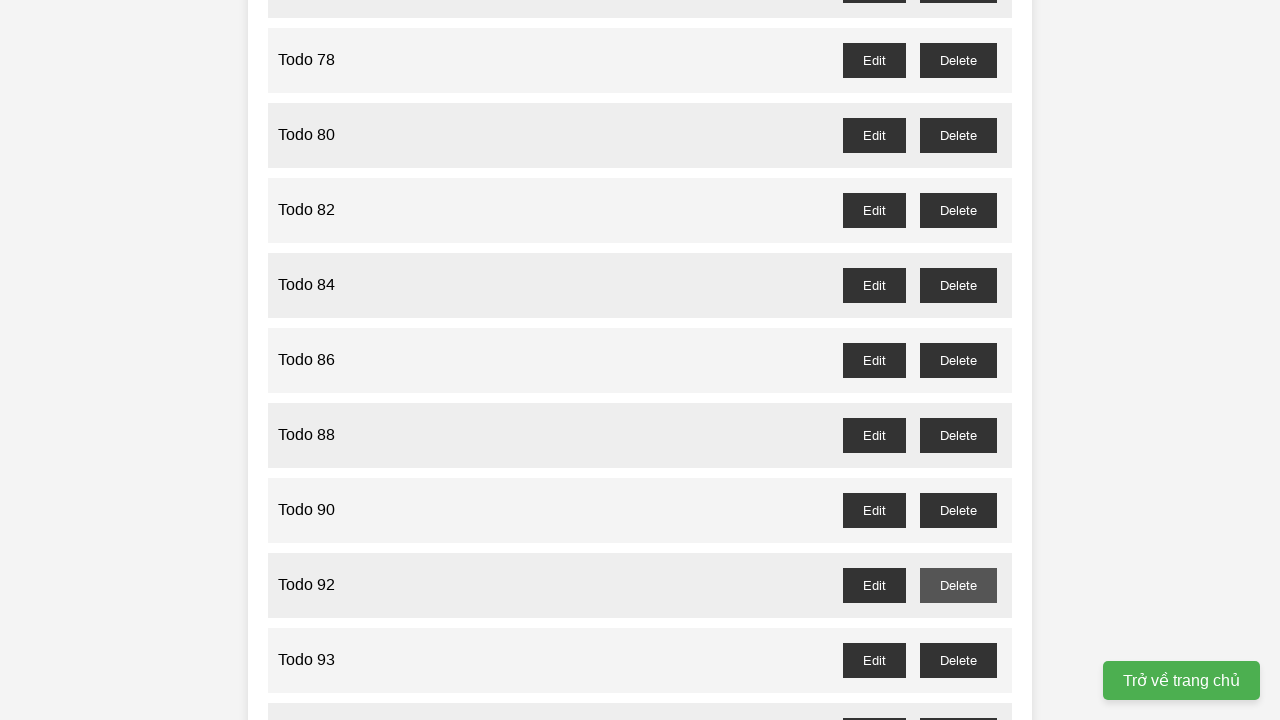

Deleted odd-numbered todo item 93 at (958, 660) on #todo-93-delete
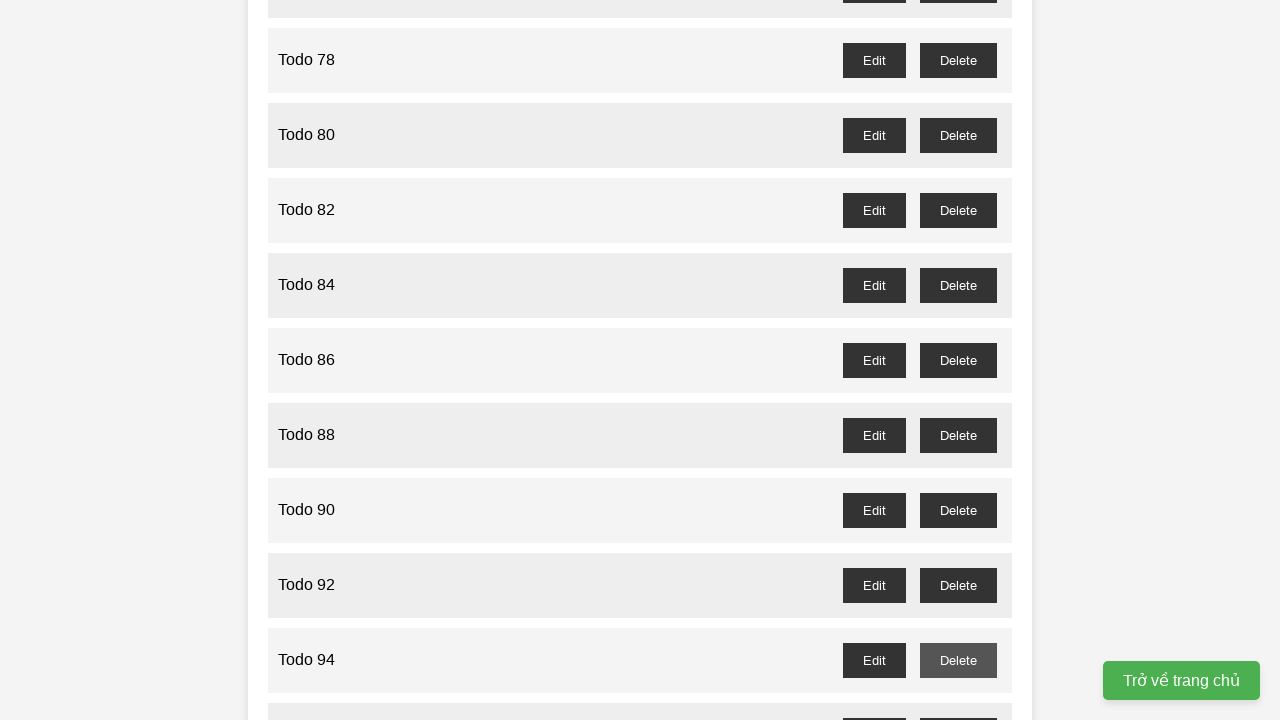

Deleted odd-numbered todo item 95 at (958, 703) on #todo-95-delete
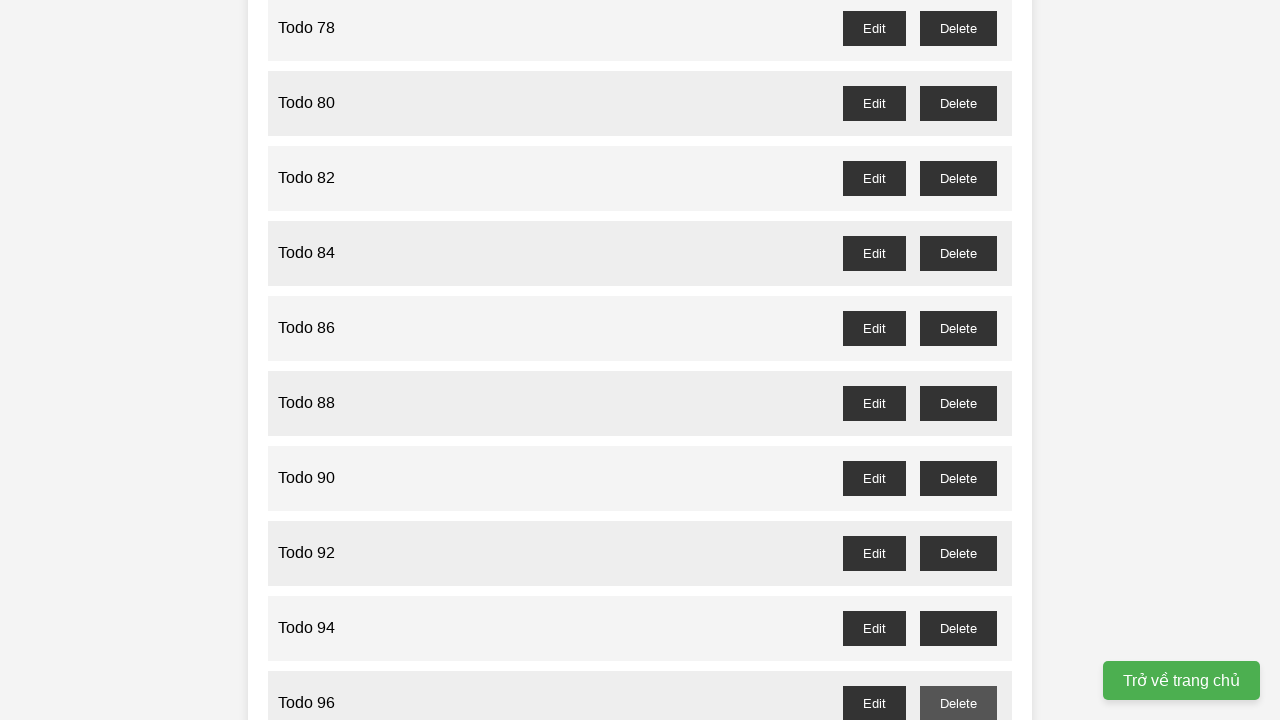

Deleted odd-numbered todo item 97 at (958, 406) on #todo-97-delete
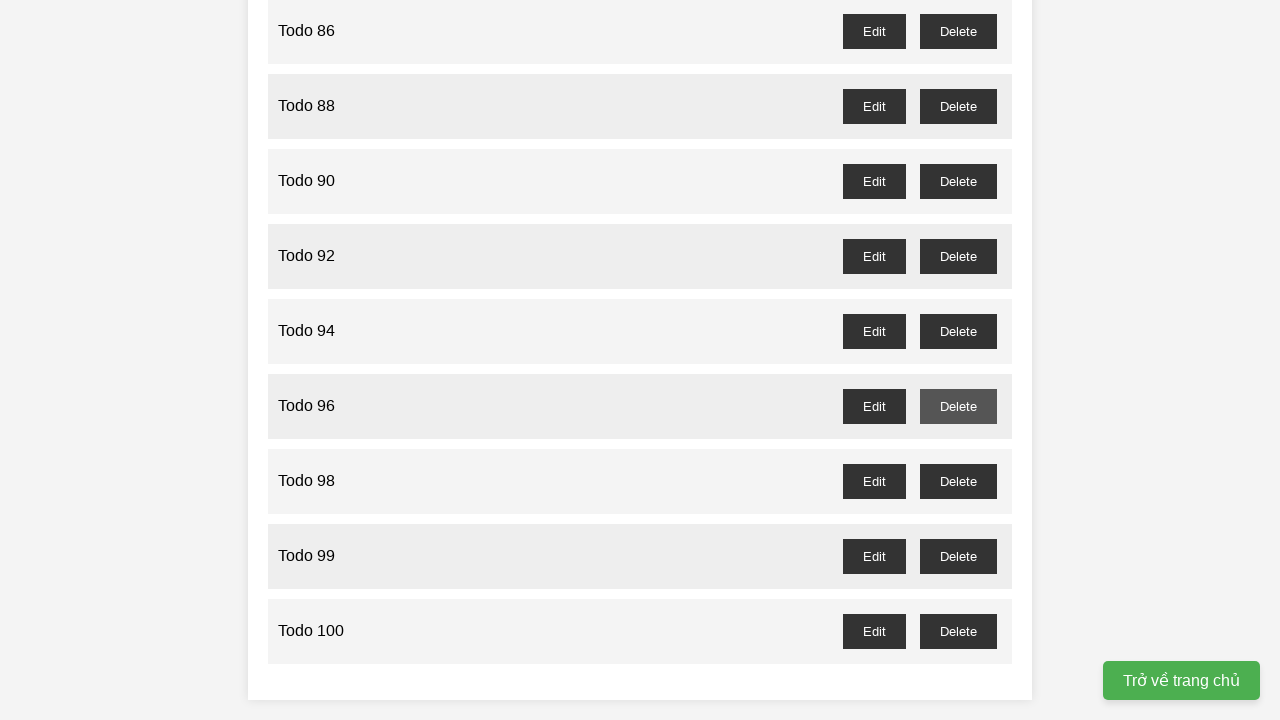

Deleted odd-numbered todo item 99 at (958, 556) on #todo-99-delete
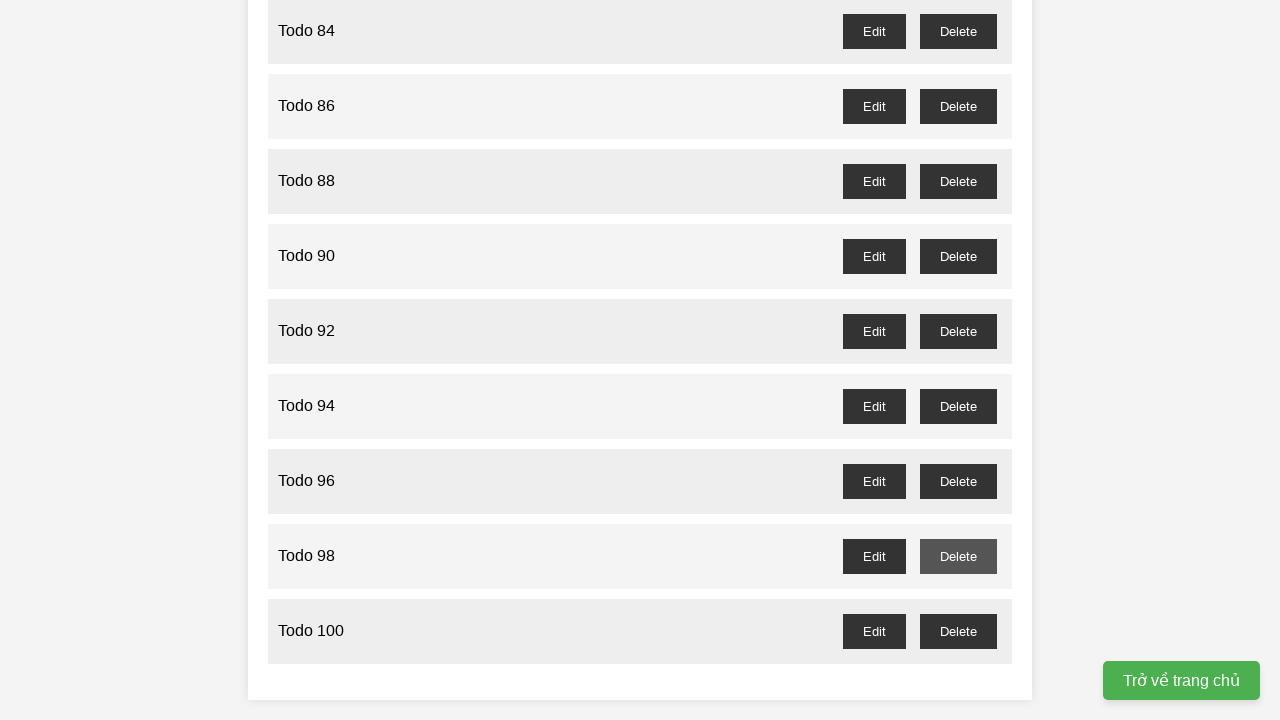

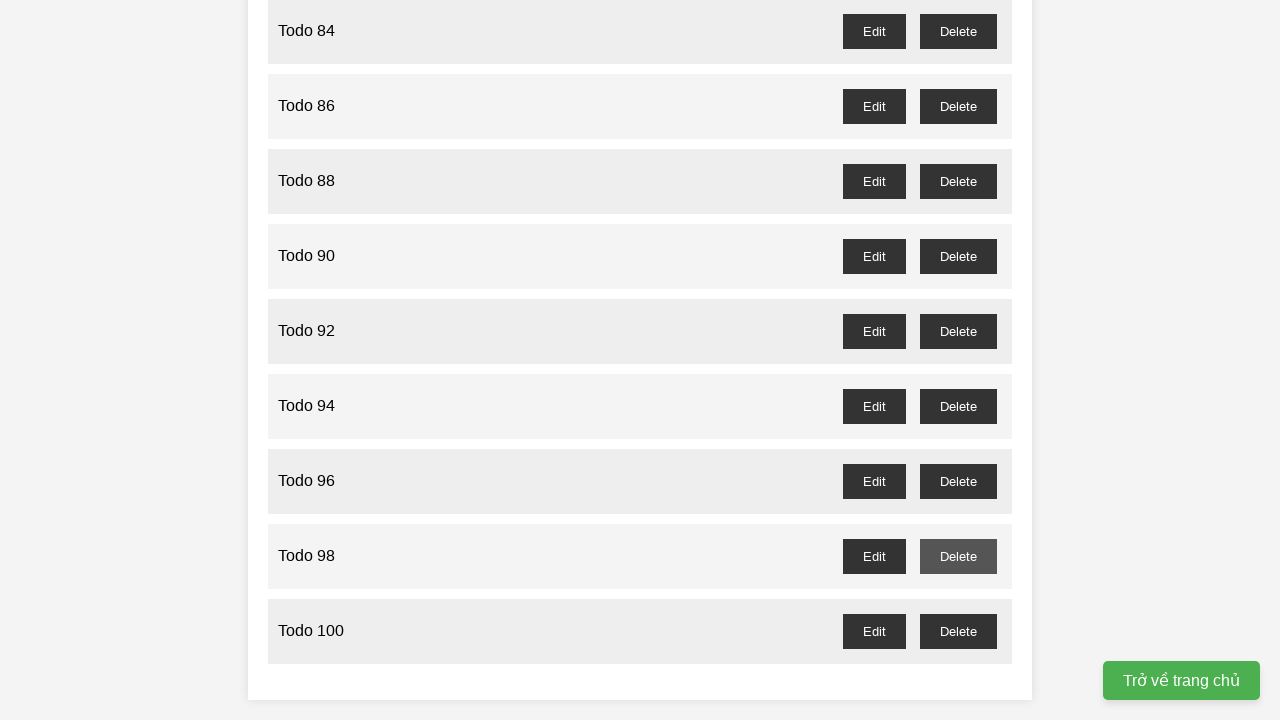